Clicks on all links on the main page, navigates to each linked page to verify content is loaded, then navigates back to continue with the next link

Starting URL: https://the-internet.herokuapp.com/

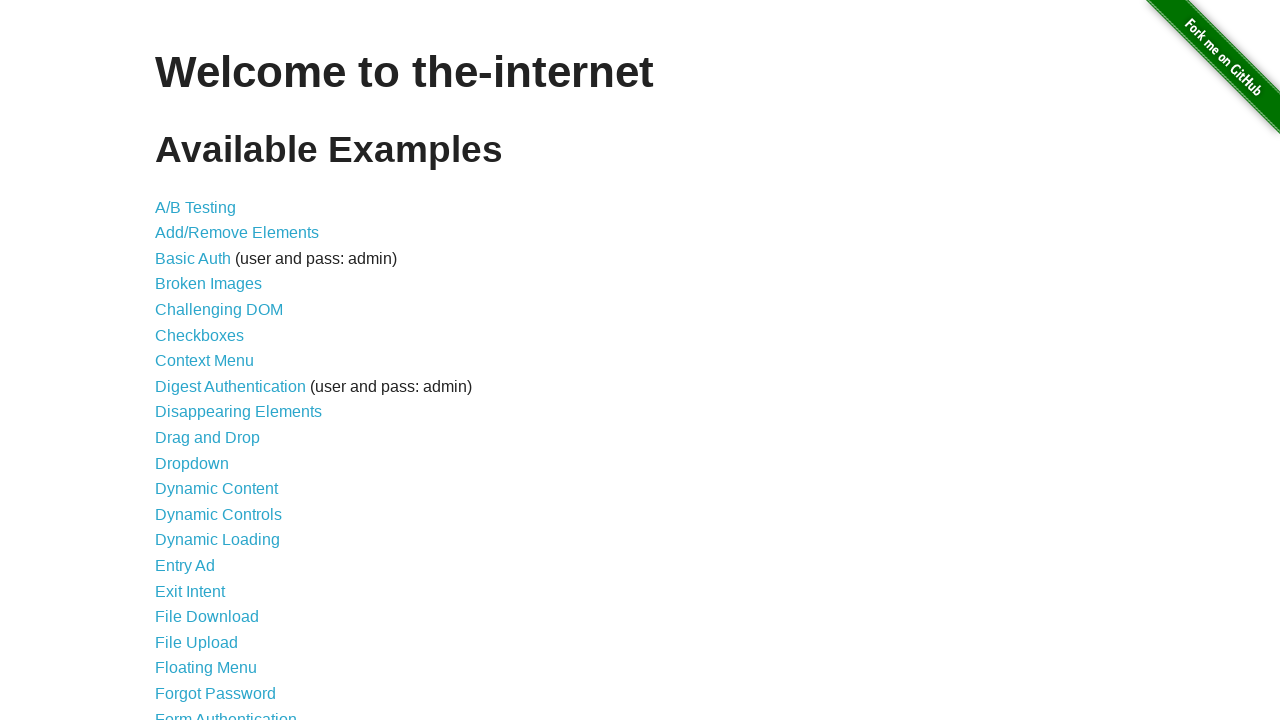

Retrieved all links from main page
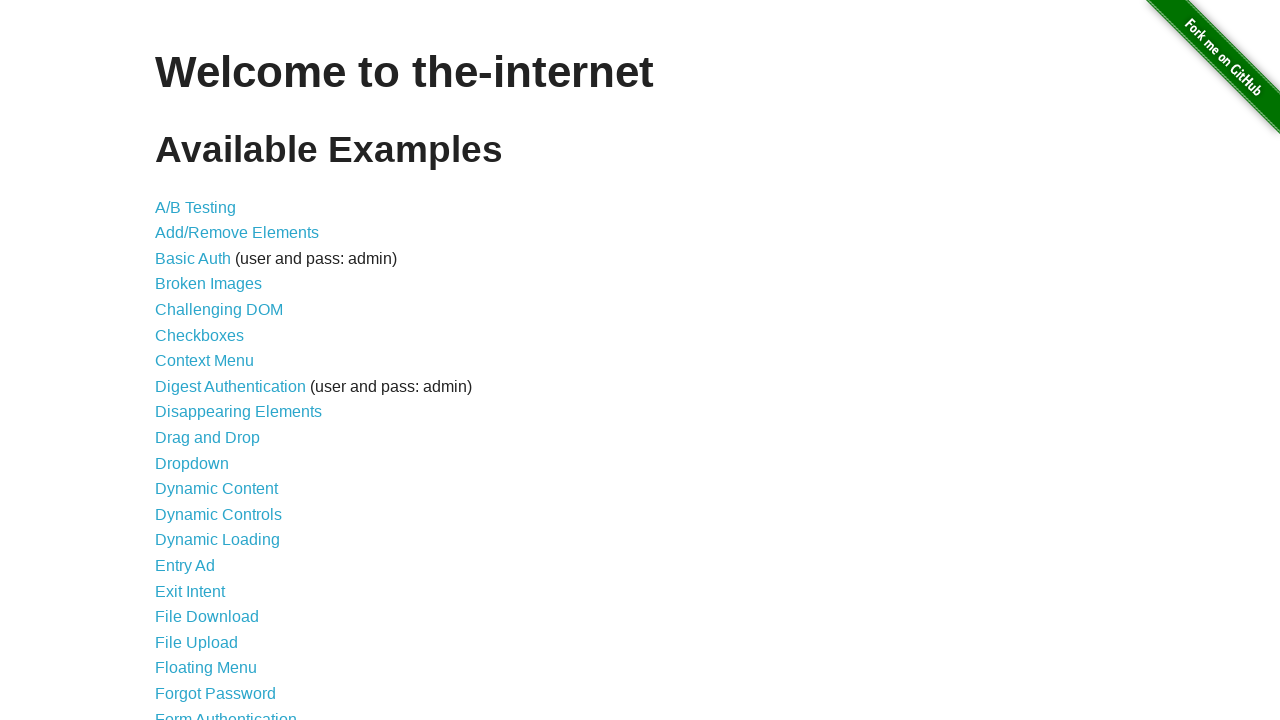

Skipped link at index 0 - not visible
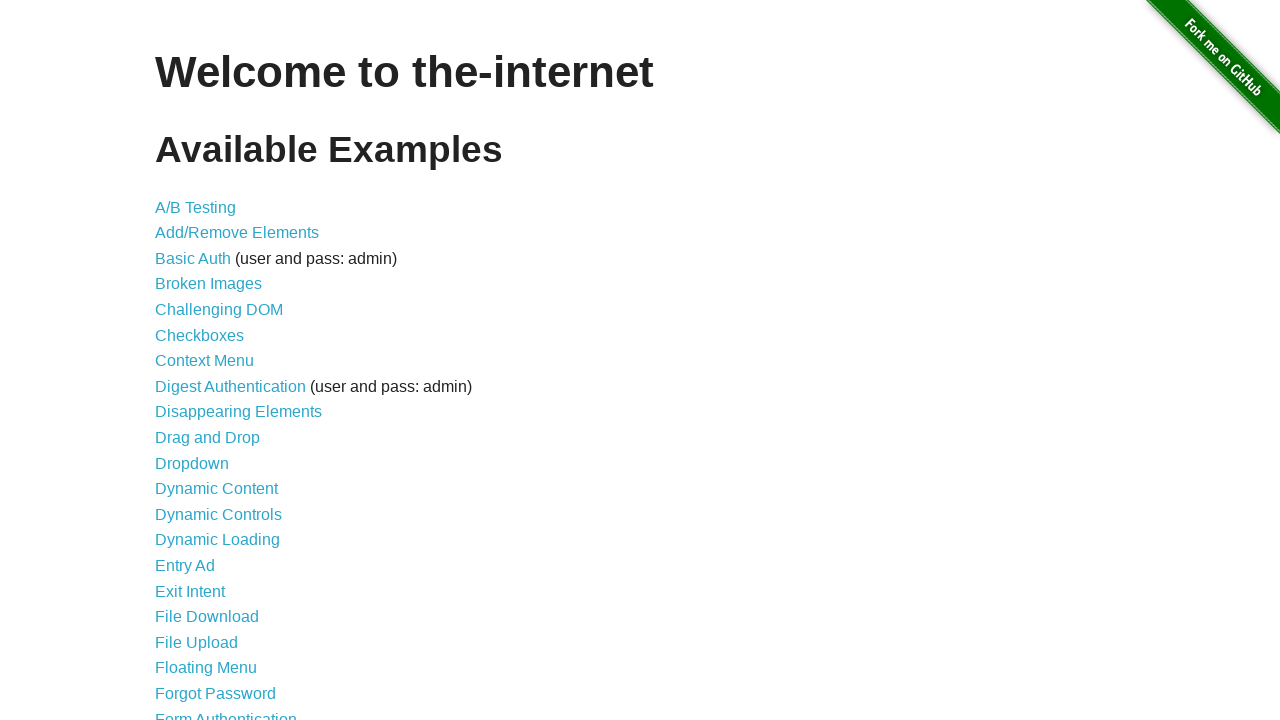

Found visible link with text: A/B Testing
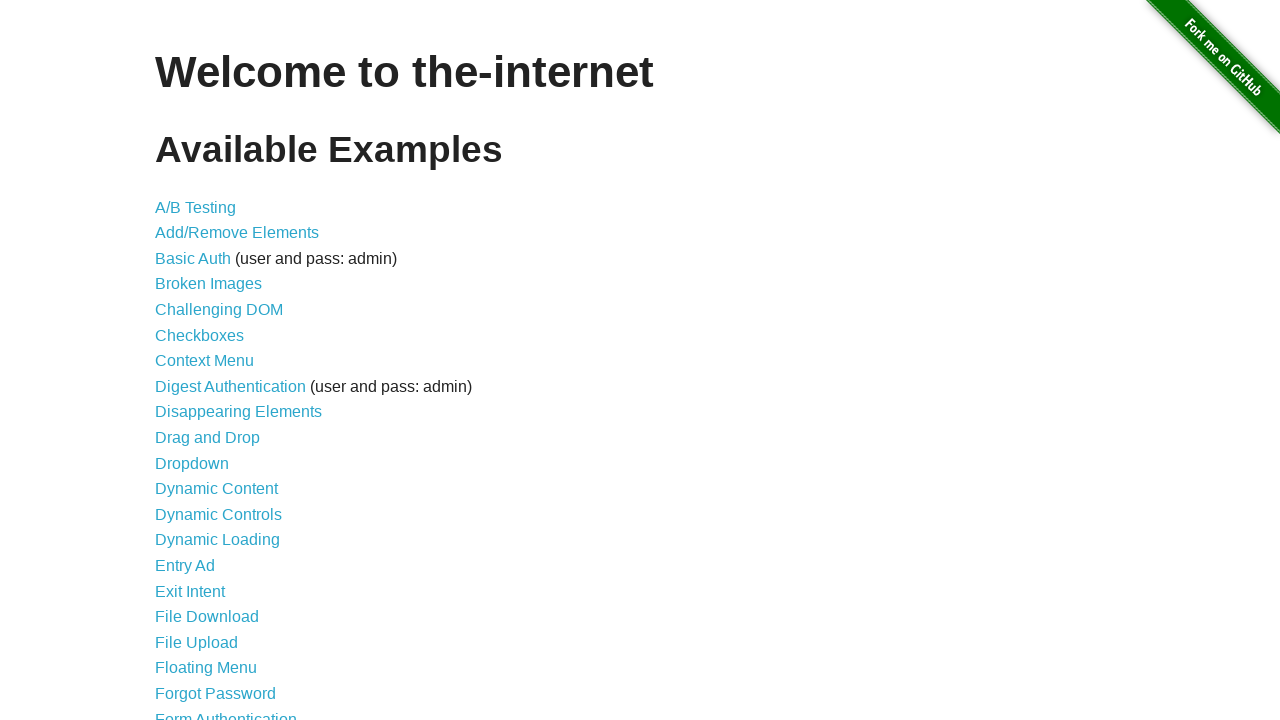

Clicked on link: A/B Testing at (196, 207) on a >> nth=1
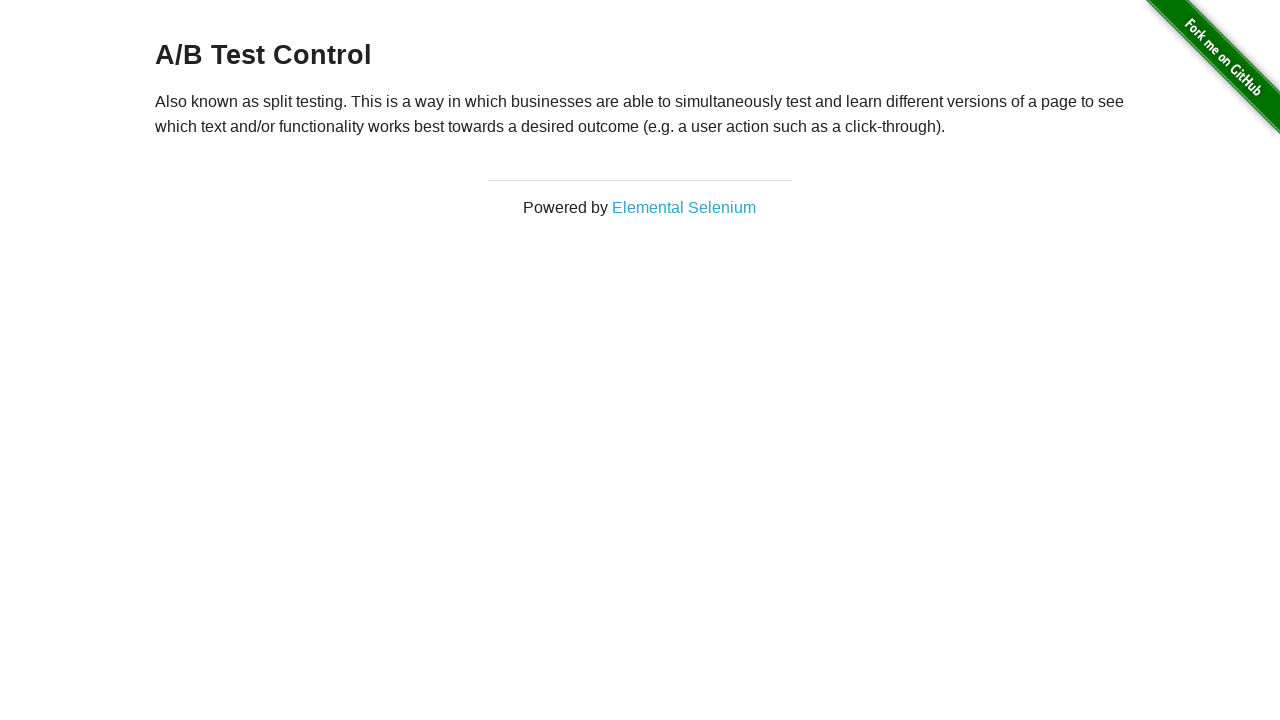

Verified content loaded on linked page with h3 text: A/B Test Control
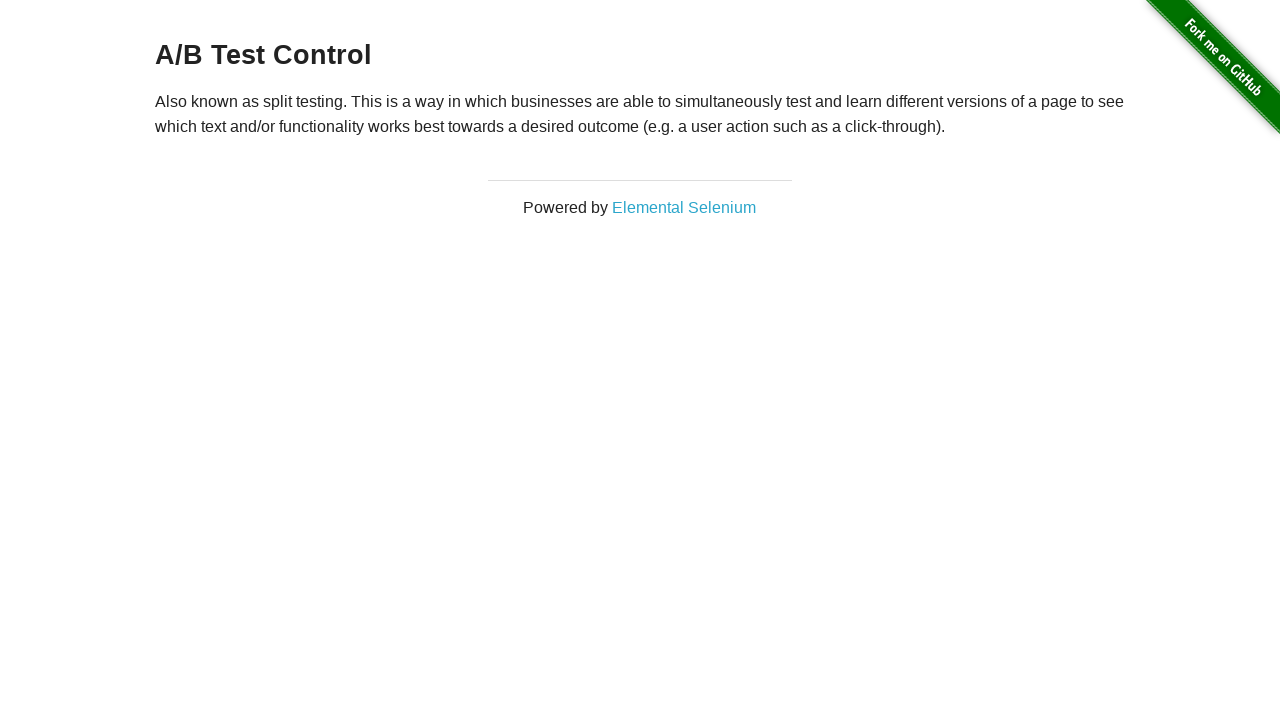

Navigated back to main page
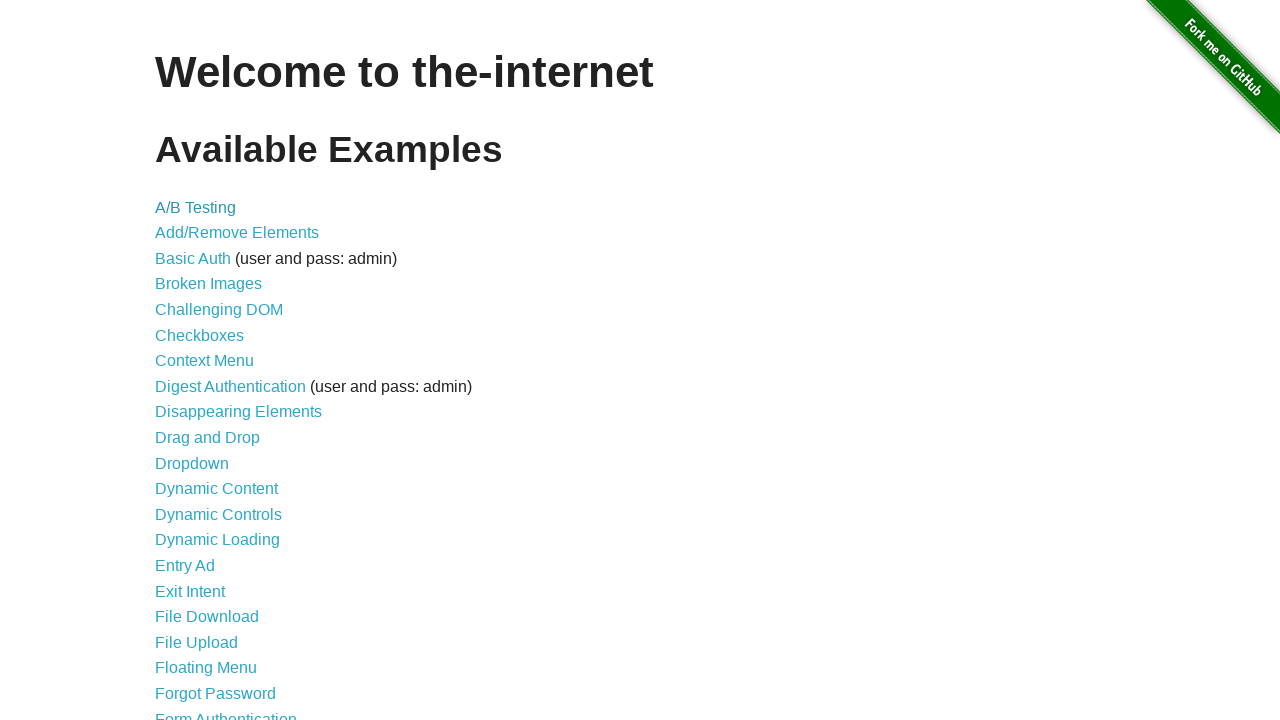

Found visible link with text: Add/Remove Elements
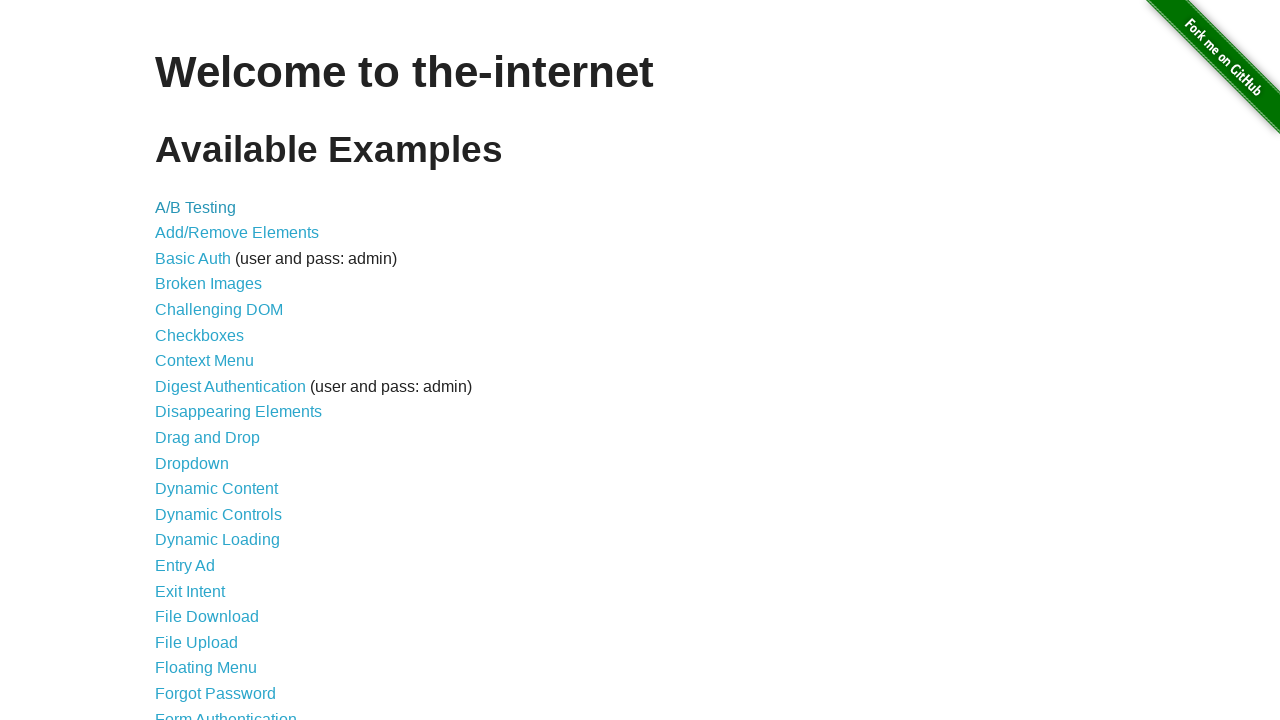

Clicked on link: Add/Remove Elements at (237, 233) on a >> nth=2
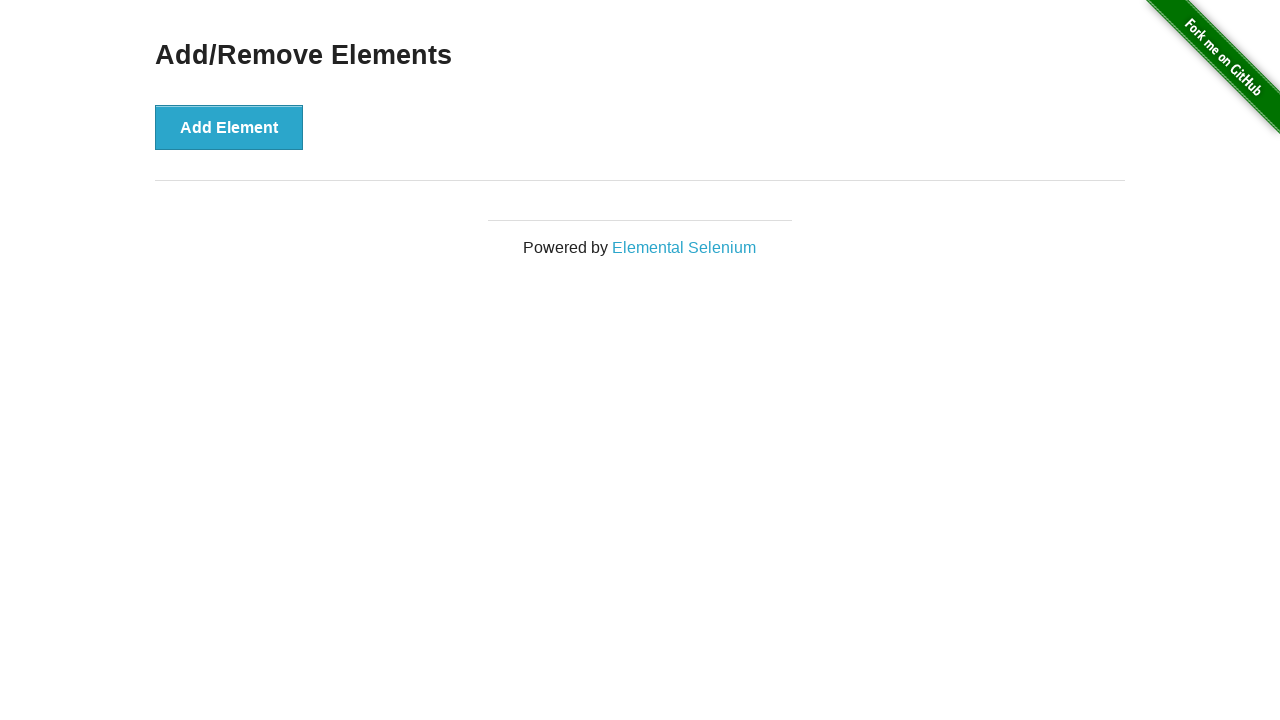

Verified content loaded on linked page with h3 text: Add/Remove Elements
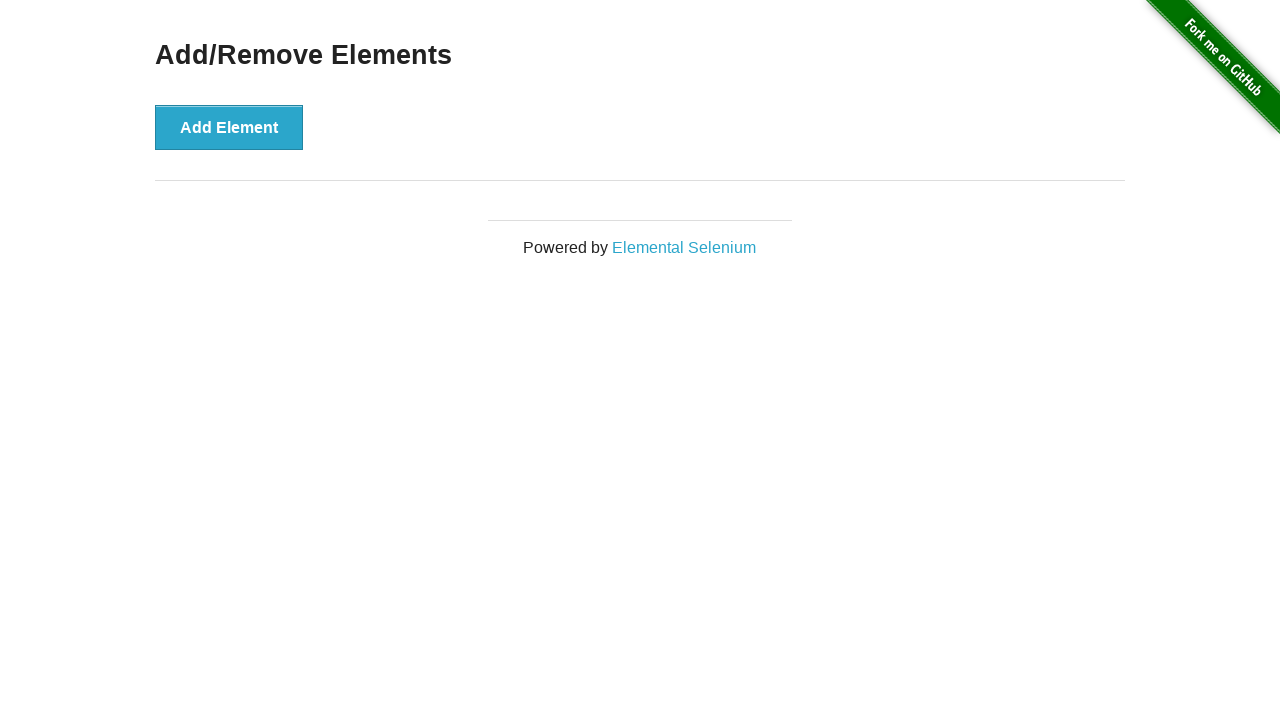

Navigated back to main page
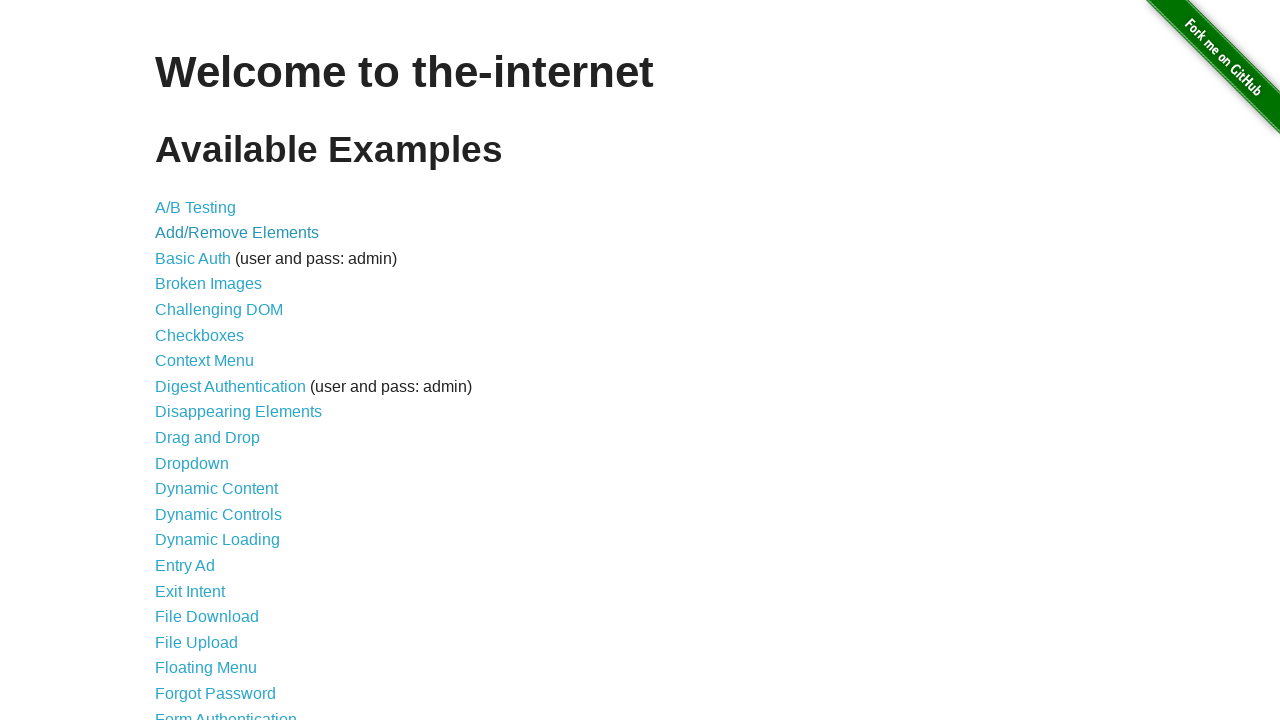

Found visible link with text: Basic Auth
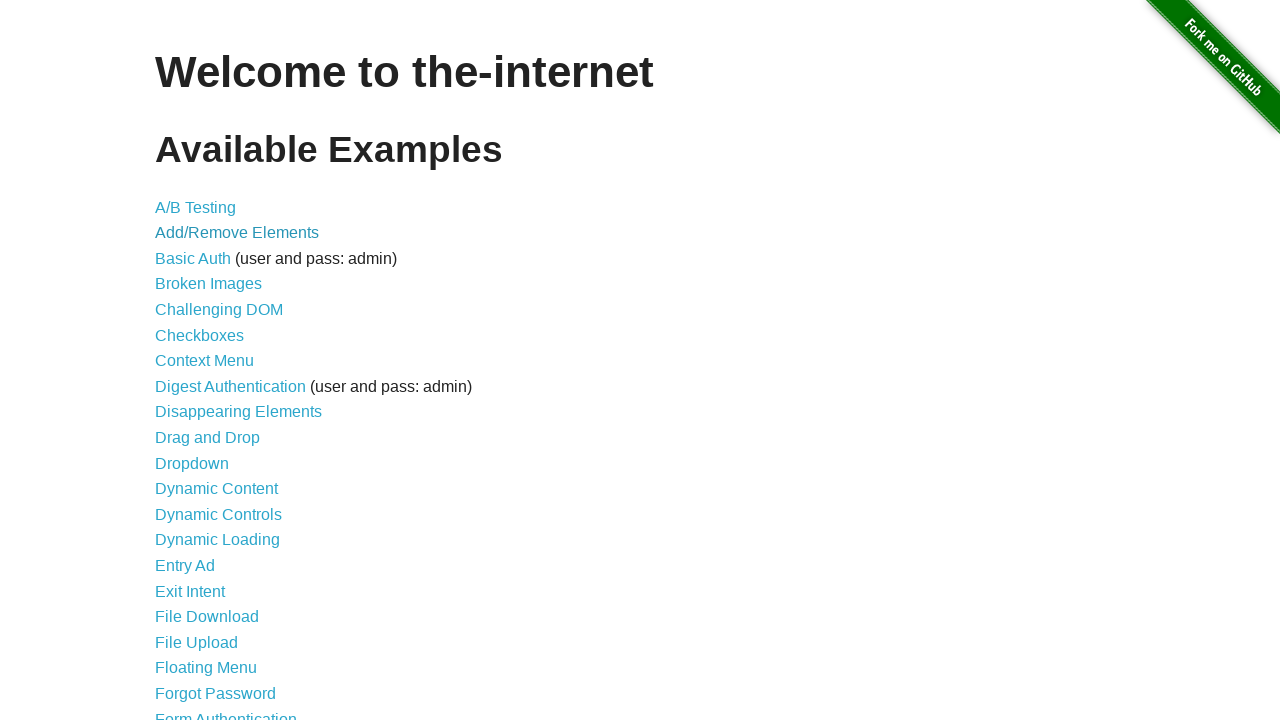

Clicked on link: Basic Auth at (193, 258) on a >> nth=3
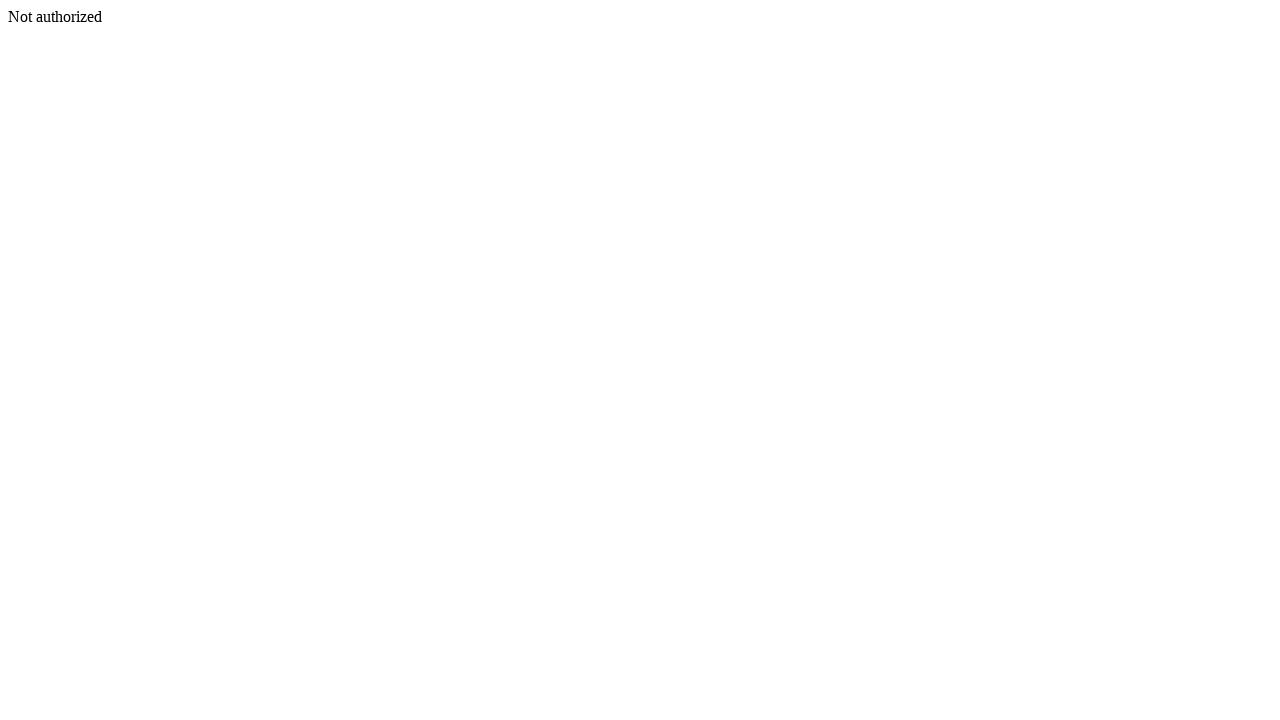

Linked page loaded but no h3 element found
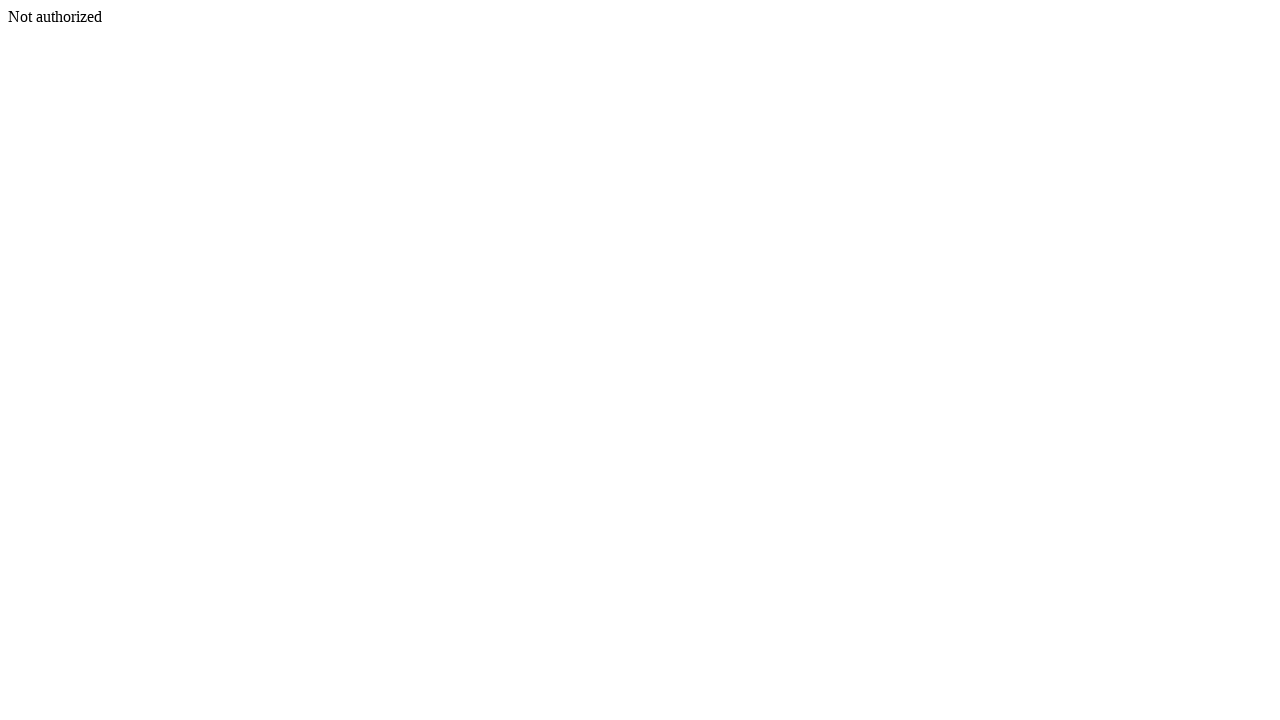

Navigated back to main page
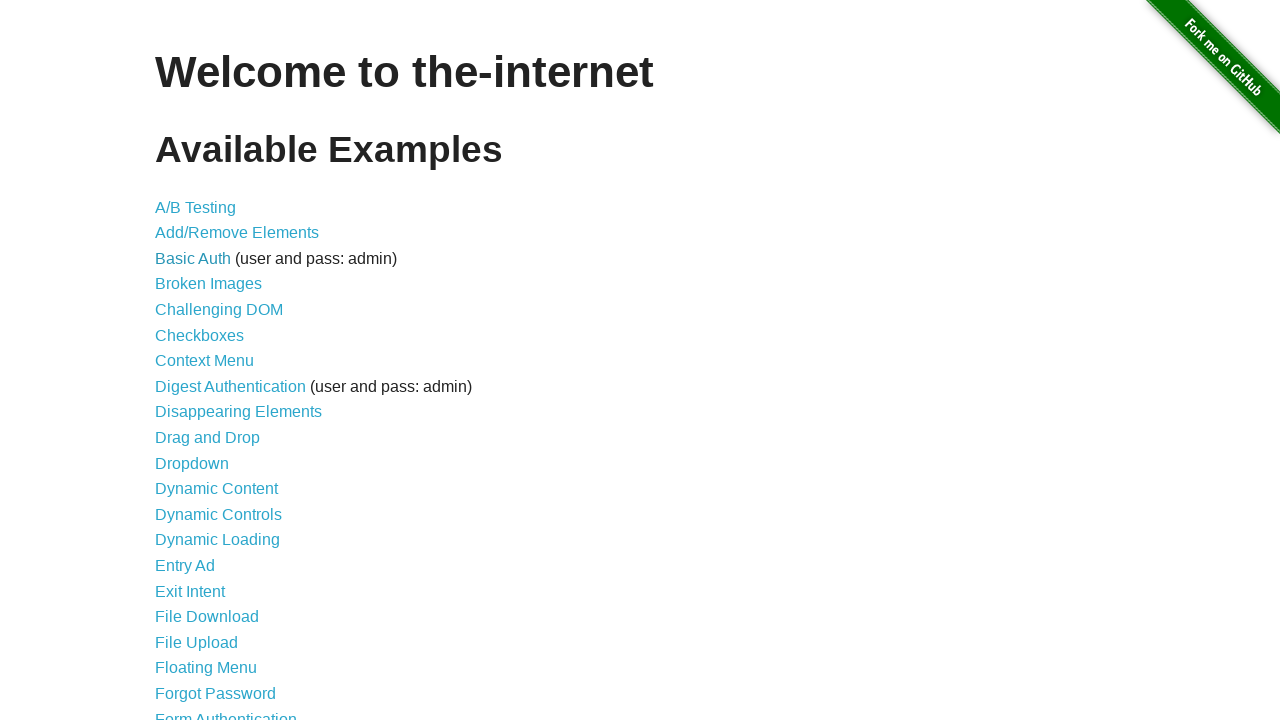

Found visible link with text: Broken Images
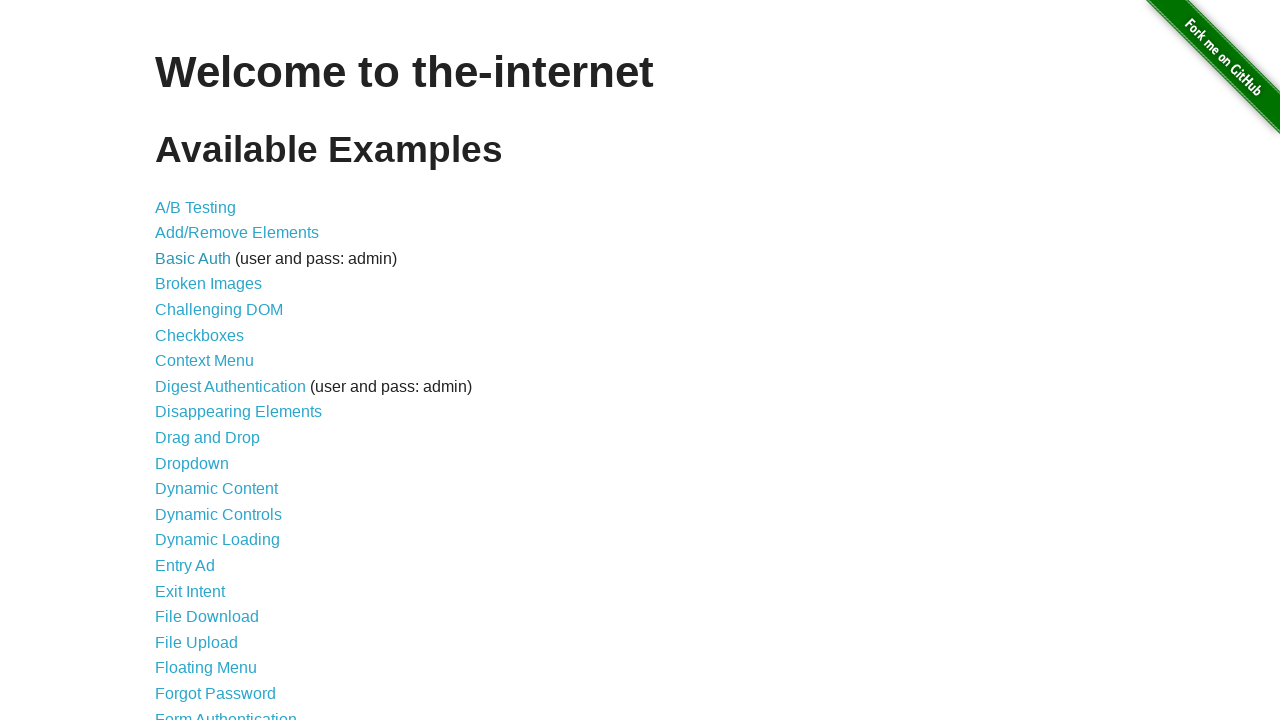

Clicked on link: Broken Images at (208, 284) on a >> nth=4
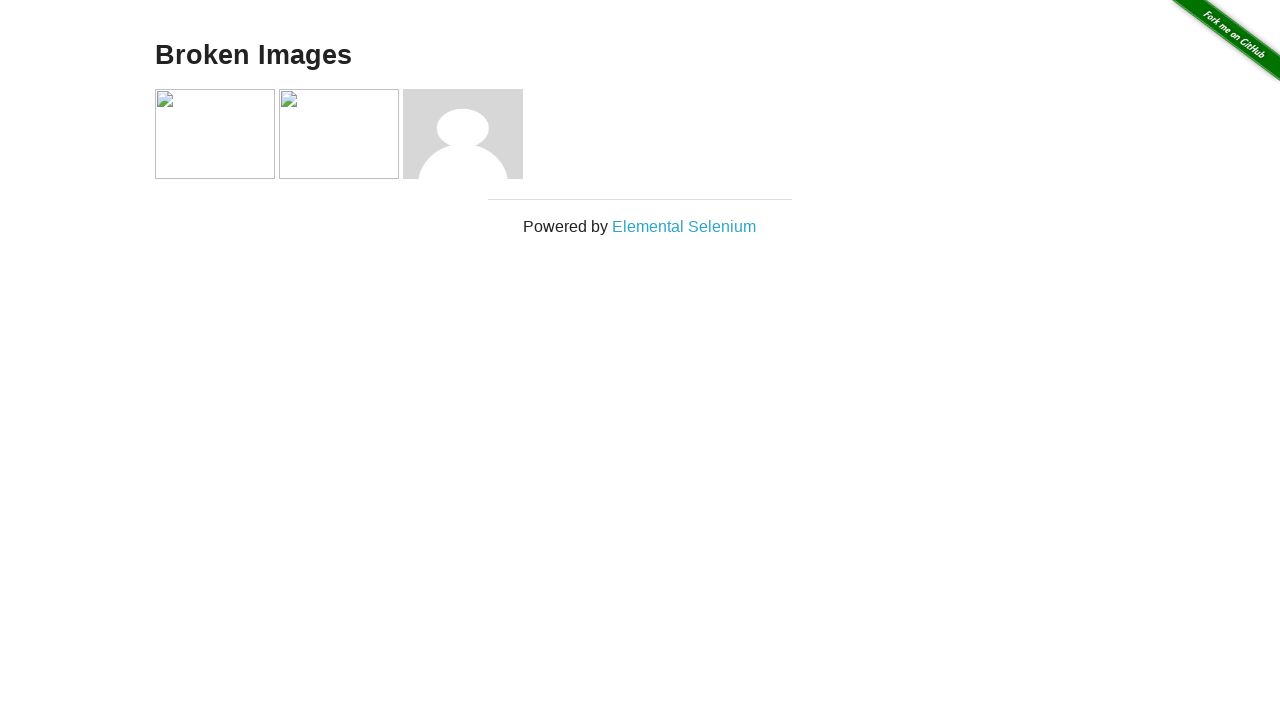

Verified content loaded on linked page with h3 text: Broken Images
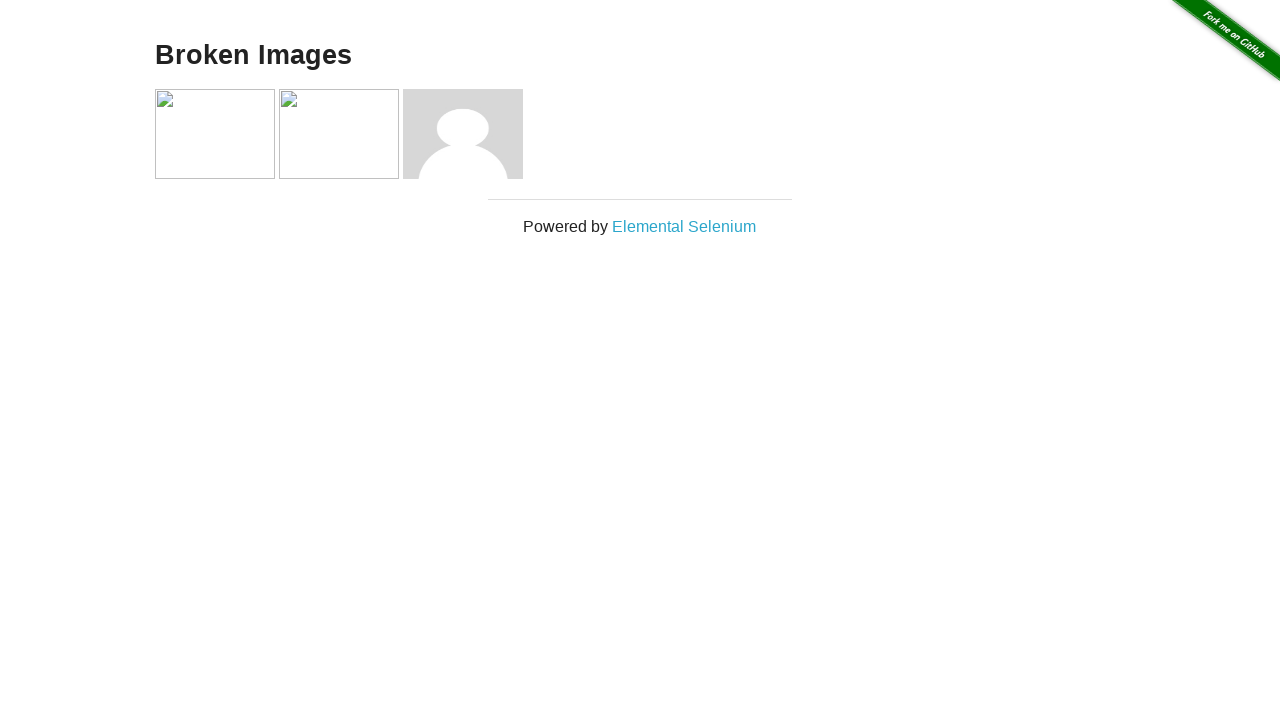

Navigated back to main page
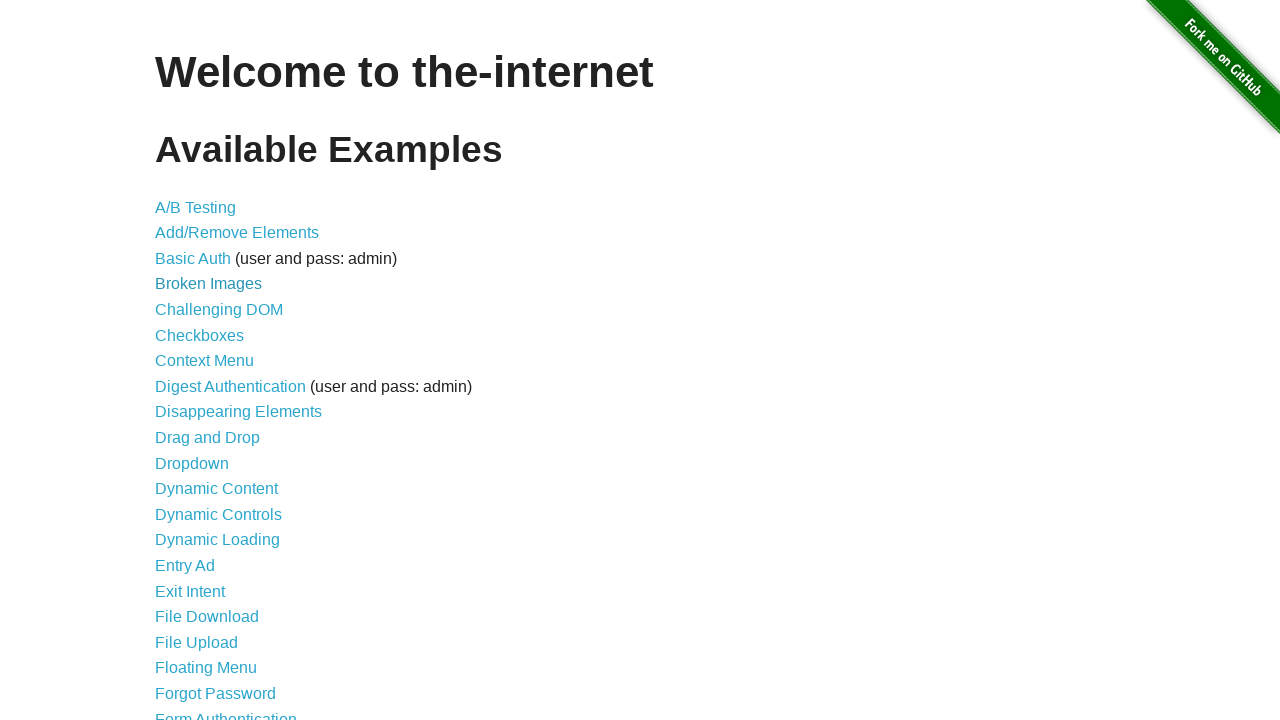

Found visible link with text: Challenging DOM
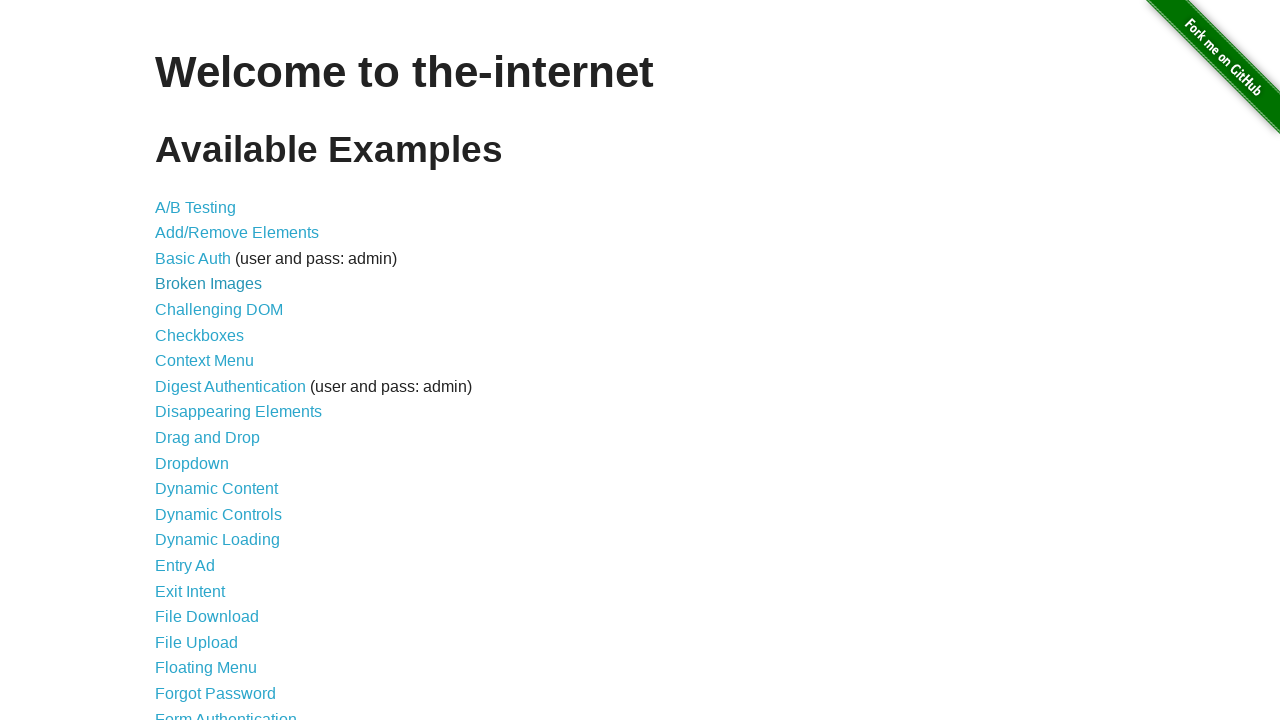

Clicked on link: Challenging DOM at (219, 310) on a >> nth=5
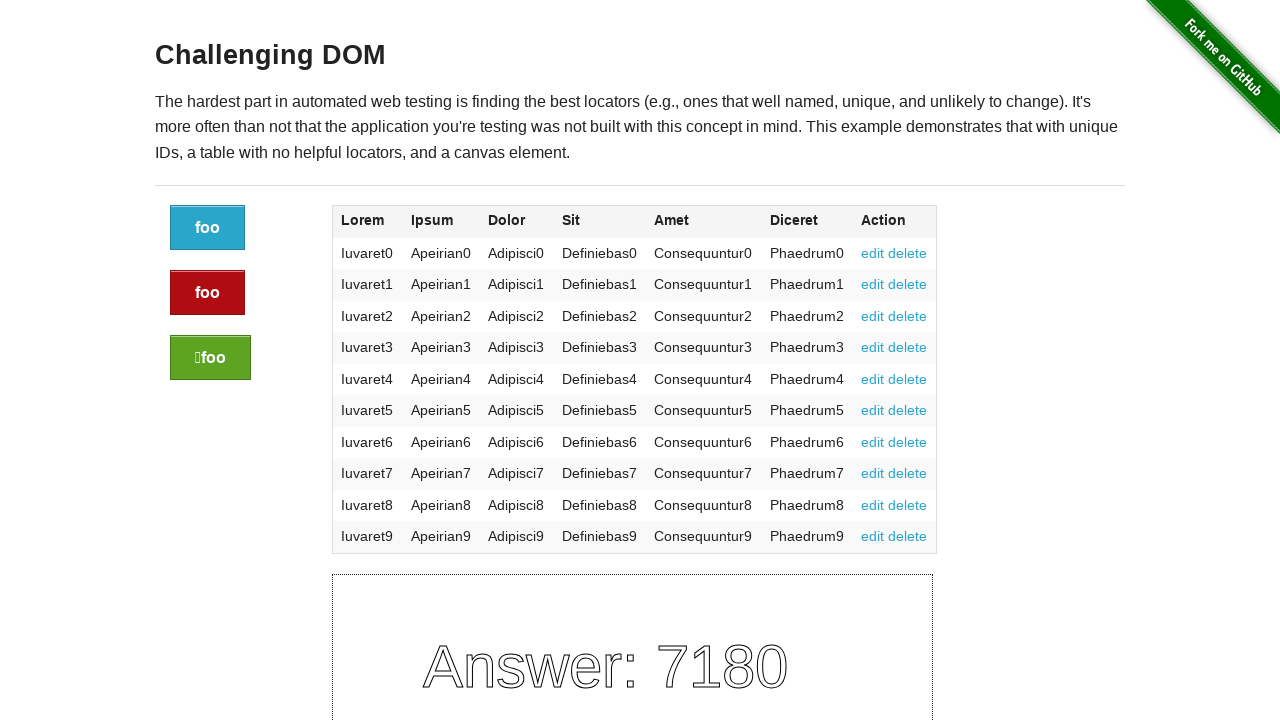

Verified content loaded on linked page with h3 text: Challenging DOM
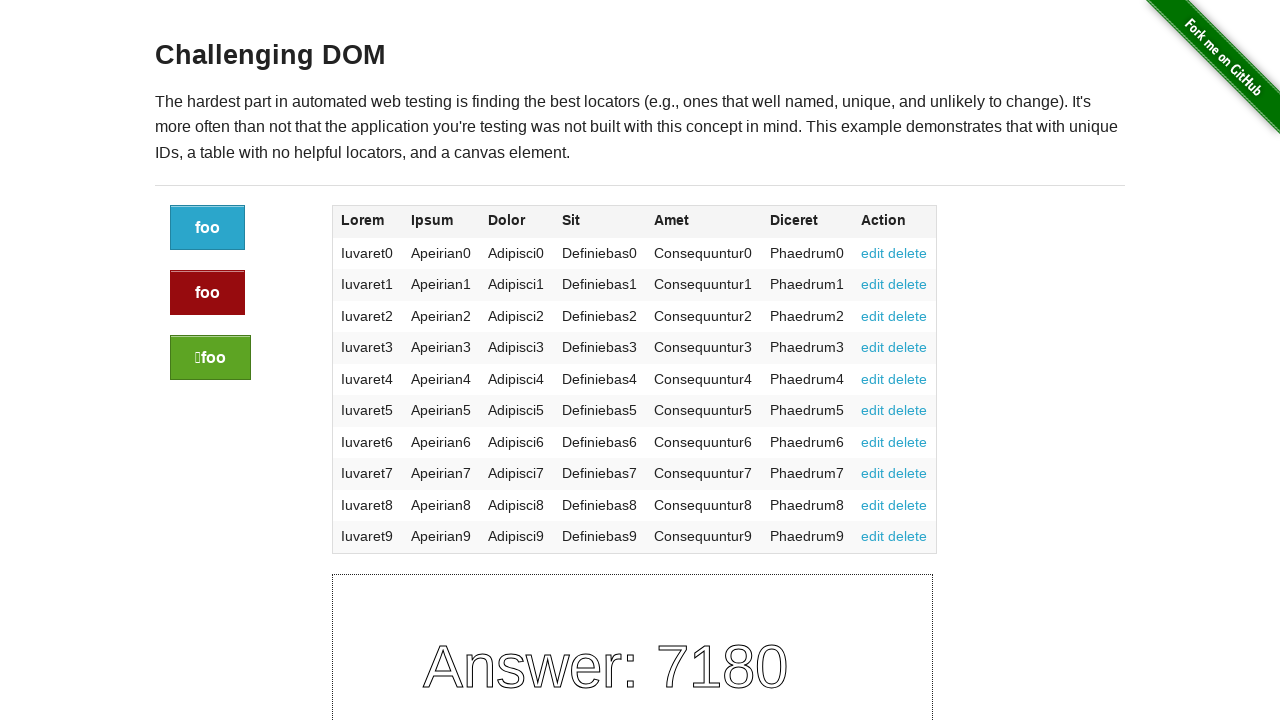

Navigated back to main page
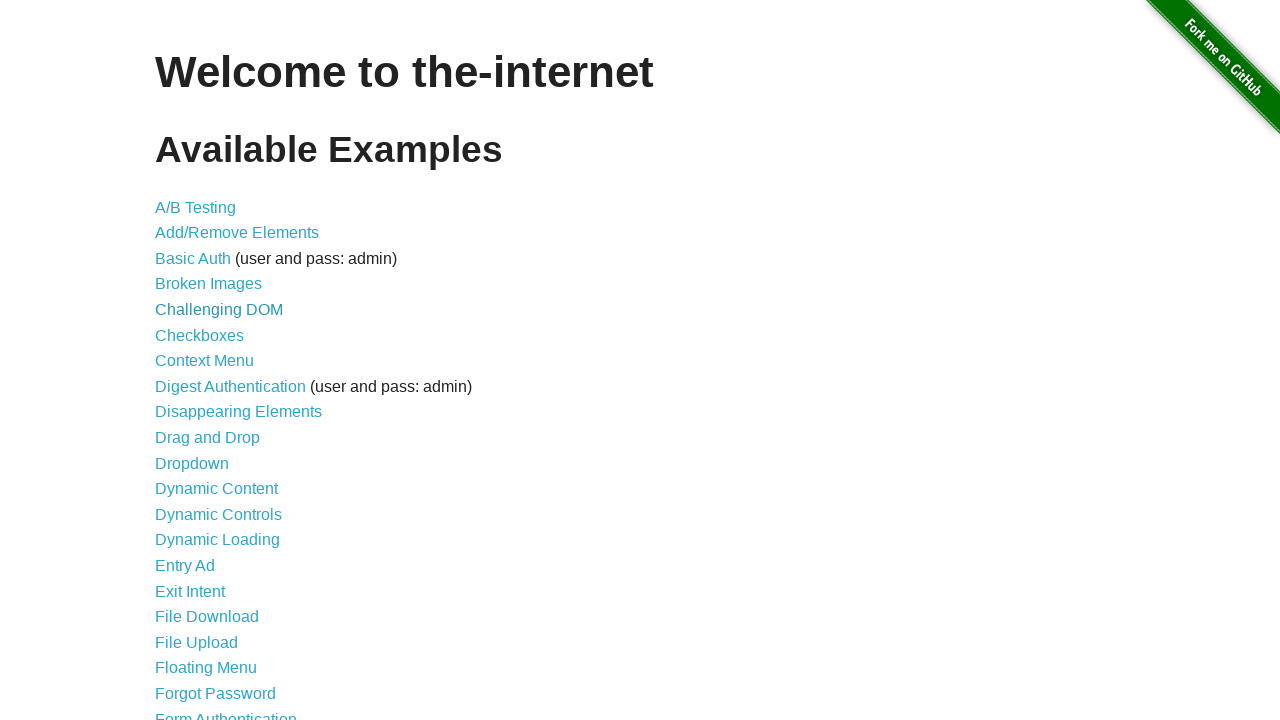

Found visible link with text: Checkboxes
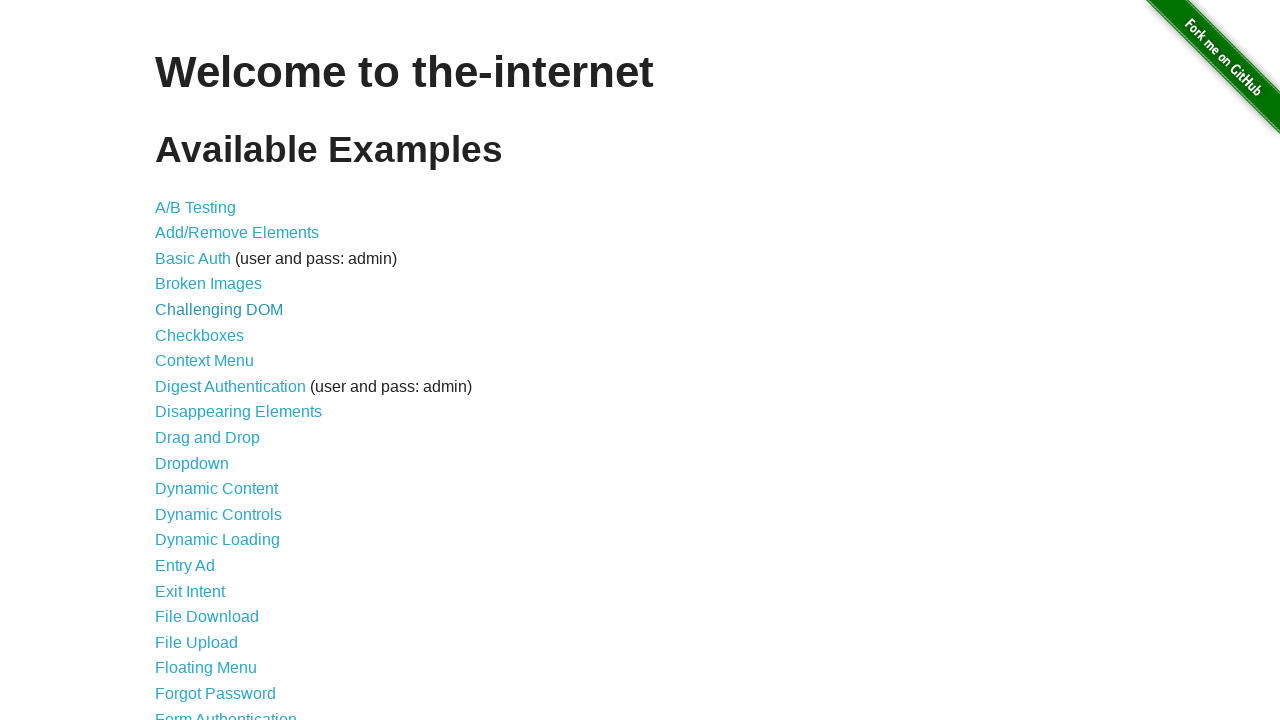

Clicked on link: Checkboxes at (200, 335) on a >> nth=6
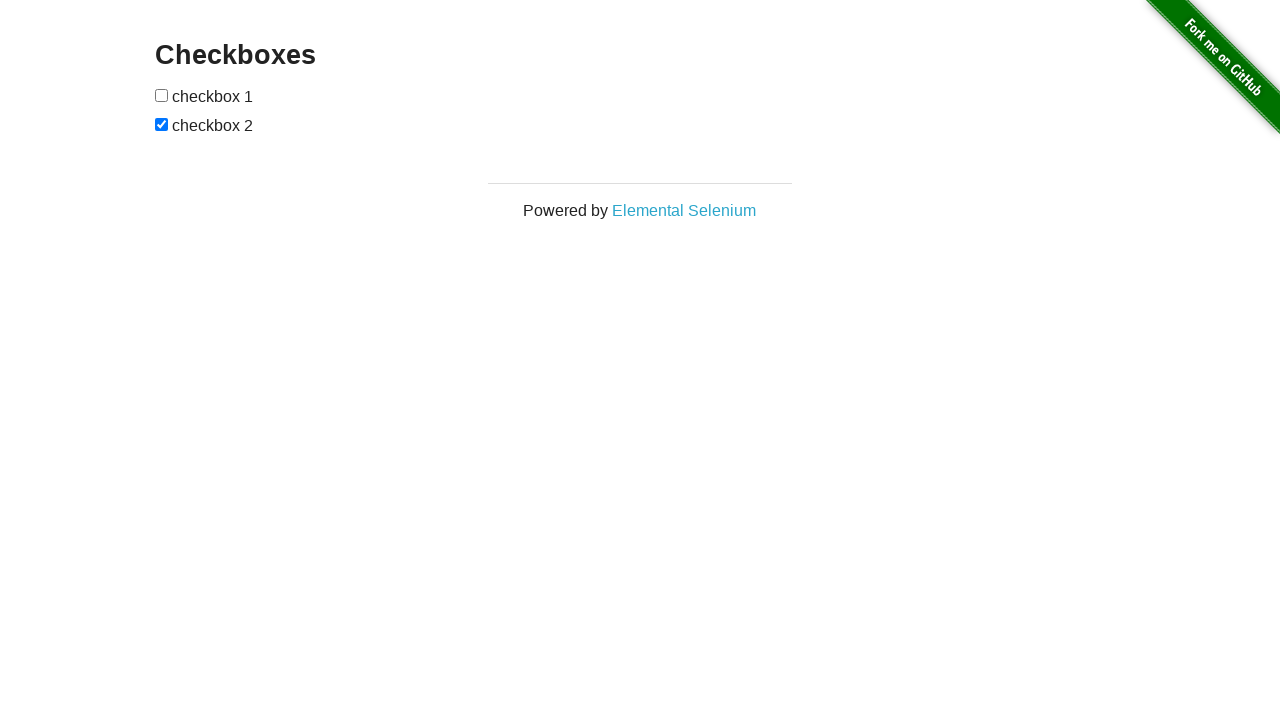

Verified content loaded on linked page with h3 text: Checkboxes
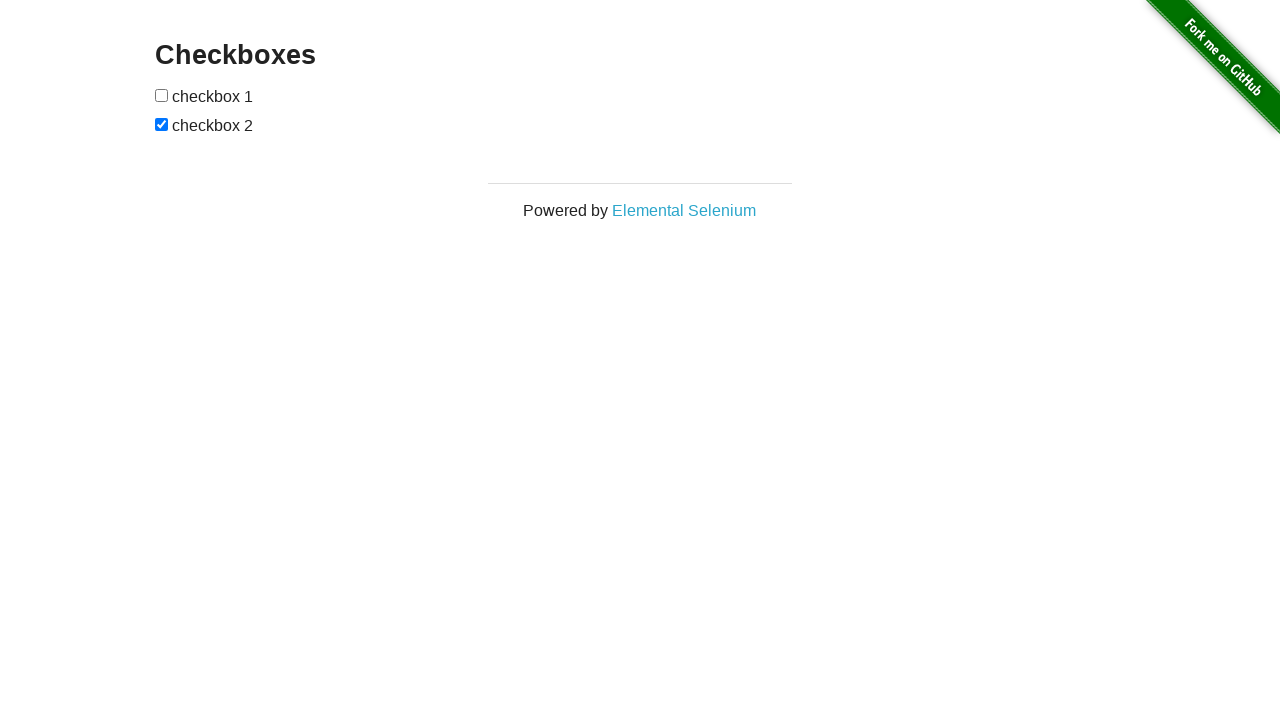

Navigated back to main page
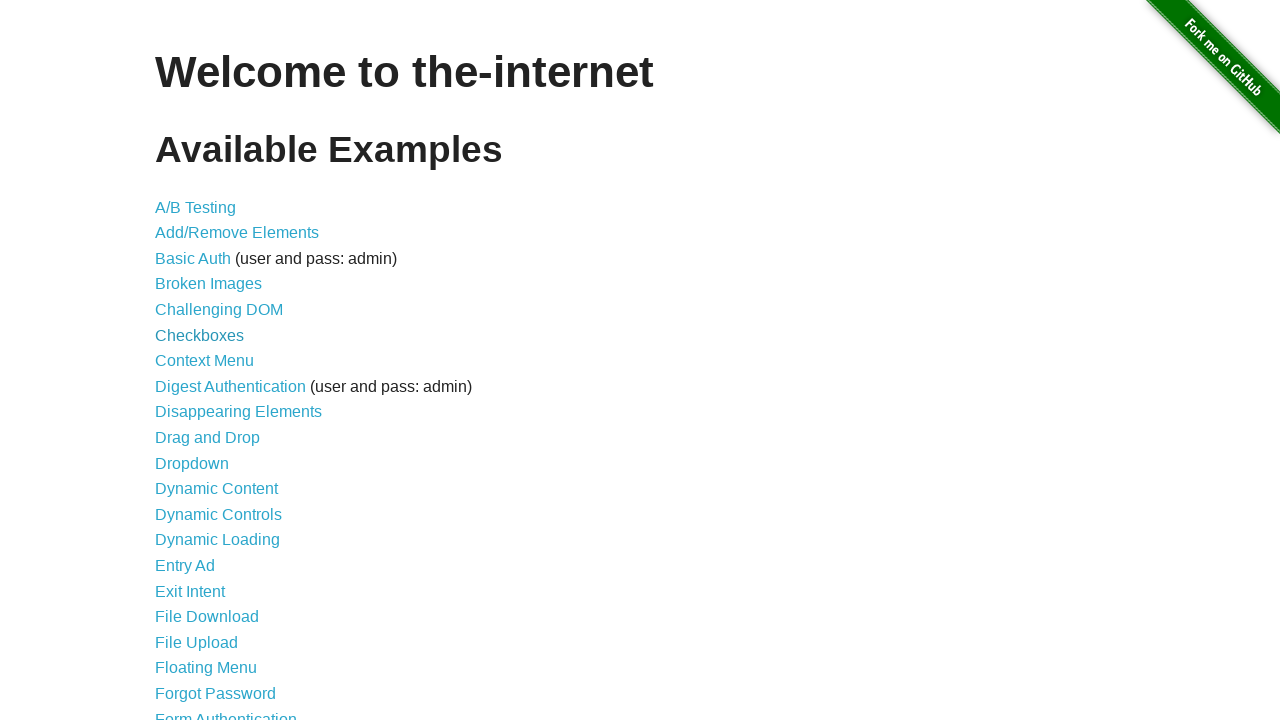

Found visible link with text: Context Menu
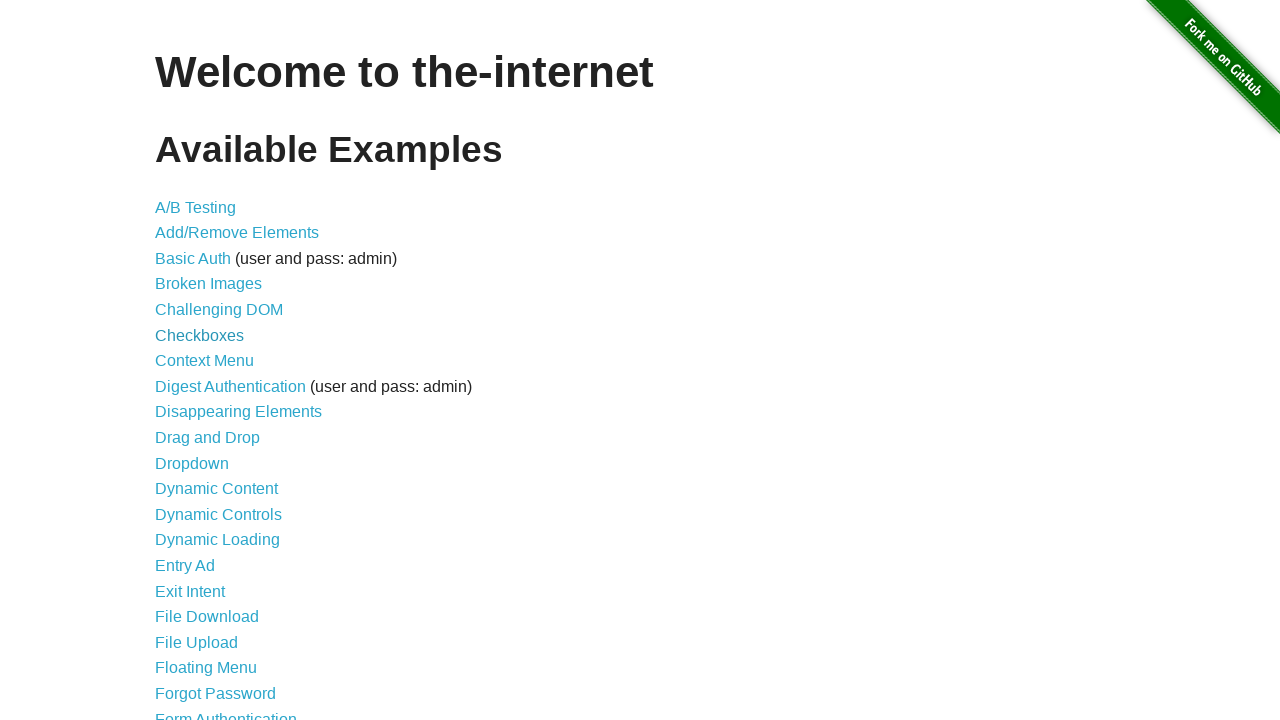

Clicked on link: Context Menu at (204, 361) on a >> nth=7
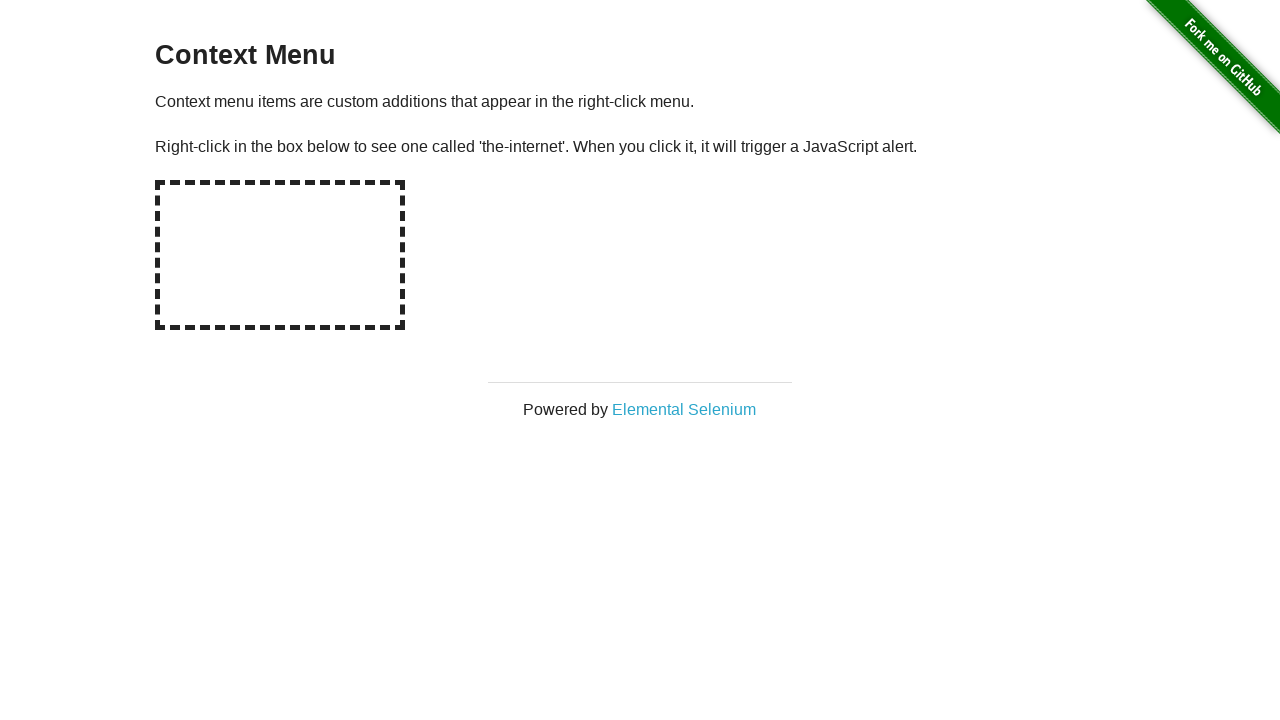

Verified content loaded on linked page with h3 text: Context Menu
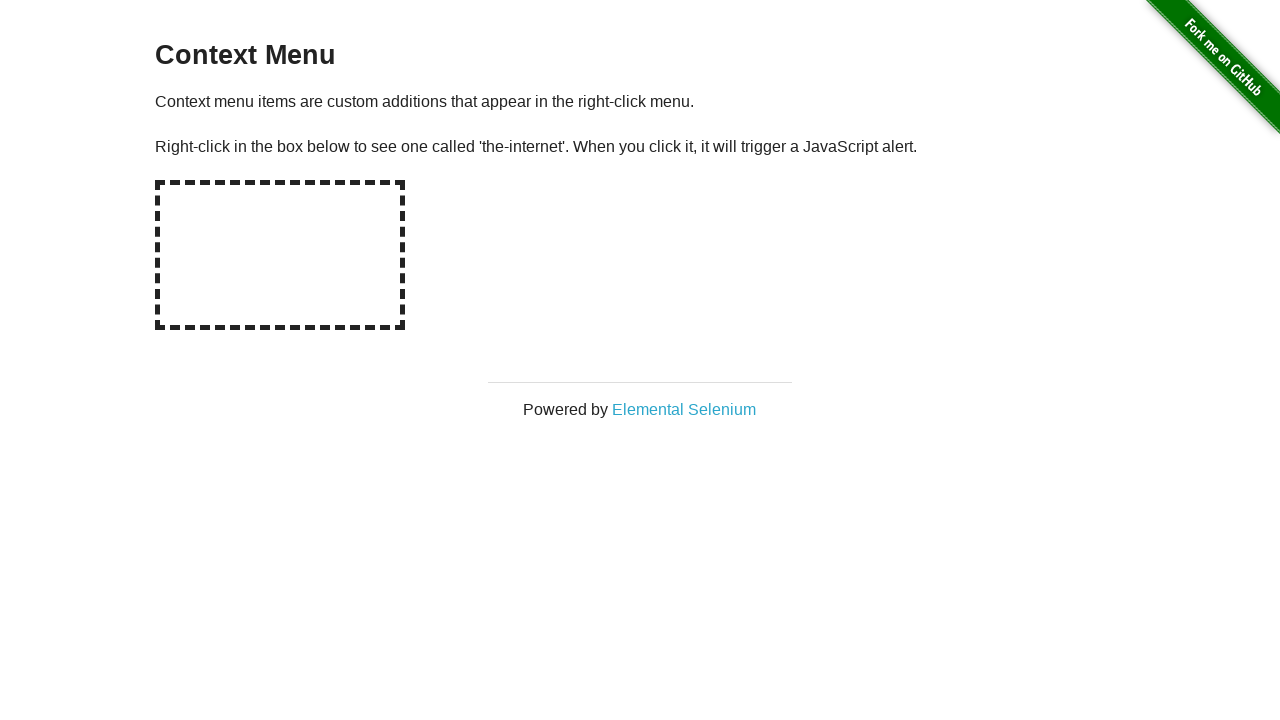

Navigated back to main page
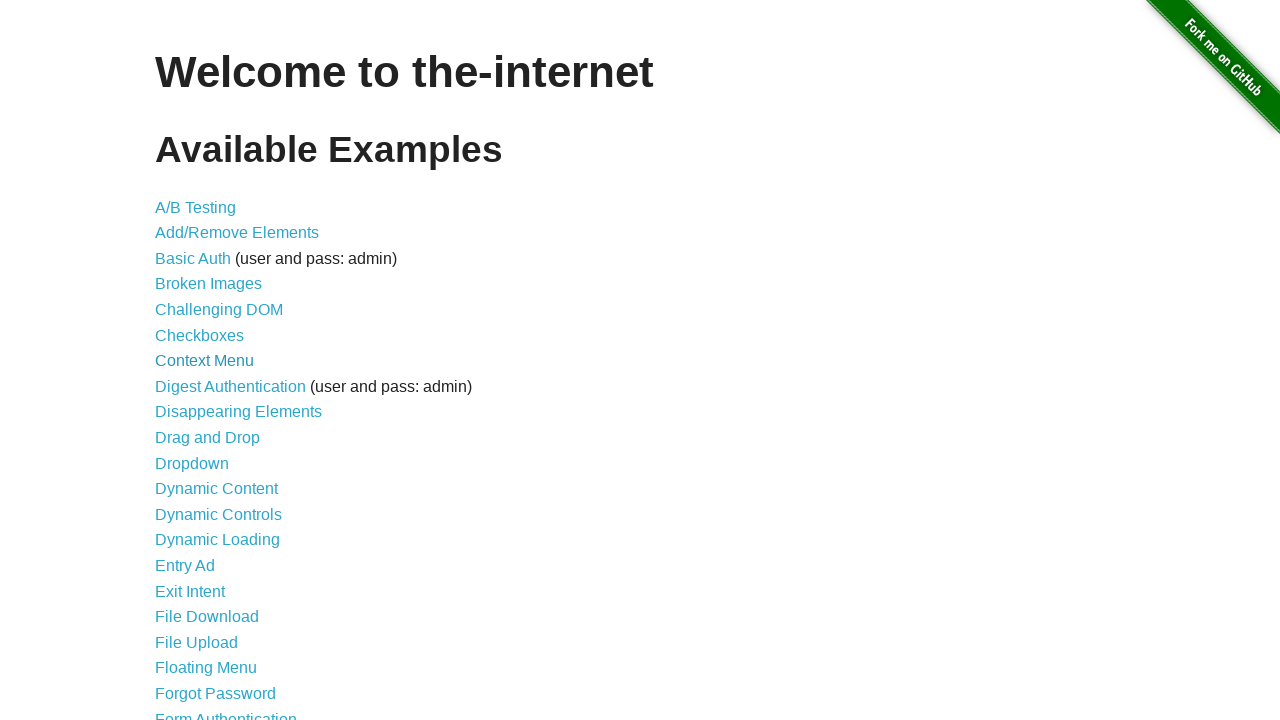

Found visible link with text: Digest Authentication
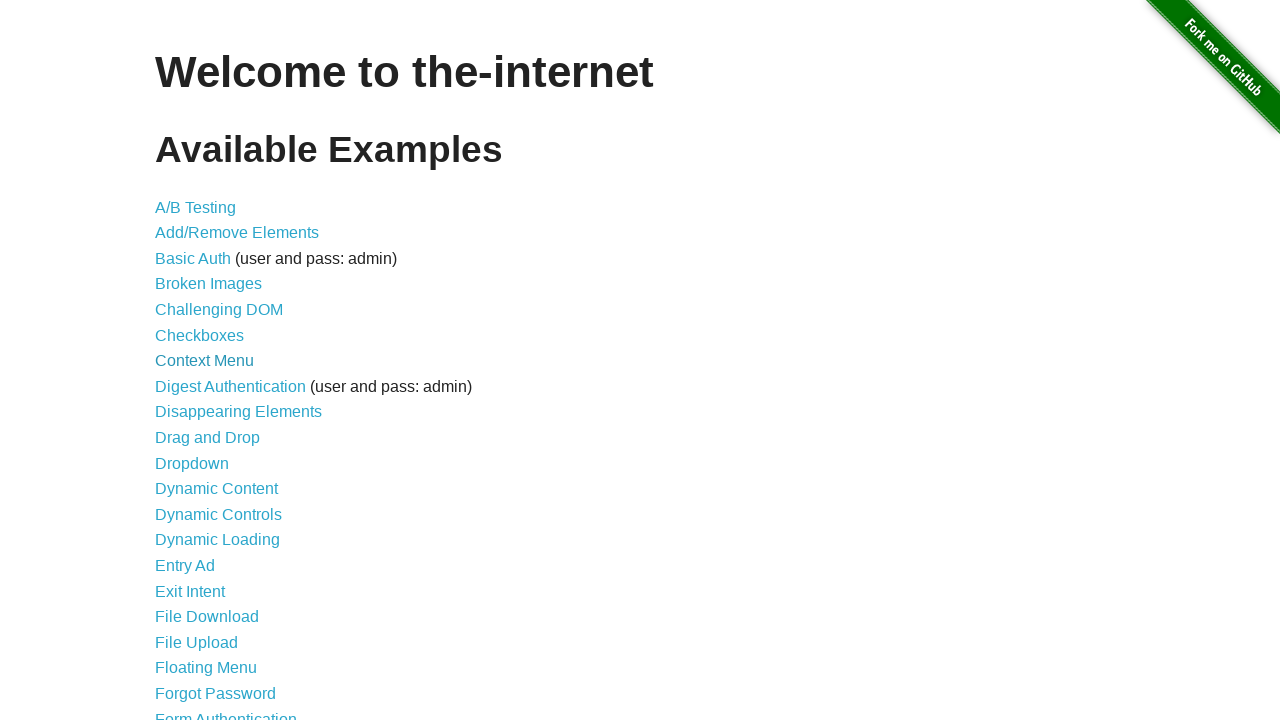

Clicked on link: Digest Authentication at (230, 386) on a >> nth=8
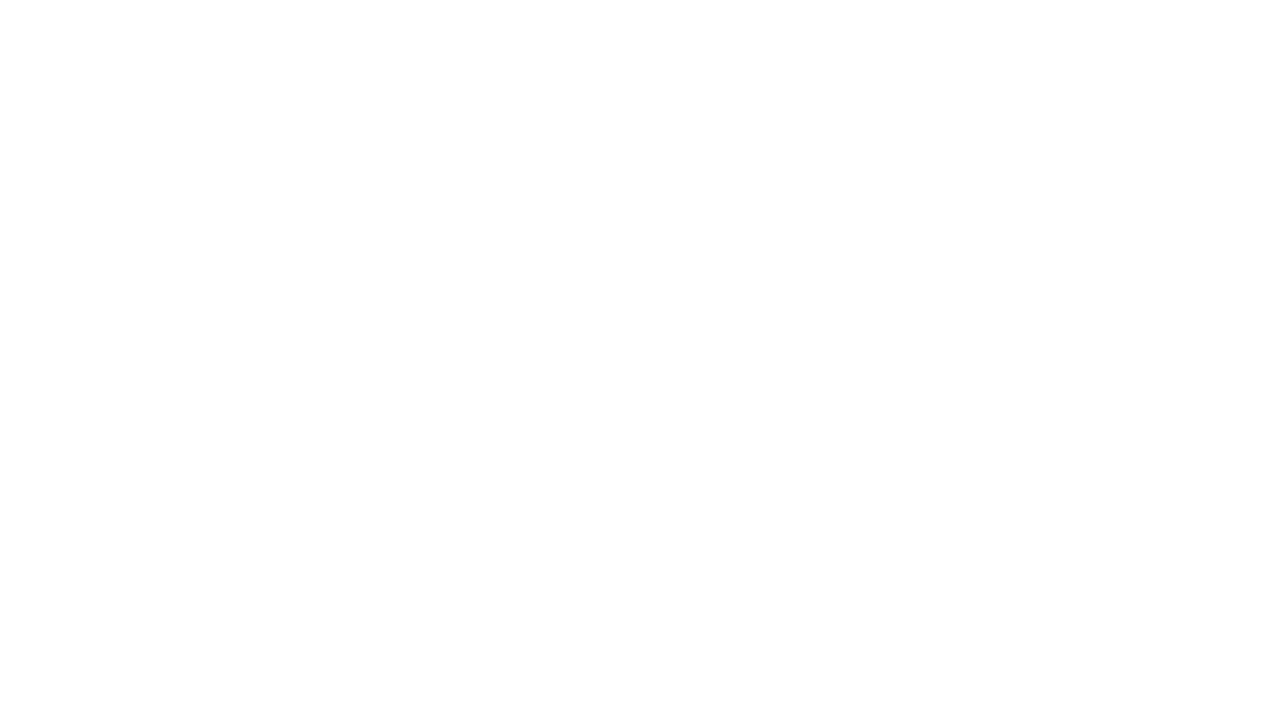

Linked page loaded but no h3 element found
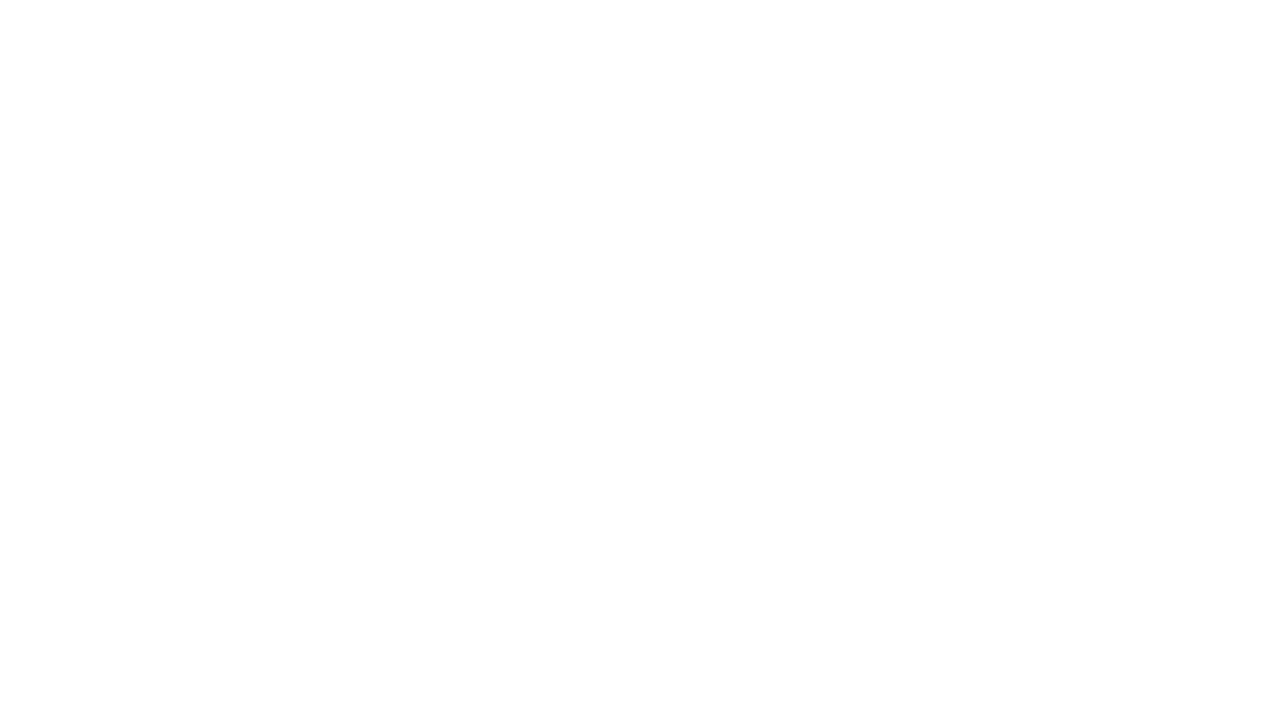

Navigated back to main page
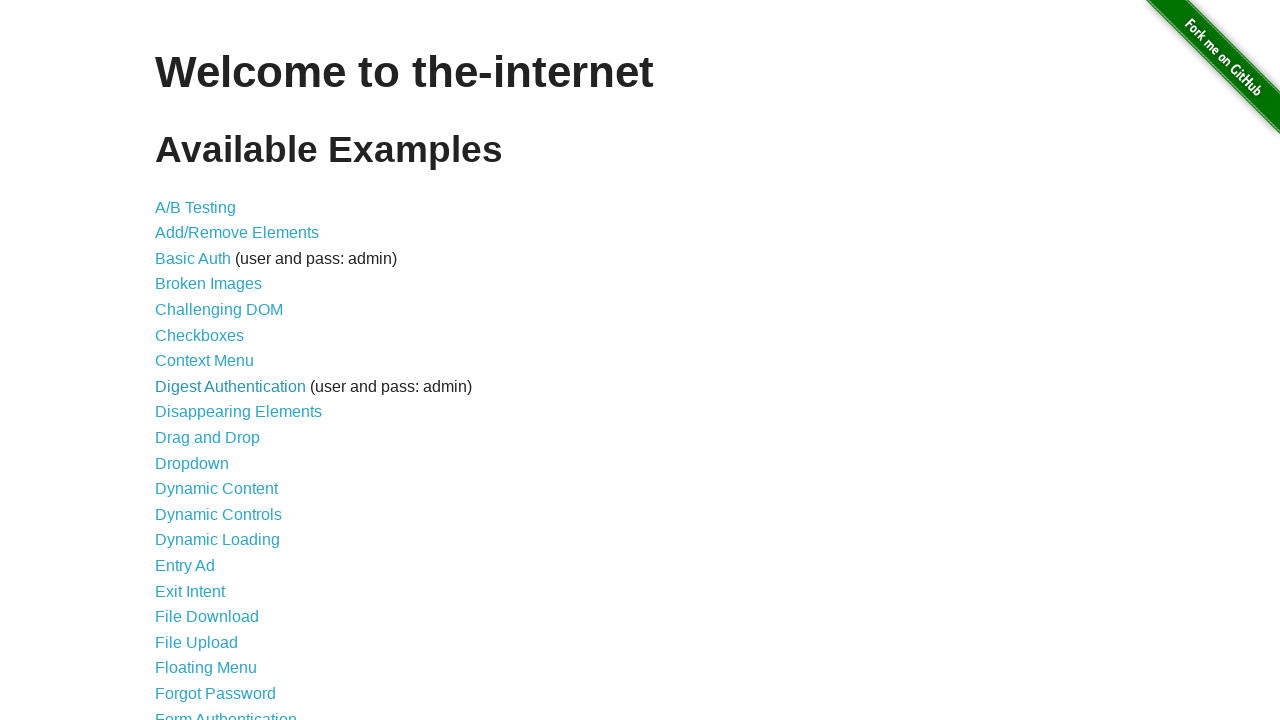

Found visible link with text: Disappearing Elements
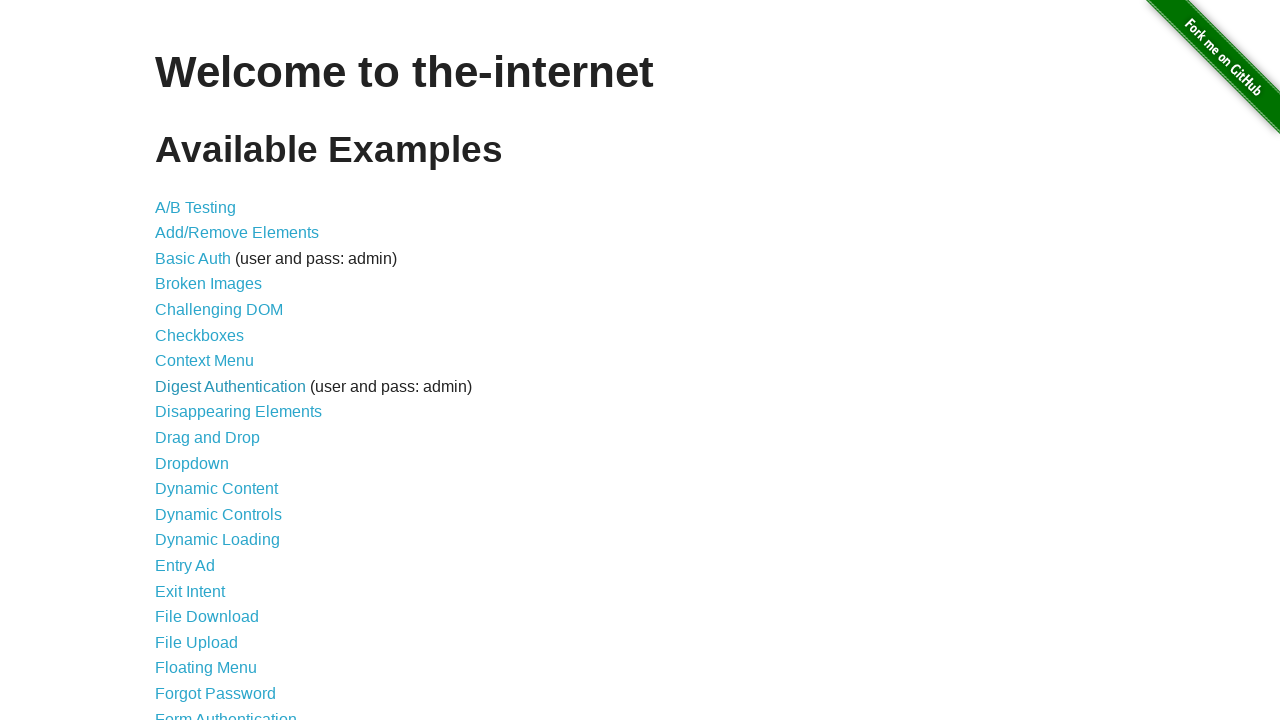

Clicked on link: Disappearing Elements at (238, 412) on a >> nth=9
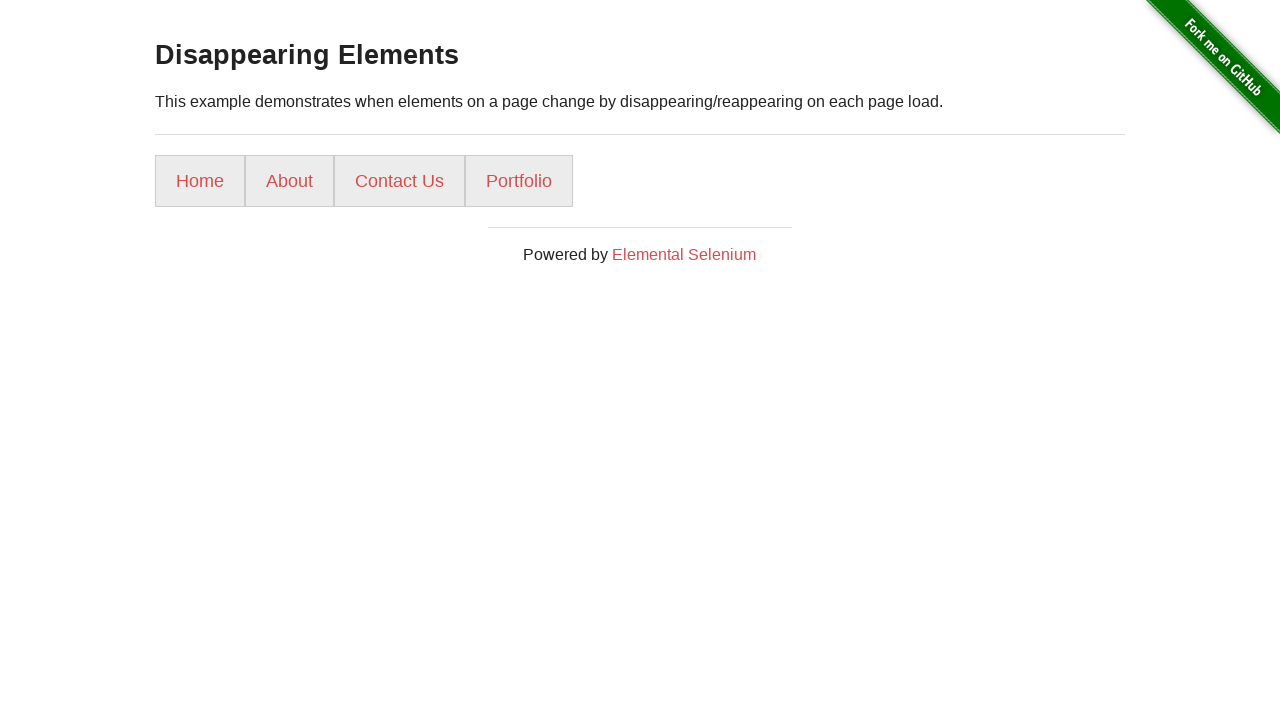

Verified content loaded on linked page with h3 text: Disappearing Elements
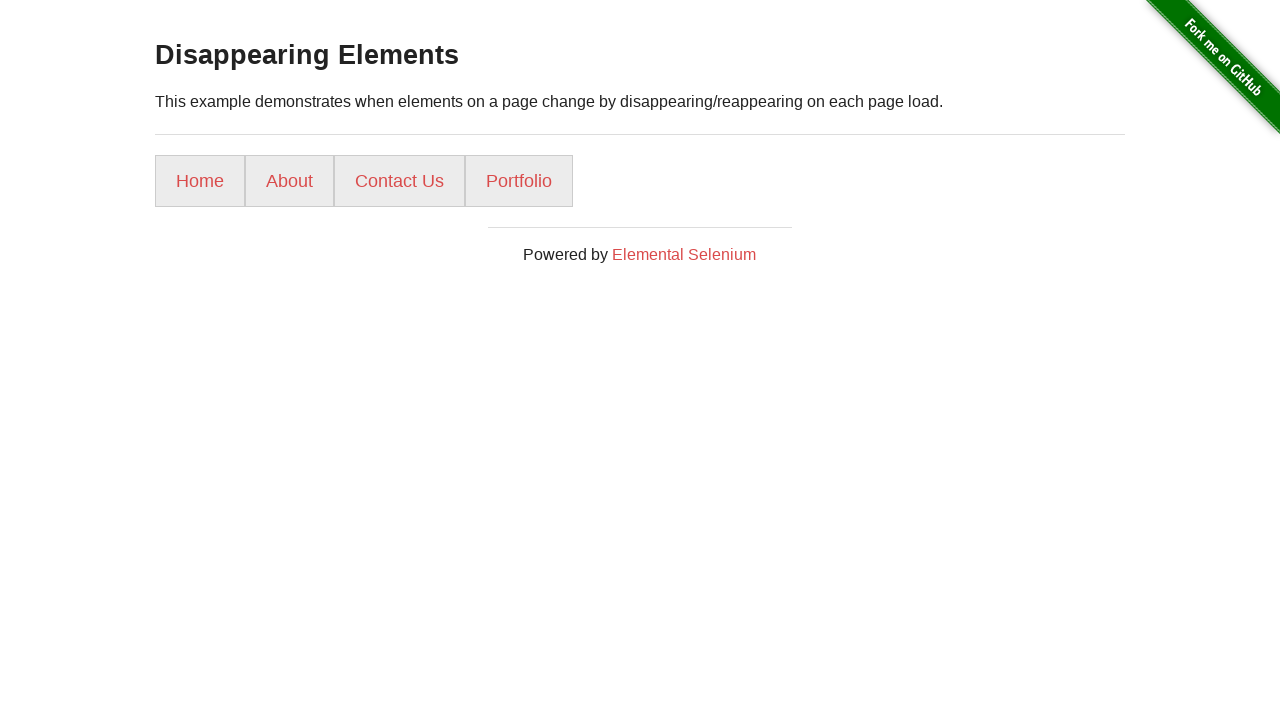

Navigated back to main page
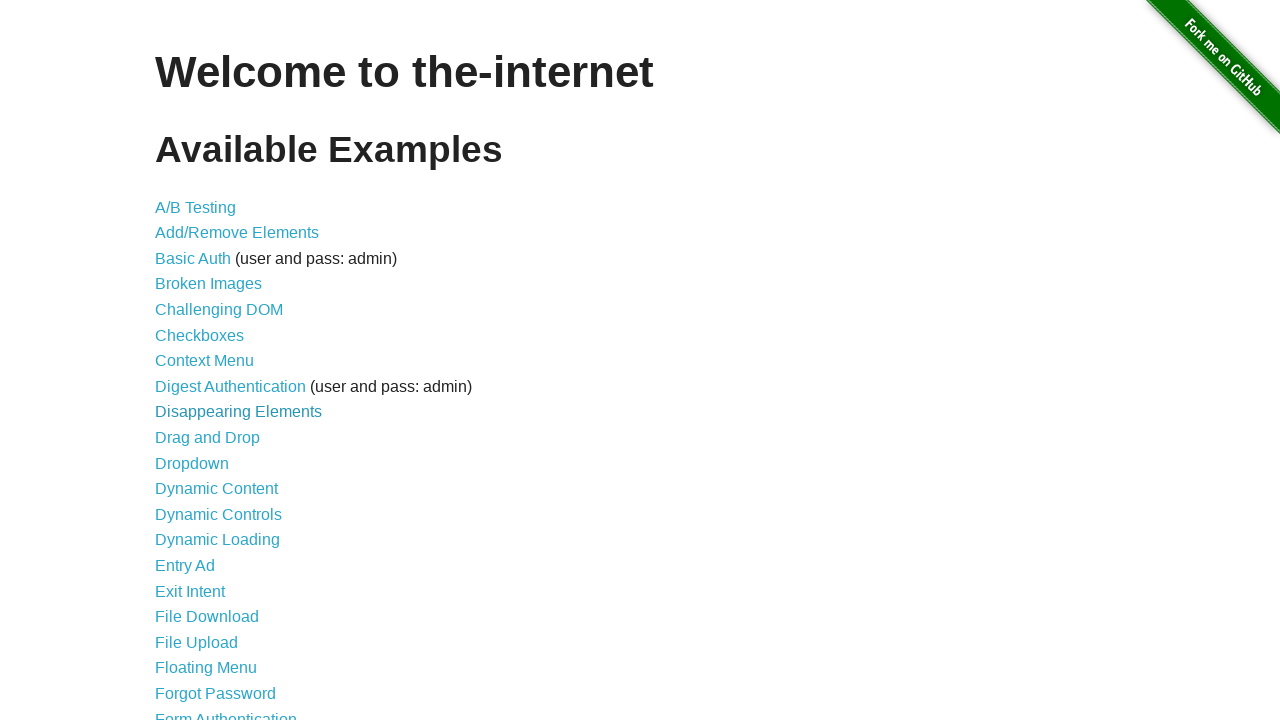

Found visible link with text: Drag and Drop
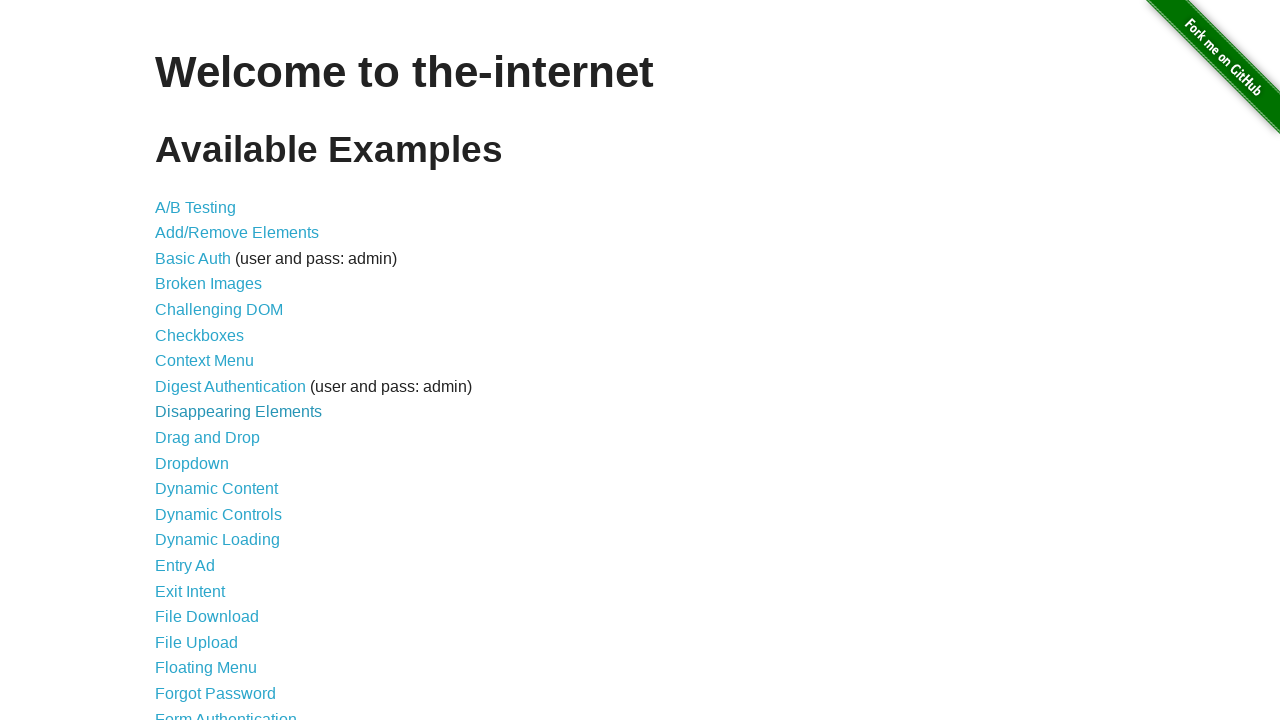

Clicked on link: Drag and Drop at (208, 438) on a >> nth=10
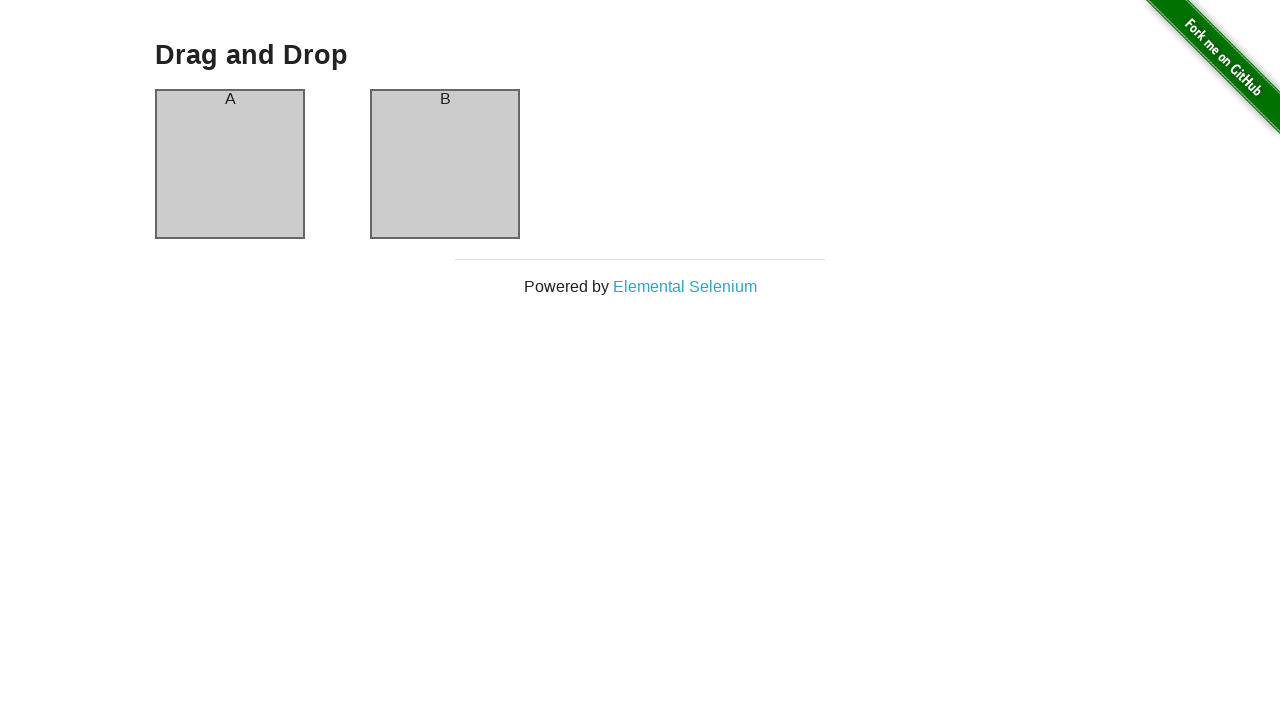

Verified content loaded on linked page with h3 text: Drag and Drop
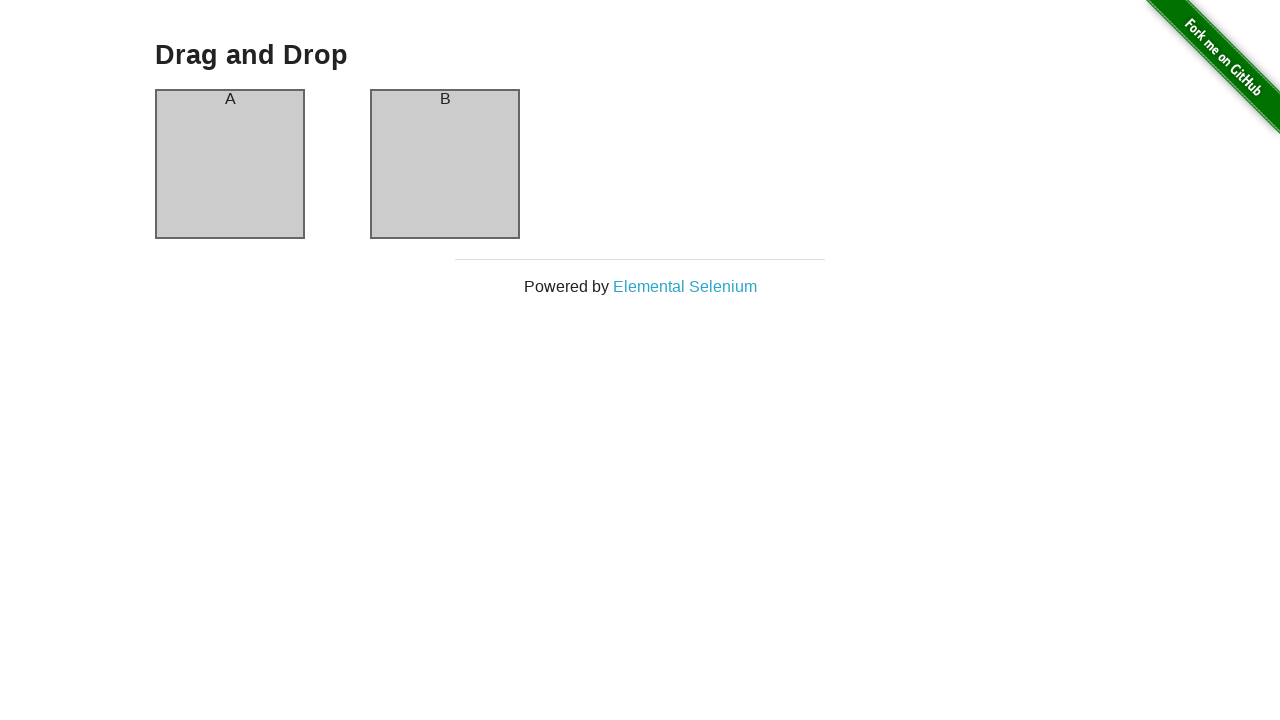

Navigated back to main page
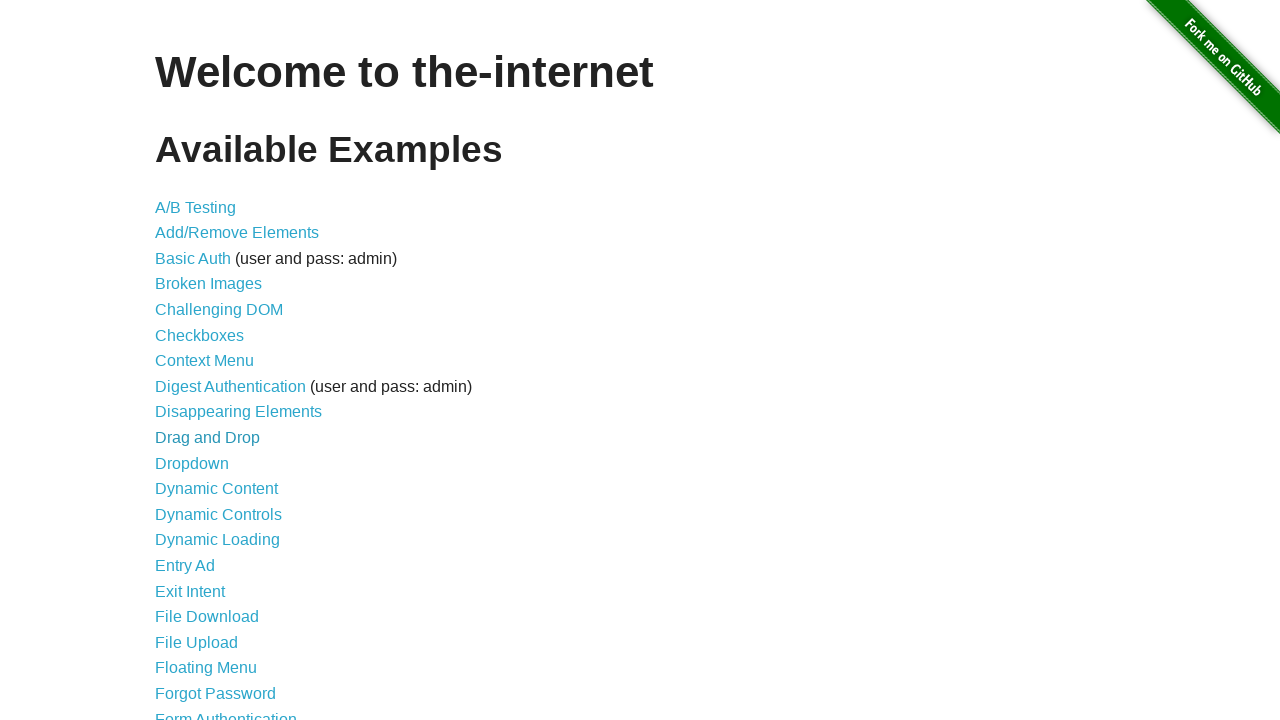

Found visible link with text: Dropdown
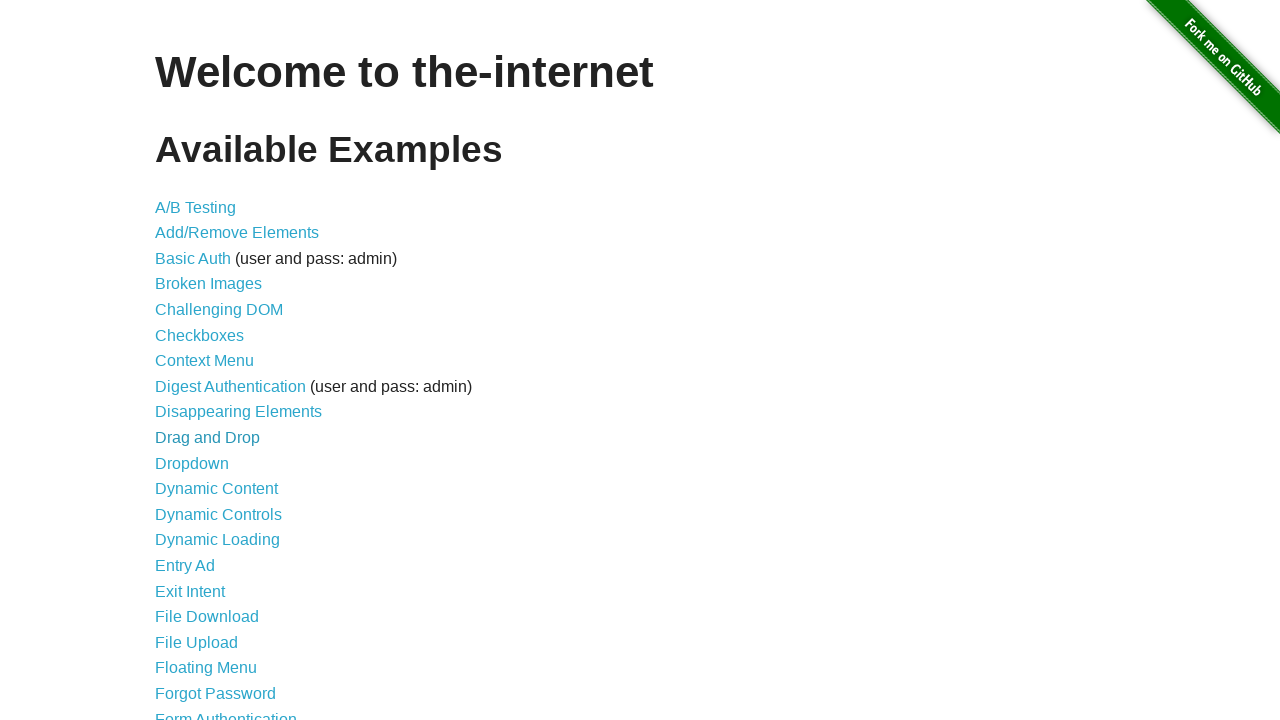

Clicked on link: Dropdown at (192, 463) on a >> nth=11
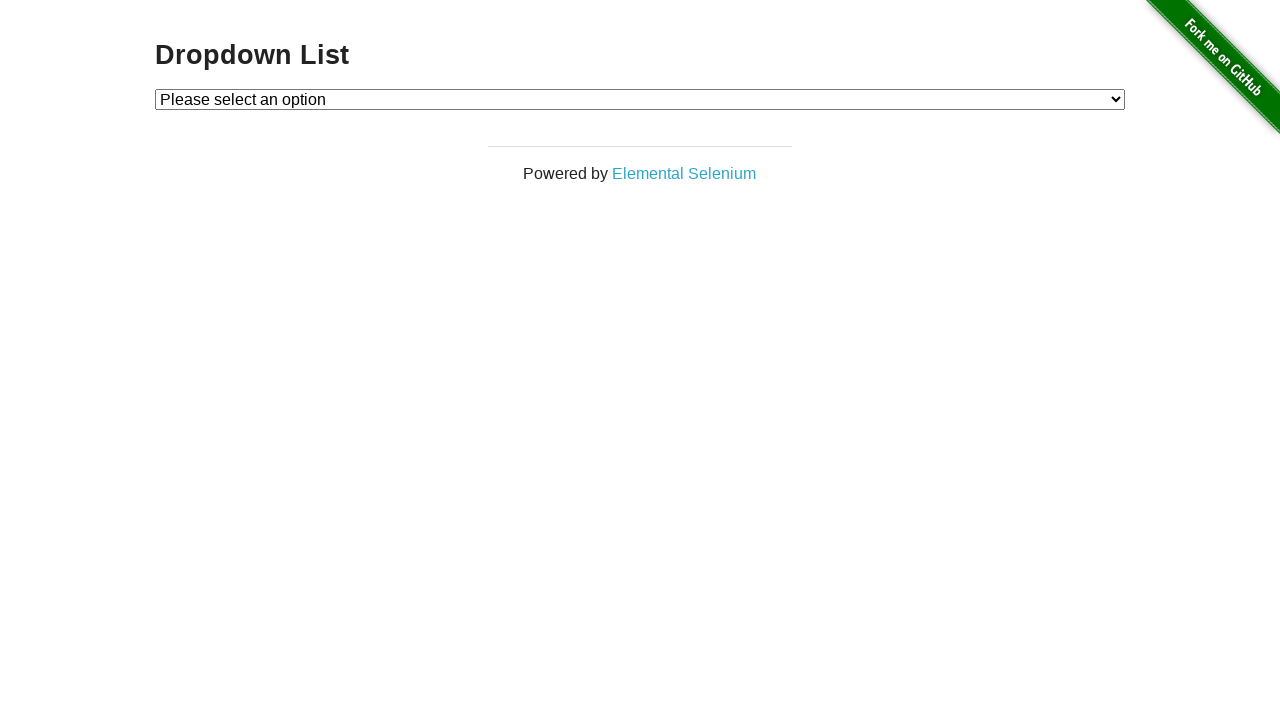

Verified content loaded on linked page with h3 text: Dropdown List
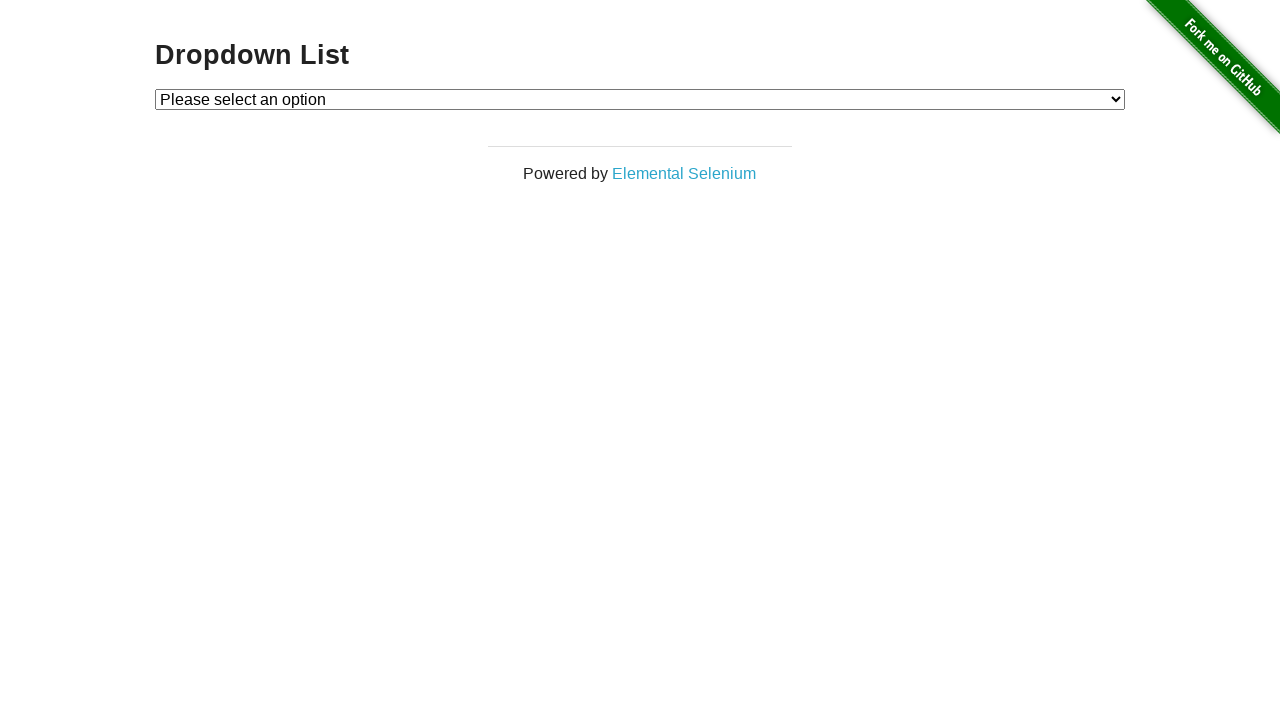

Navigated back to main page
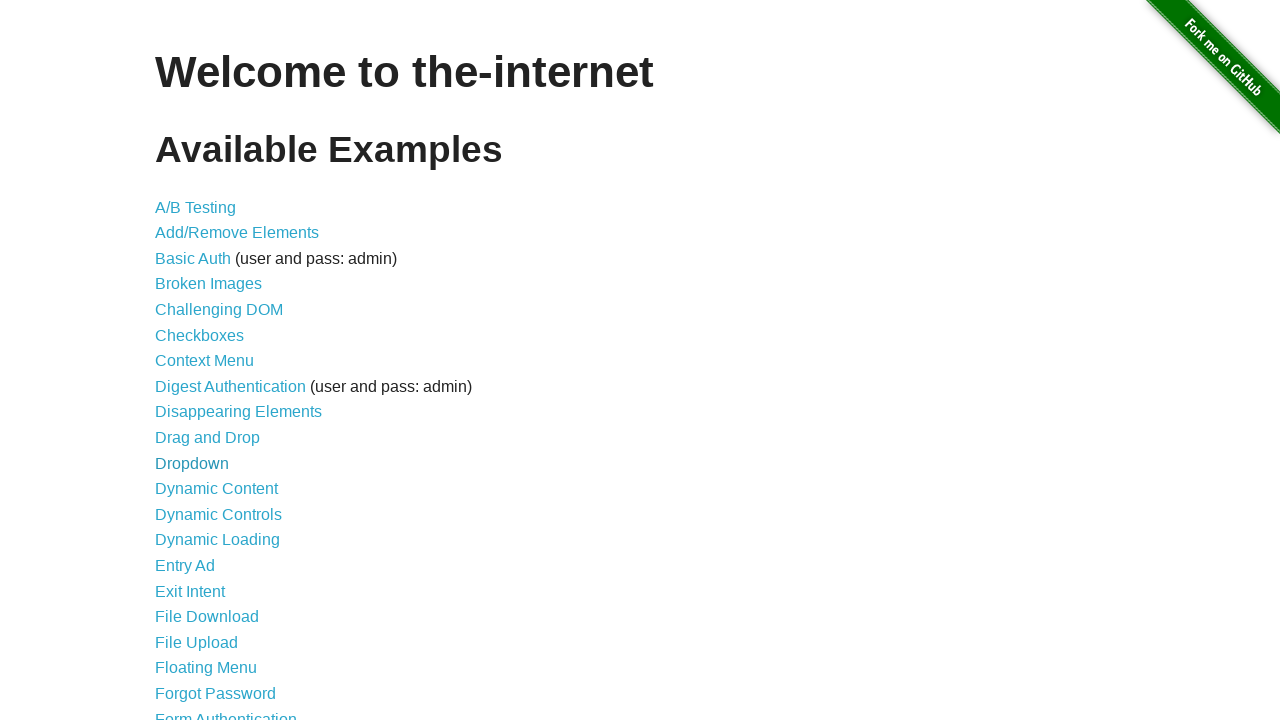

Found visible link with text: Dynamic Content
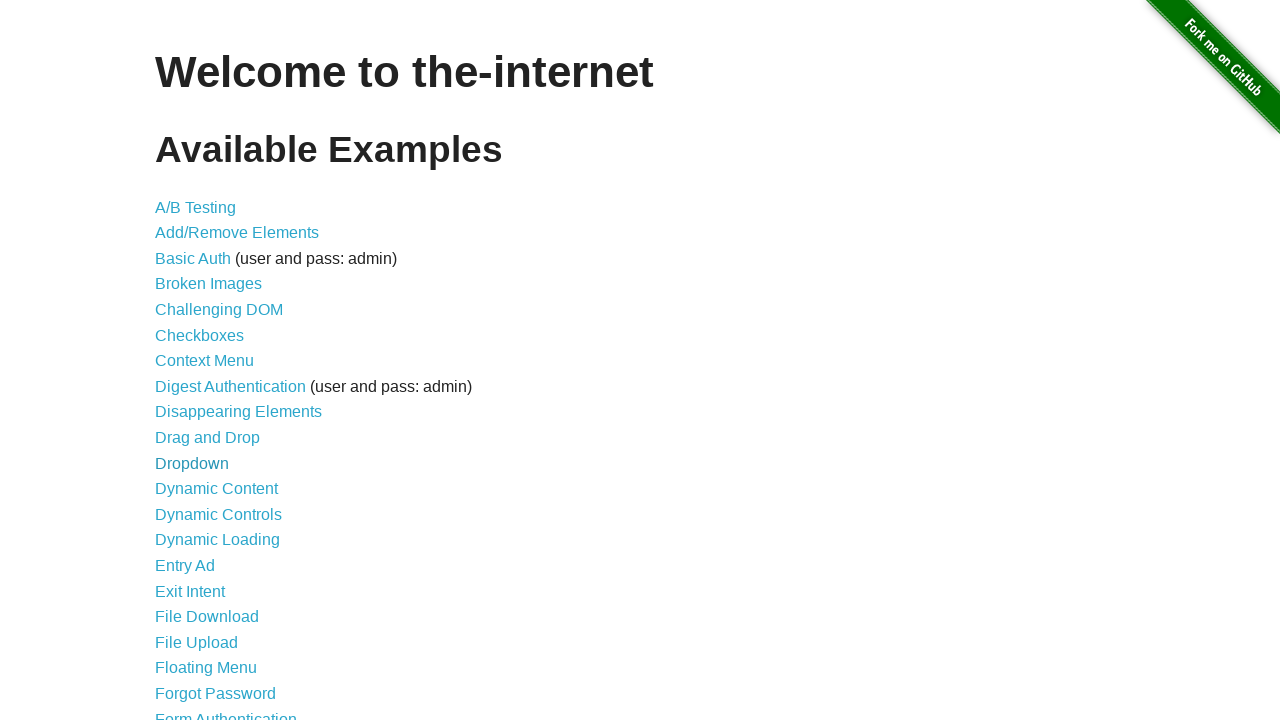

Clicked on link: Dynamic Content at (216, 489) on a >> nth=12
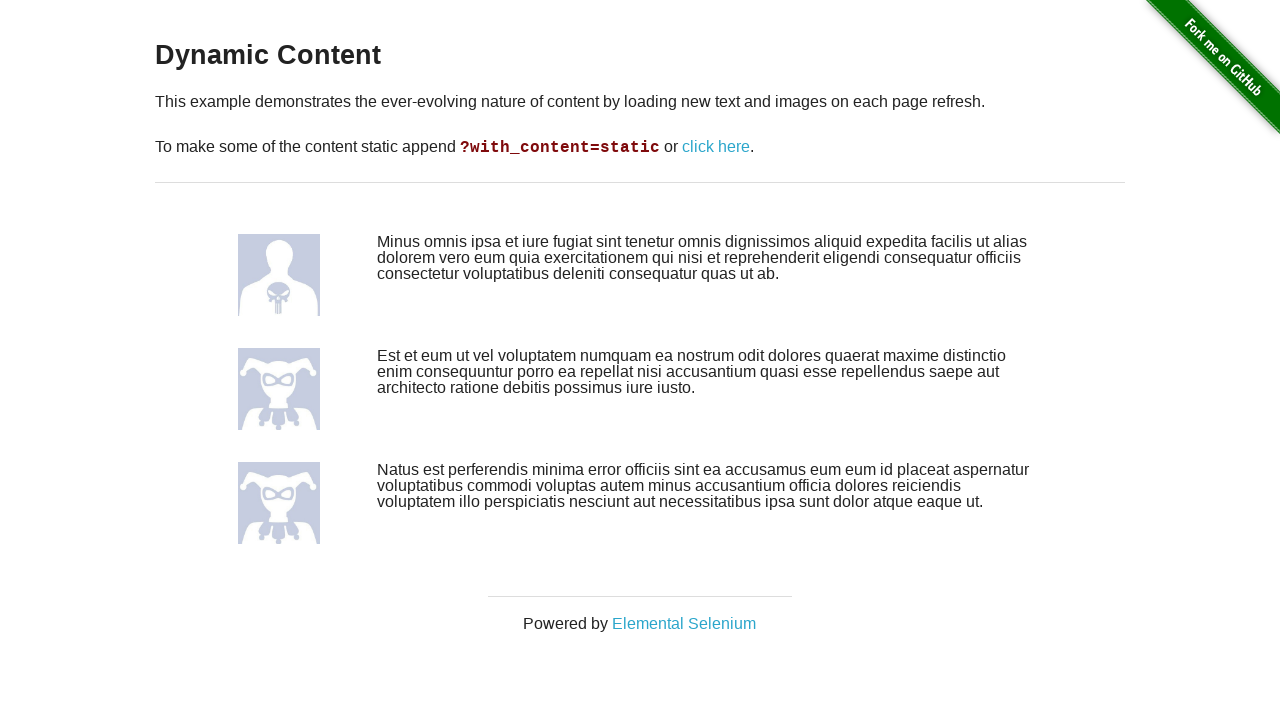

Verified content loaded on linked page with h3 text: Dynamic Content
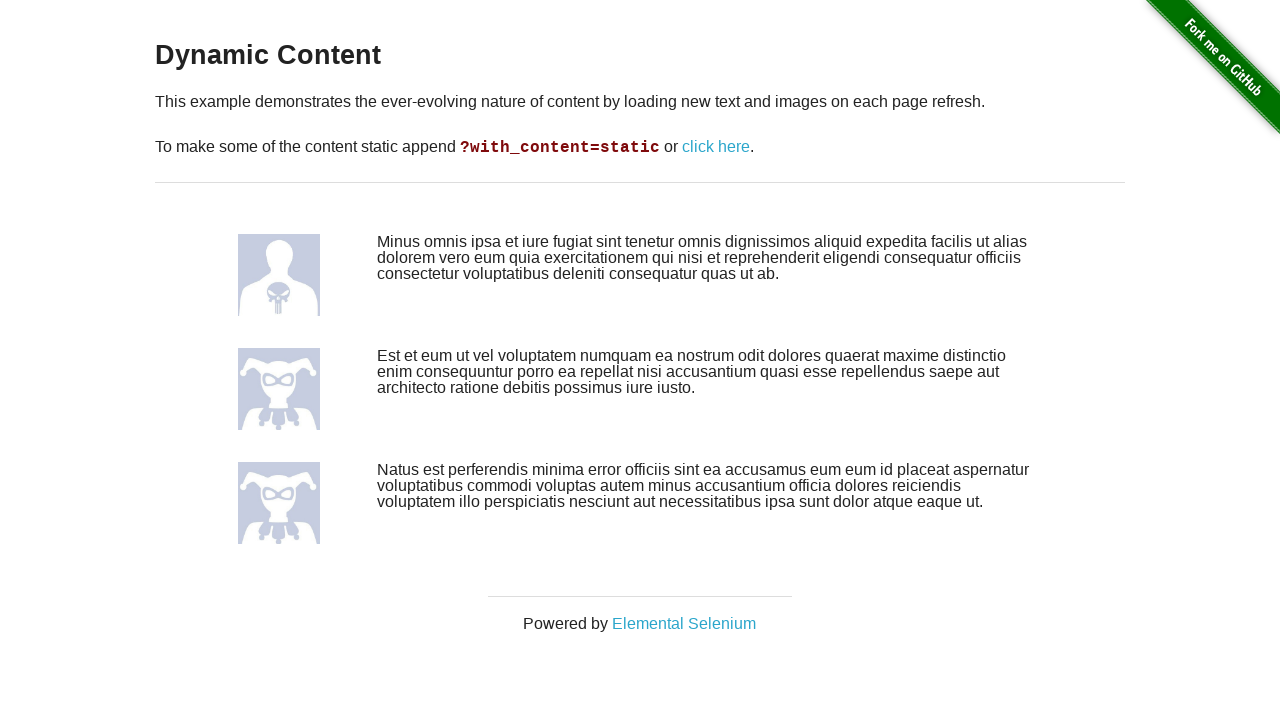

Navigated back to main page
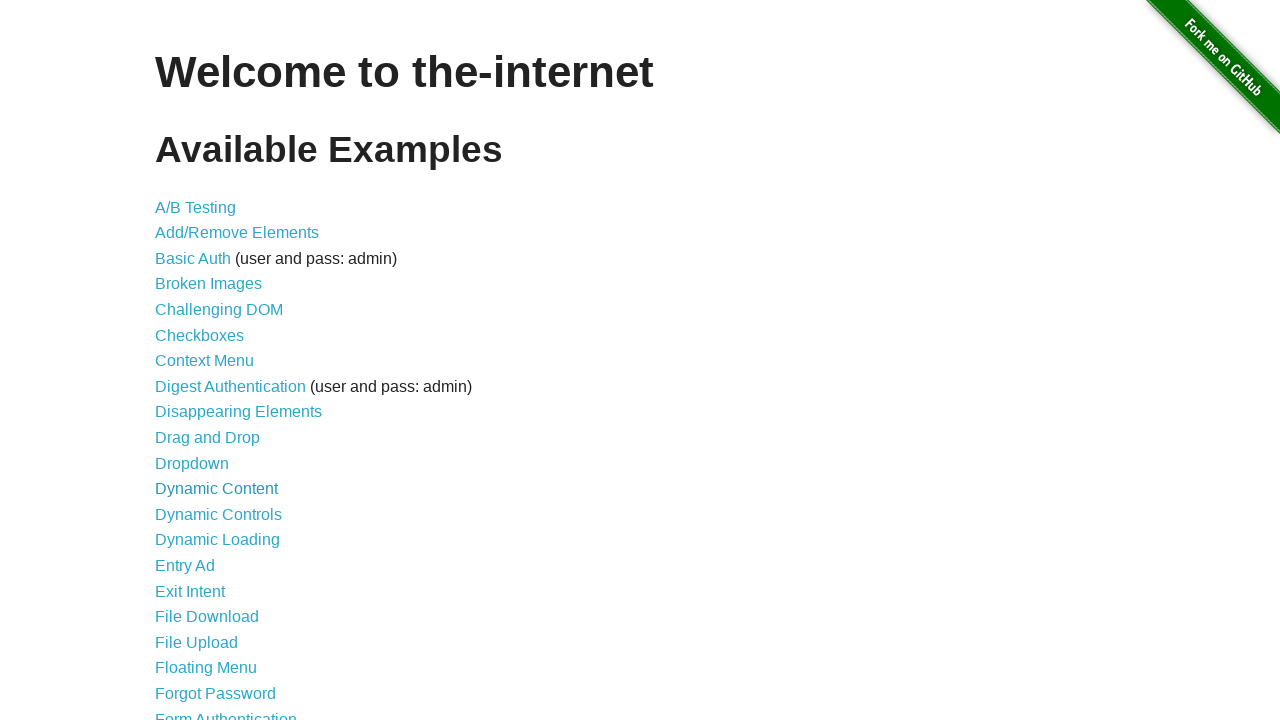

Found visible link with text: Dynamic Controls
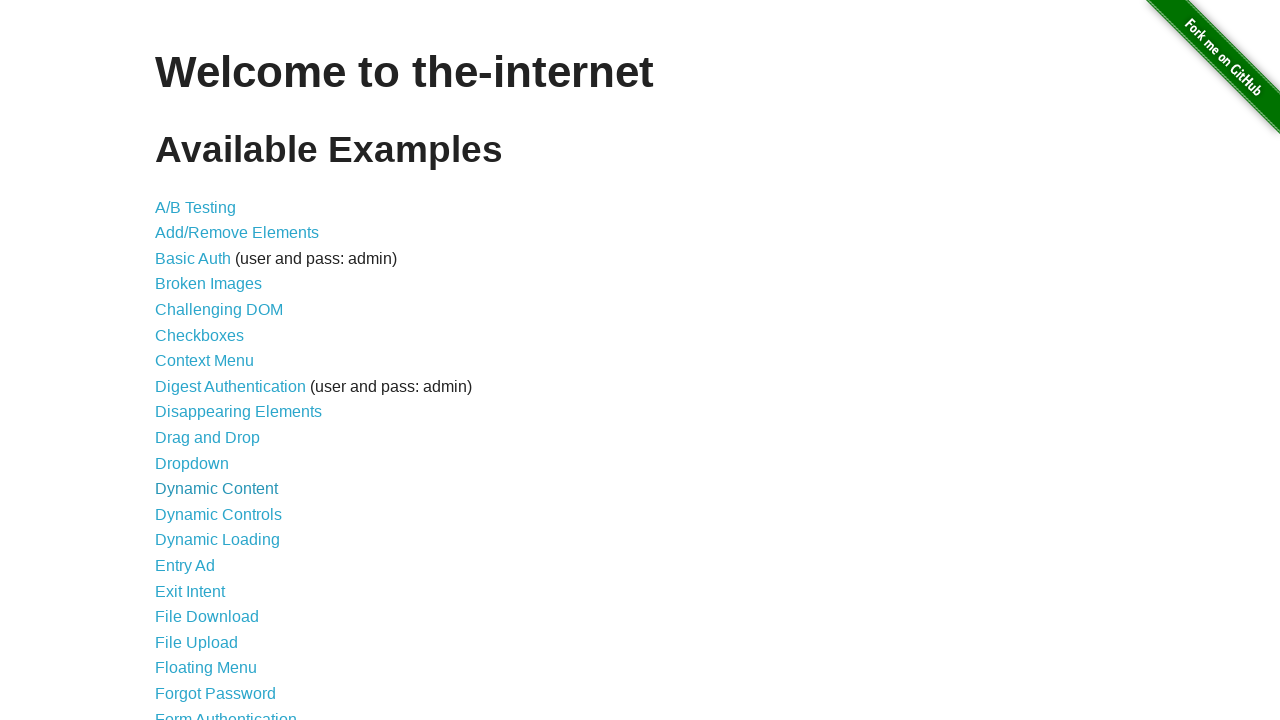

Clicked on link: Dynamic Controls at (218, 514) on a >> nth=13
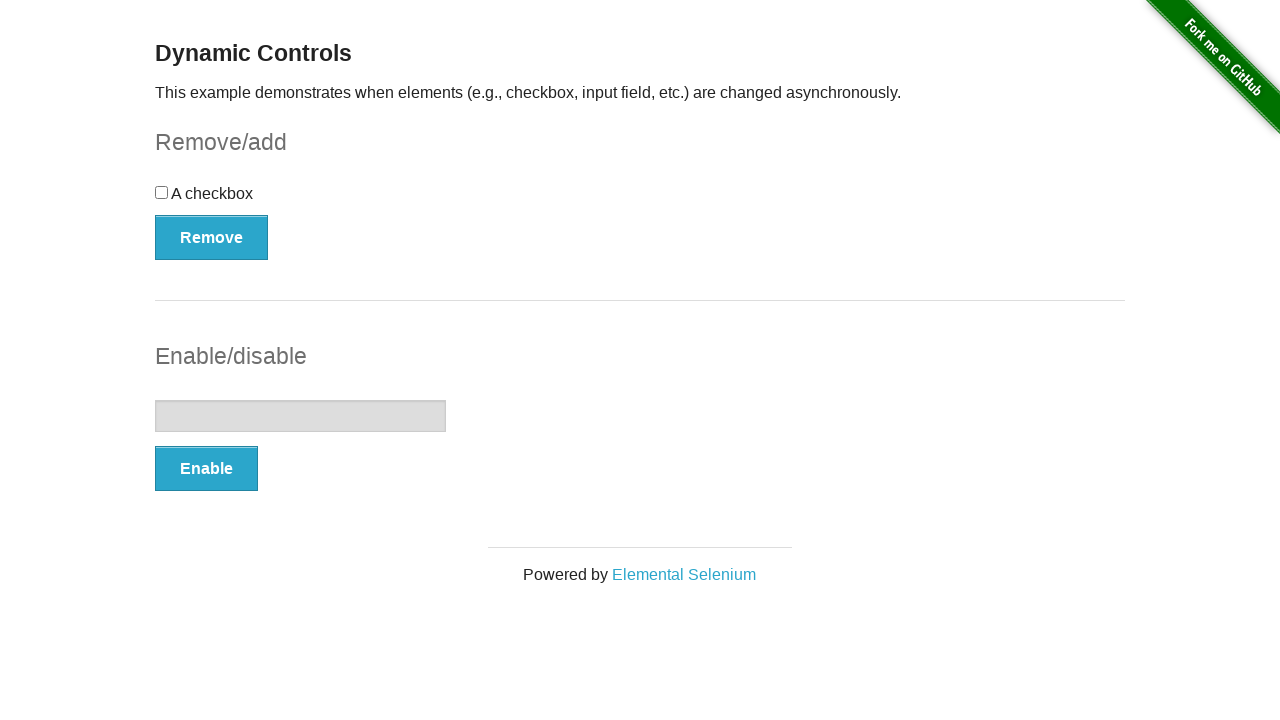

Linked page loaded but no h3 element found
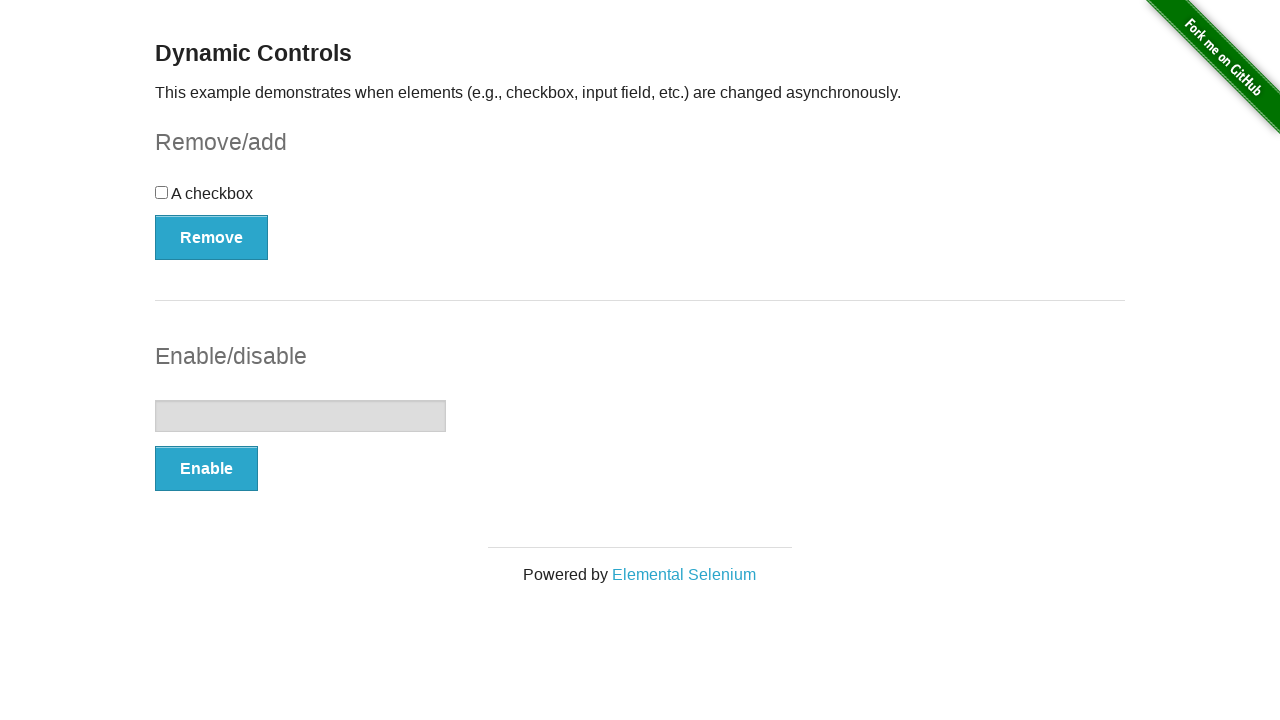

Navigated back to main page
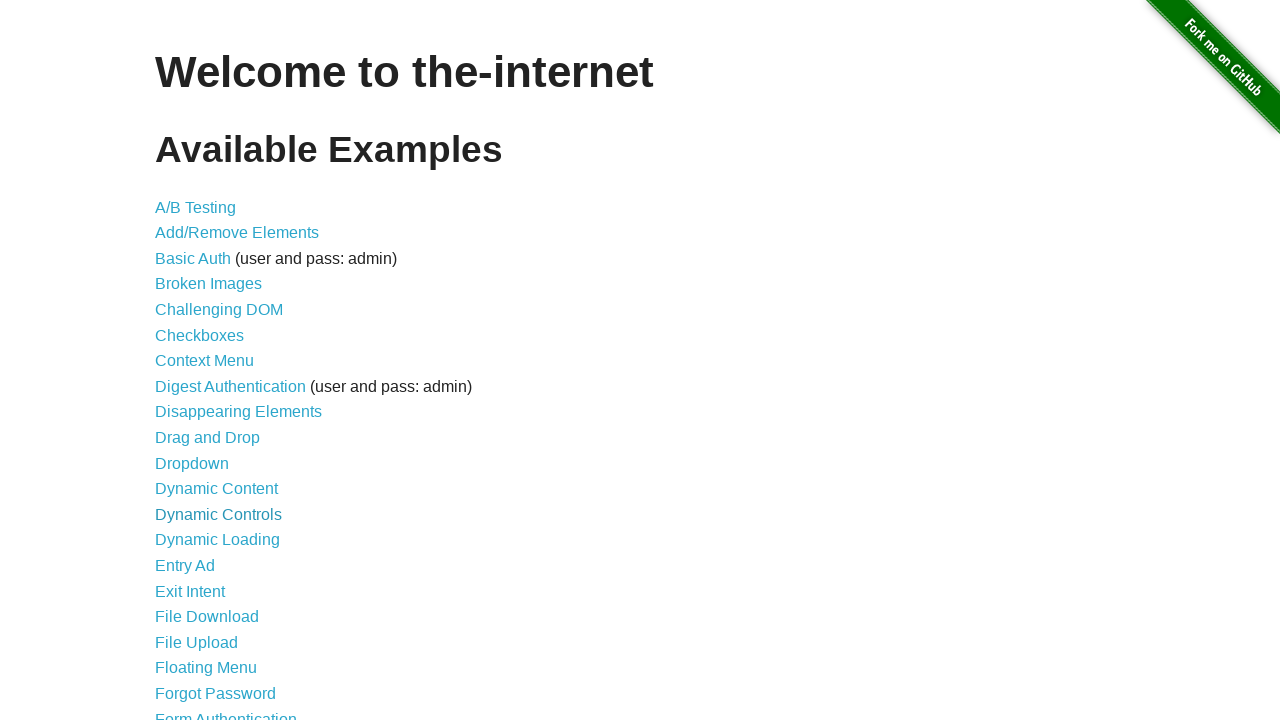

Found visible link with text: Dynamic Loading
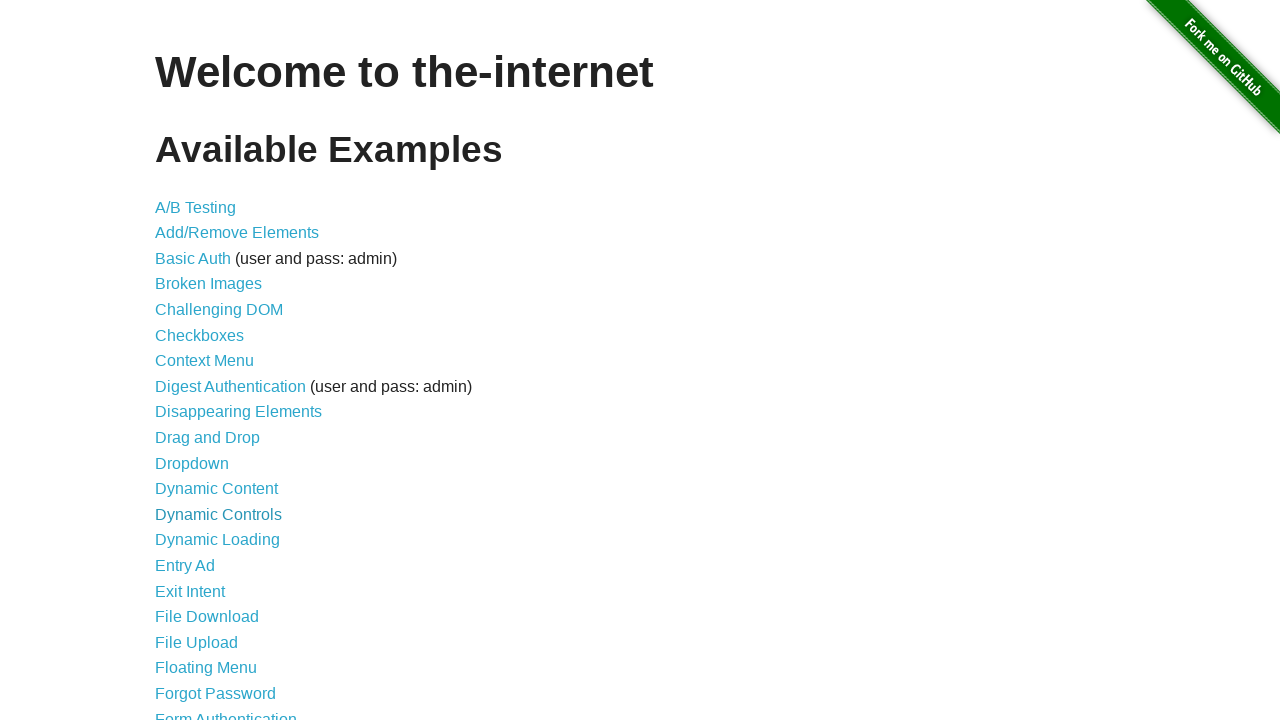

Clicked on link: Dynamic Loading at (218, 540) on a >> nth=14
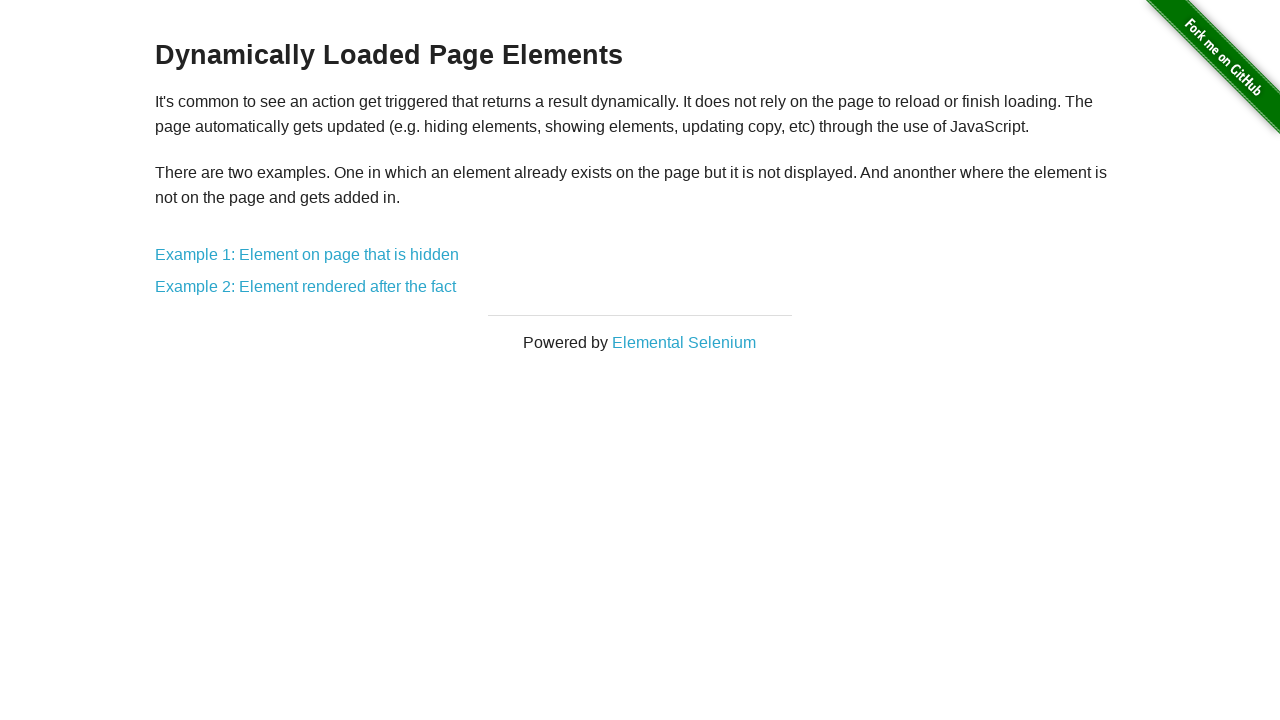

Verified content loaded on linked page with h3 text: Dynamically Loaded Page Elements
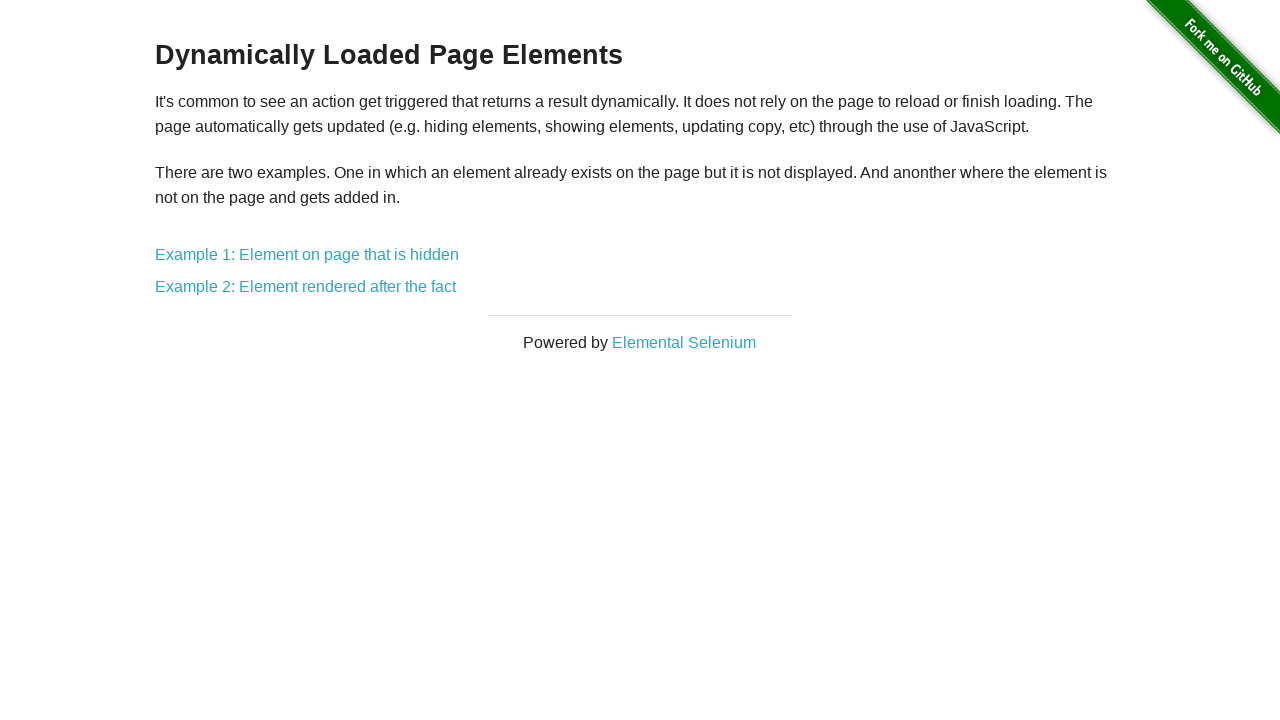

Navigated back to main page
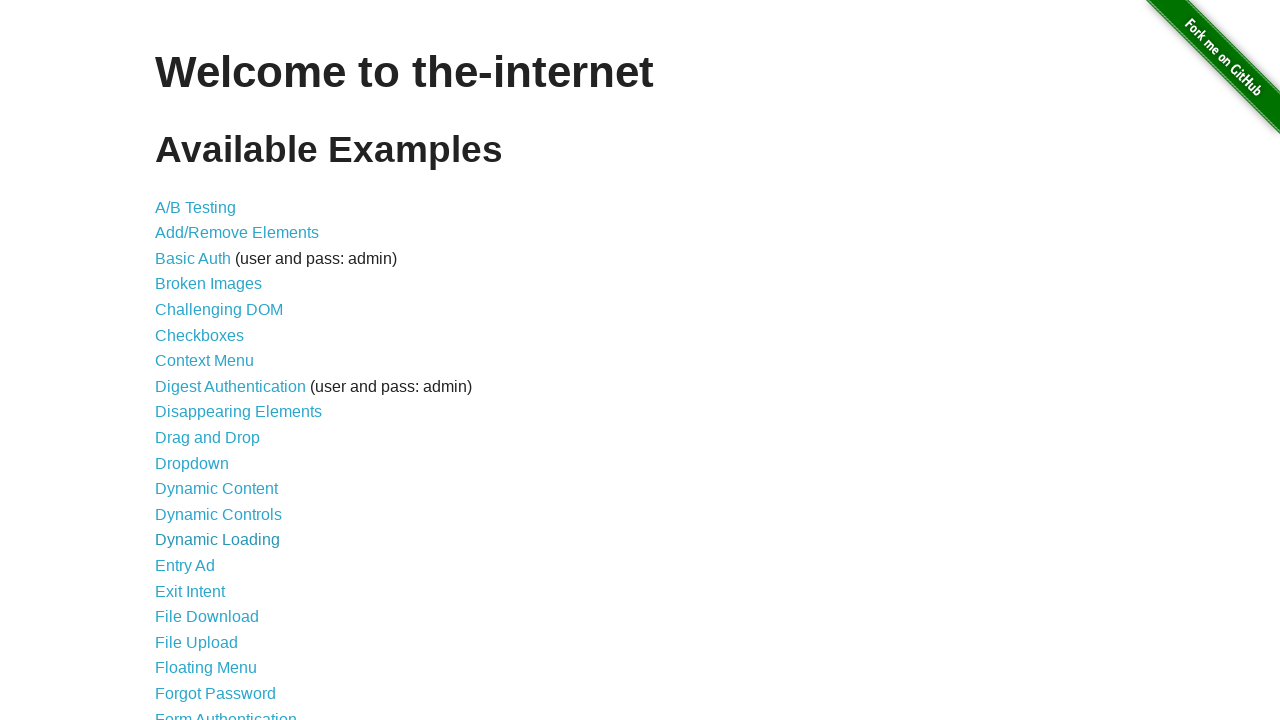

Found visible link with text: Entry Ad
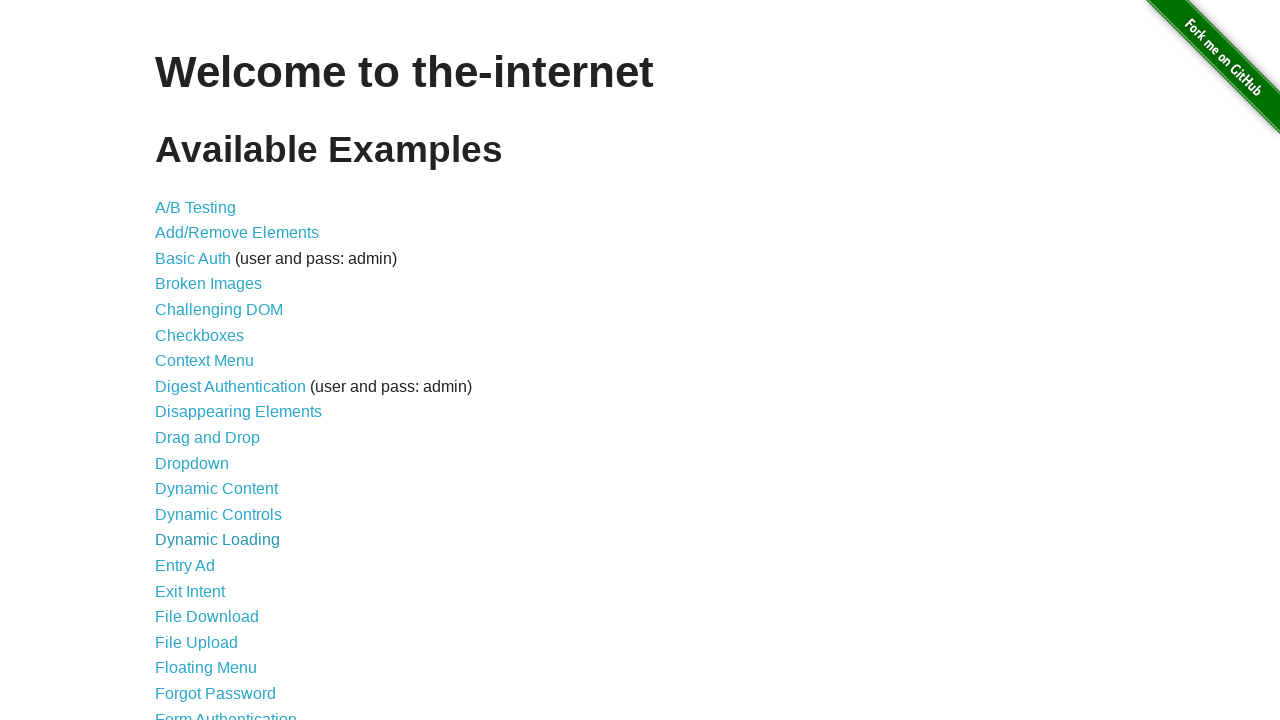

Clicked on link: Entry Ad at (185, 566) on a >> nth=15
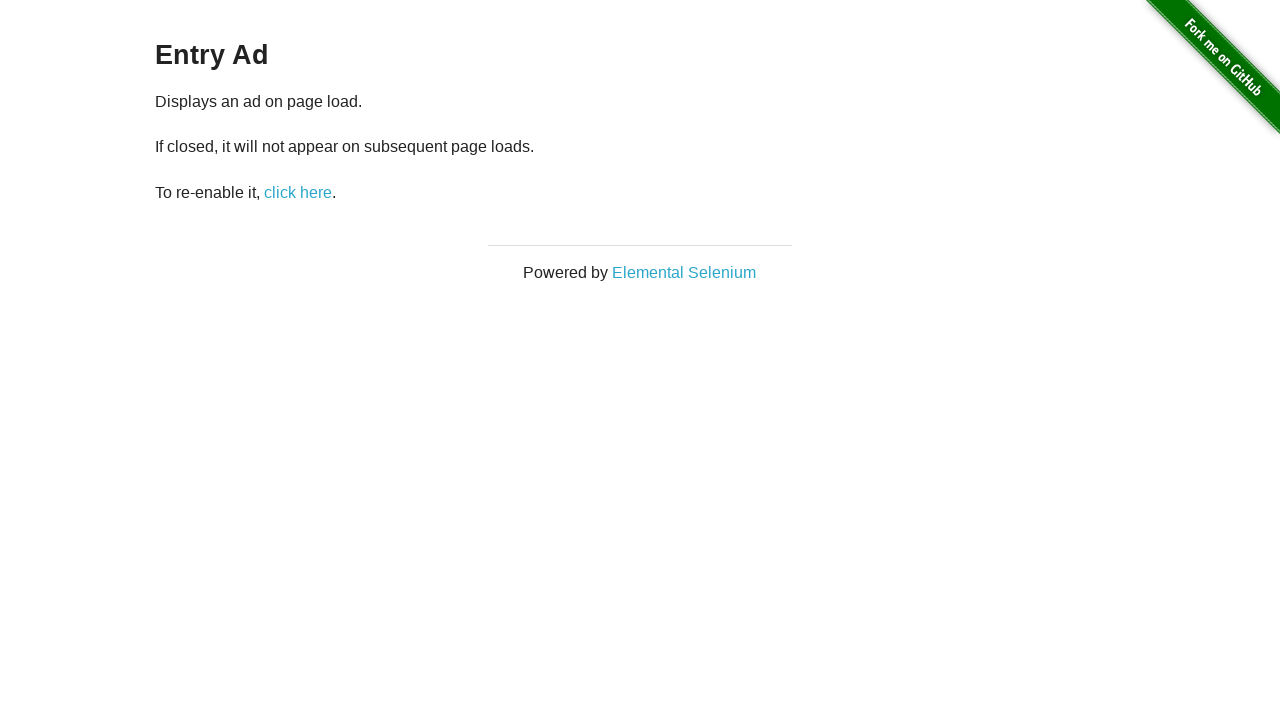

Verified content loaded on linked page with h3 text: Entry Ad
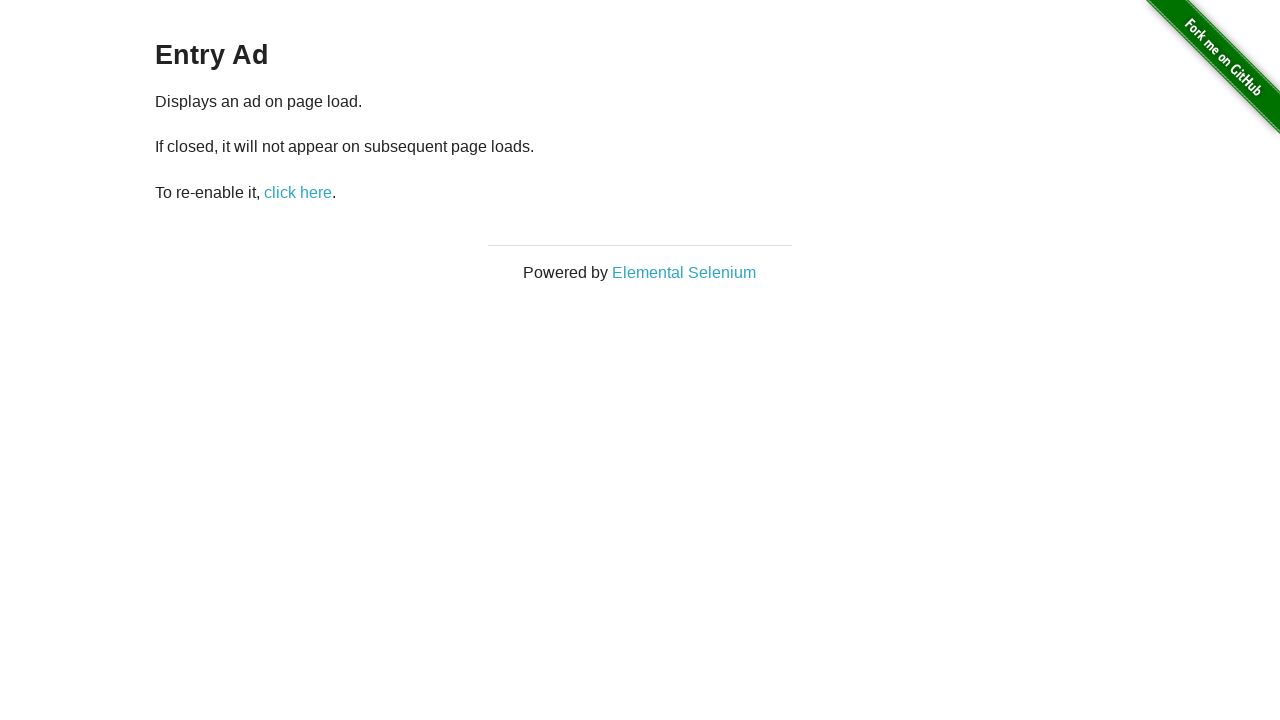

Navigated back to main page
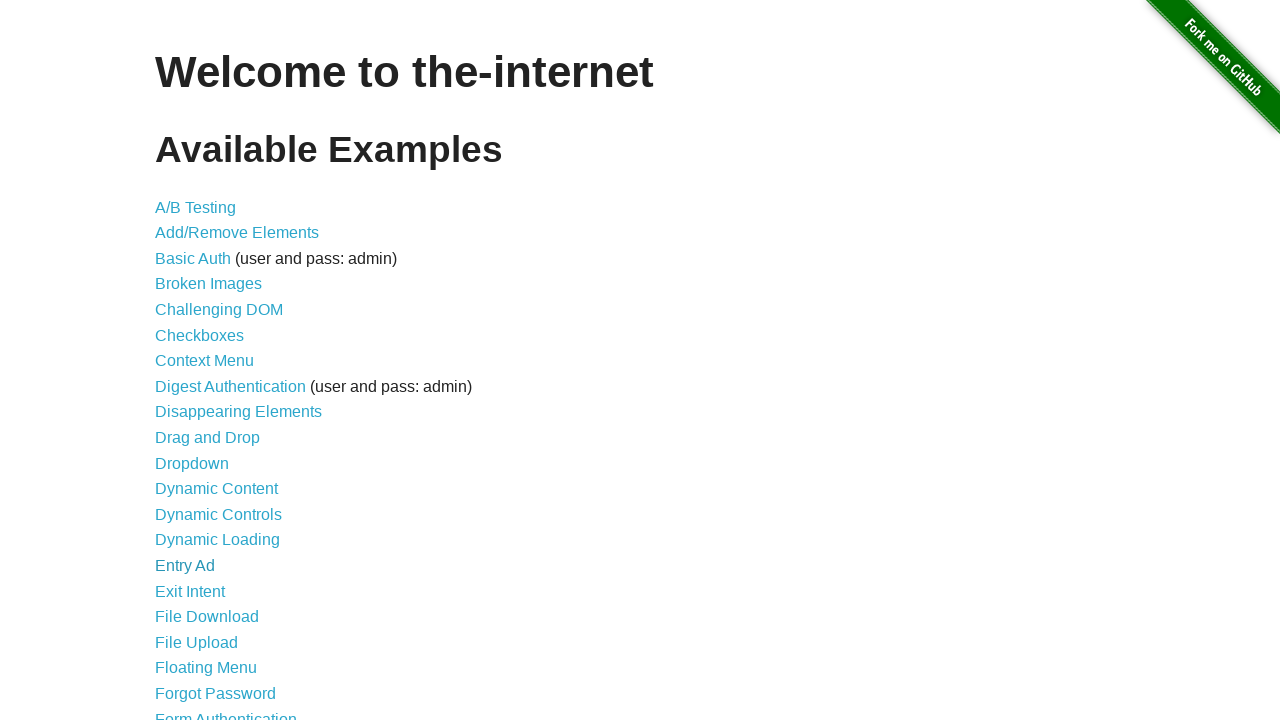

Found visible link with text: Exit Intent
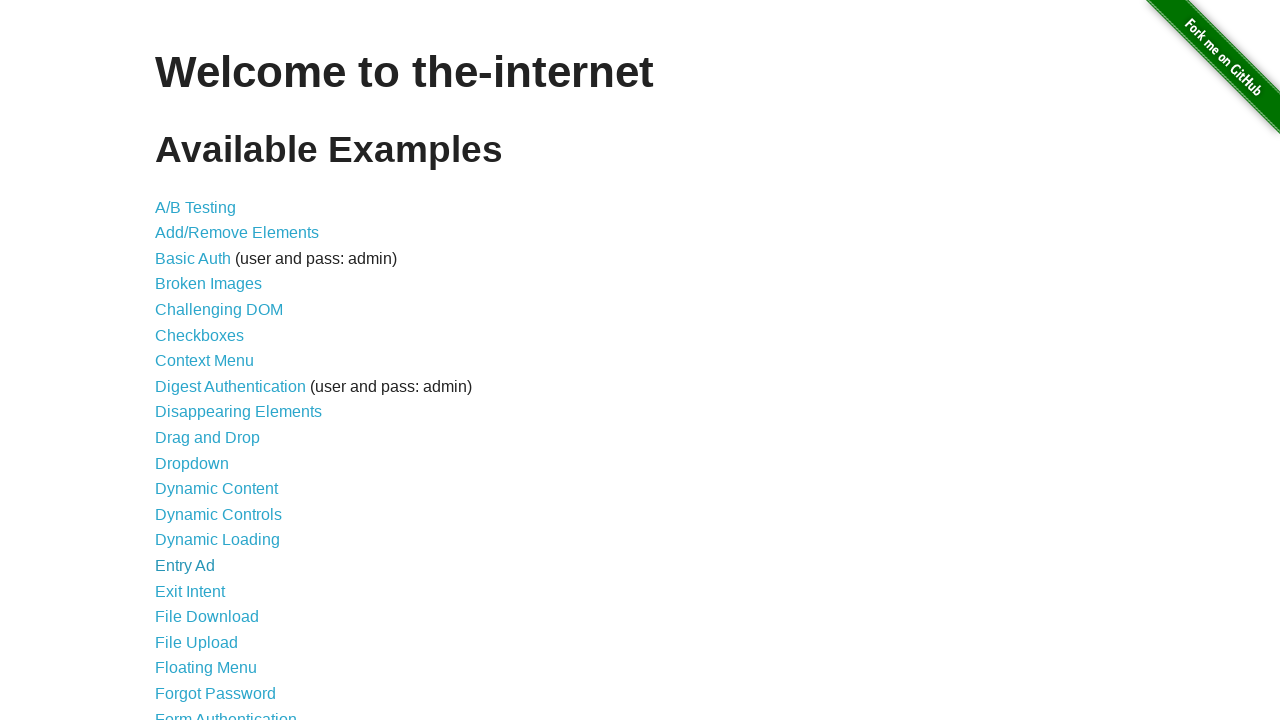

Clicked on link: Exit Intent at (190, 591) on a >> nth=16
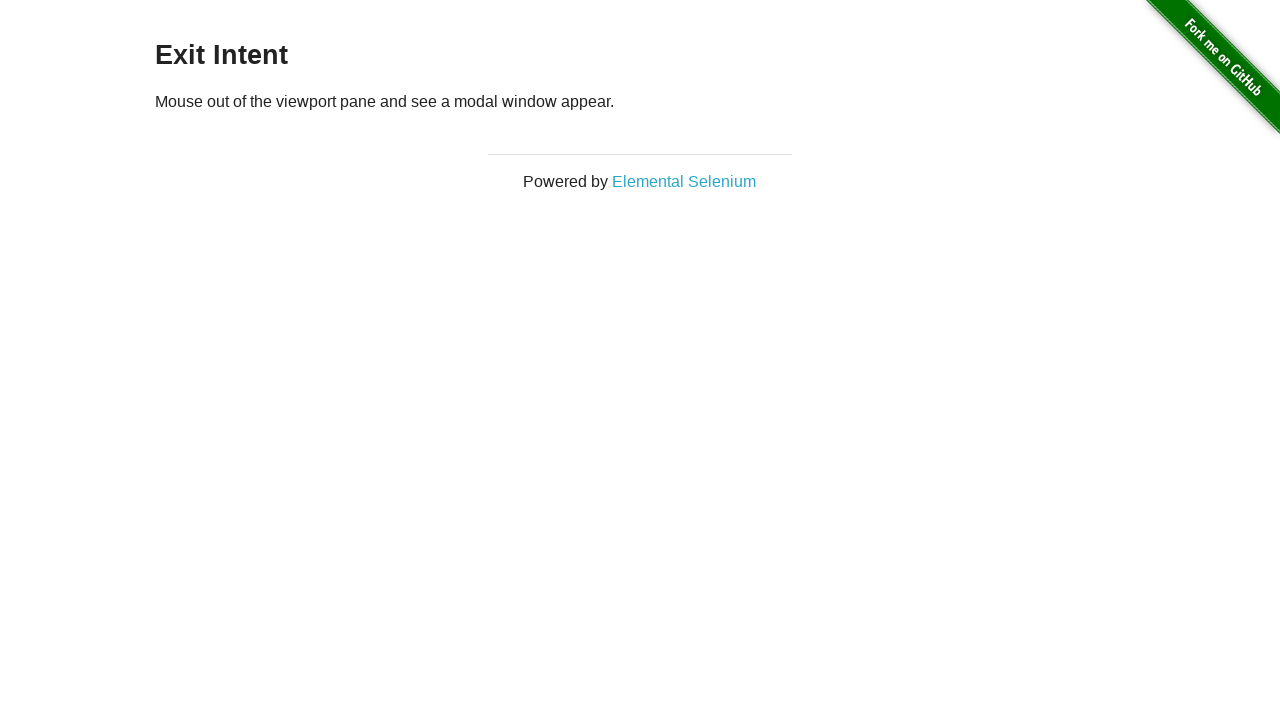

Verified content loaded on linked page with h3 text: Exit Intent
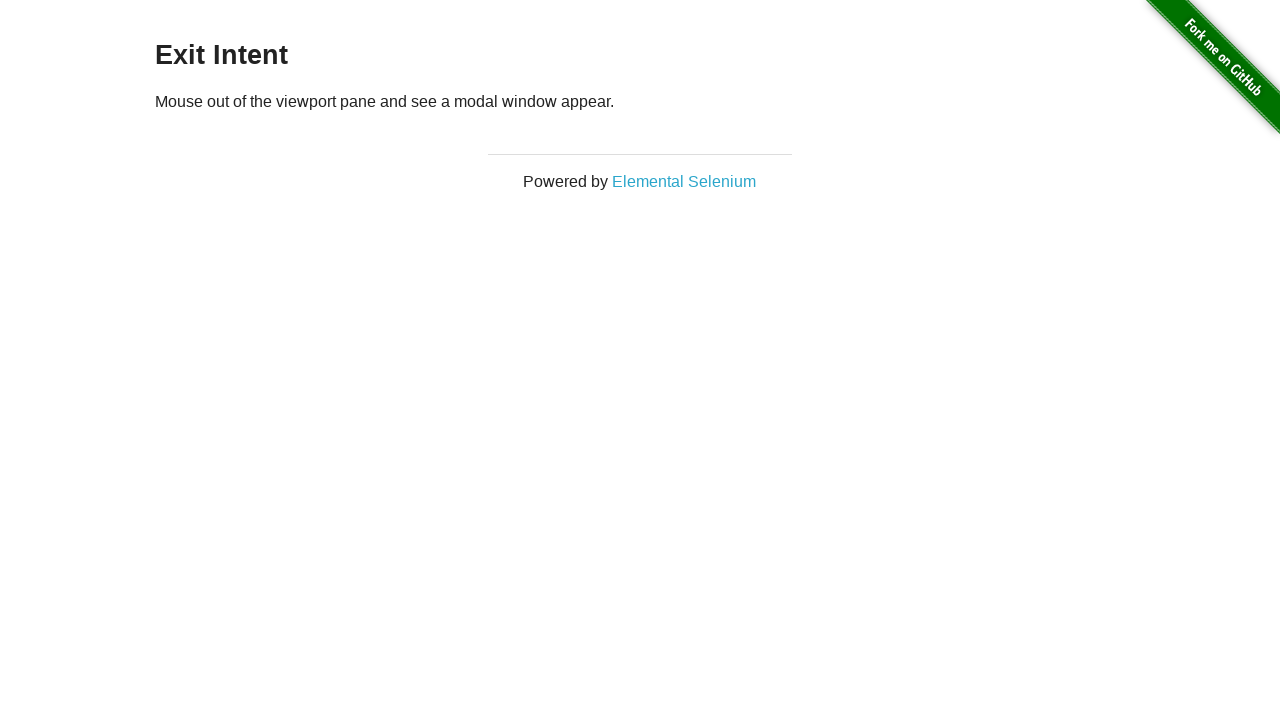

Navigated back to main page
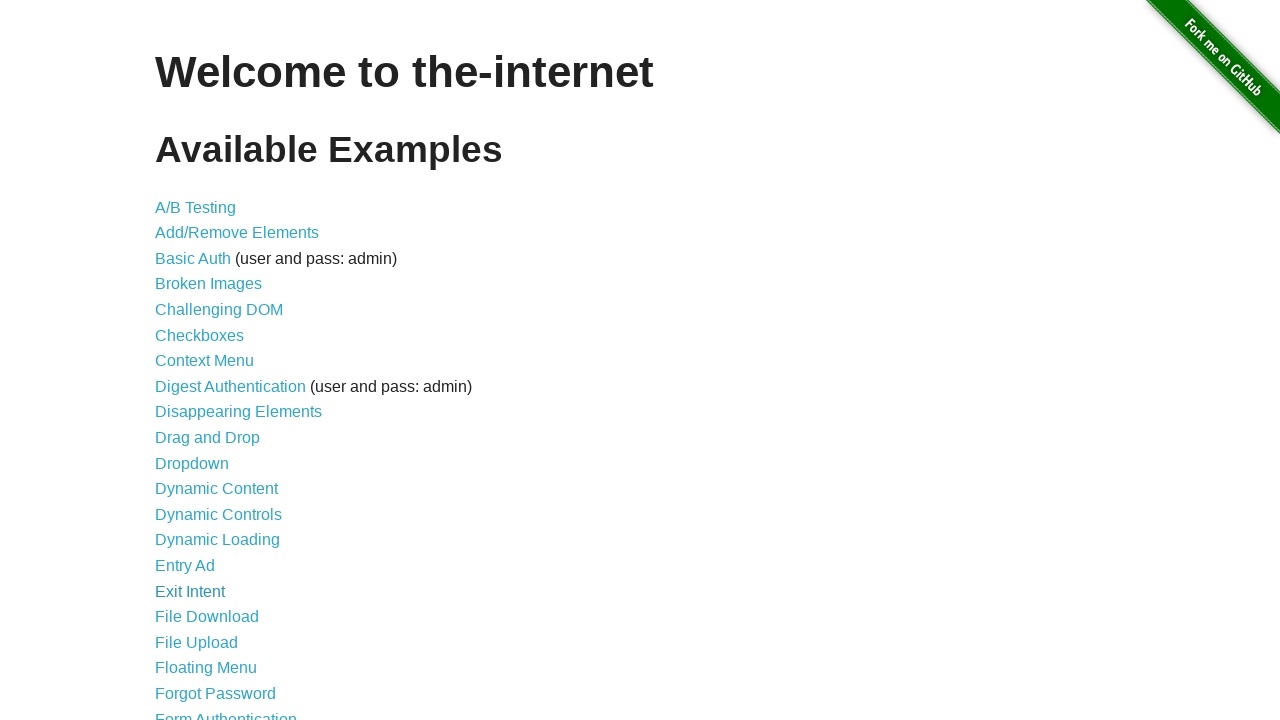

Found visible link with text: File Download
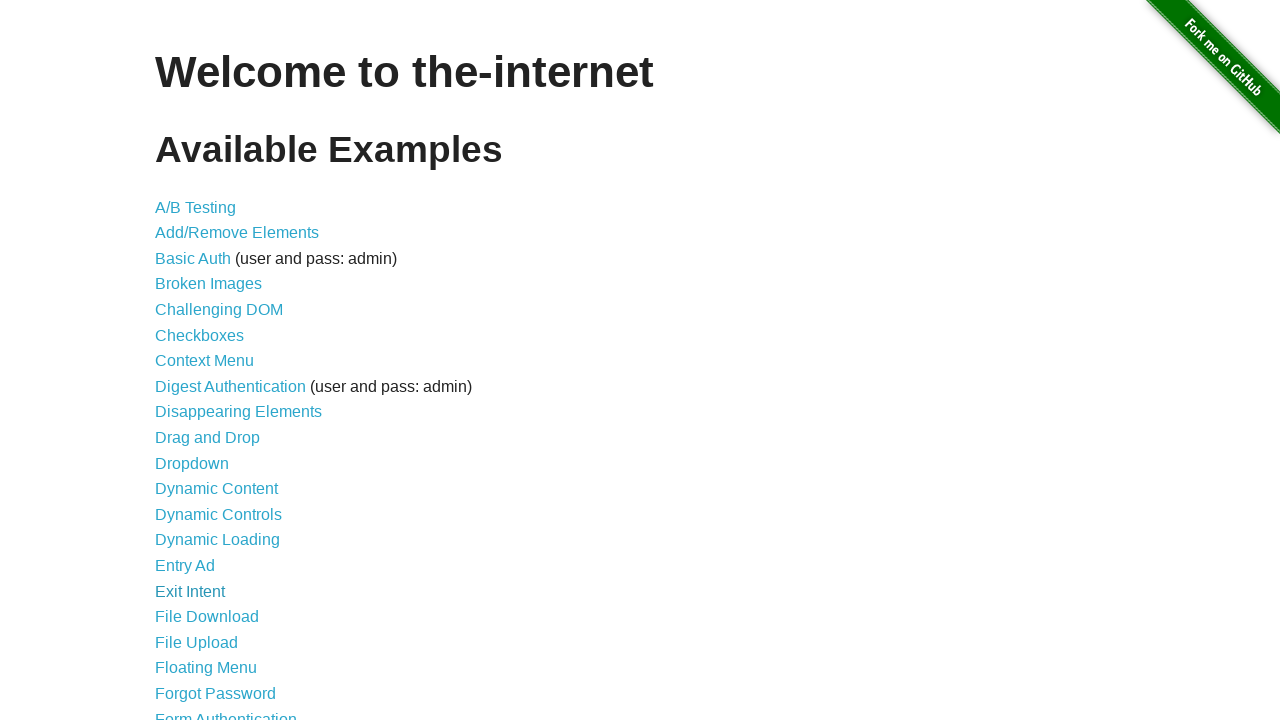

Clicked on link: File Download at (207, 617) on a >> nth=17
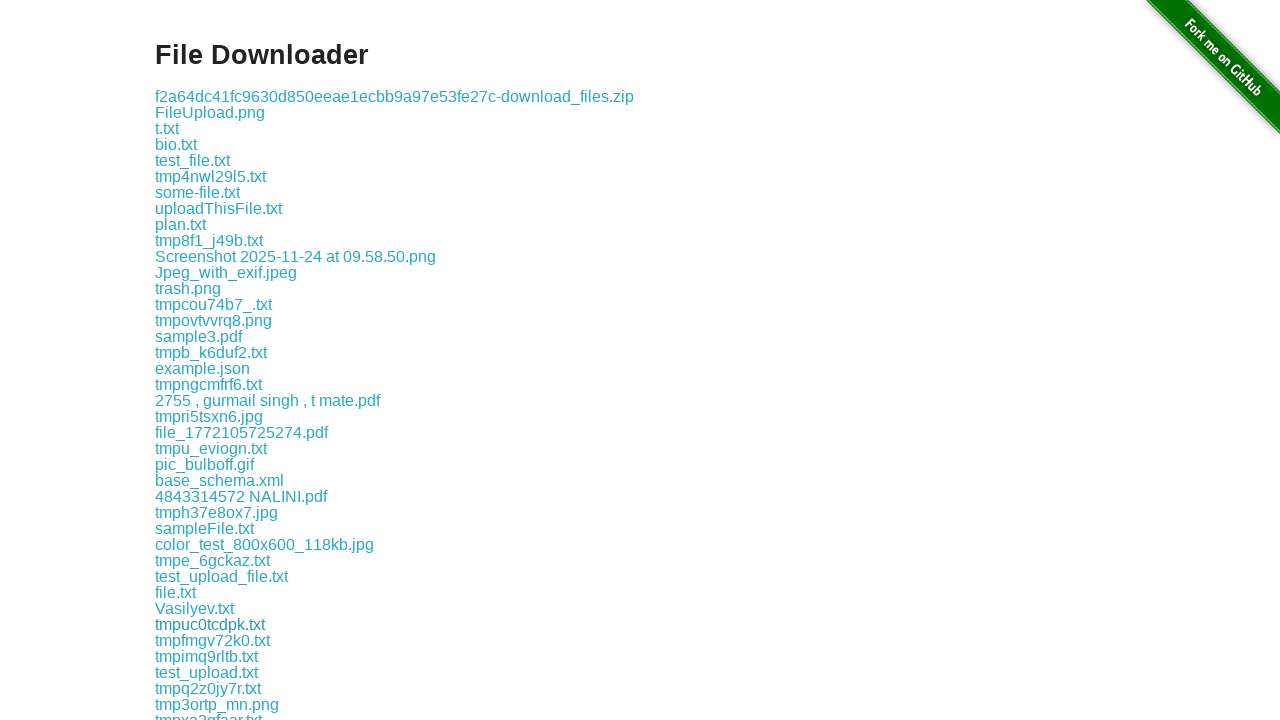

Verified content loaded on linked page with h3 text: File Downloader
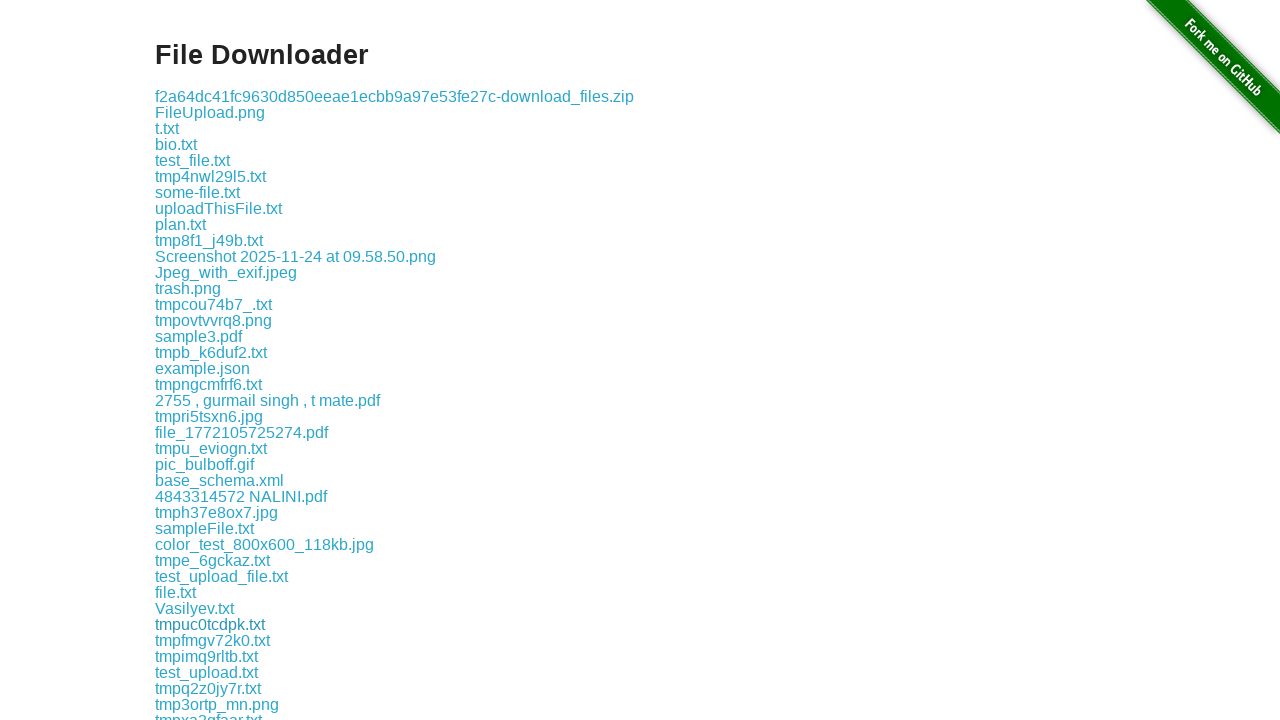

Navigated back to main page
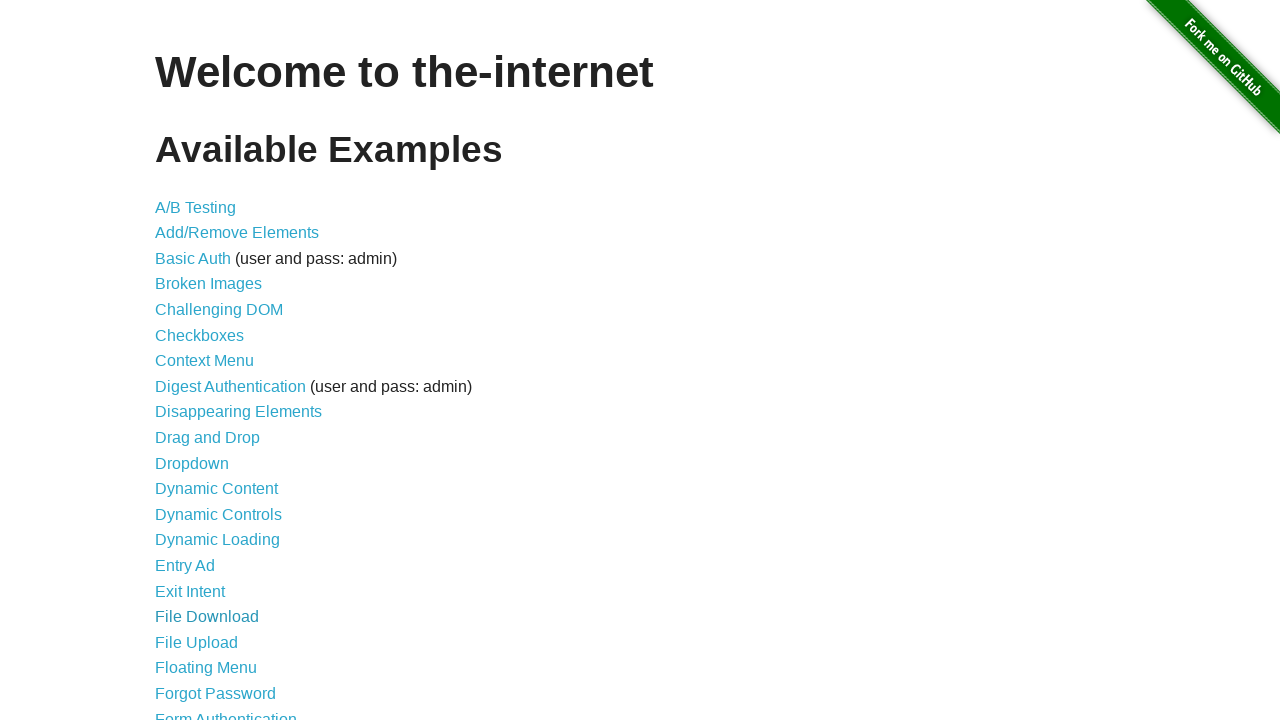

Found visible link with text: File Upload
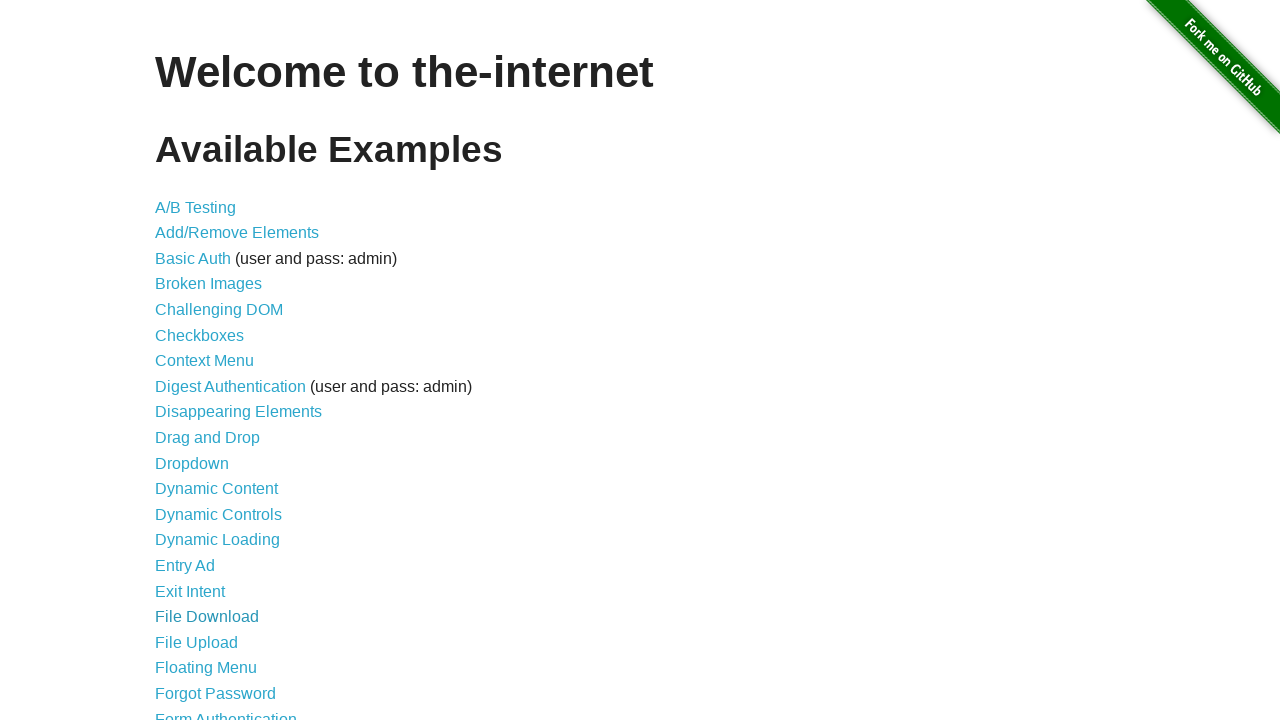

Clicked on link: File Upload at (196, 642) on a >> nth=18
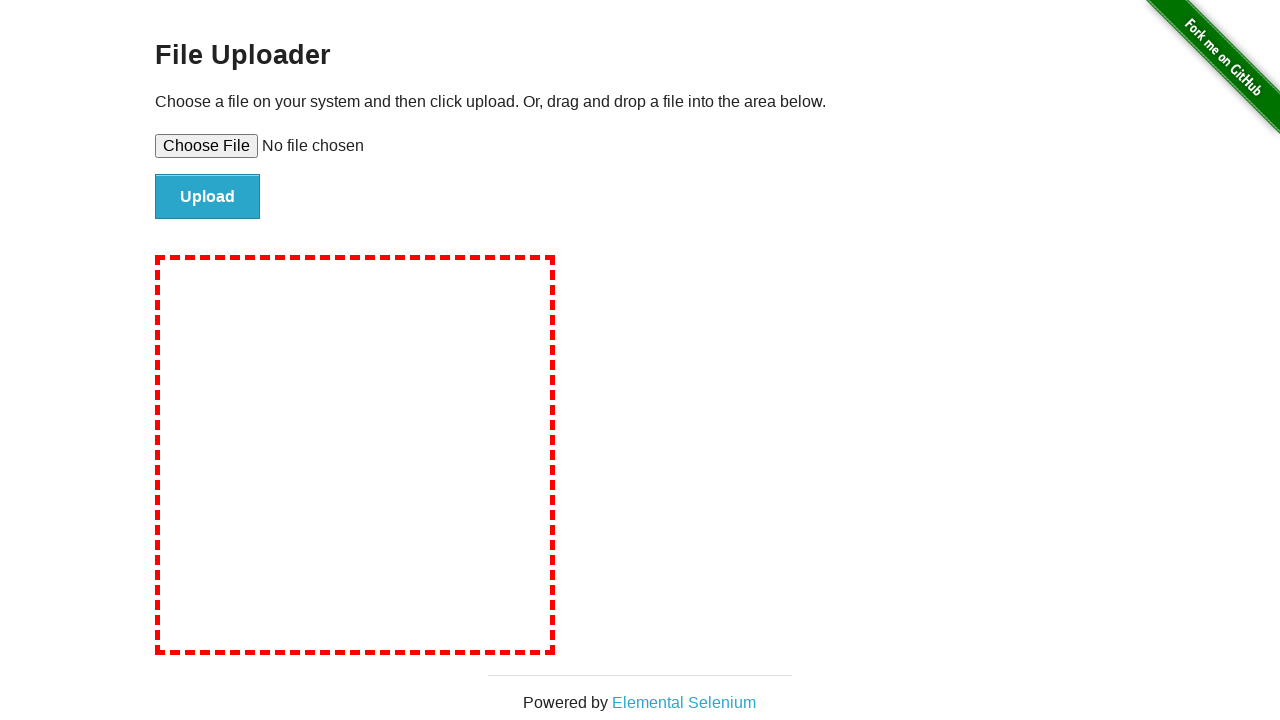

Verified content loaded on linked page with h3 text: File Uploader
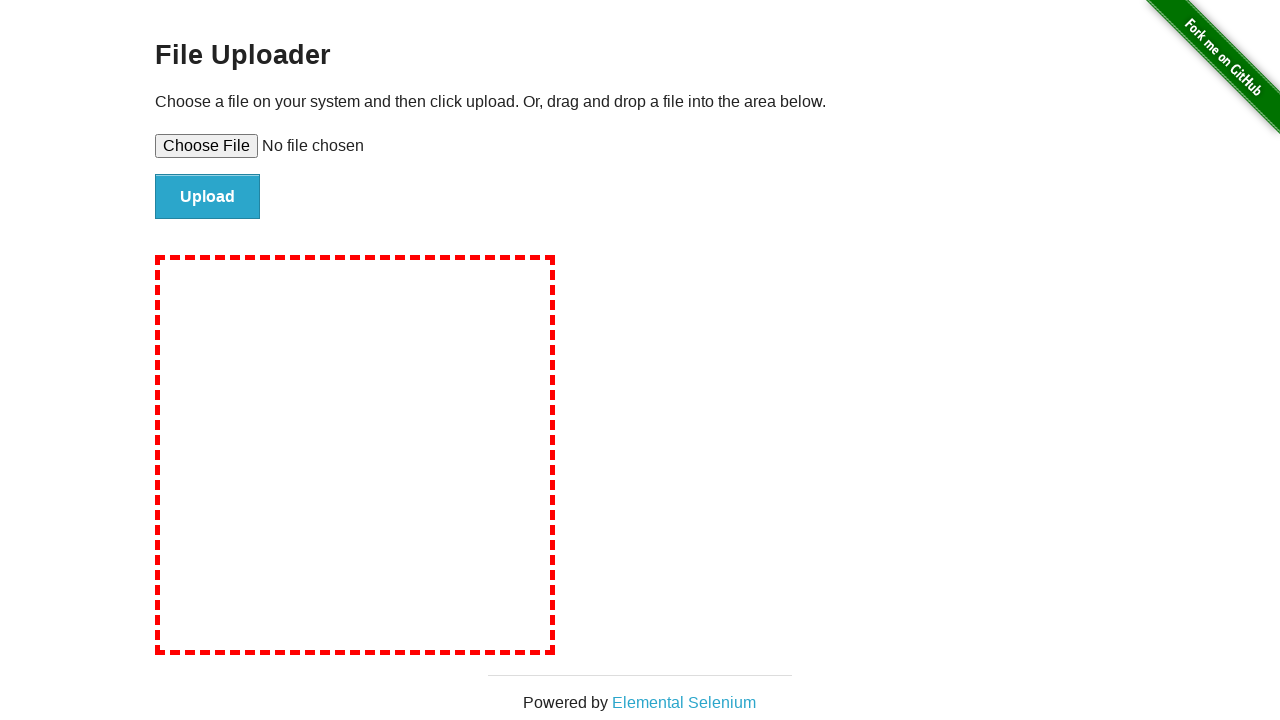

Navigated back to main page
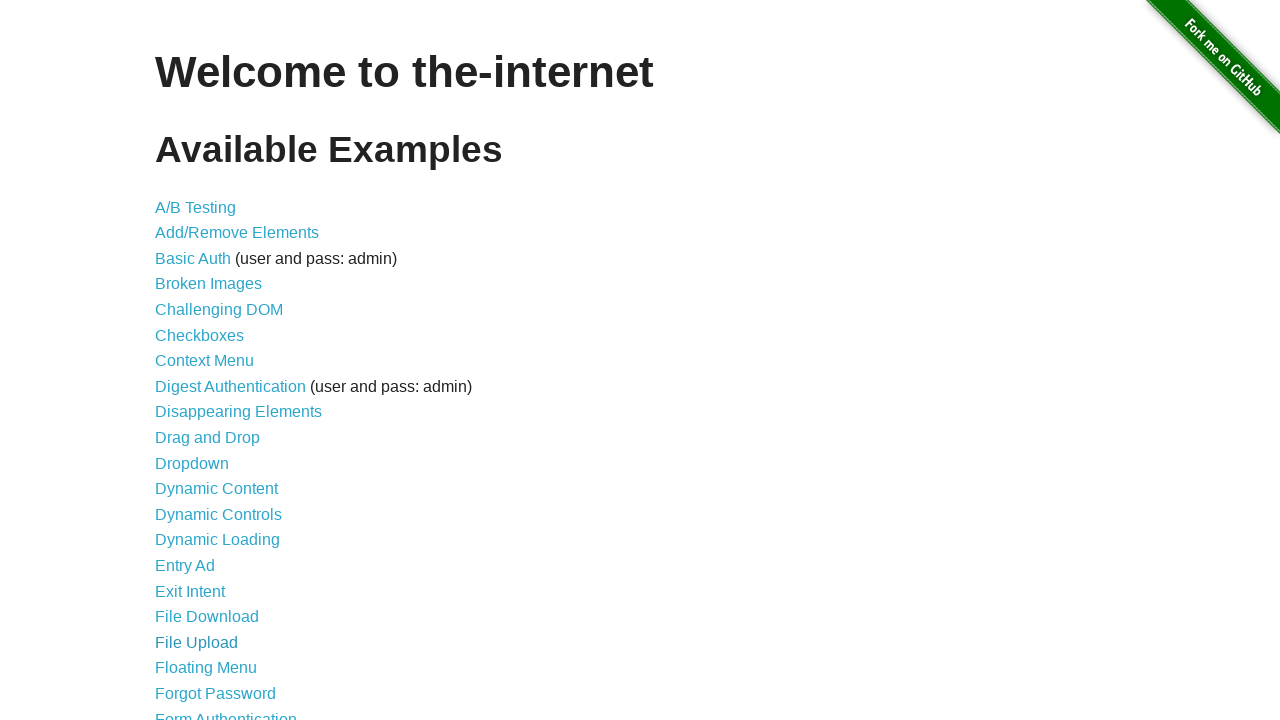

Found visible link with text: Floating Menu
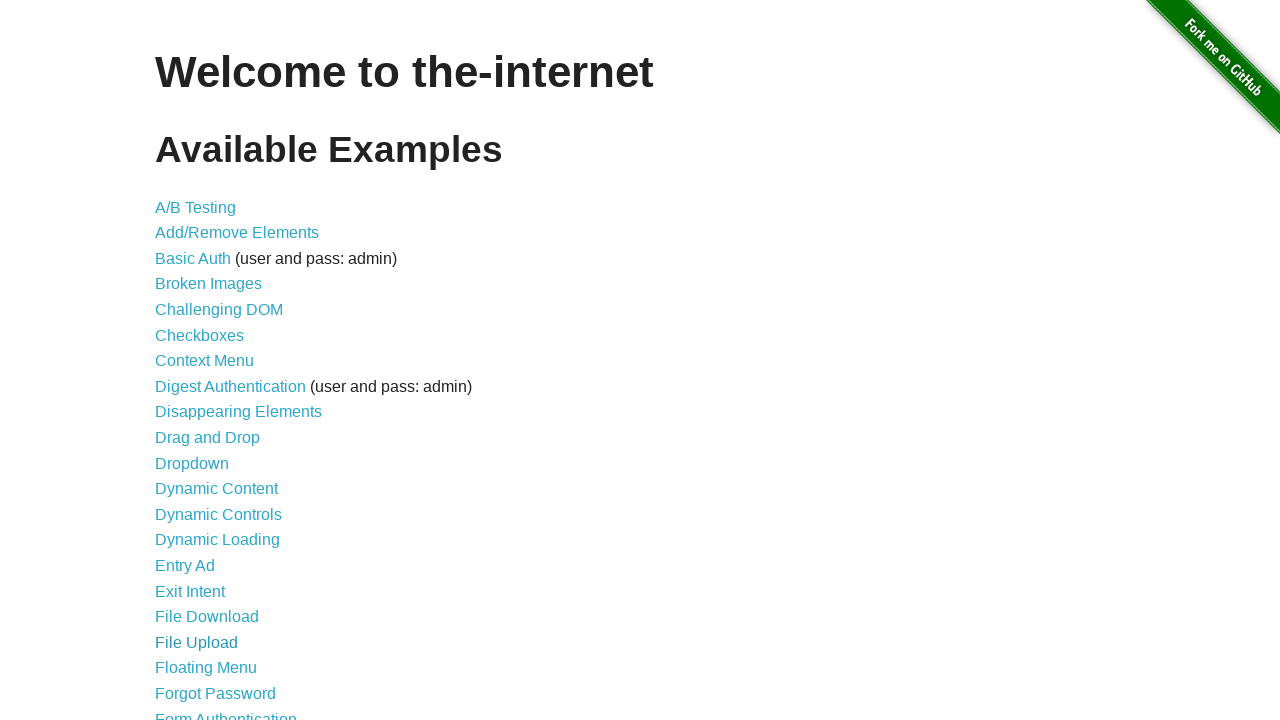

Clicked on link: Floating Menu at (206, 668) on a >> nth=19
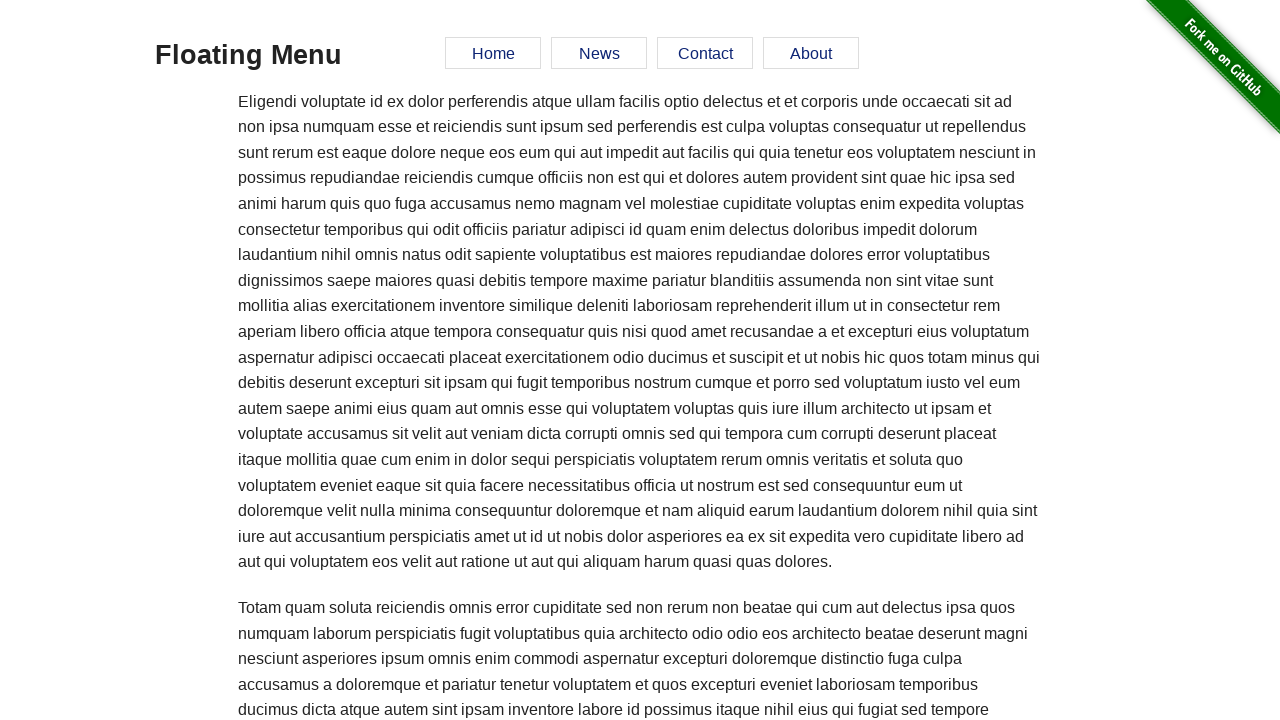

Verified content loaded on linked page with h3 text: Floating Menu
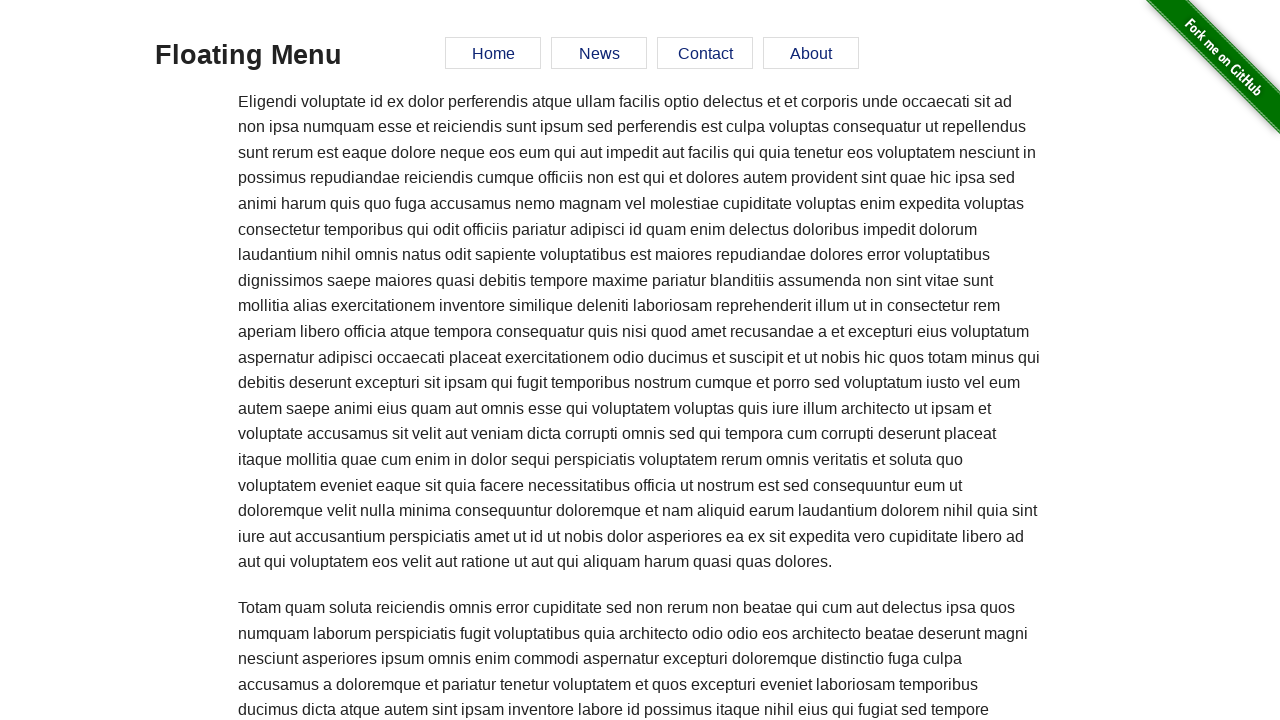

Navigated back to main page
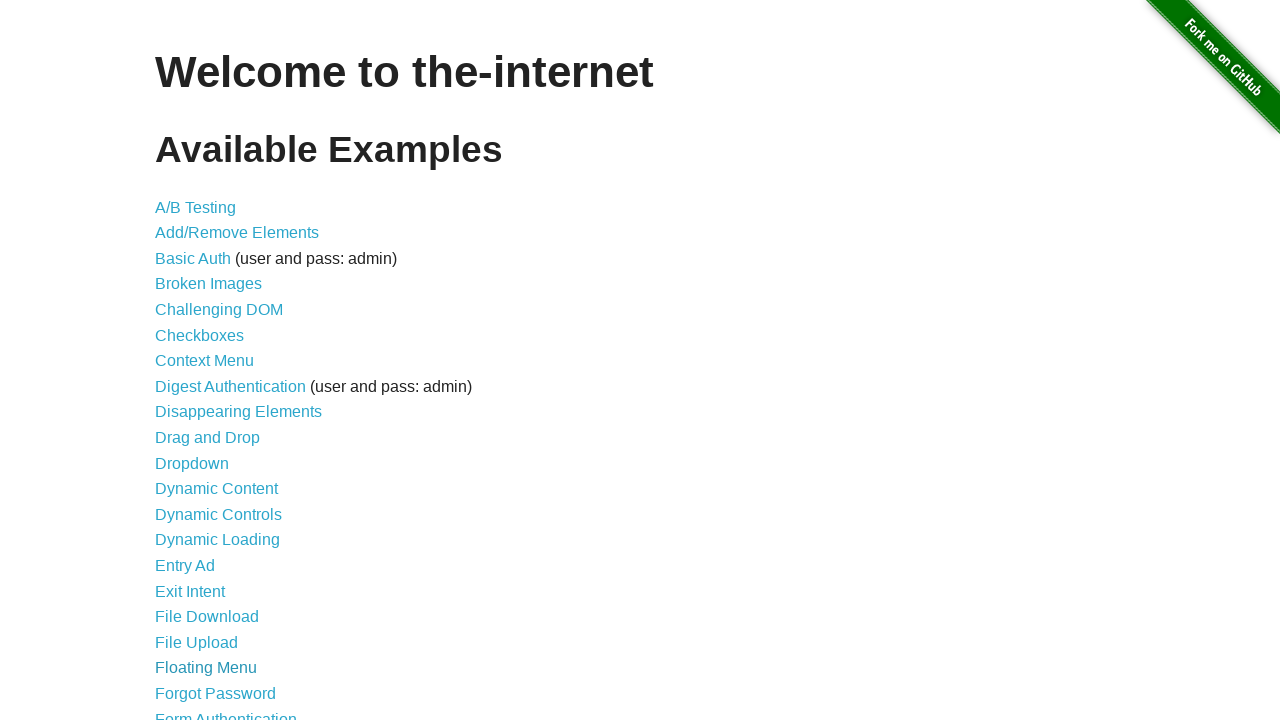

Found visible link with text: Forgot Password
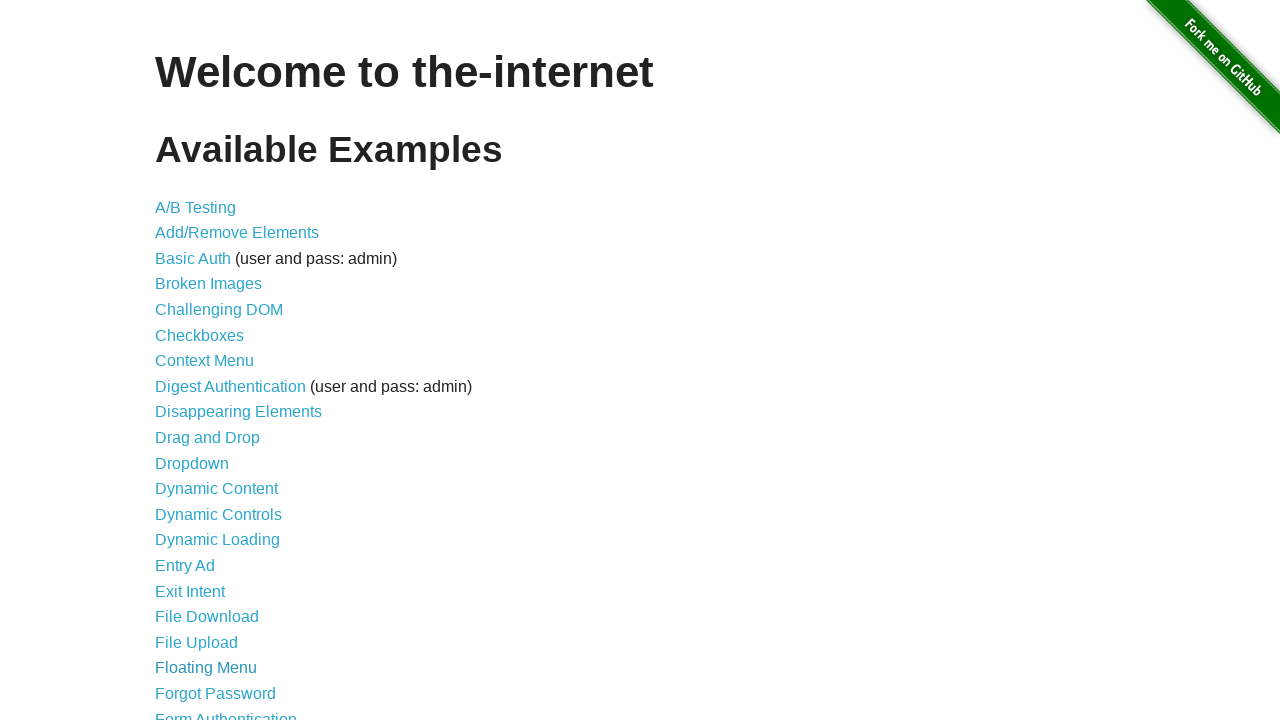

Clicked on link: Forgot Password at (216, 693) on a >> nth=20
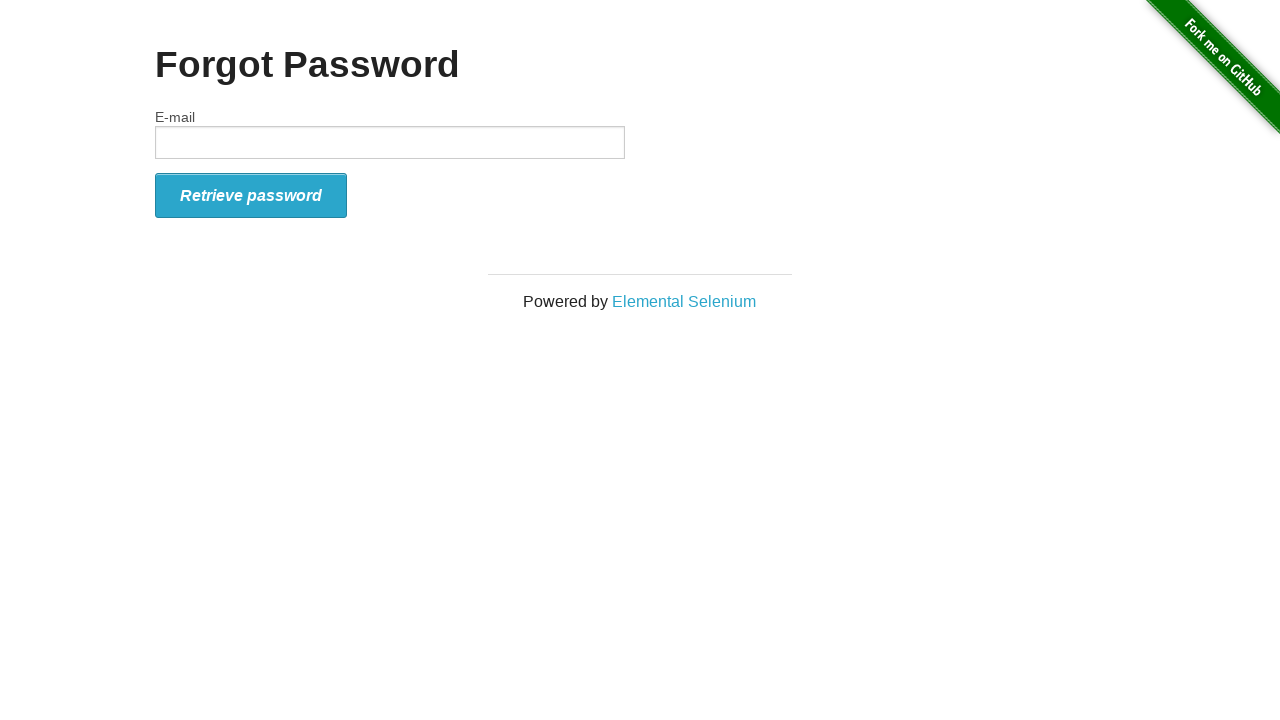

Linked page loaded but no h3 element found
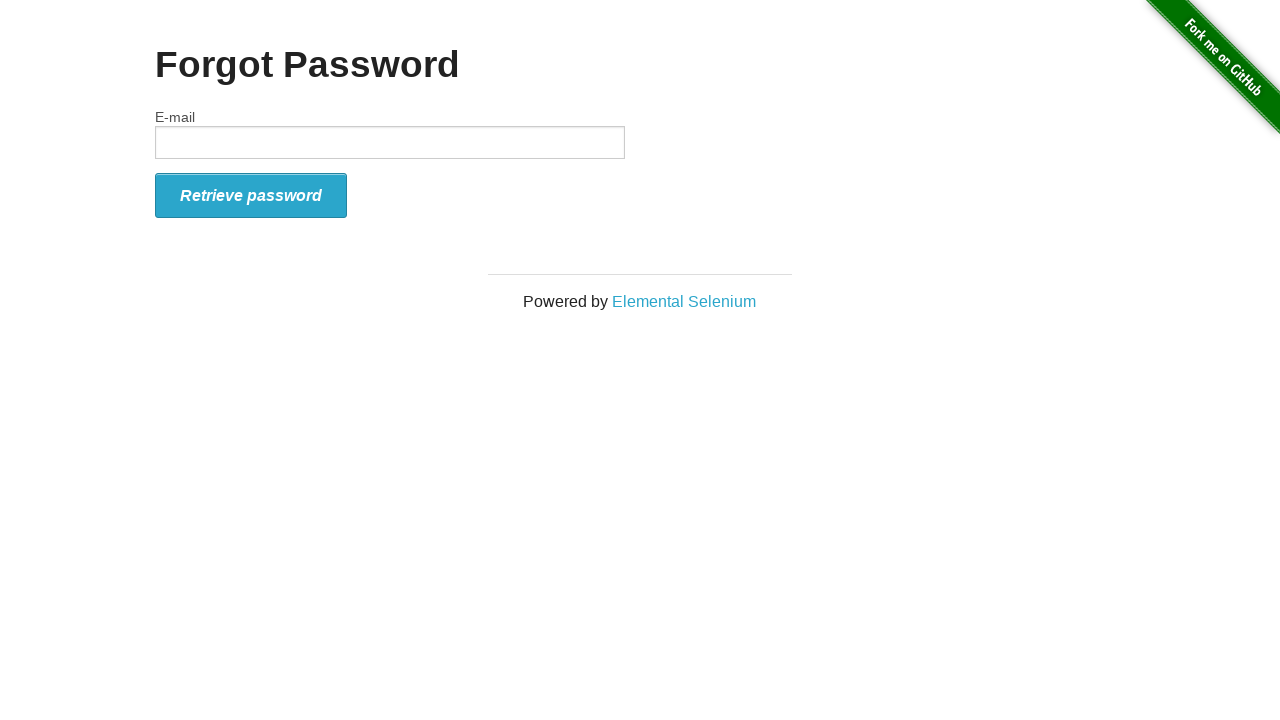

Navigated back to main page
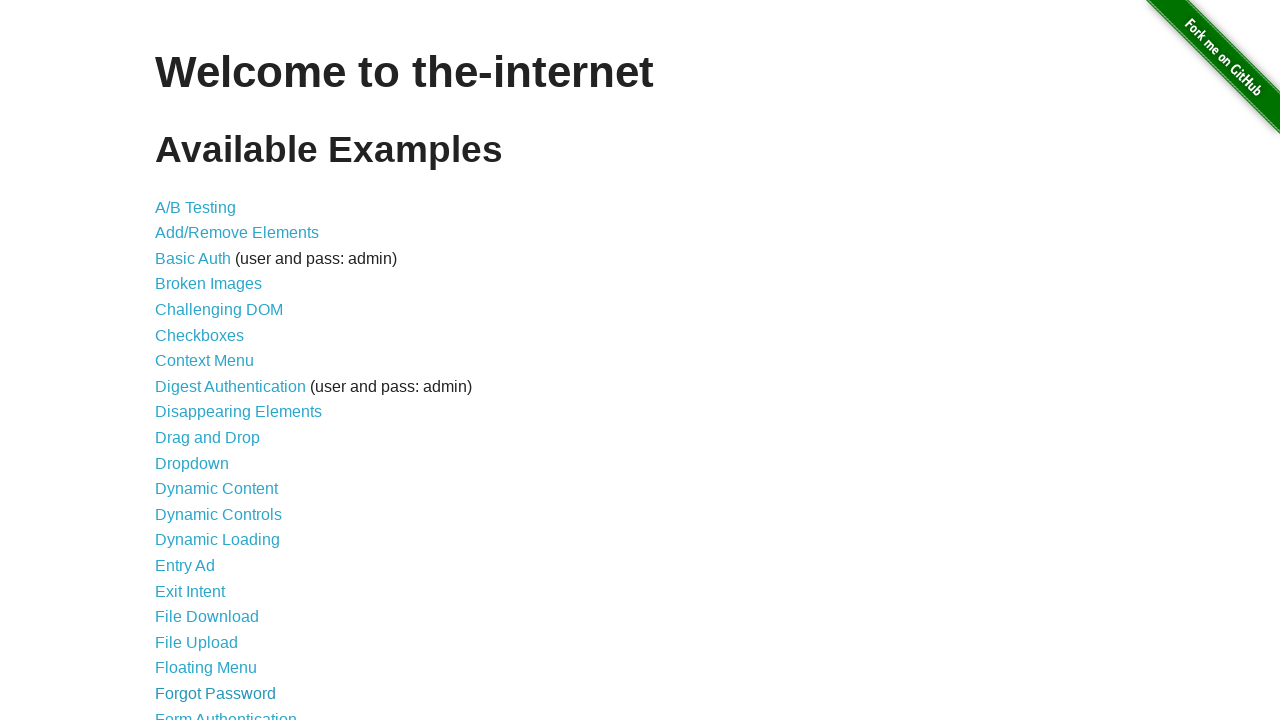

Found visible link with text: Form Authentication
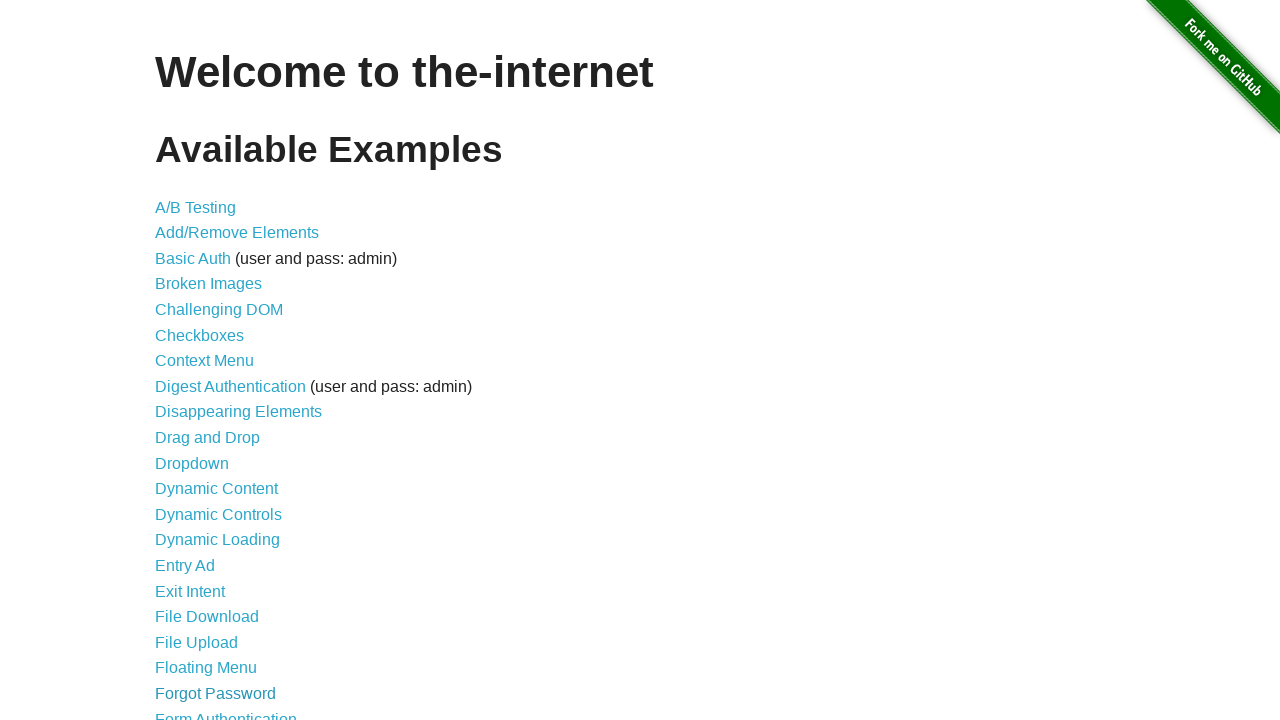

Clicked on link: Form Authentication at (226, 712) on a >> nth=21
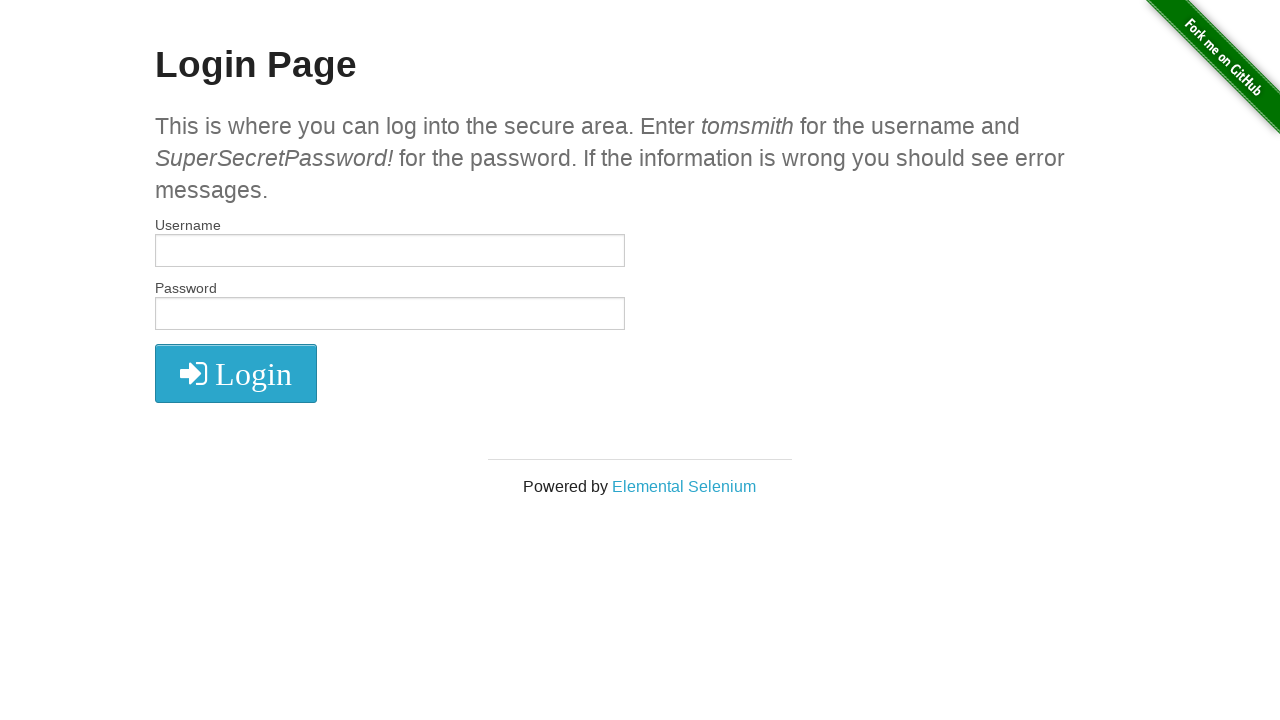

Linked page loaded but no h3 element found
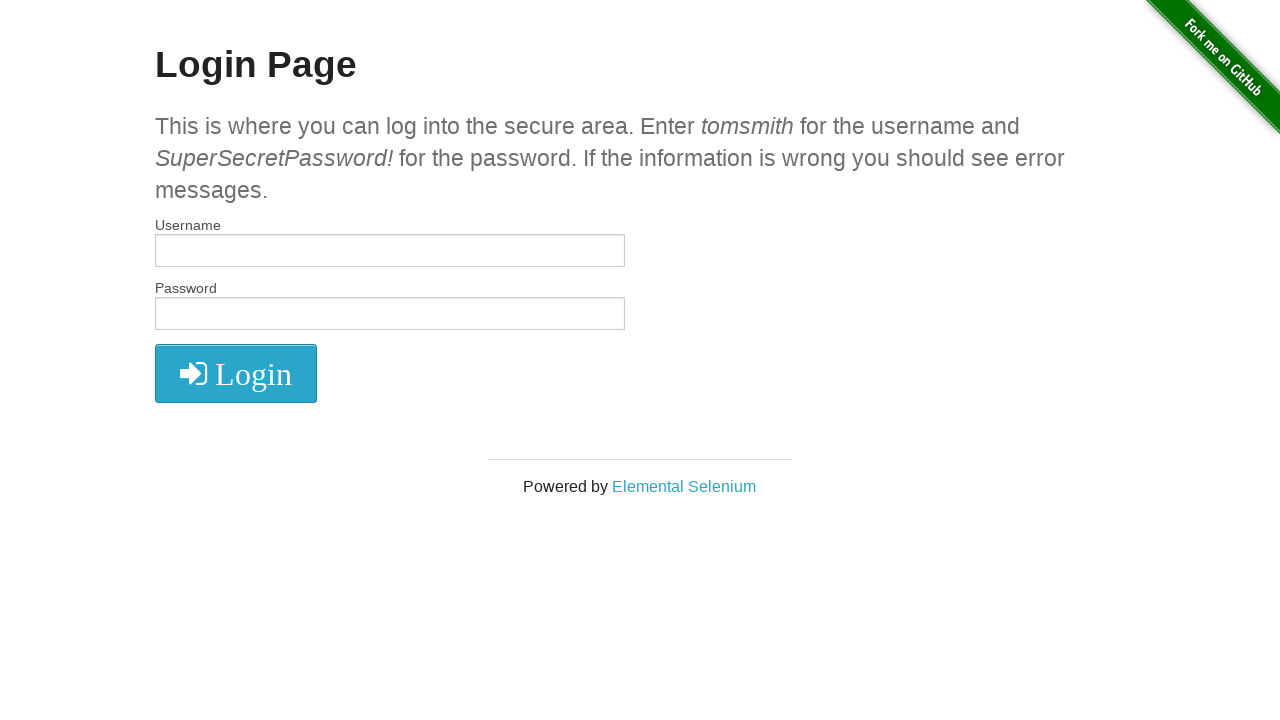

Navigated back to main page
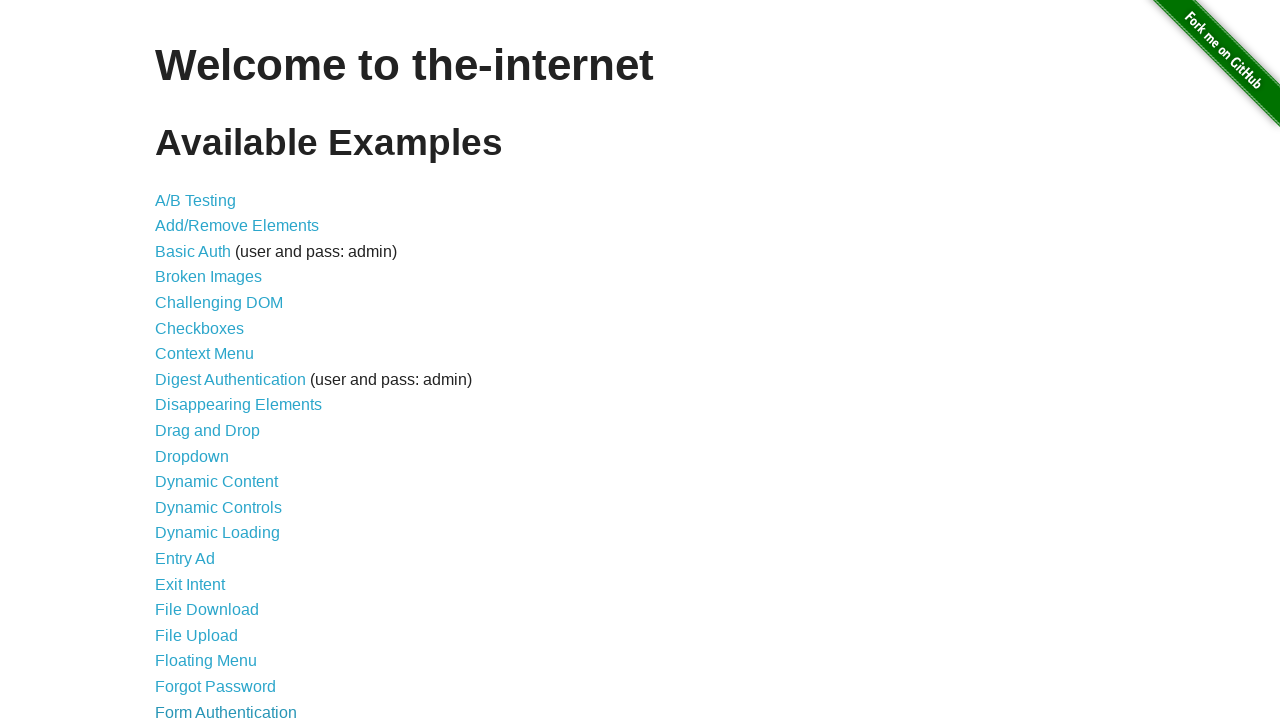

Found visible link with text: Frames
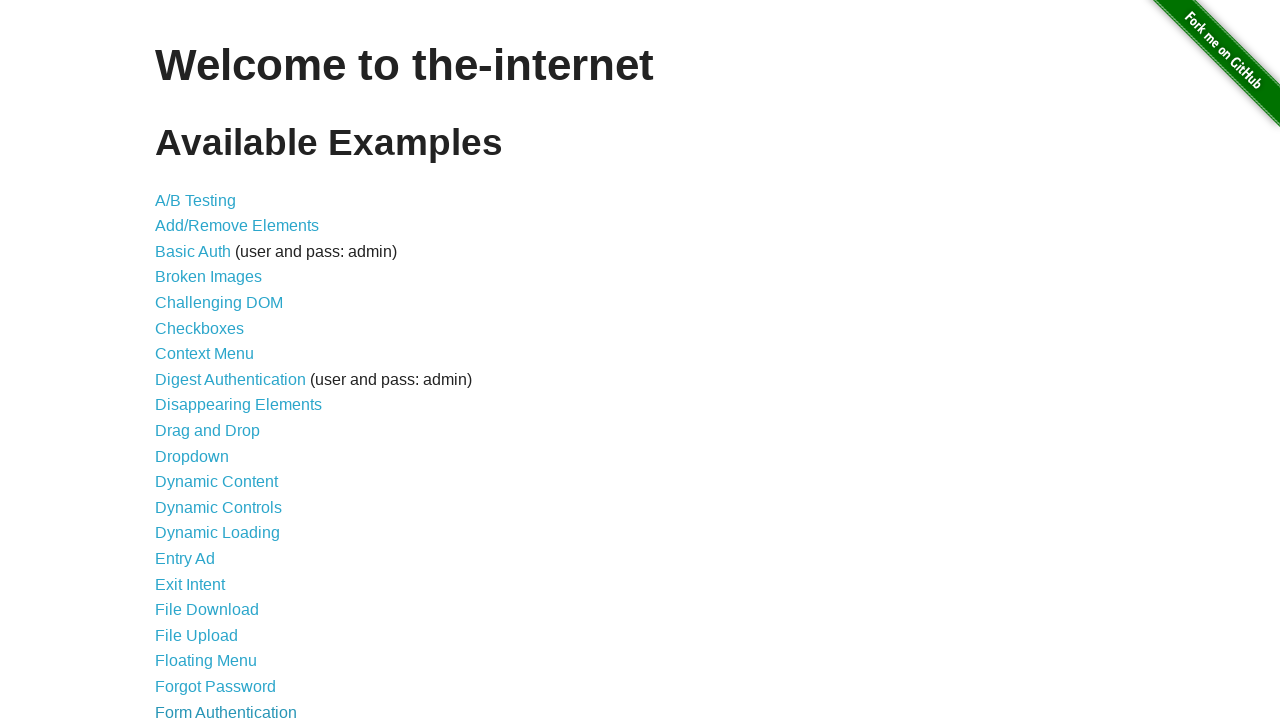

Clicked on link: Frames at (182, 361) on a >> nth=22
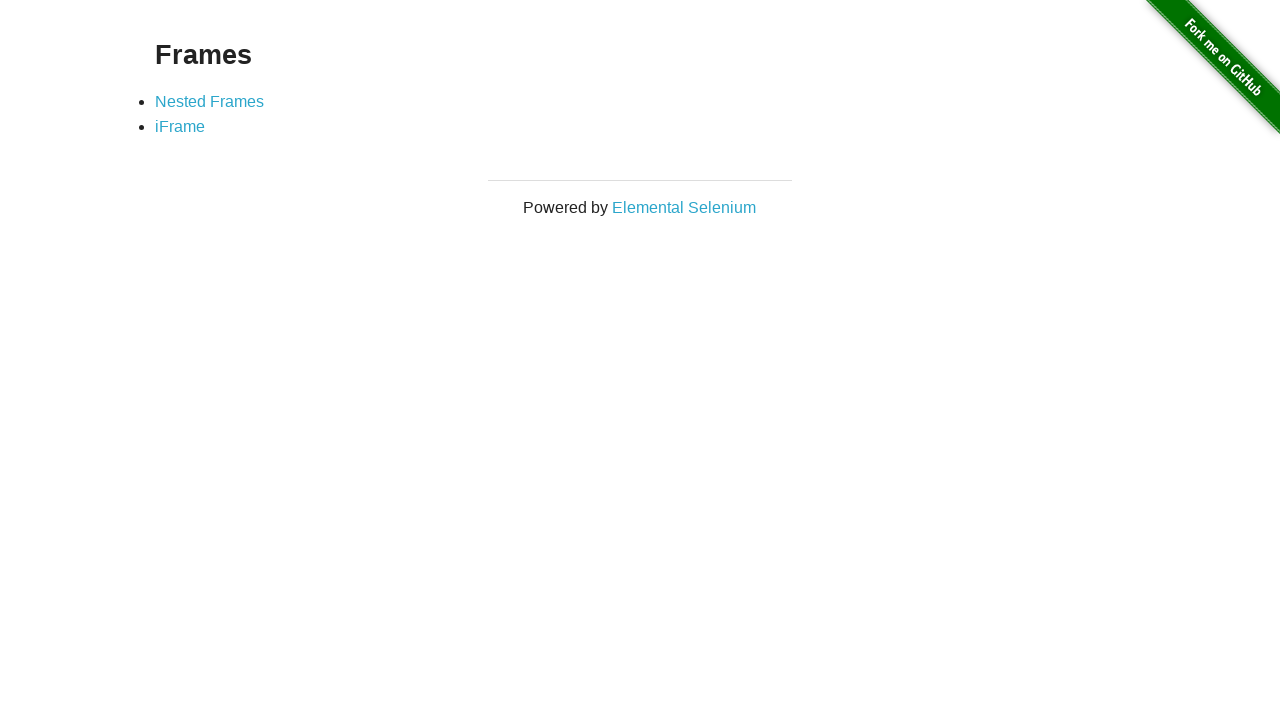

Verified content loaded on linked page with h3 text: Frames
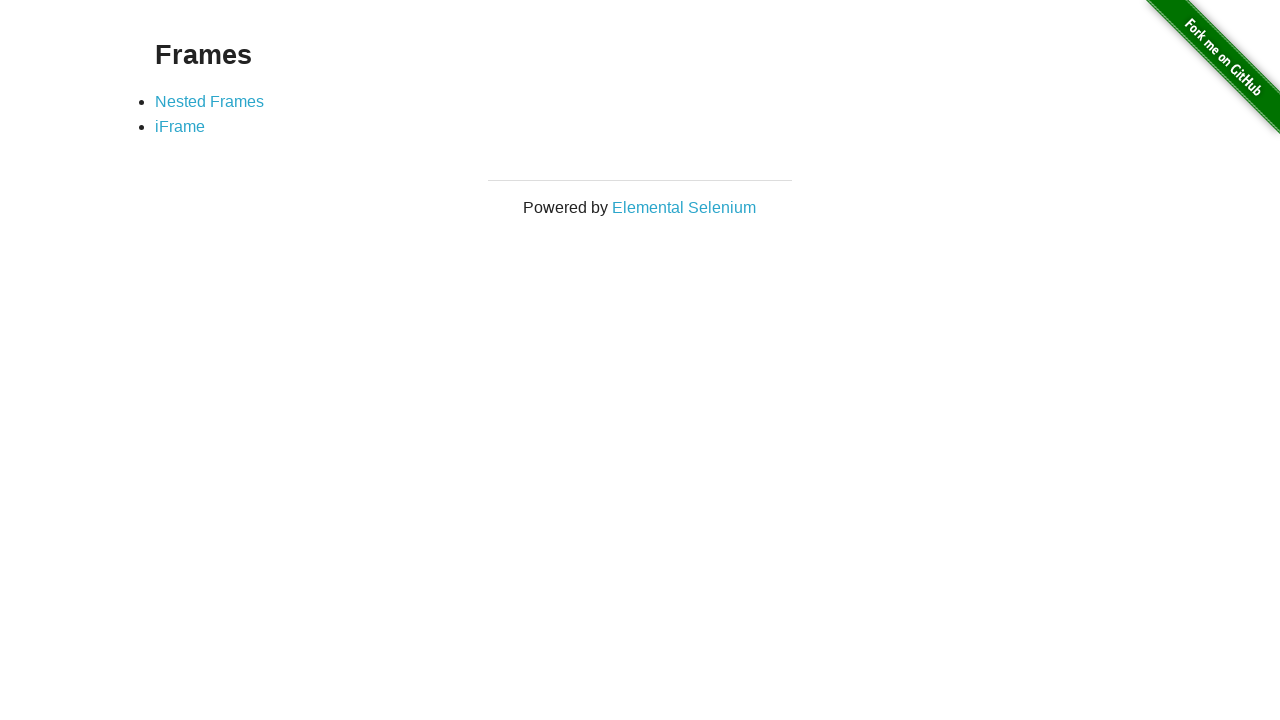

Navigated back to main page
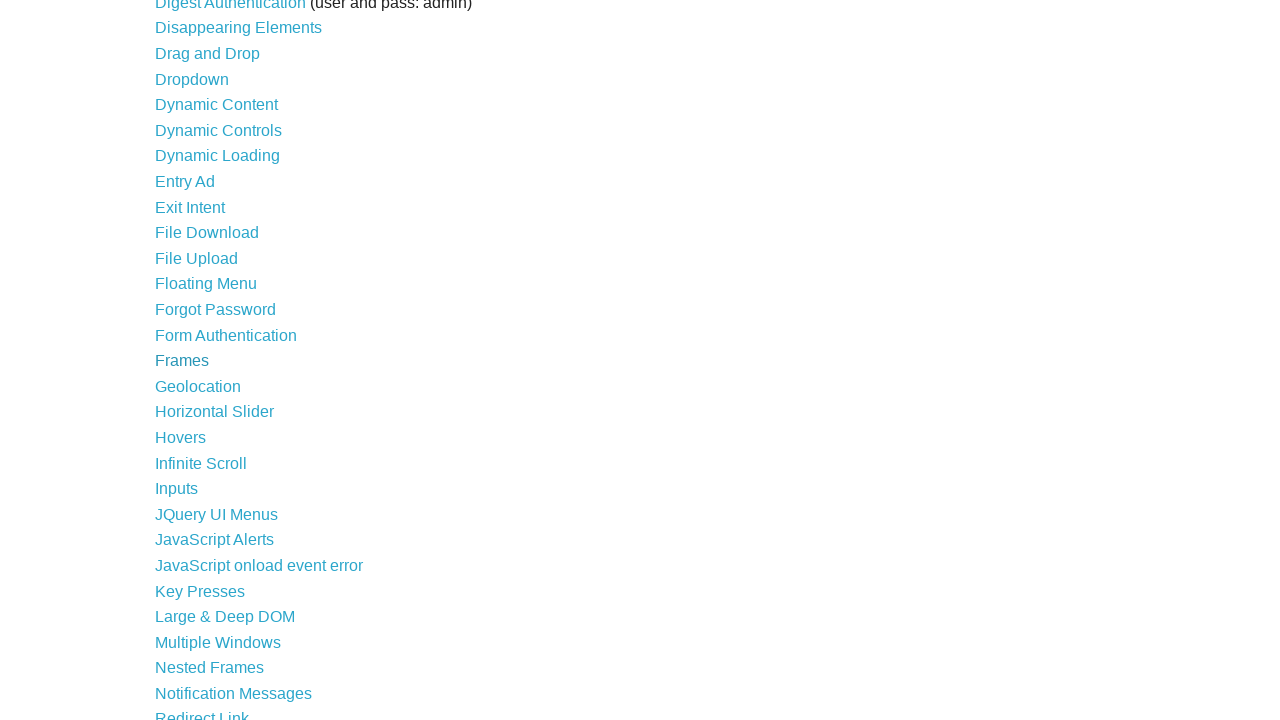

Found visible link with text: Geolocation
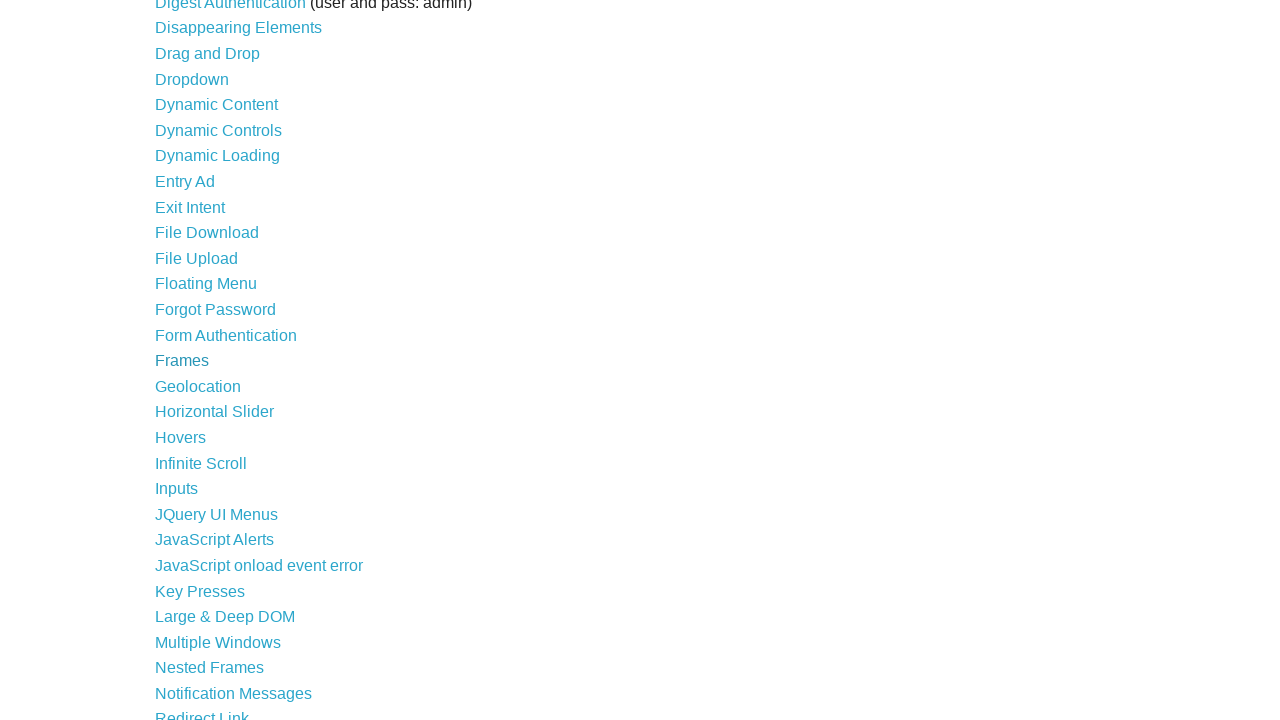

Clicked on link: Geolocation at (198, 386) on a >> nth=23
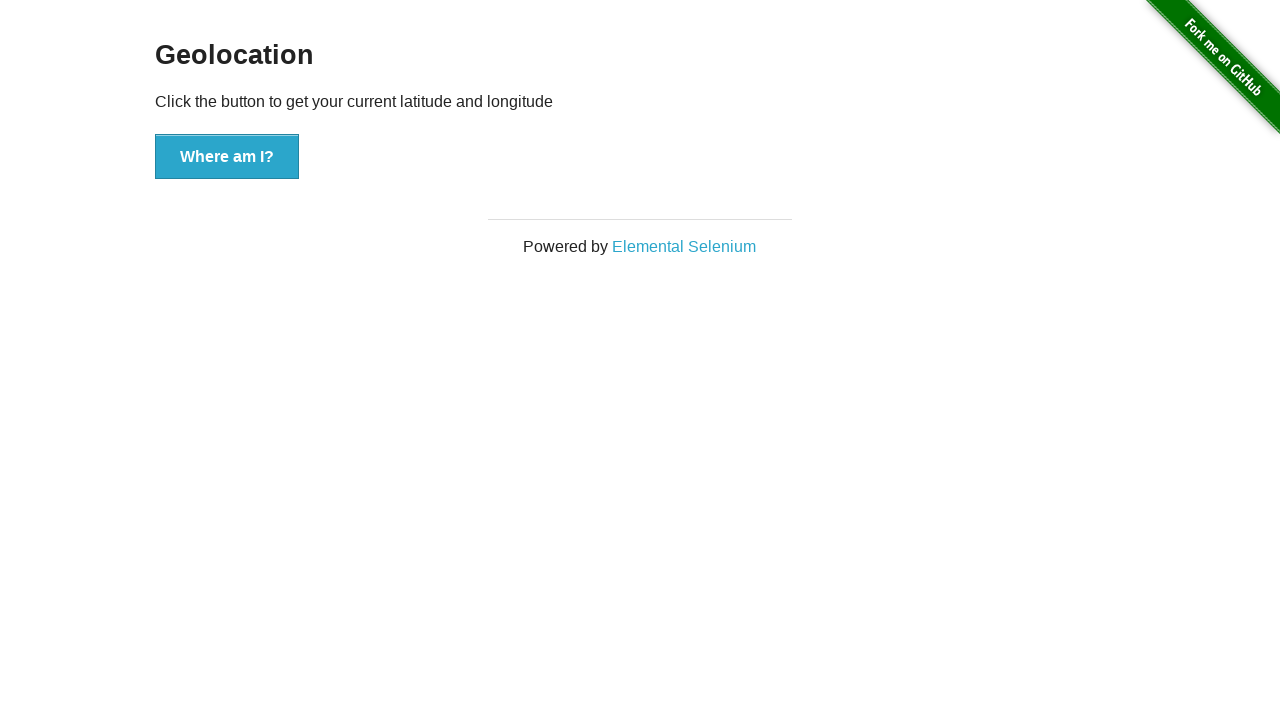

Verified content loaded on linked page with h3 text: Geolocation
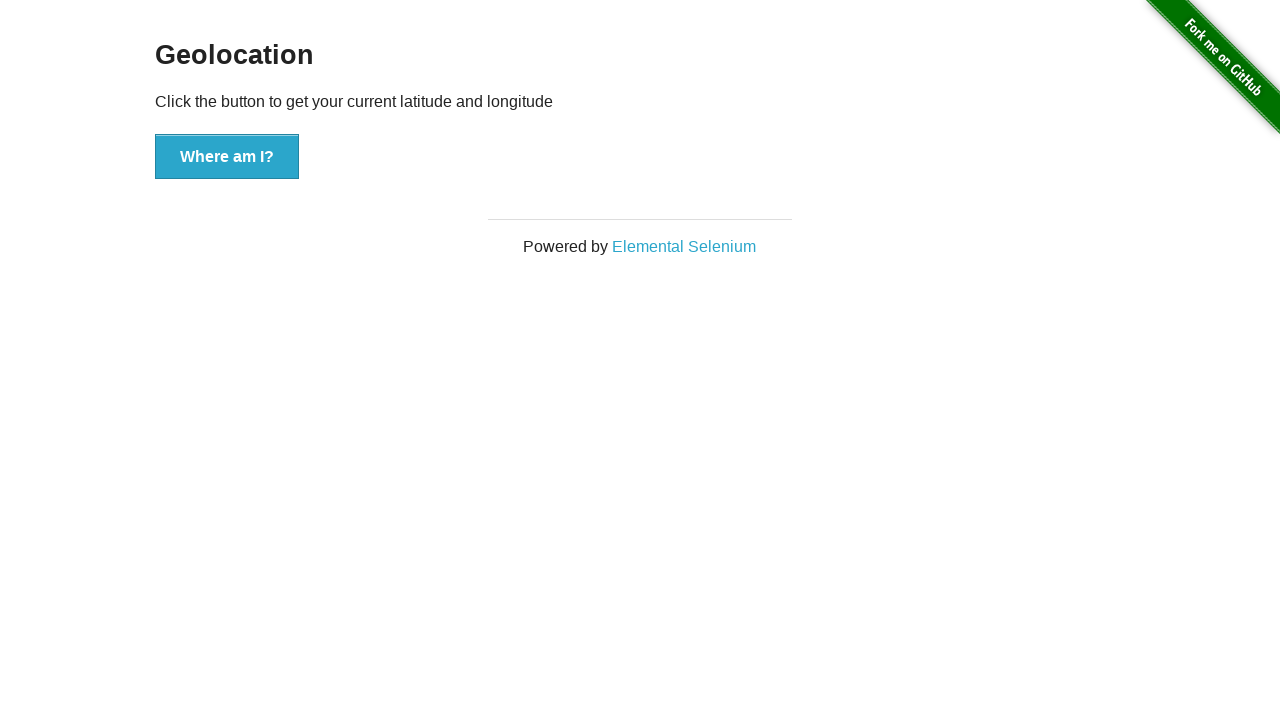

Navigated back to main page
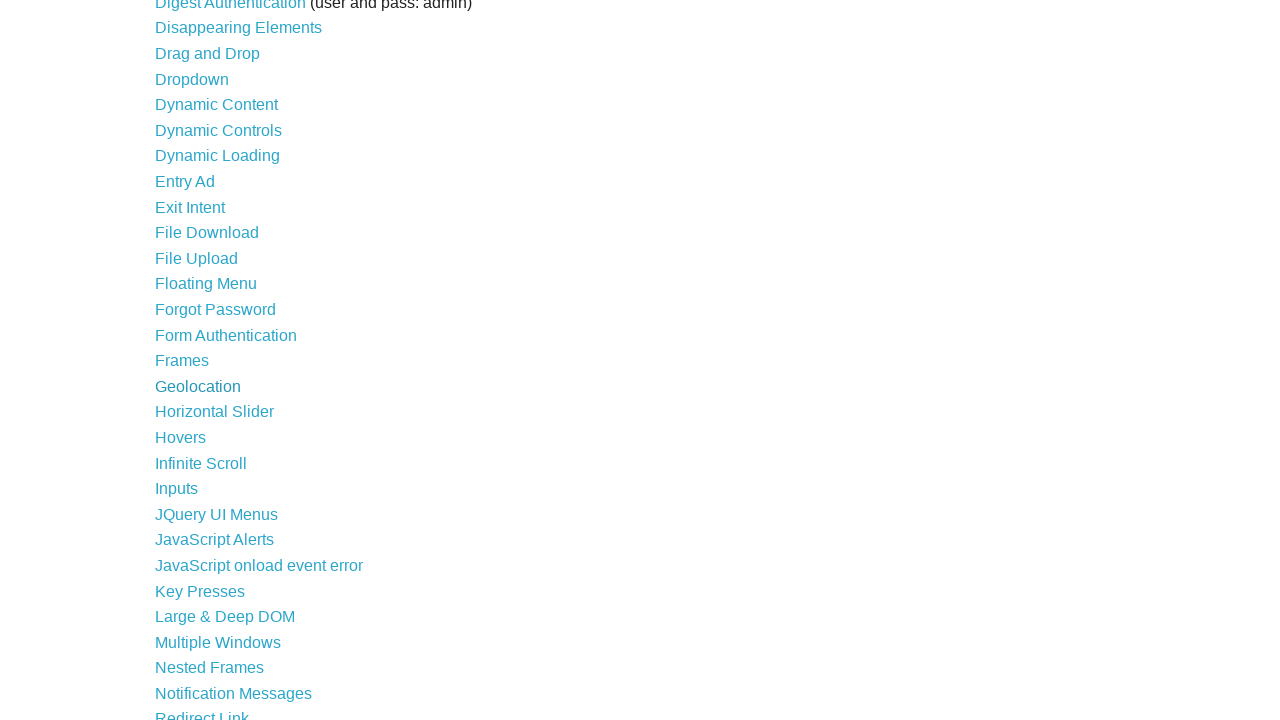

Found visible link with text: Horizontal Slider
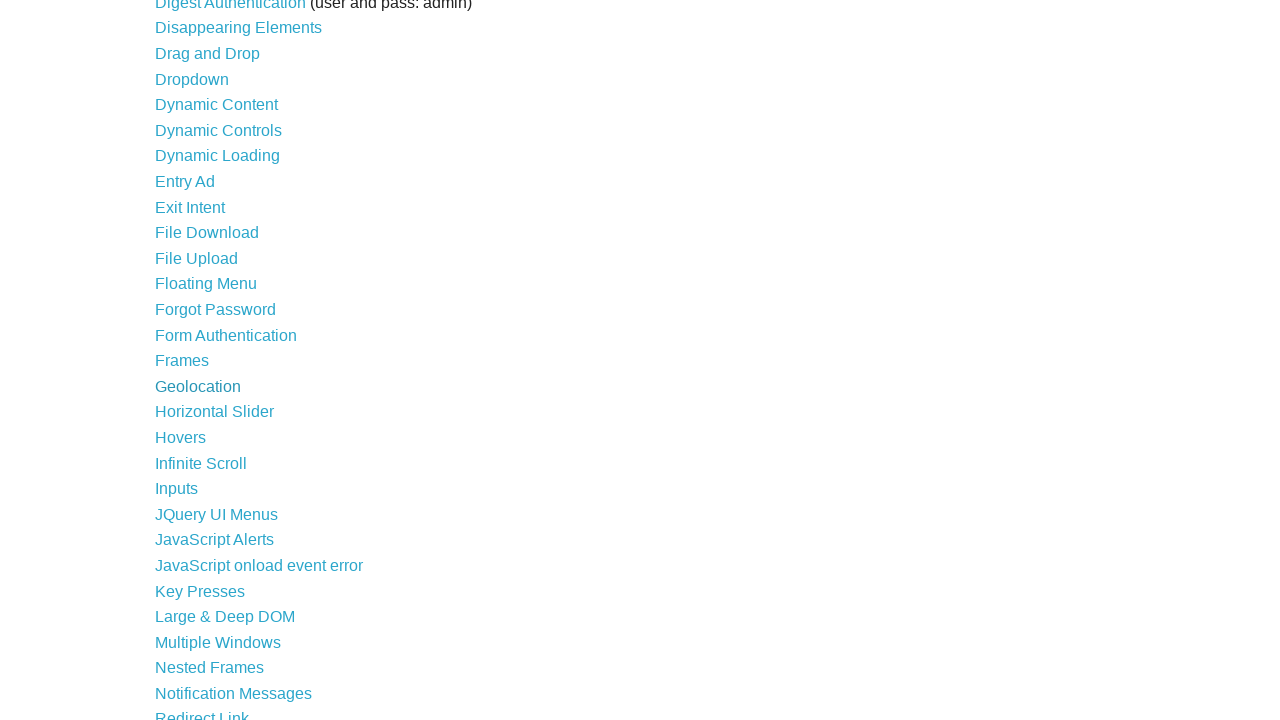

Clicked on link: Horizontal Slider at (214, 412) on a >> nth=24
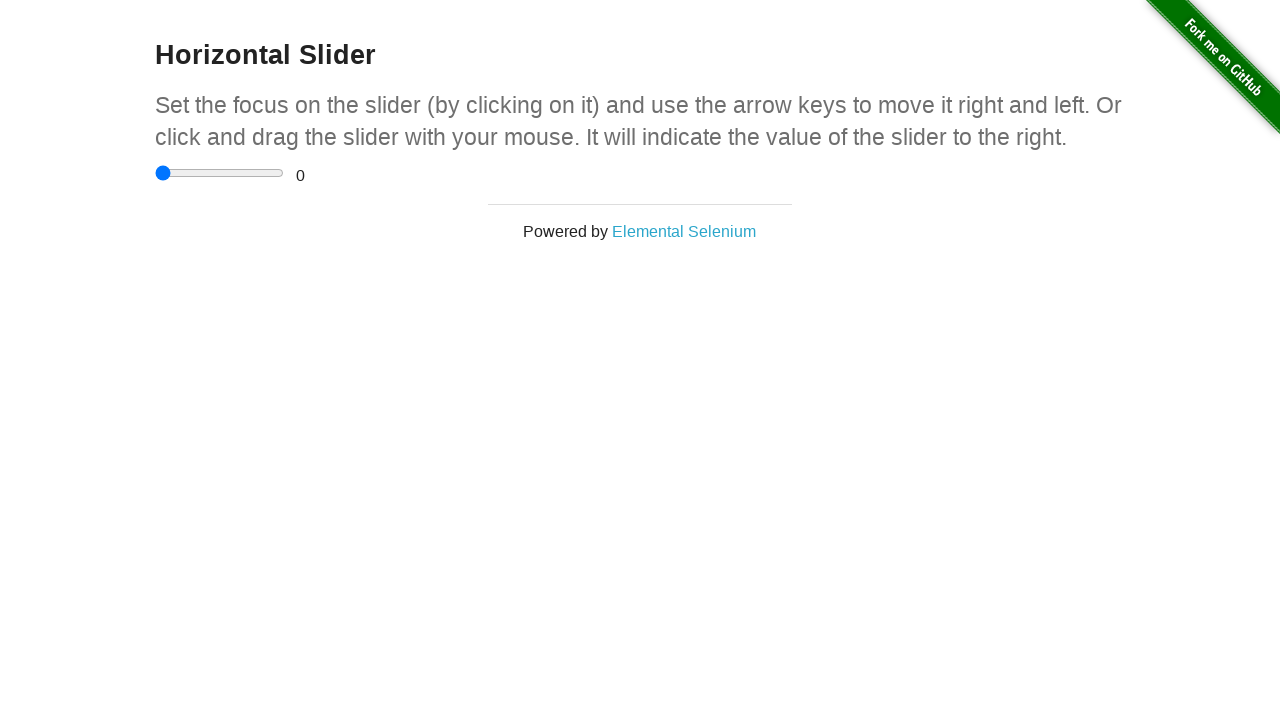

Verified content loaded on linked page with h3 text: Horizontal Slider
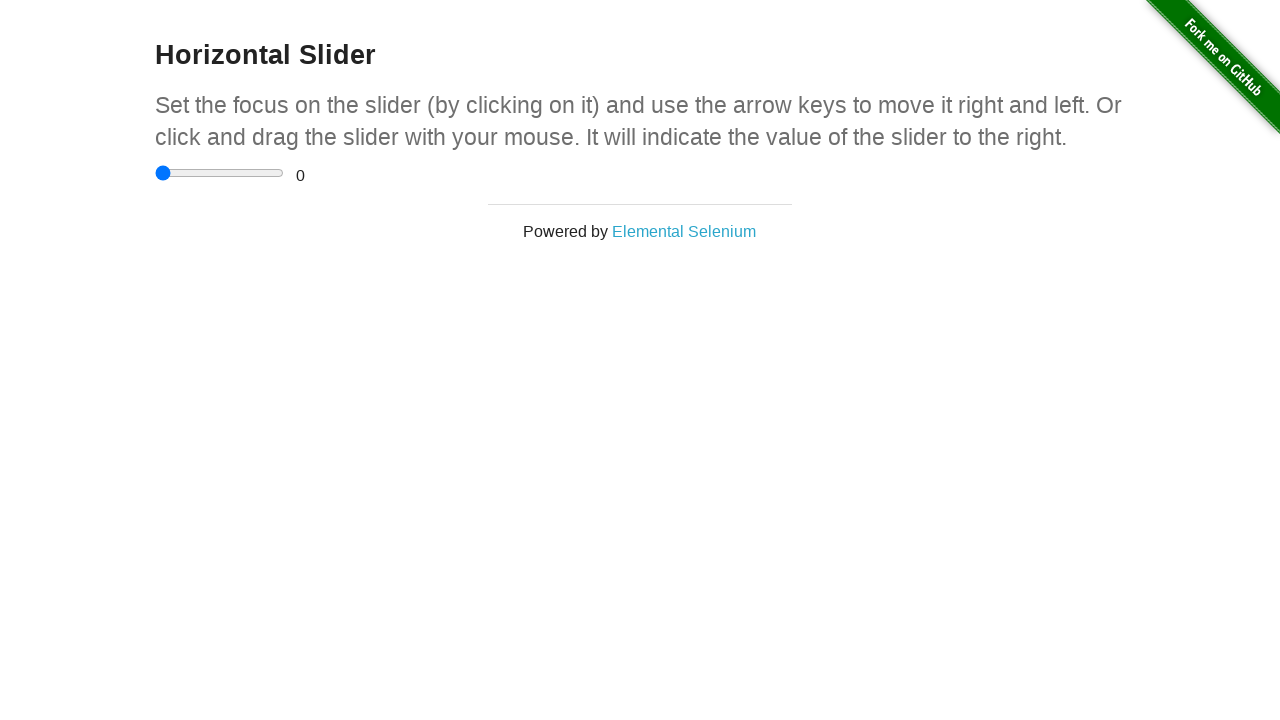

Navigated back to main page
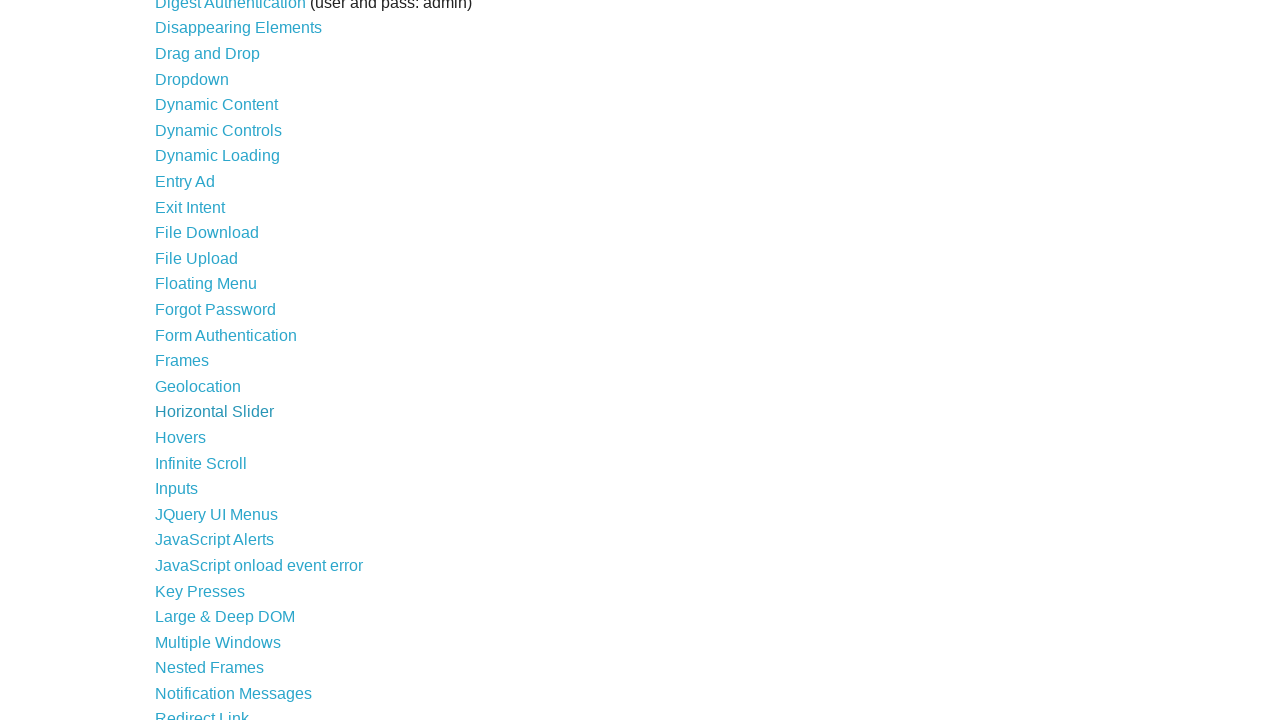

Found visible link with text: Hovers
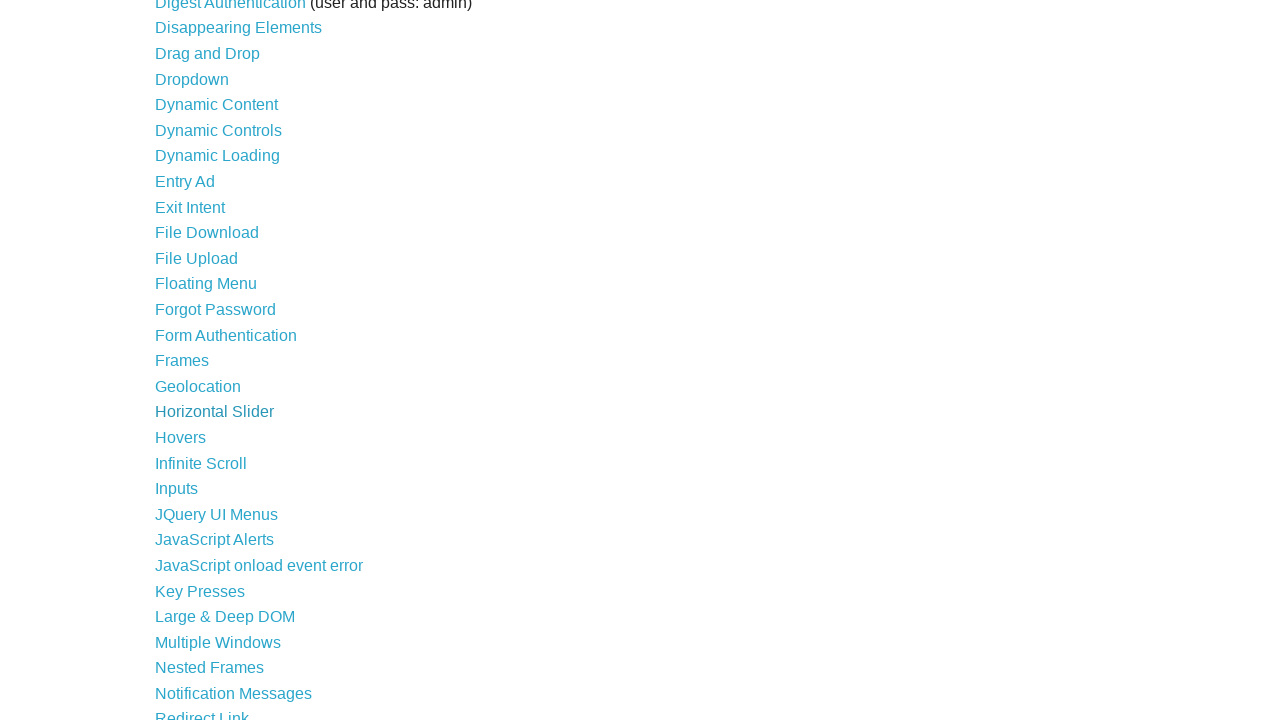

Clicked on link: Hovers at (180, 437) on a >> nth=25
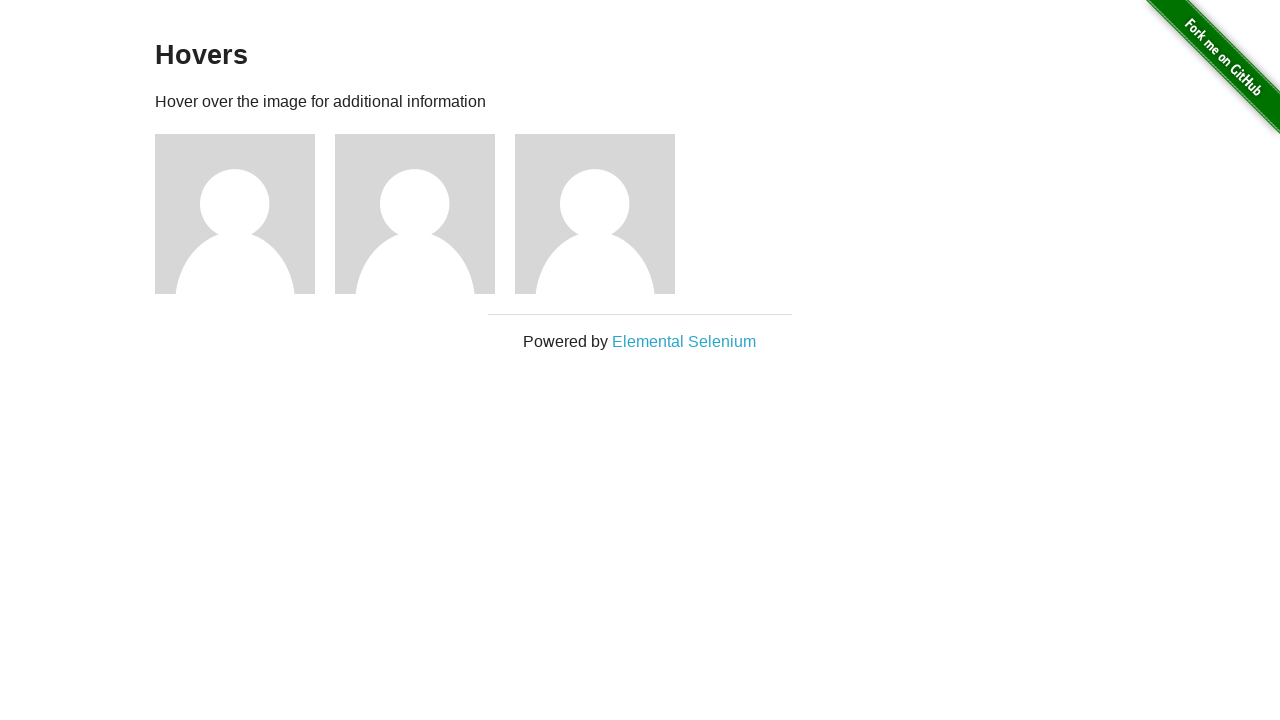

Verified content loaded on linked page with h3 text: Hovers
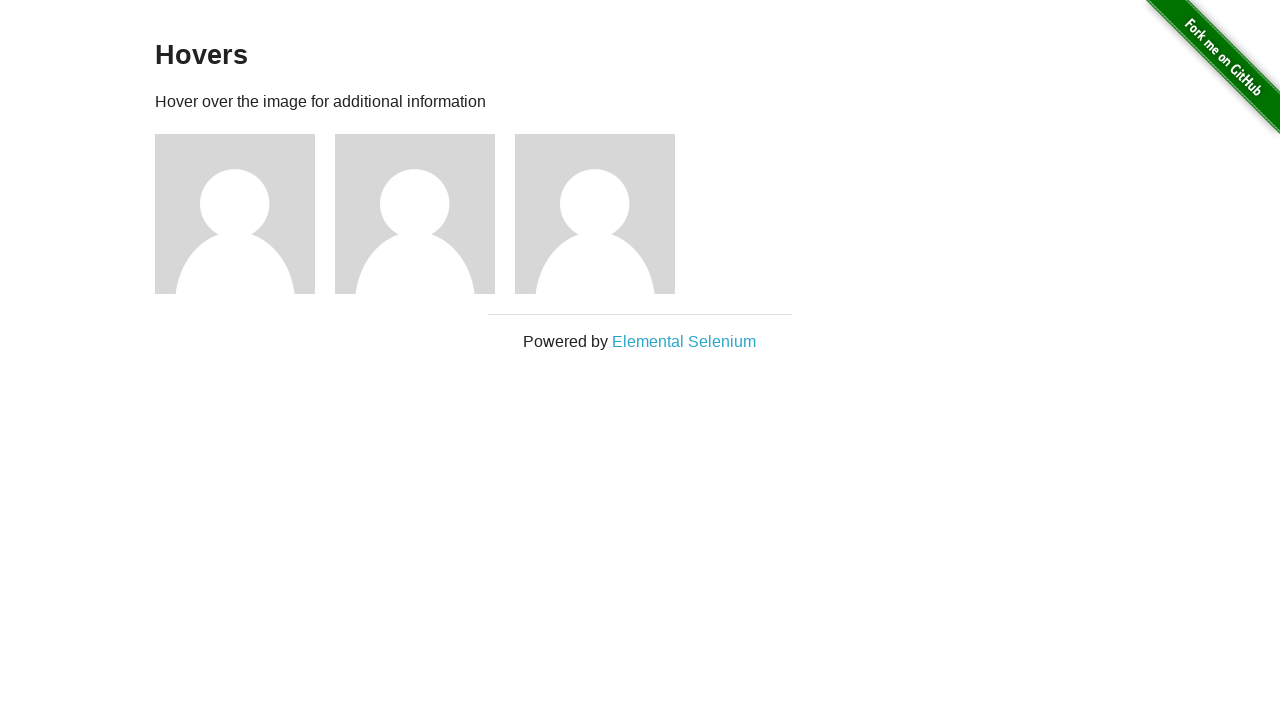

Navigated back to main page
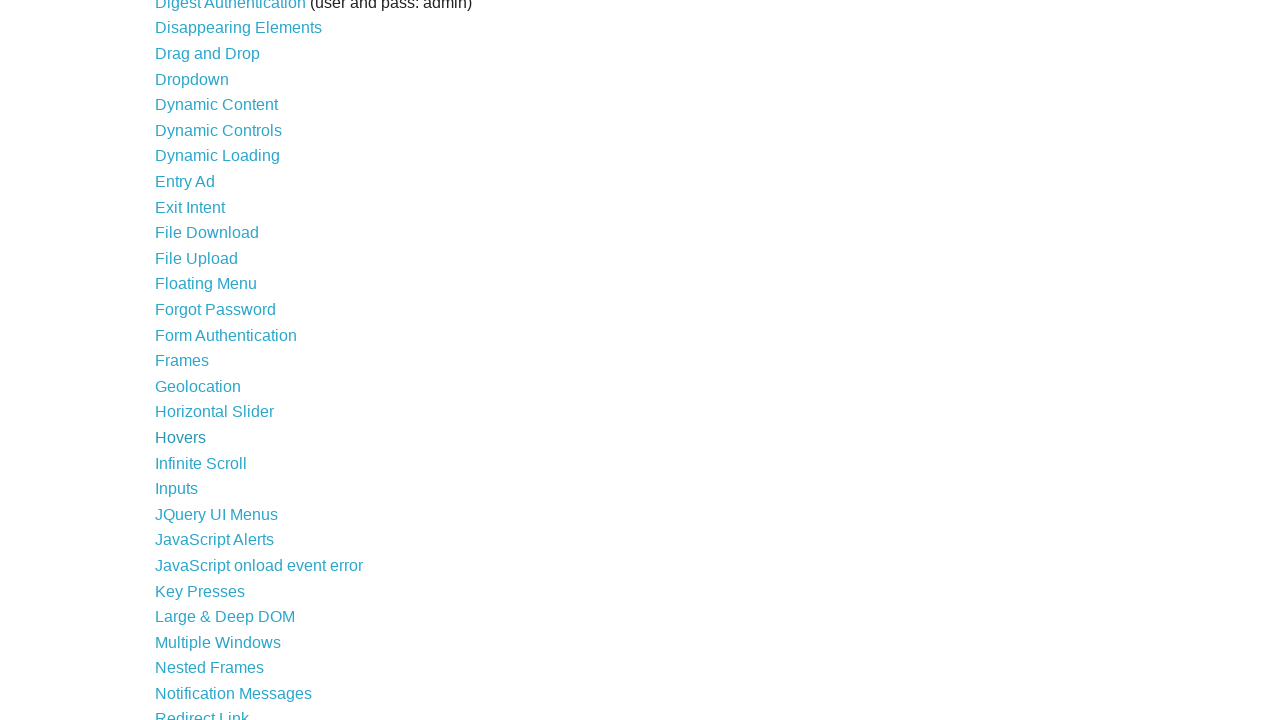

Found visible link with text: Infinite Scroll
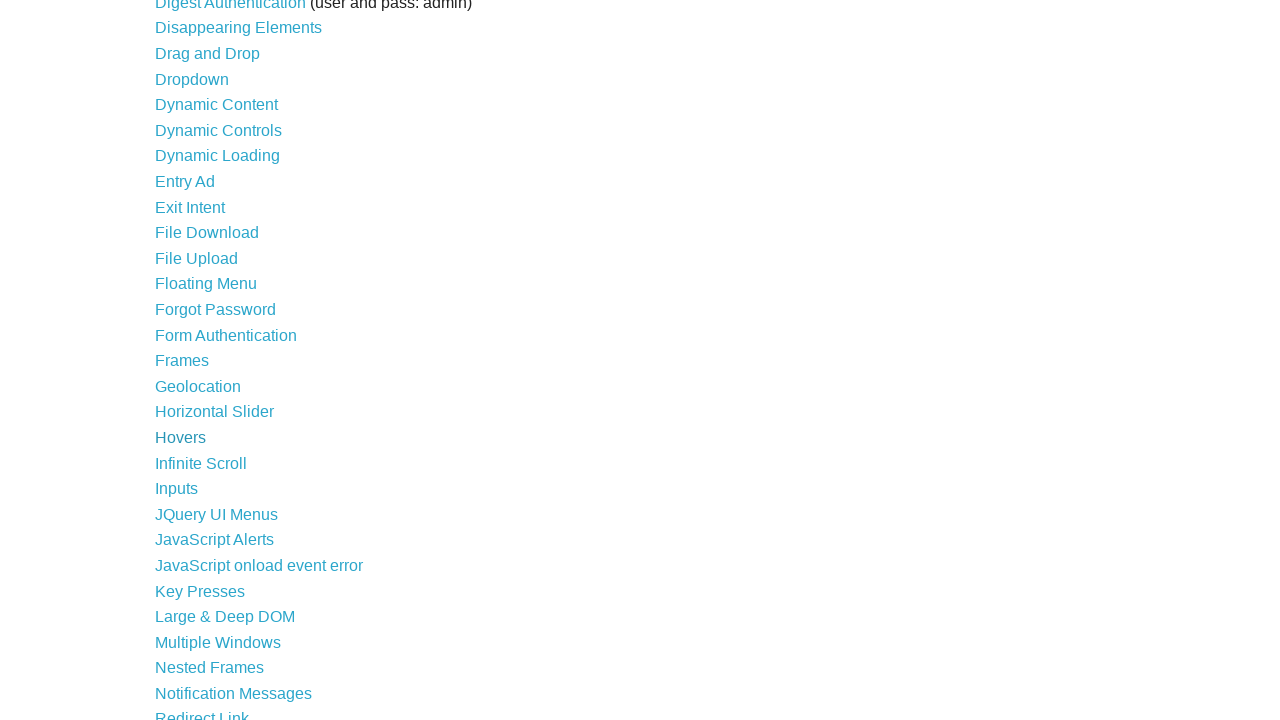

Clicked on link: Infinite Scroll at (201, 463) on a >> nth=26
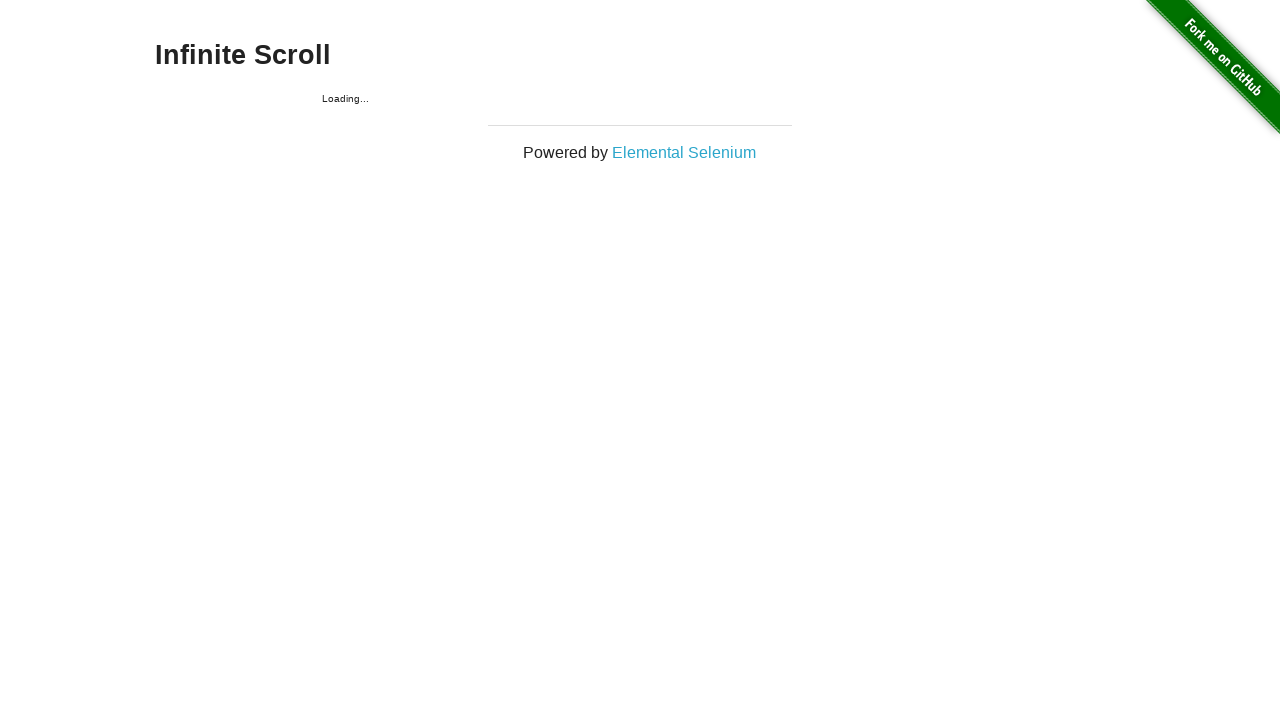

Verified content loaded on linked page with h3 text: Infinite Scroll
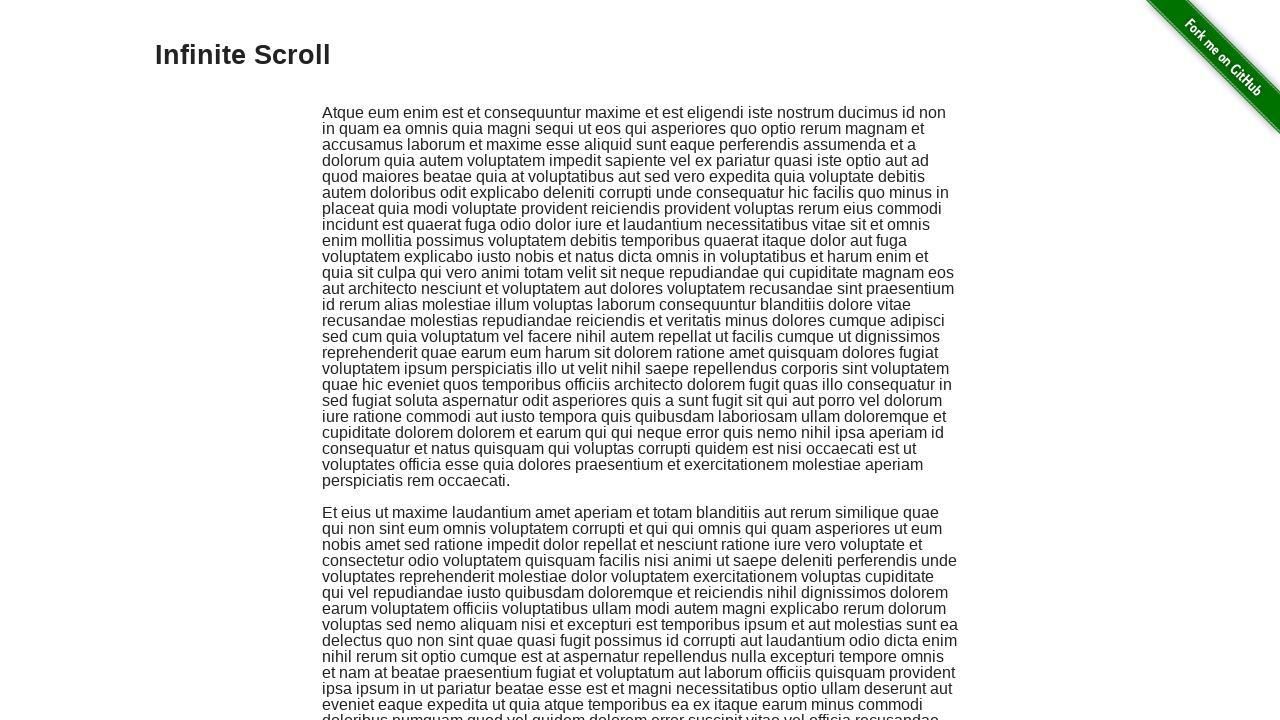

Navigated back to main page
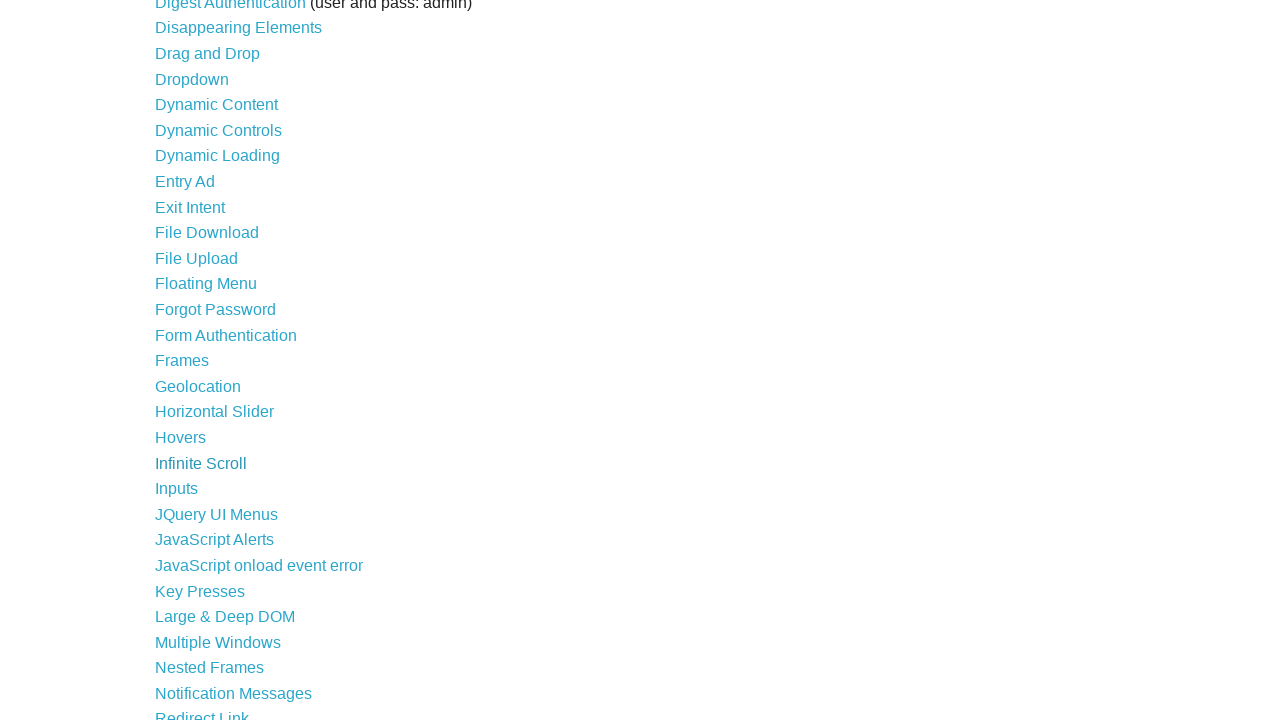

Found visible link with text: Inputs
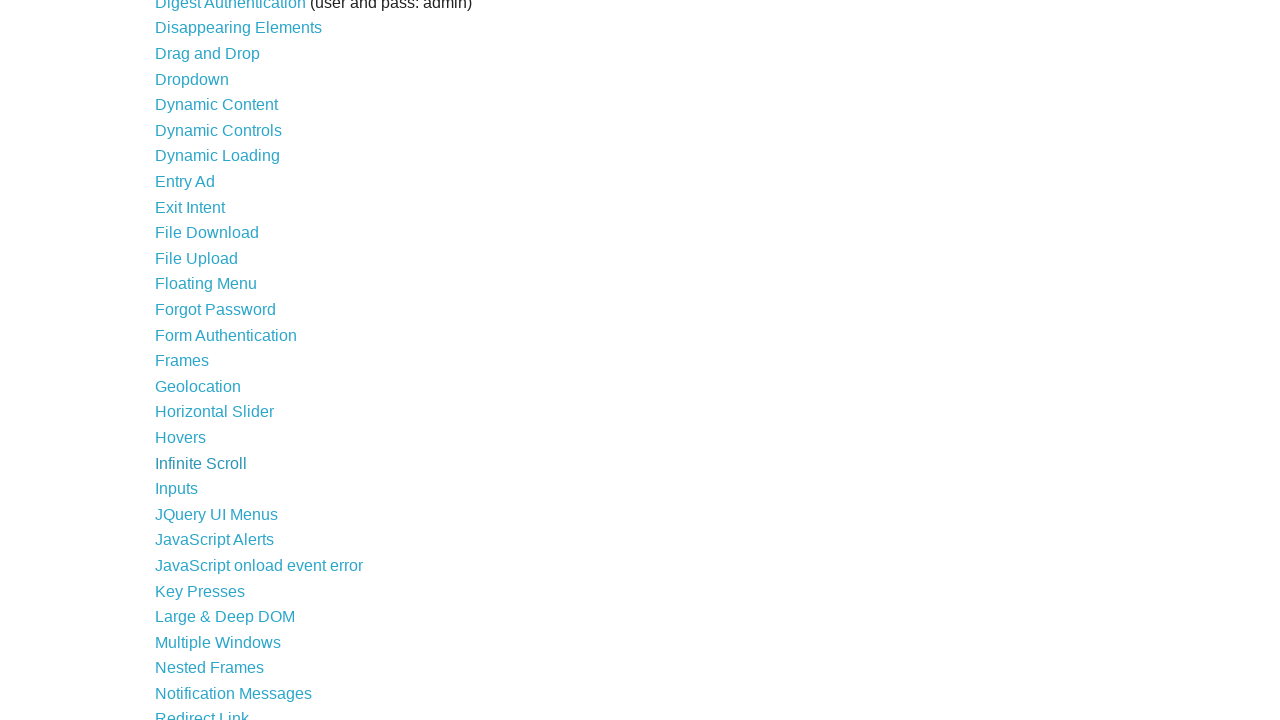

Clicked on link: Inputs at (176, 489) on a >> nth=27
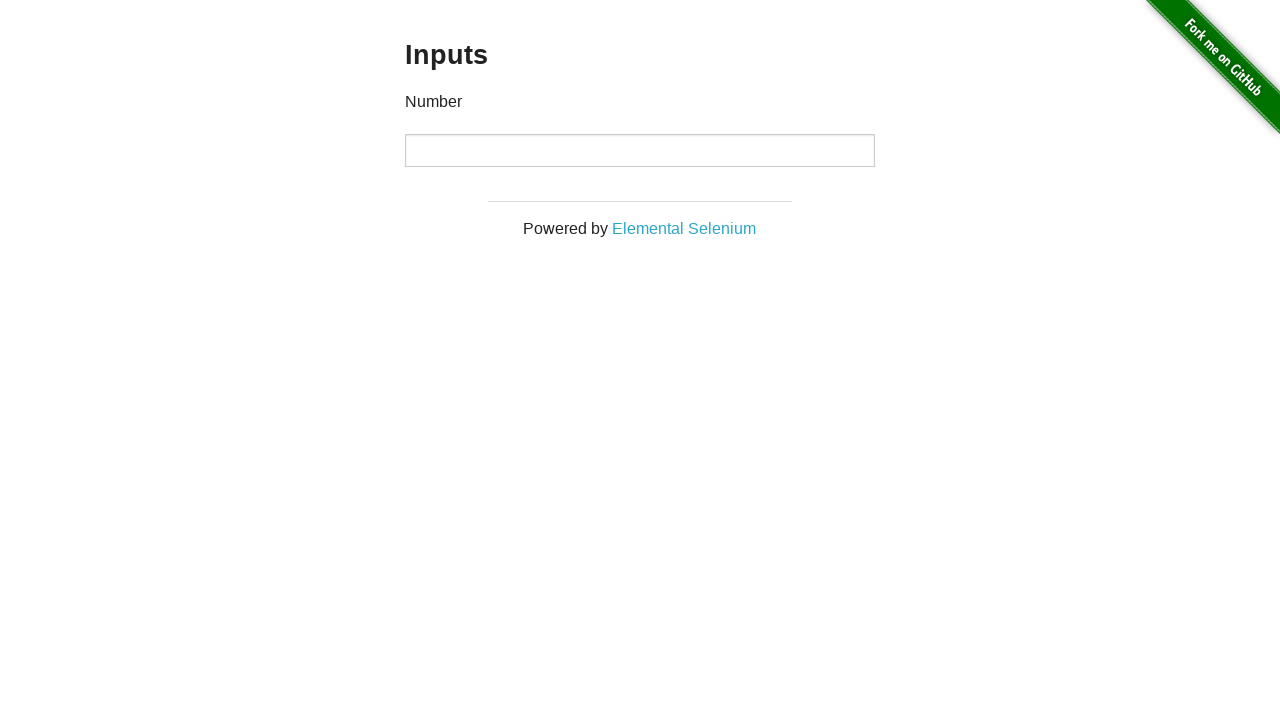

Verified content loaded on linked page with h3 text: Inputs
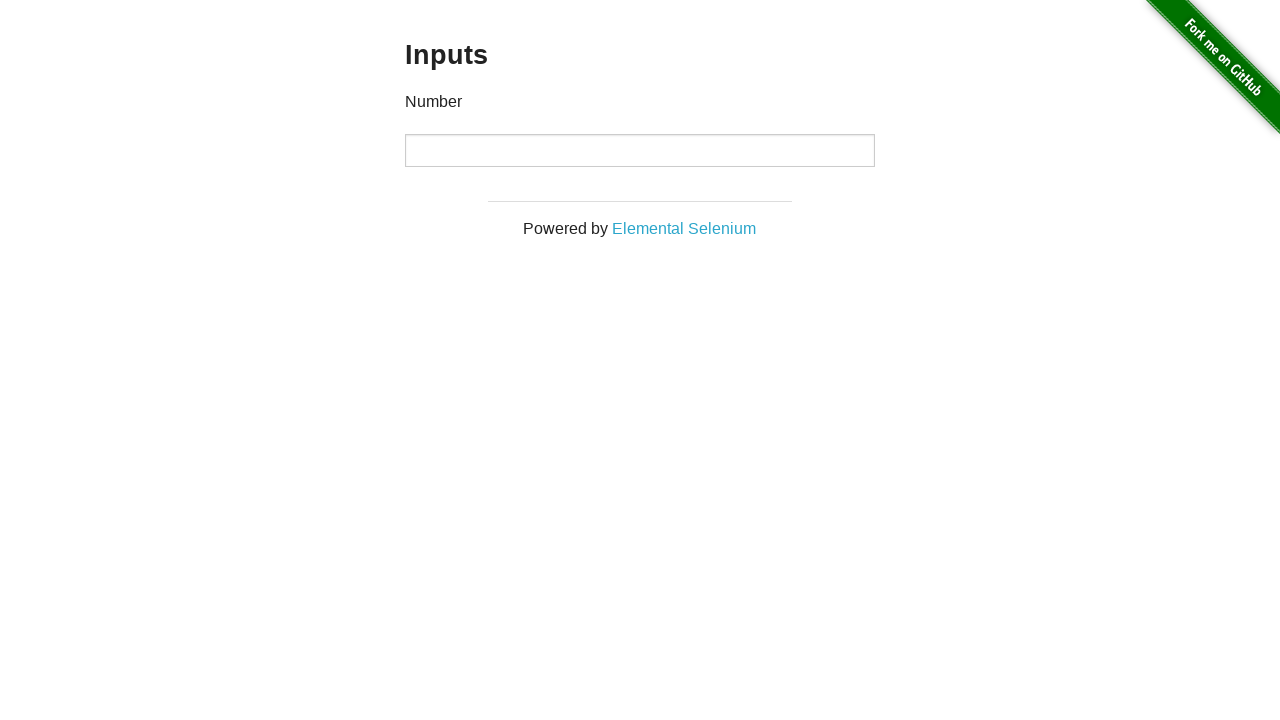

Navigated back to main page
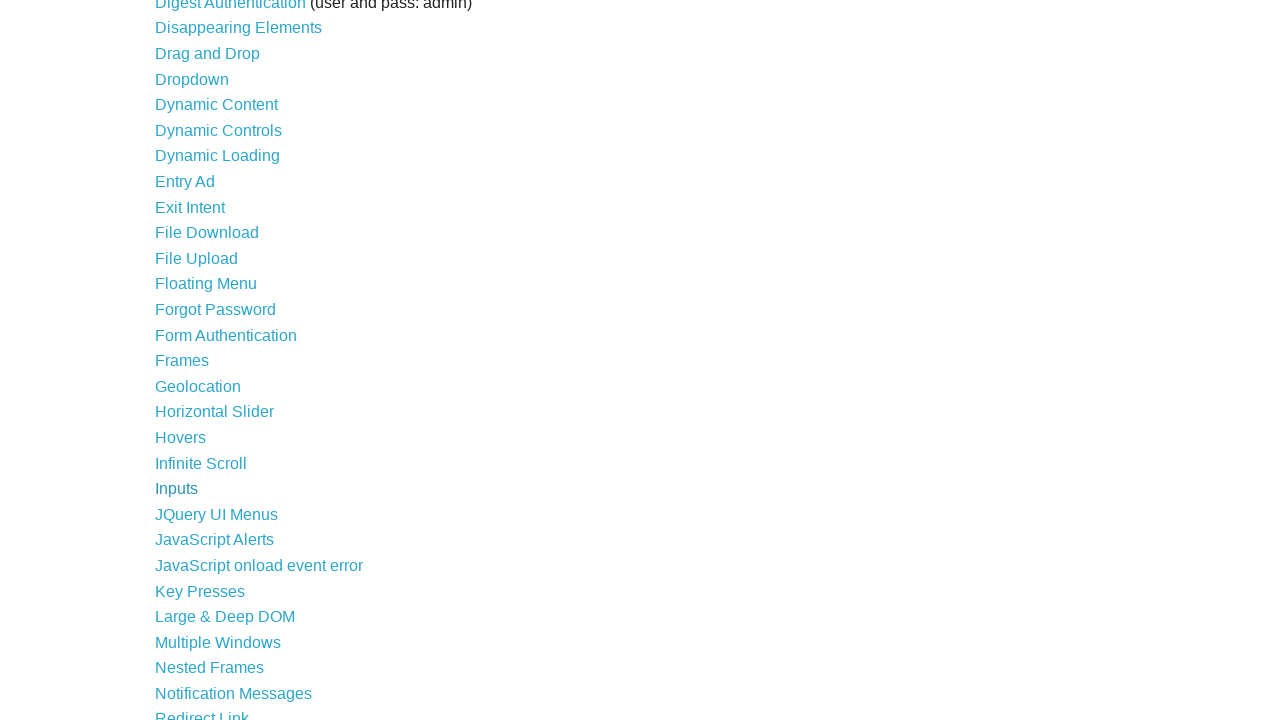

Found visible link with text: JQuery UI Menus
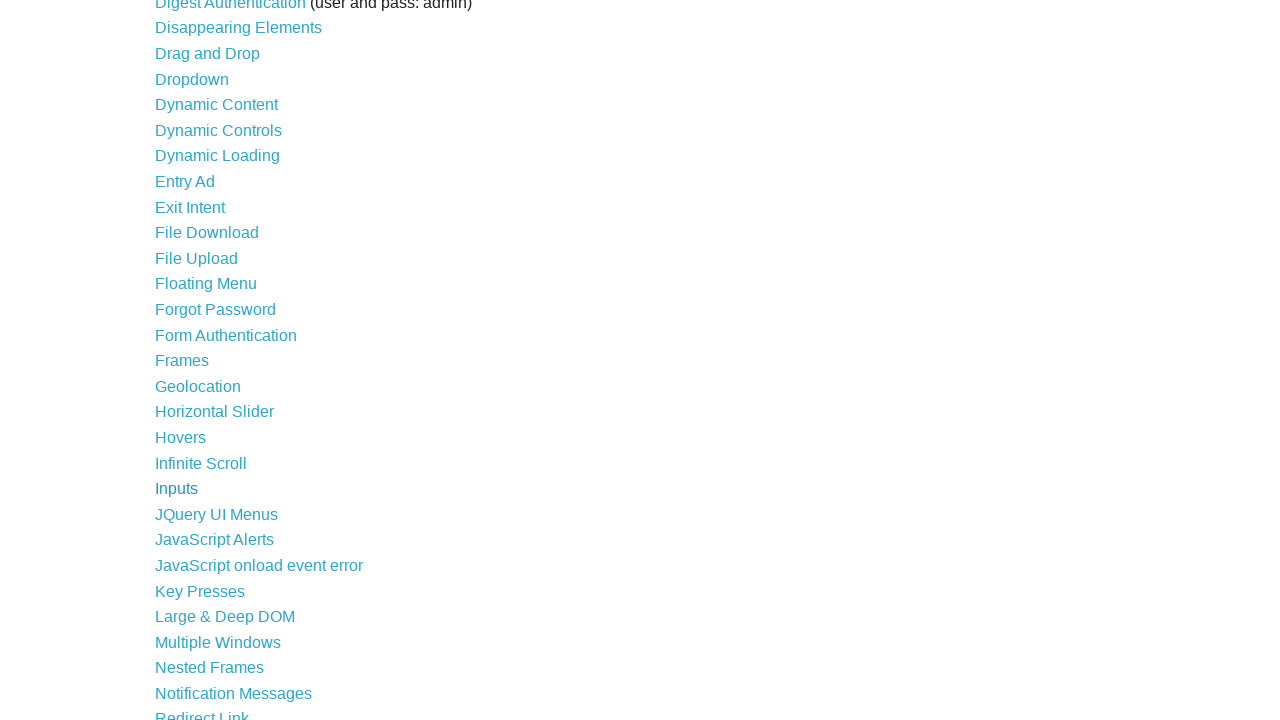

Clicked on link: JQuery UI Menus at (216, 514) on a >> nth=28
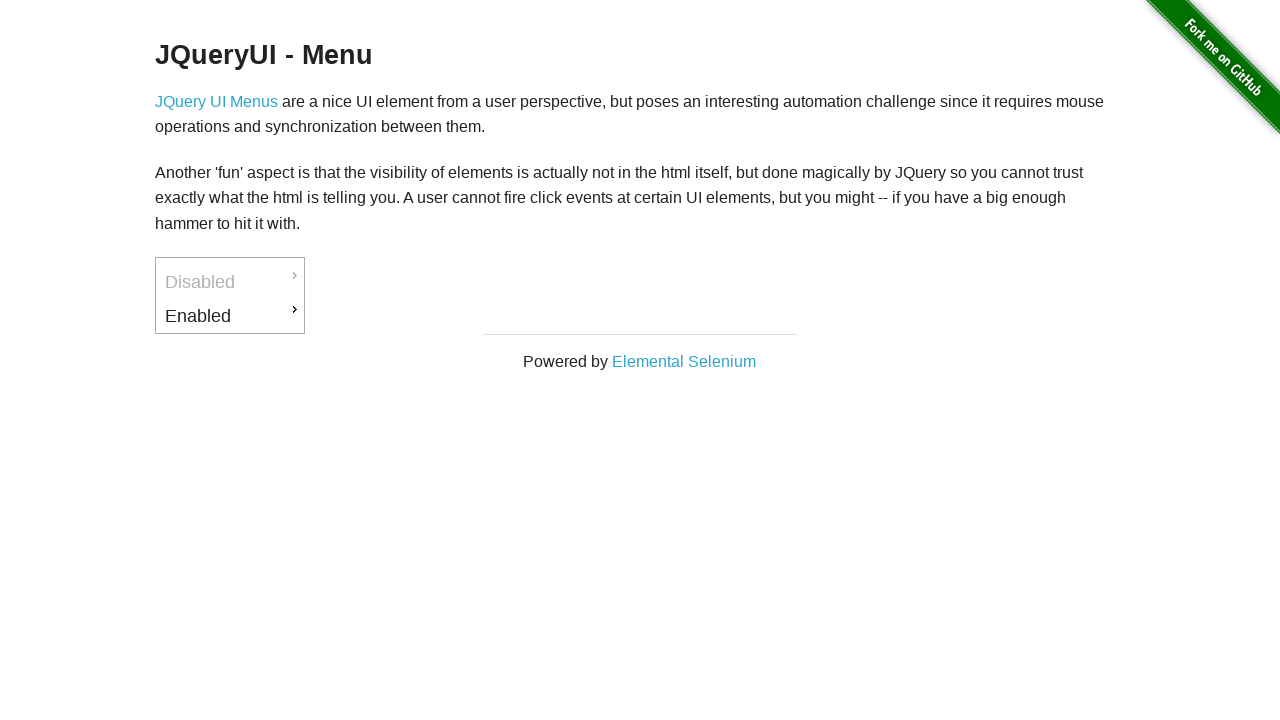

Verified content loaded on linked page with h3 text: JQueryUI - Menu
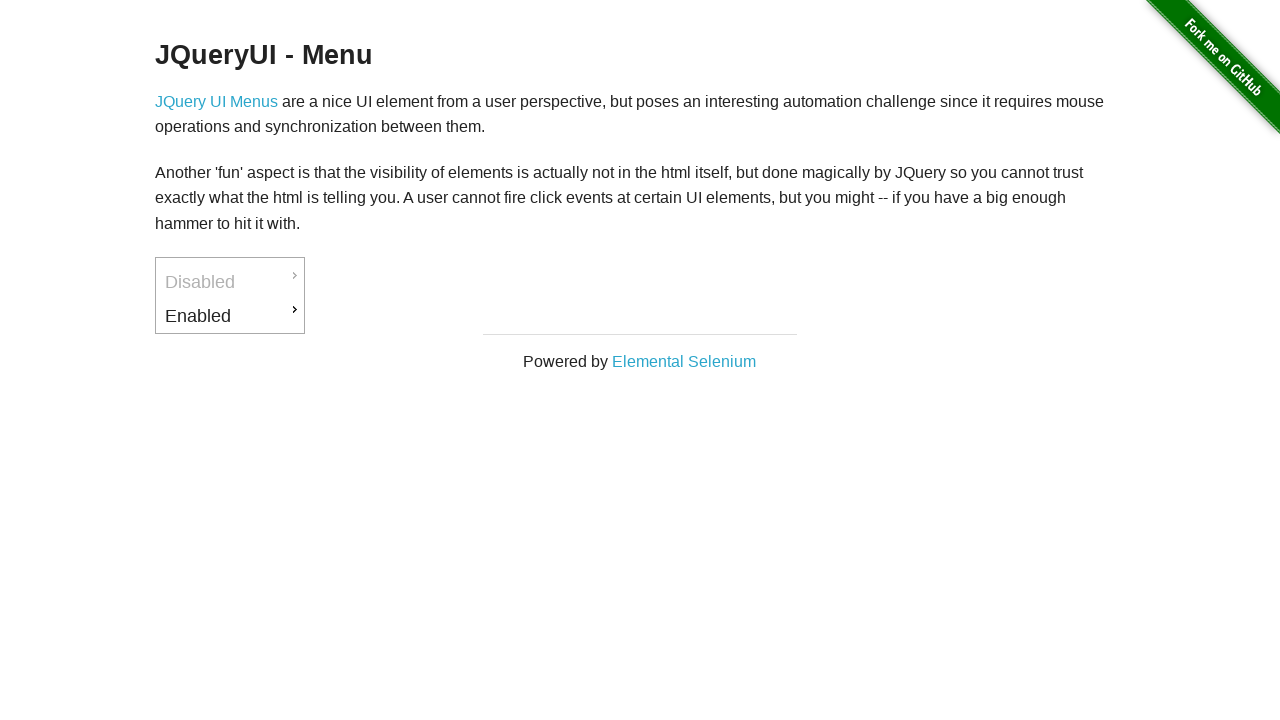

Navigated back to main page
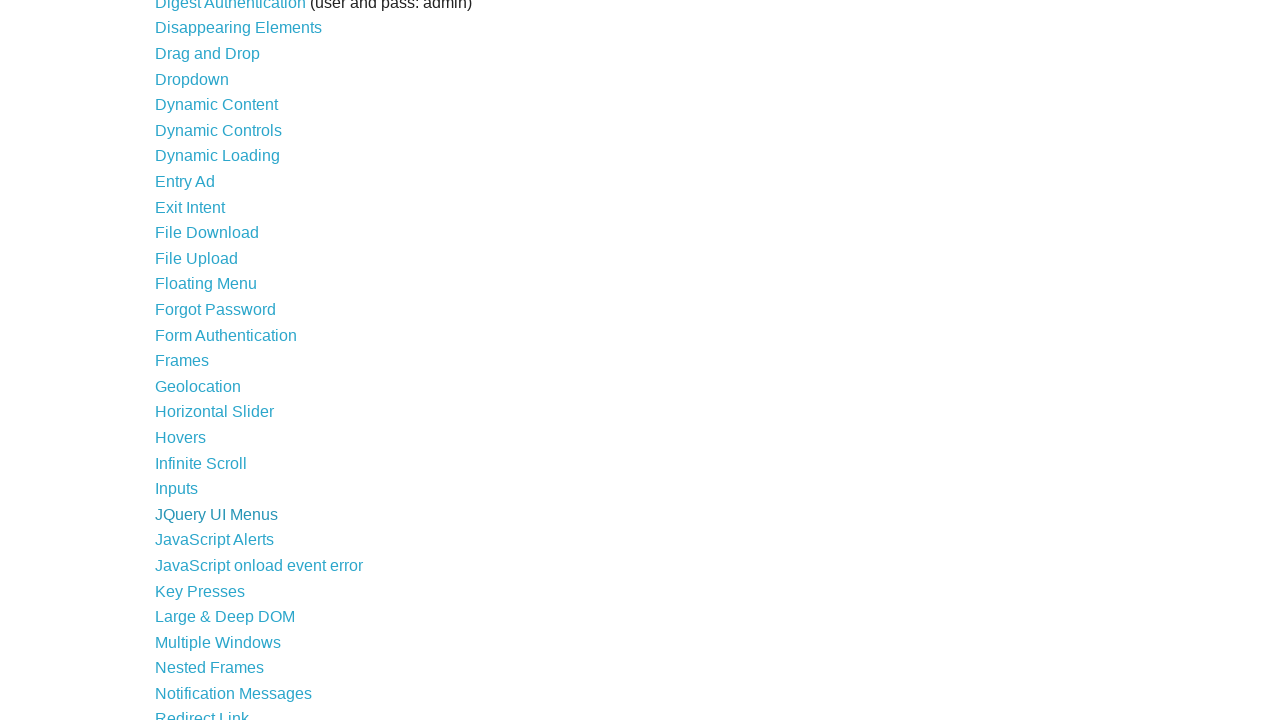

Found visible link with text: JavaScript Alerts
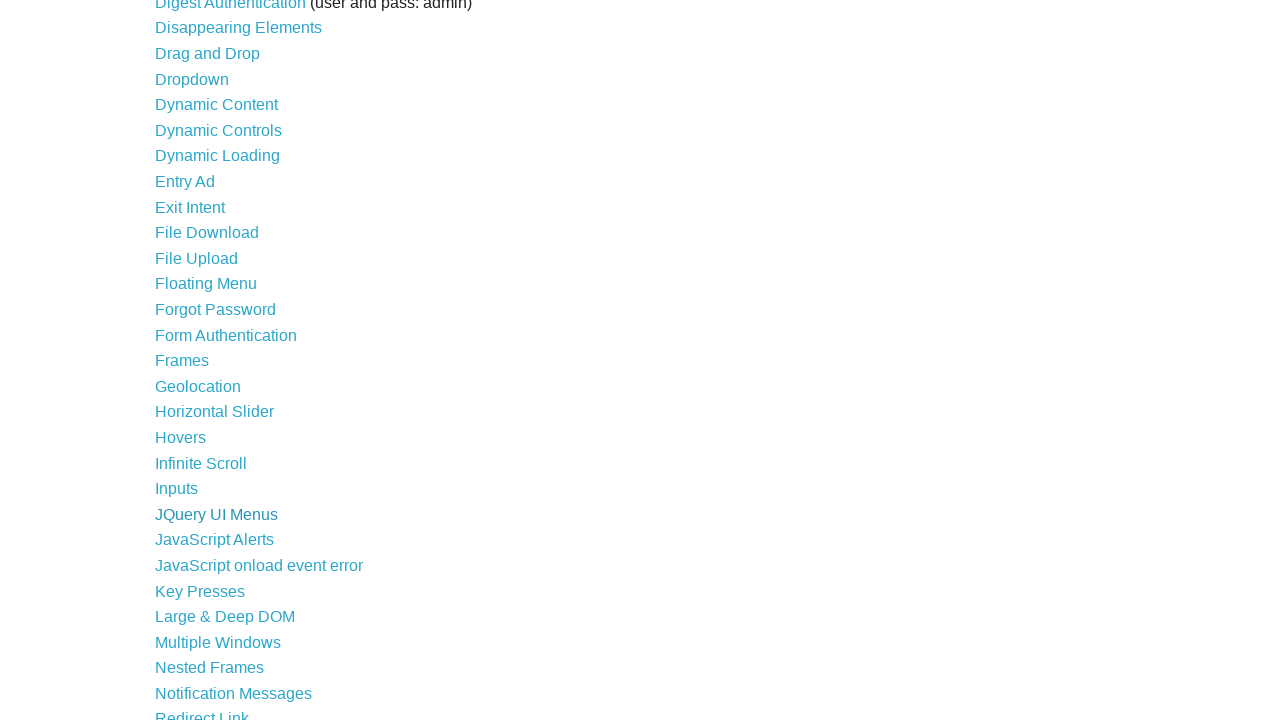

Clicked on link: JavaScript Alerts at (214, 540) on a >> nth=29
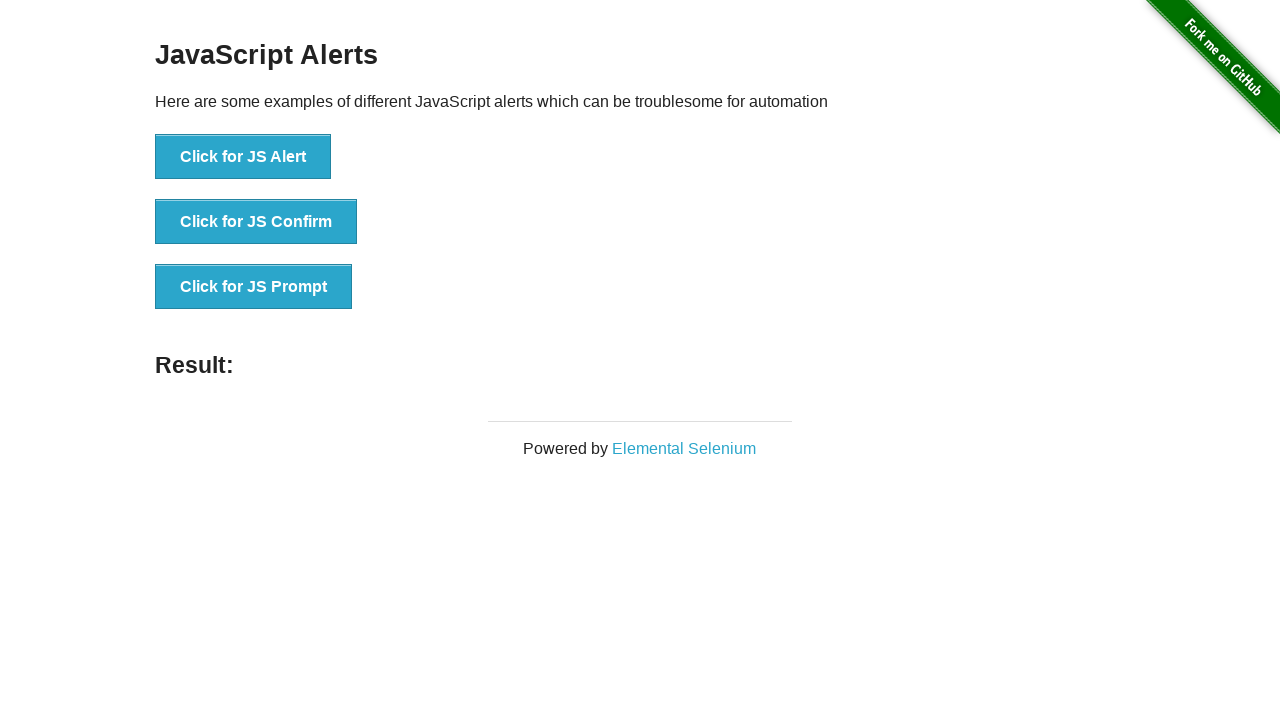

Verified content loaded on linked page with h3 text: JavaScript Alerts
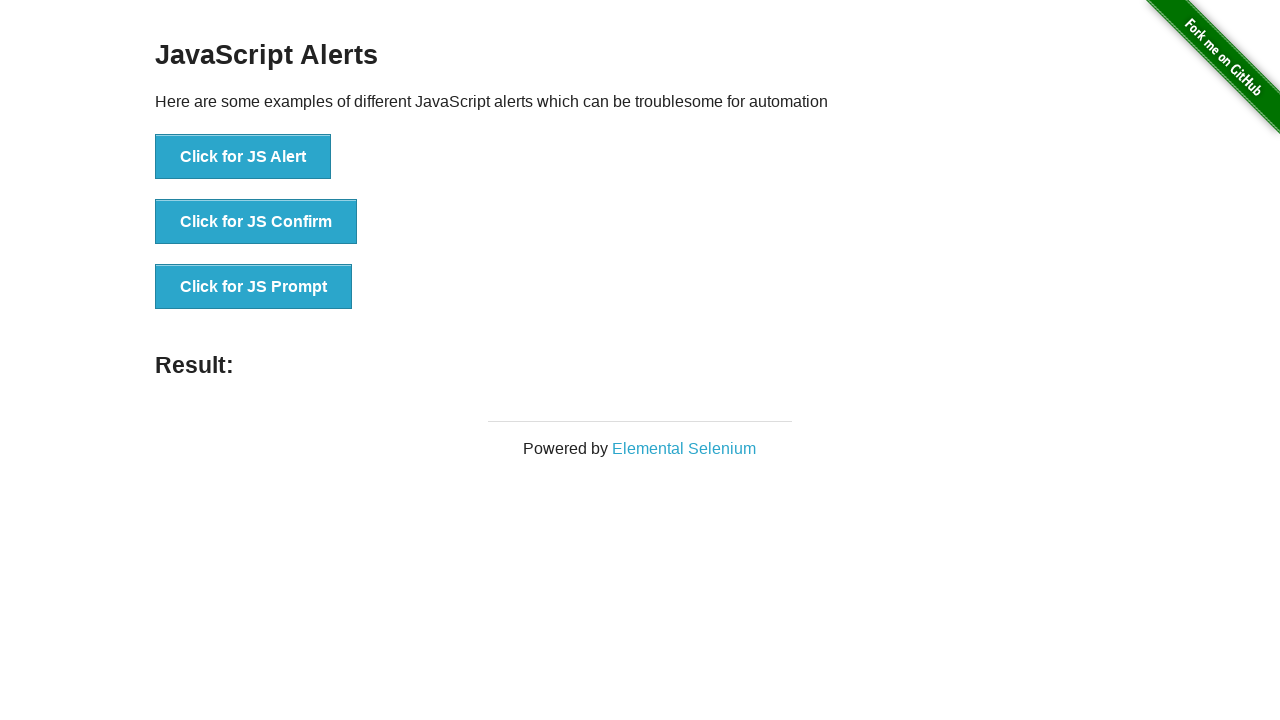

Navigated back to main page
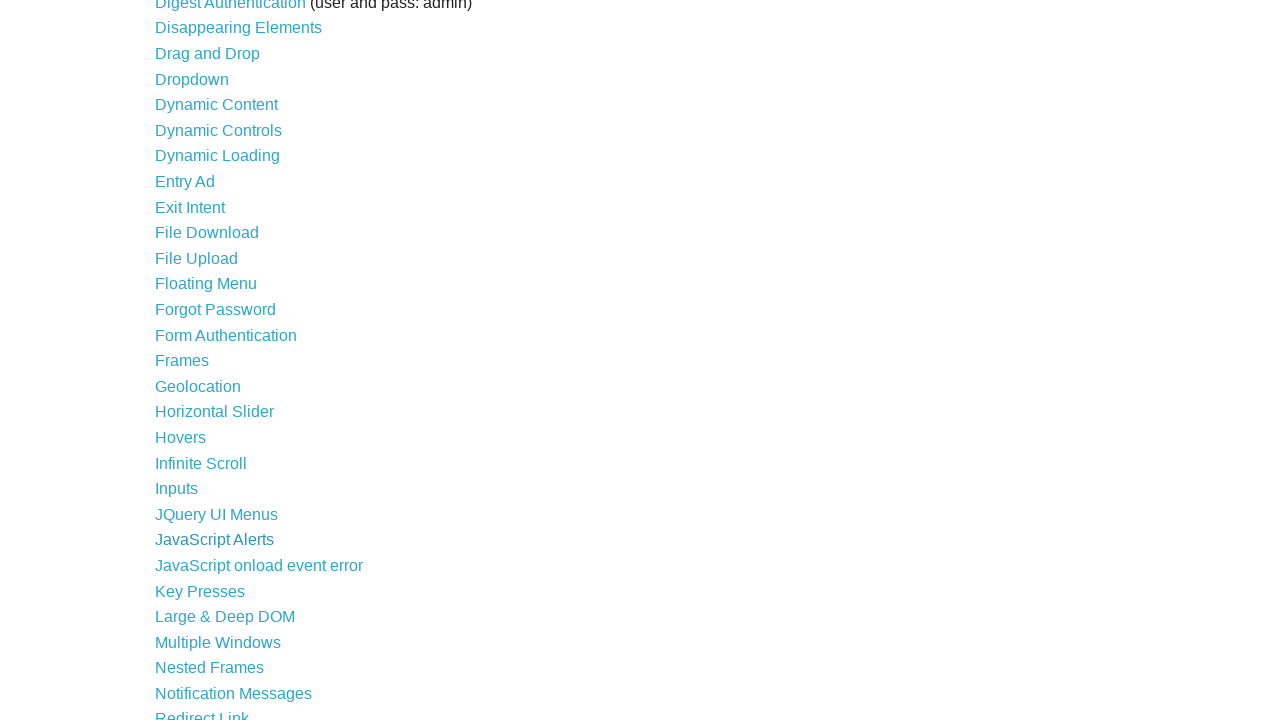

Found visible link with text: JavaScript onload event error
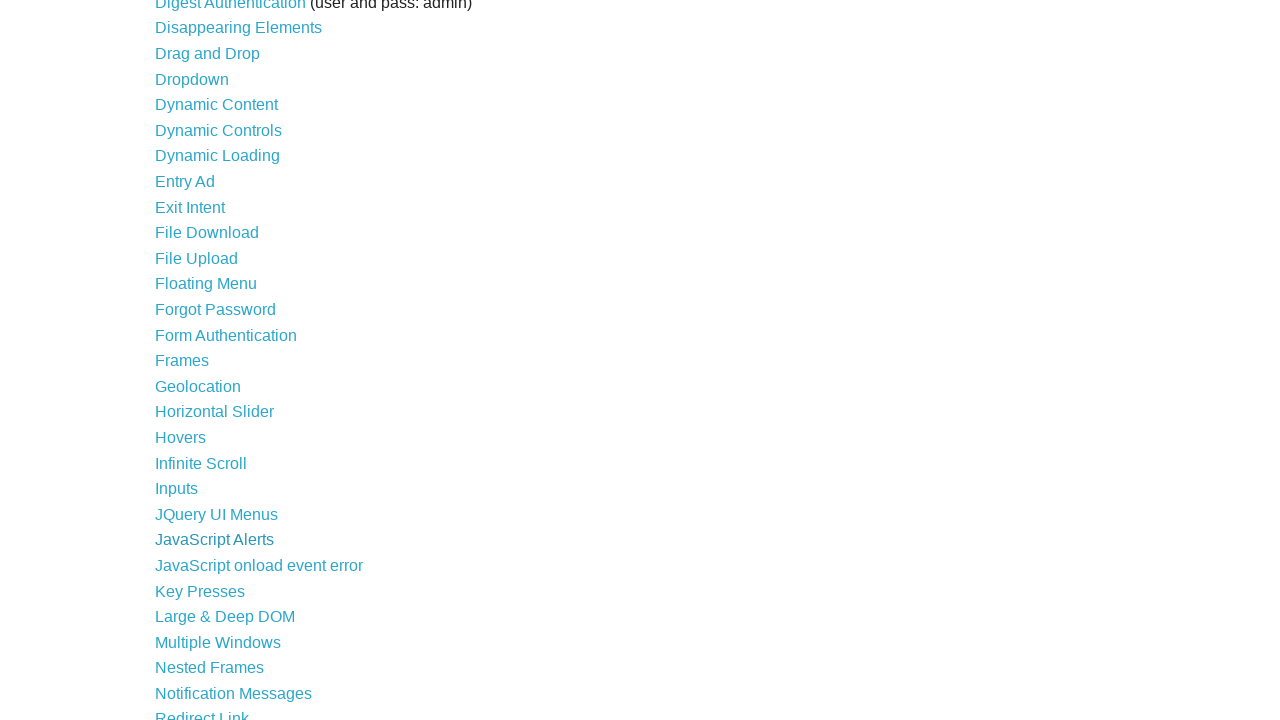

Clicked on link: JavaScript onload event error at (259, 565) on a >> nth=30
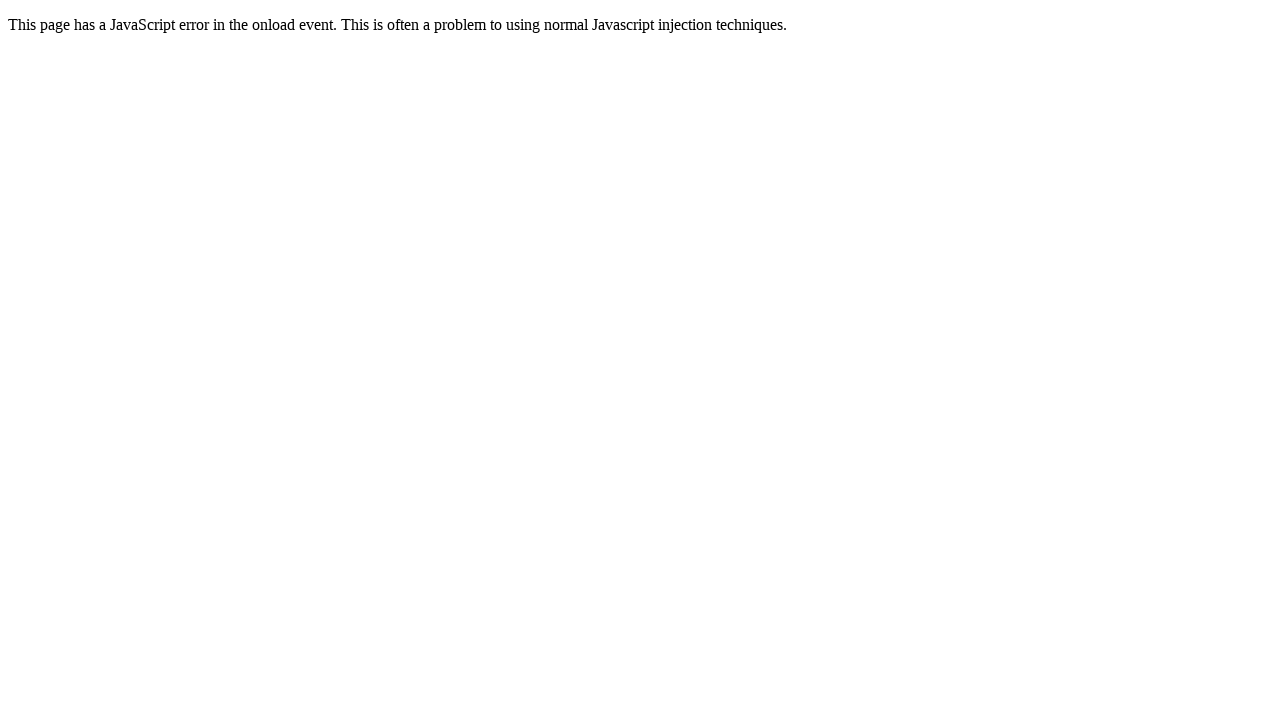

Linked page loaded but no h3 element found
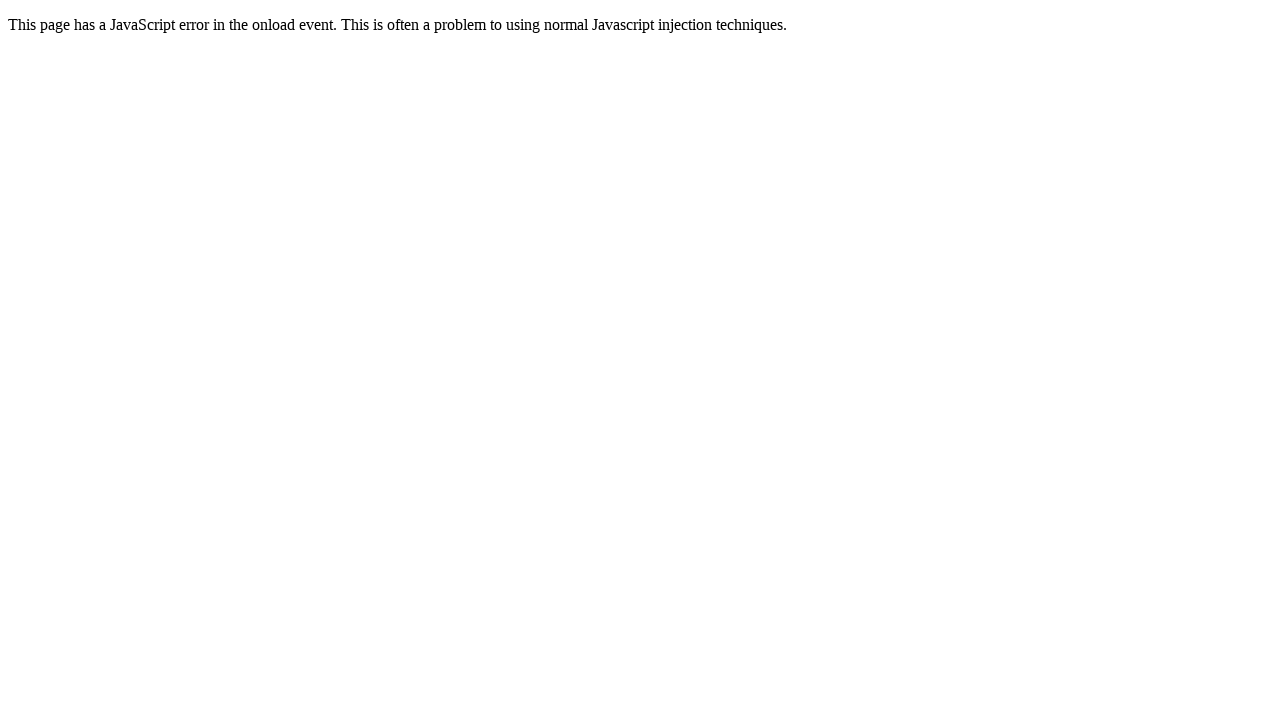

Navigated back to main page
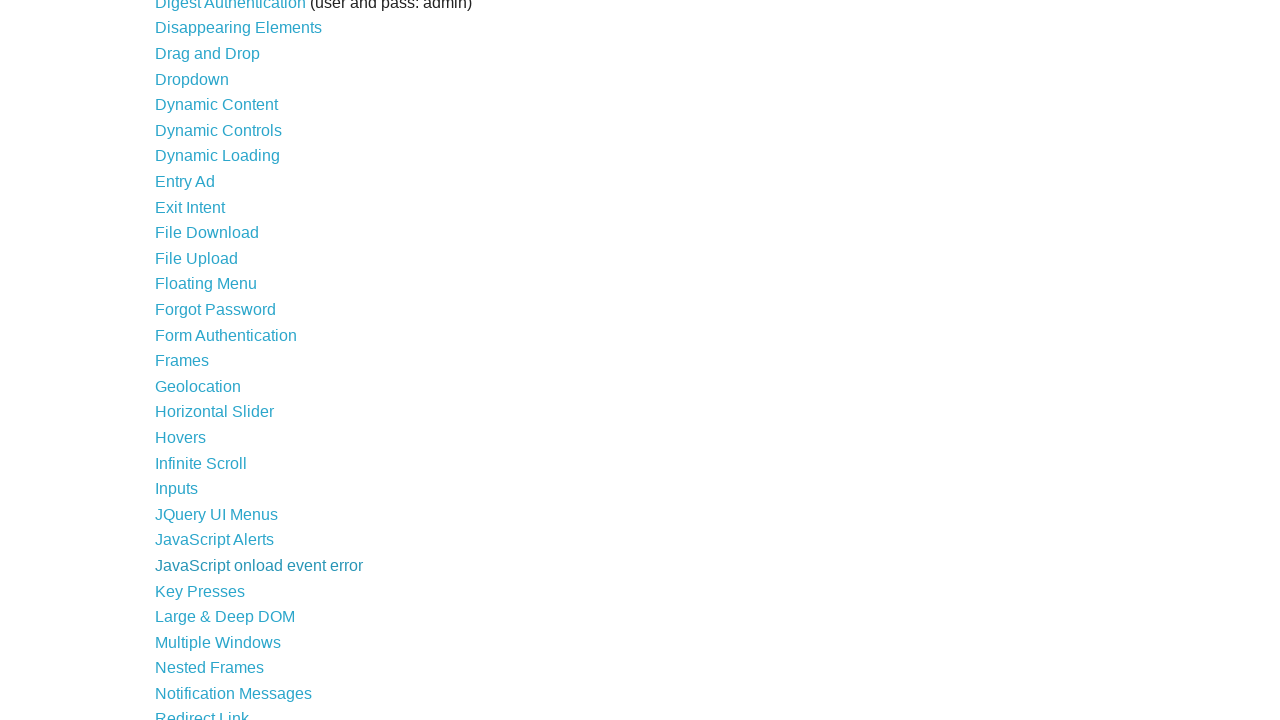

Found visible link with text: Key Presses
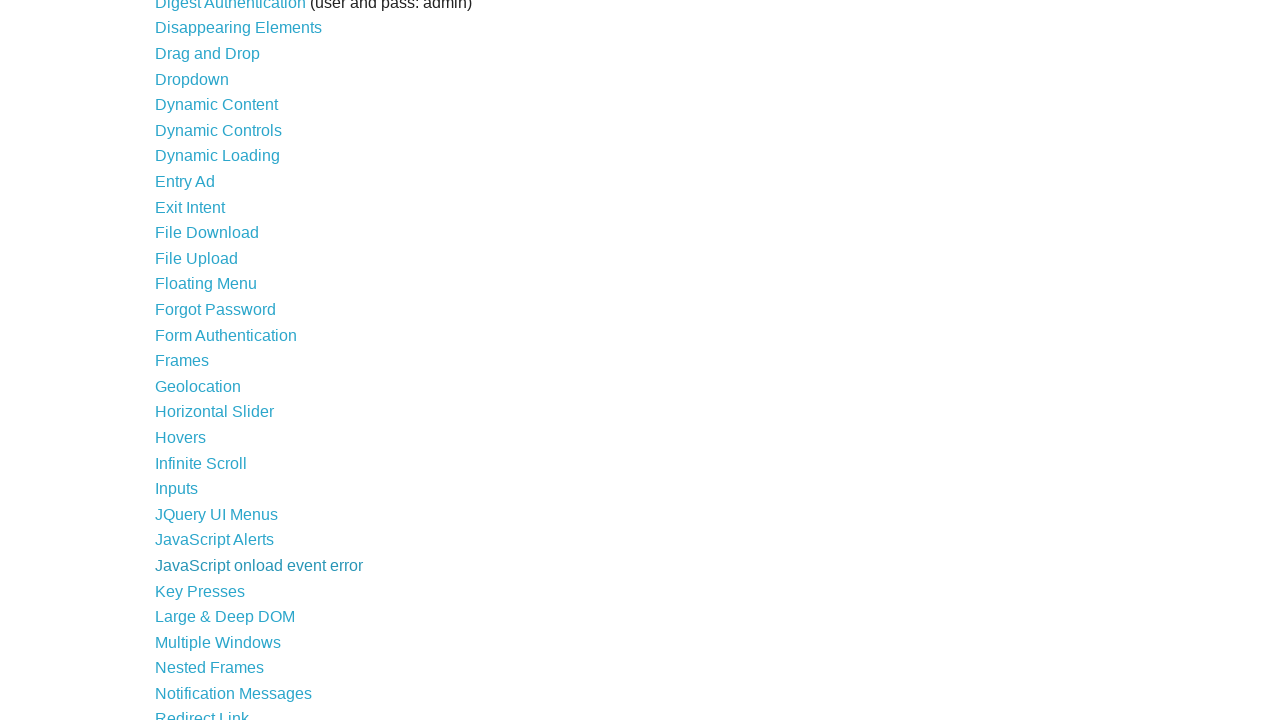

Clicked on link: Key Presses at (200, 591) on a >> nth=31
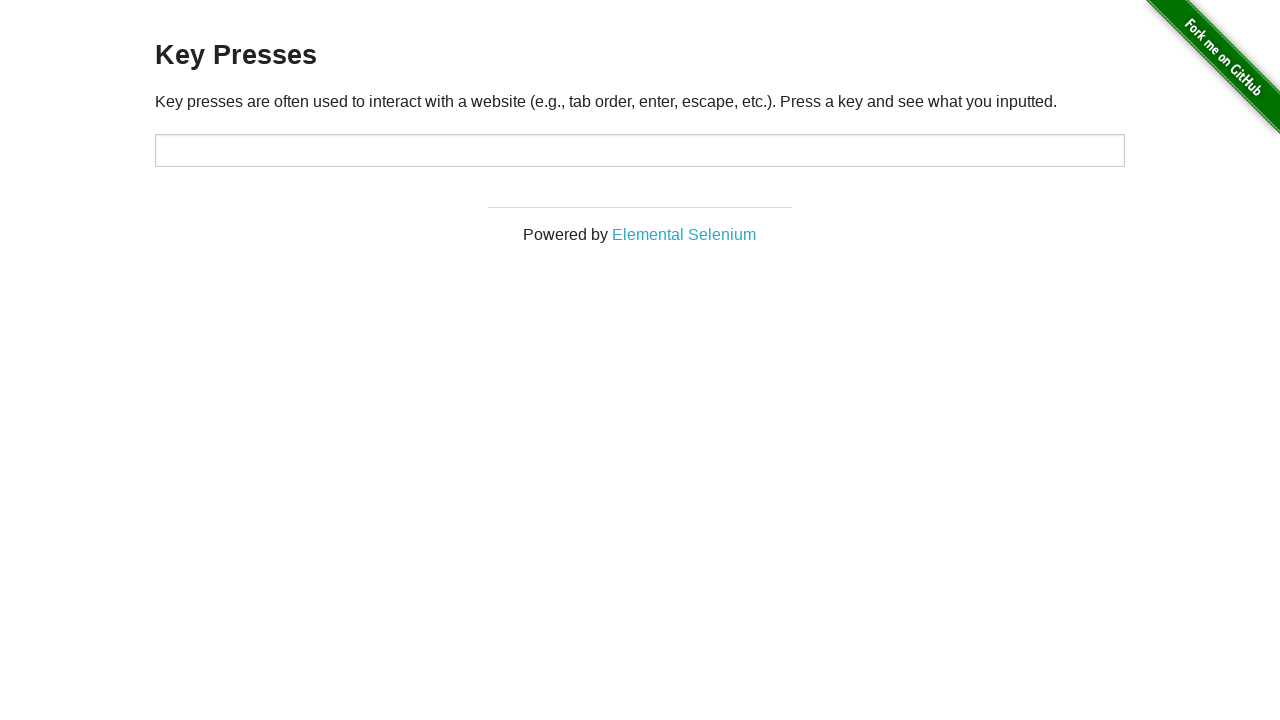

Verified content loaded on linked page with h3 text: Key Presses
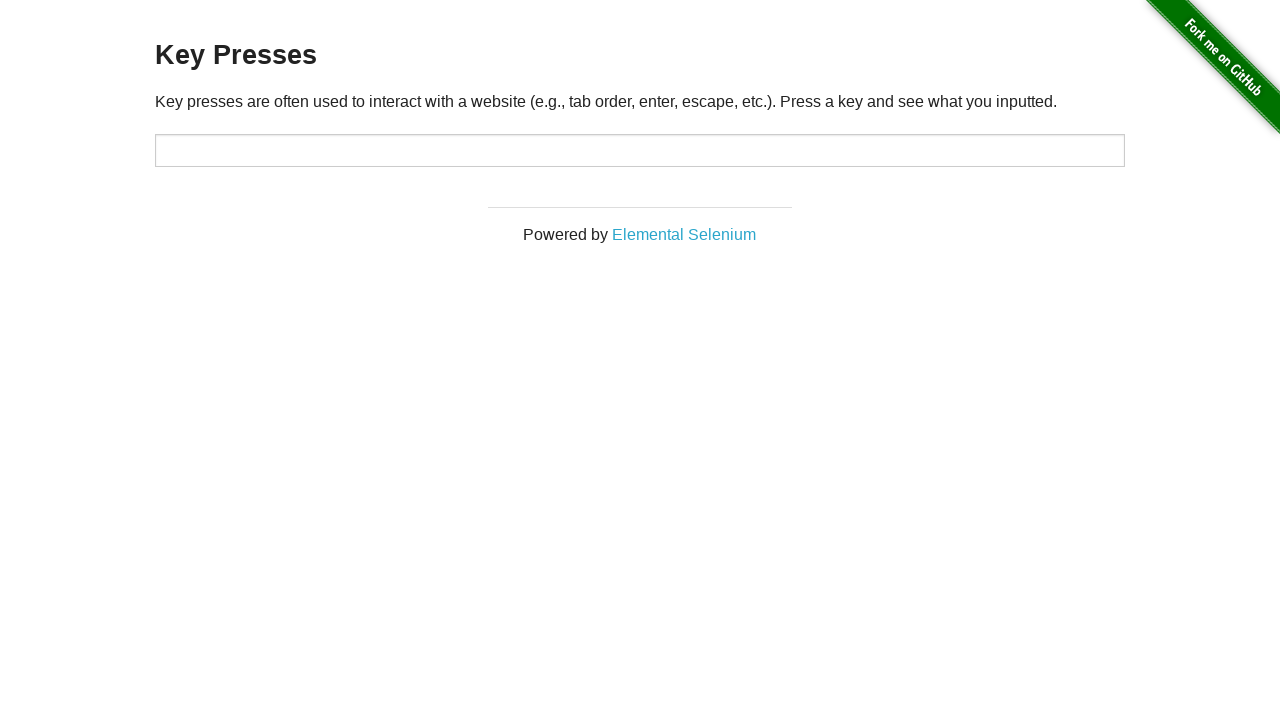

Navigated back to main page
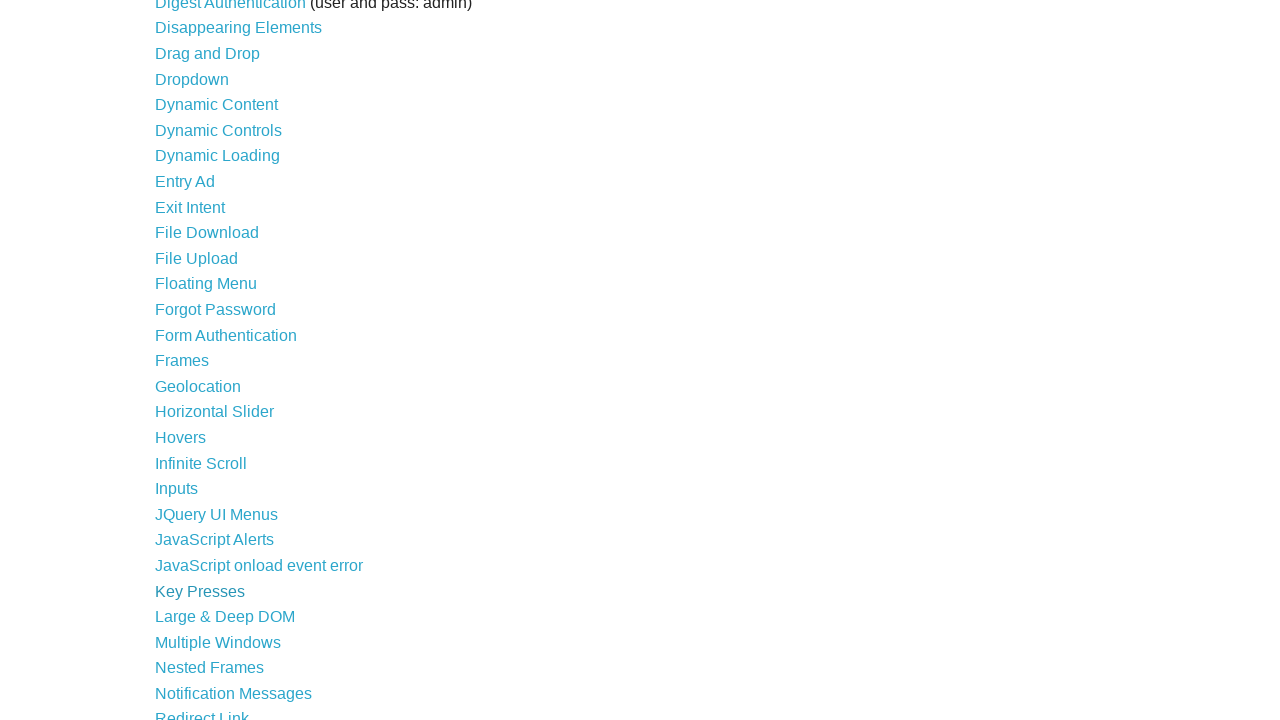

Found visible link with text: Large & Deep DOM
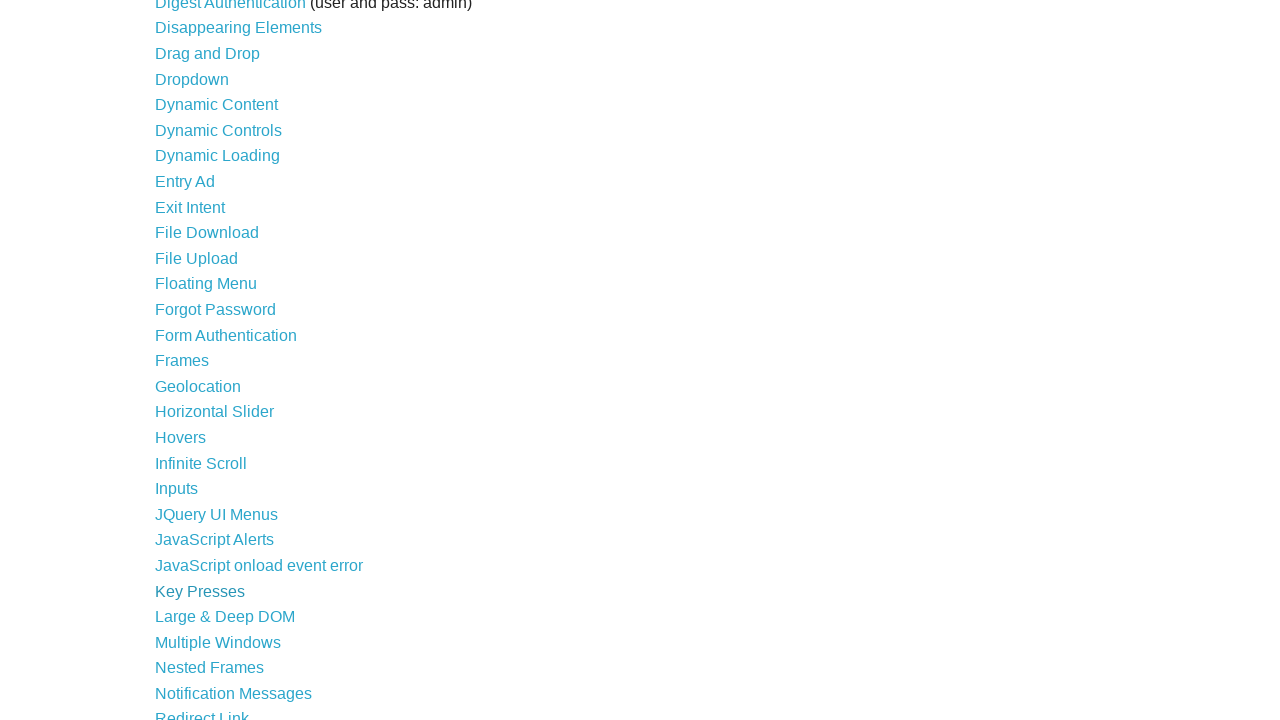

Clicked on link: Large & Deep DOM at (225, 617) on a >> nth=32
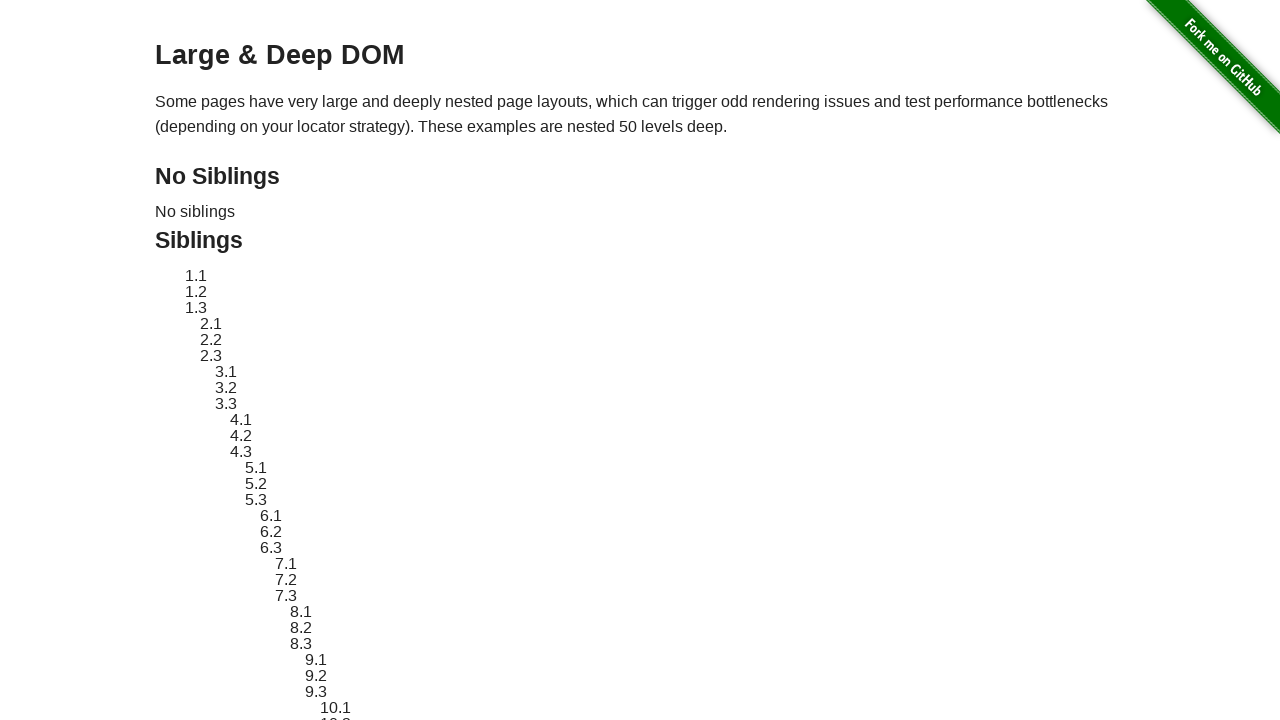

Verified content loaded on linked page with h3 text: Large & Deep DOM
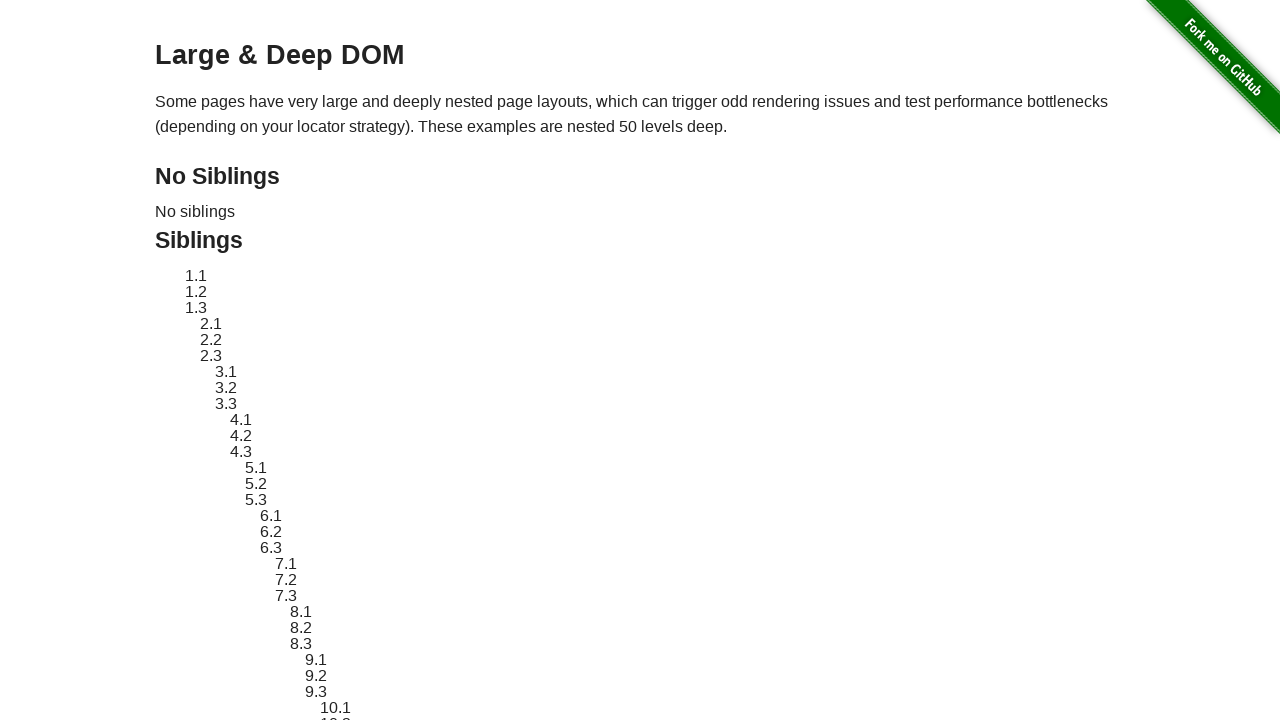

Navigated back to main page
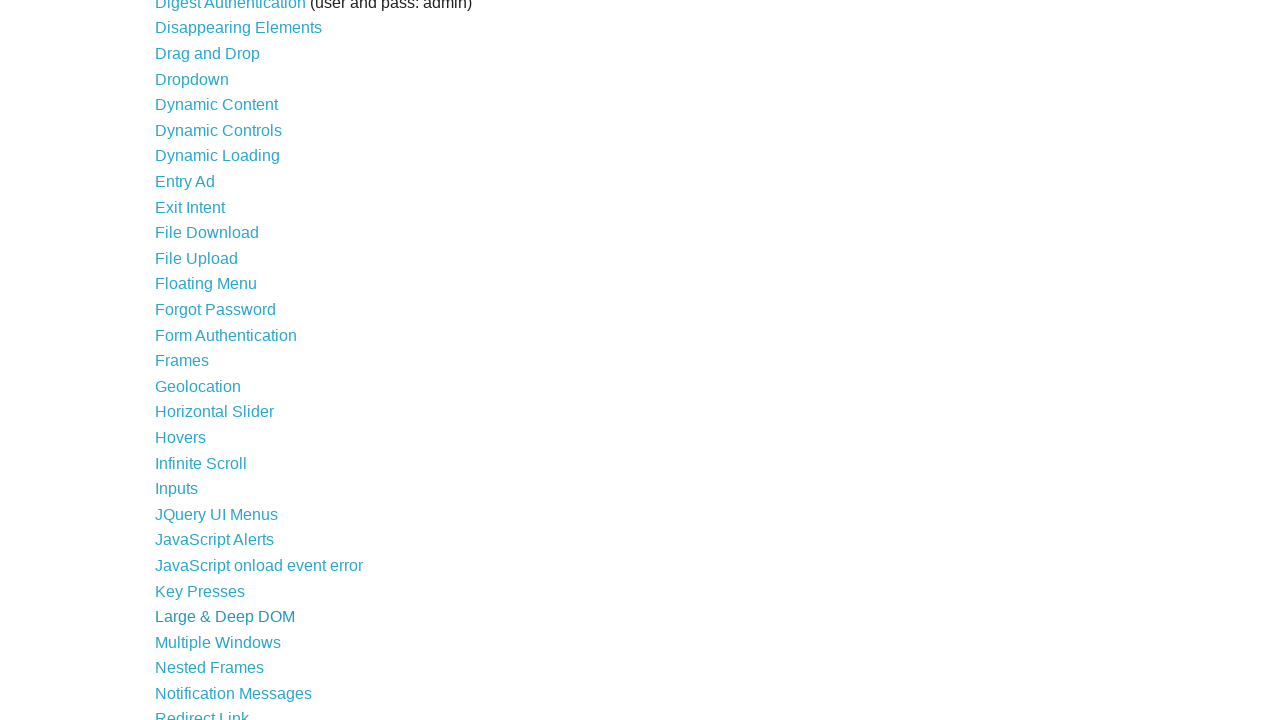

Found visible link with text: Multiple Windows
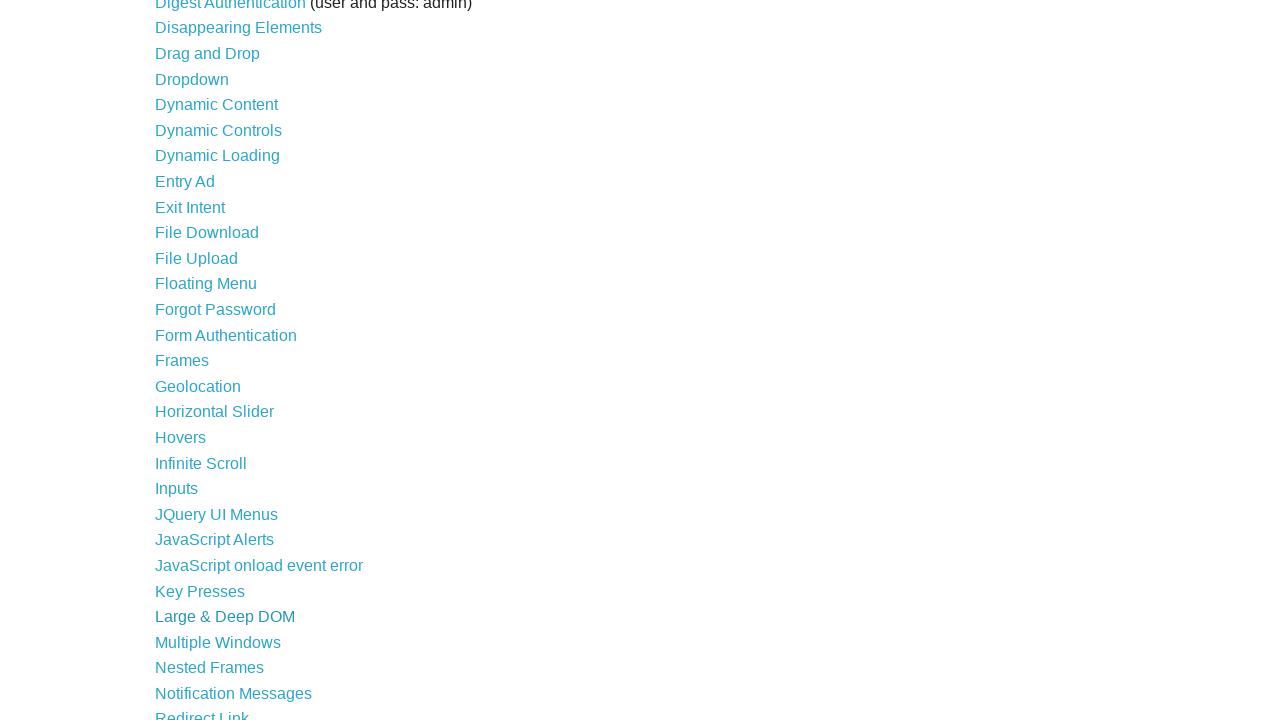

Clicked on link: Multiple Windows at (218, 642) on a >> nth=33
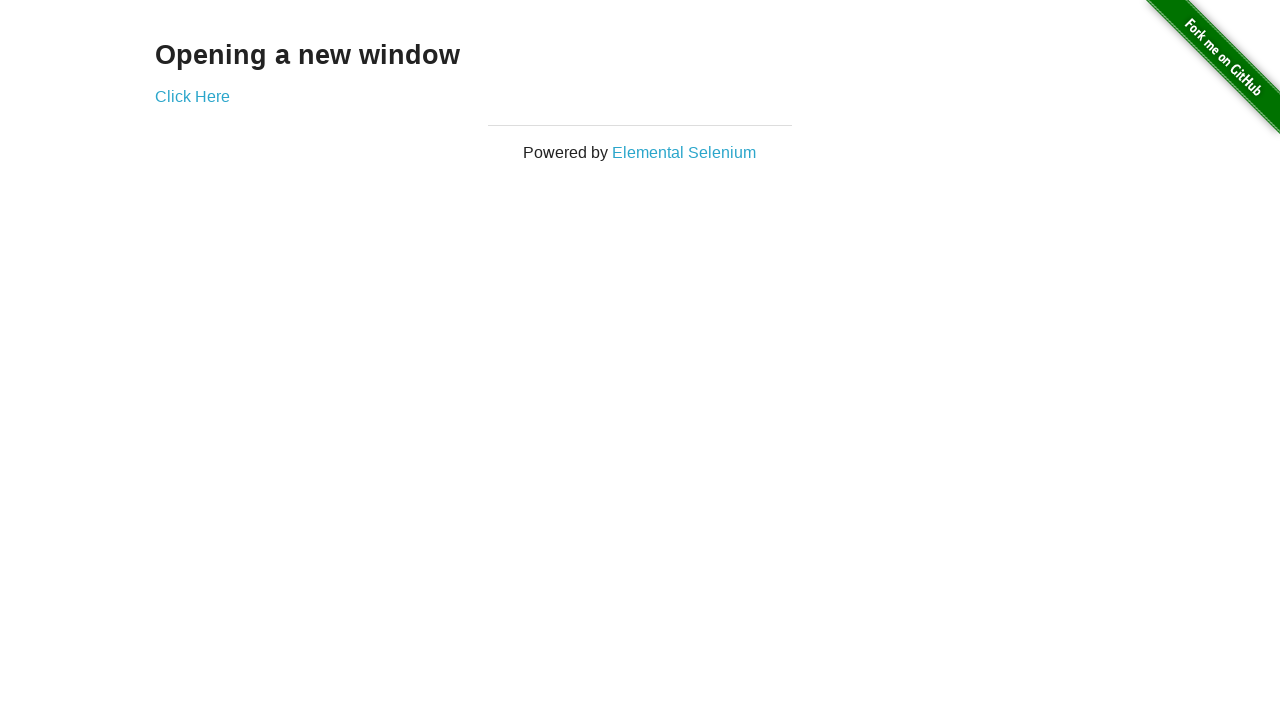

Verified content loaded on linked page with h3 text: Opening a new window
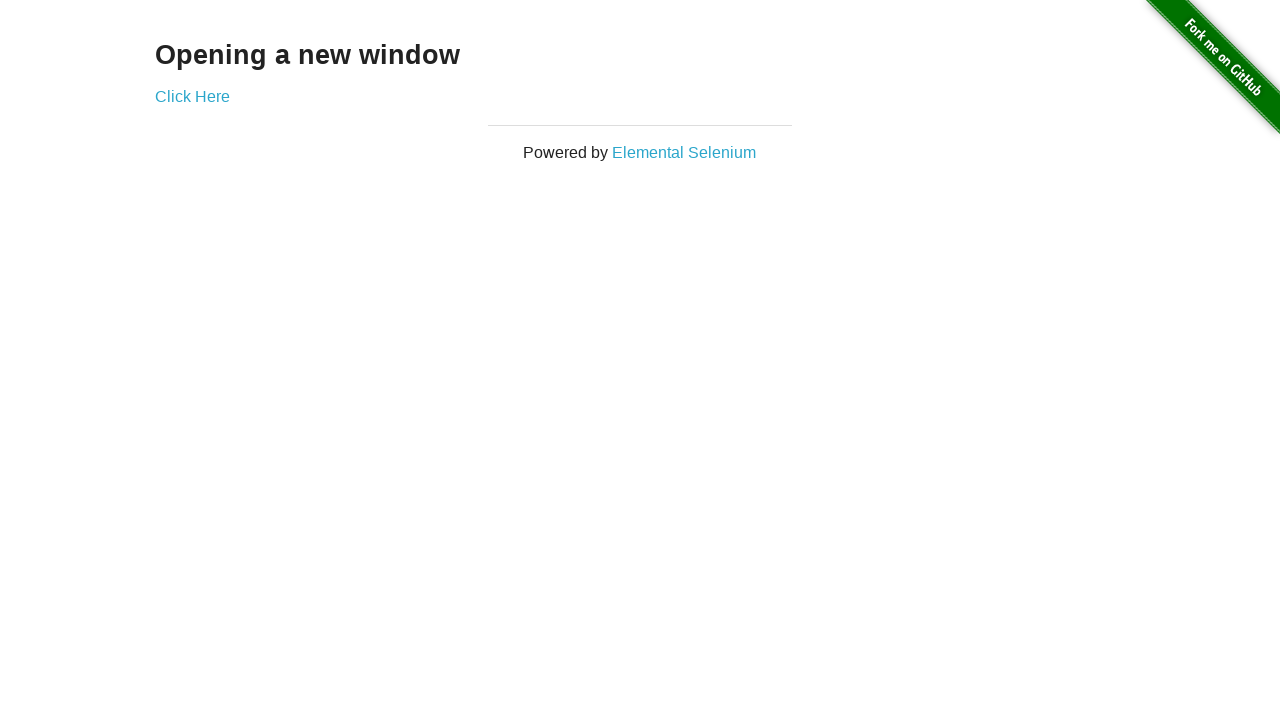

Navigated back to main page
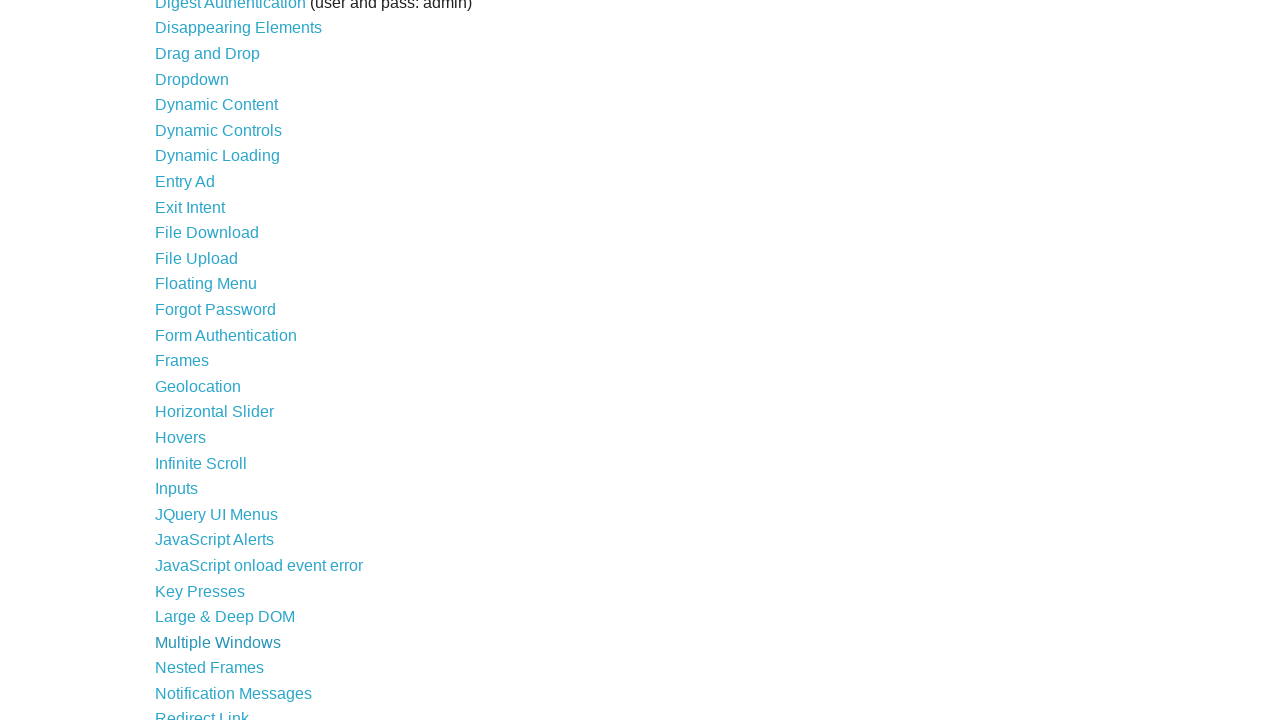

Found visible link with text: Nested Frames
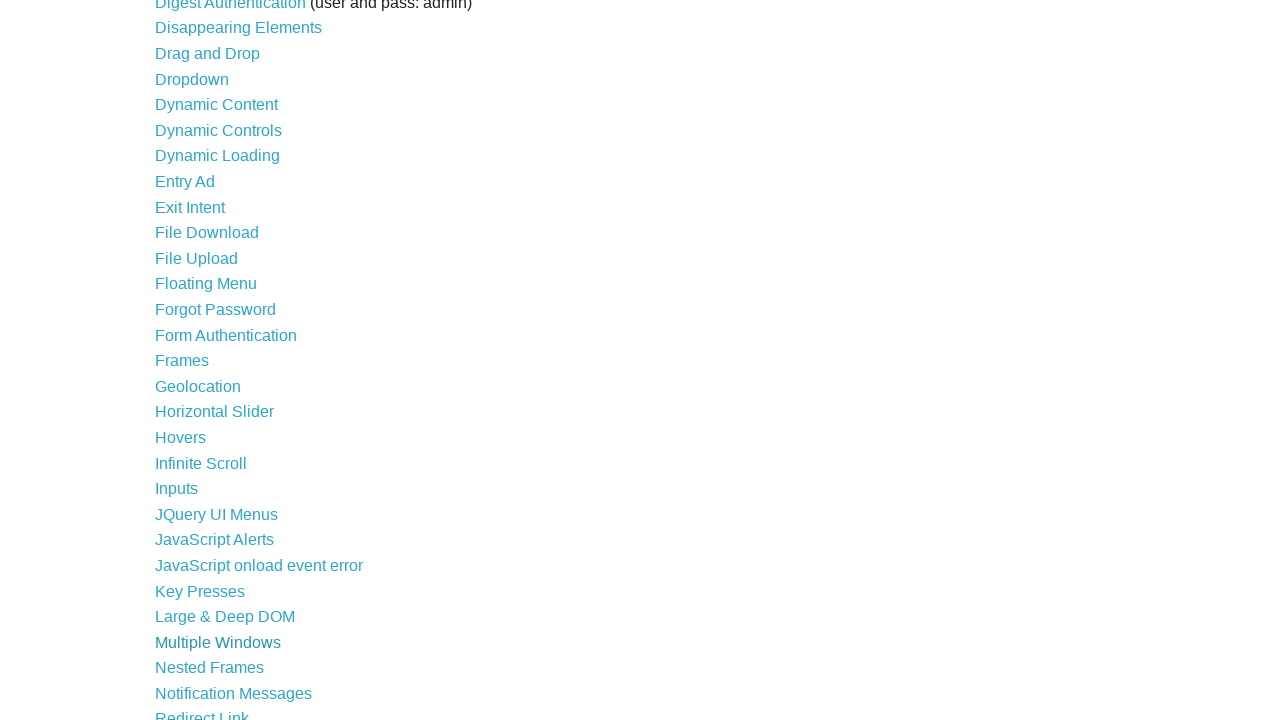

Clicked on link: Nested Frames at (210, 668) on a >> nth=34
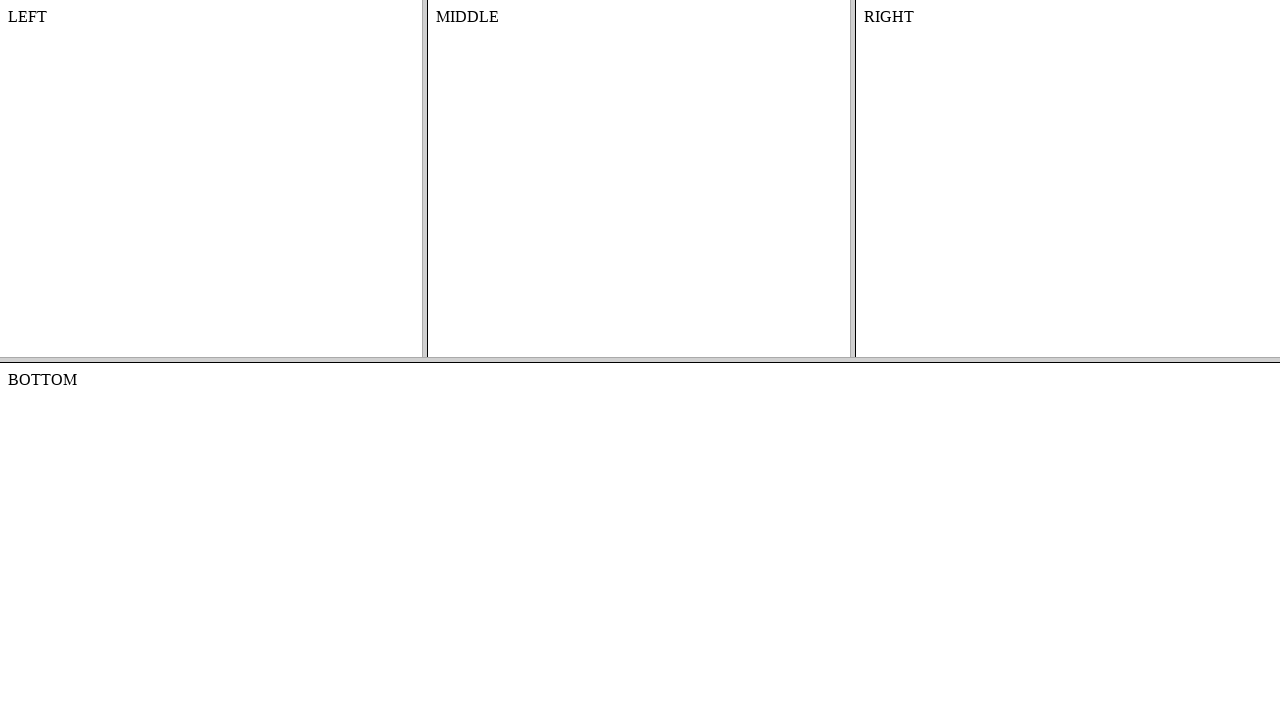

Linked page loaded but no h3 element found
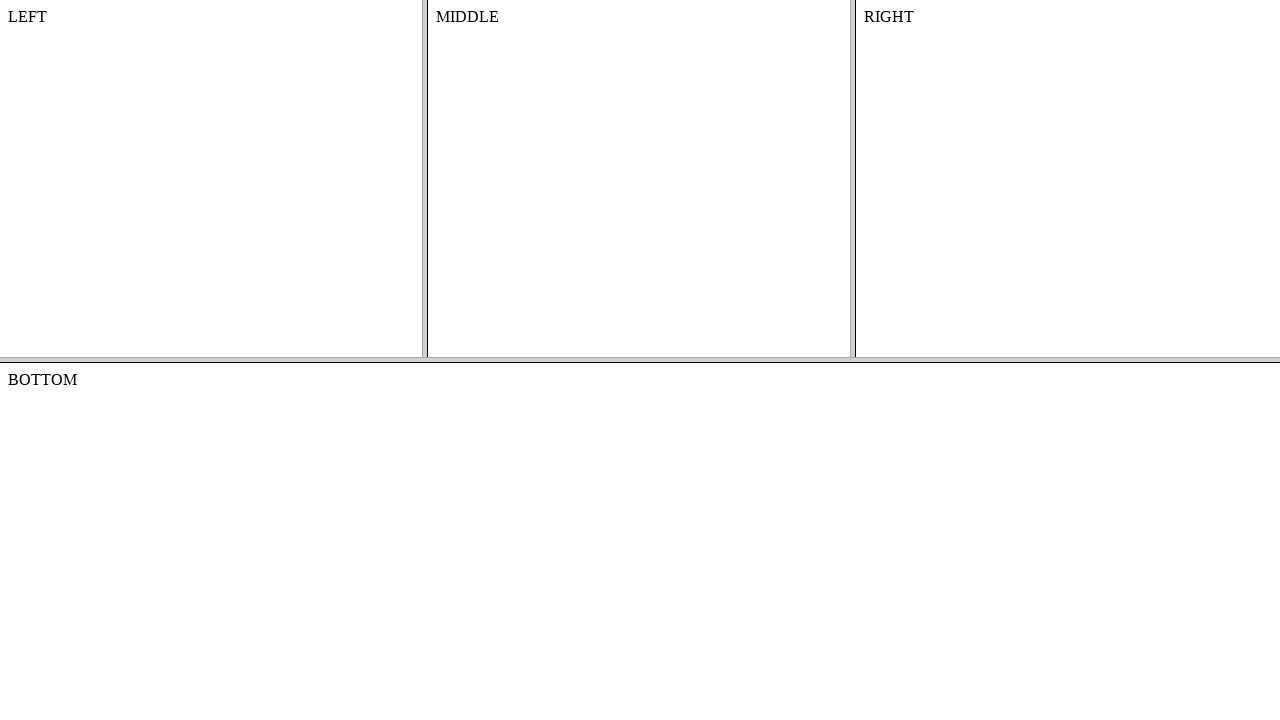

Navigated back to main page
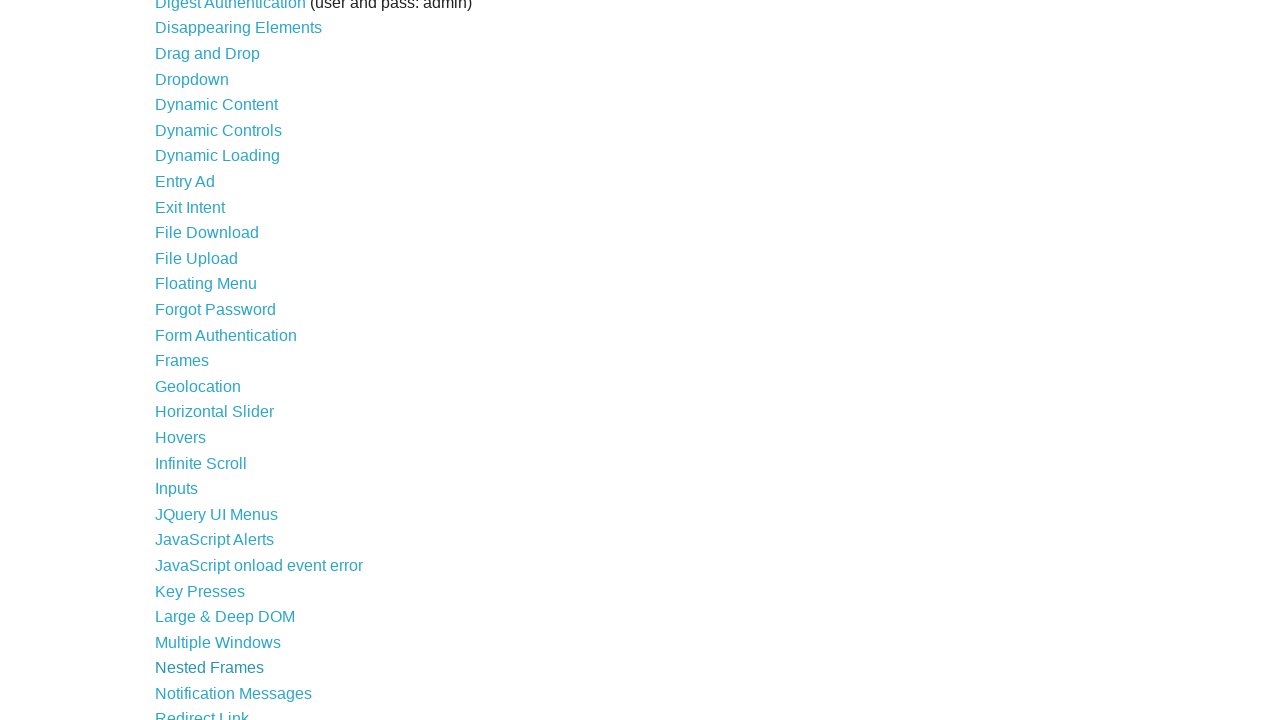

Found visible link with text: Notification Messages
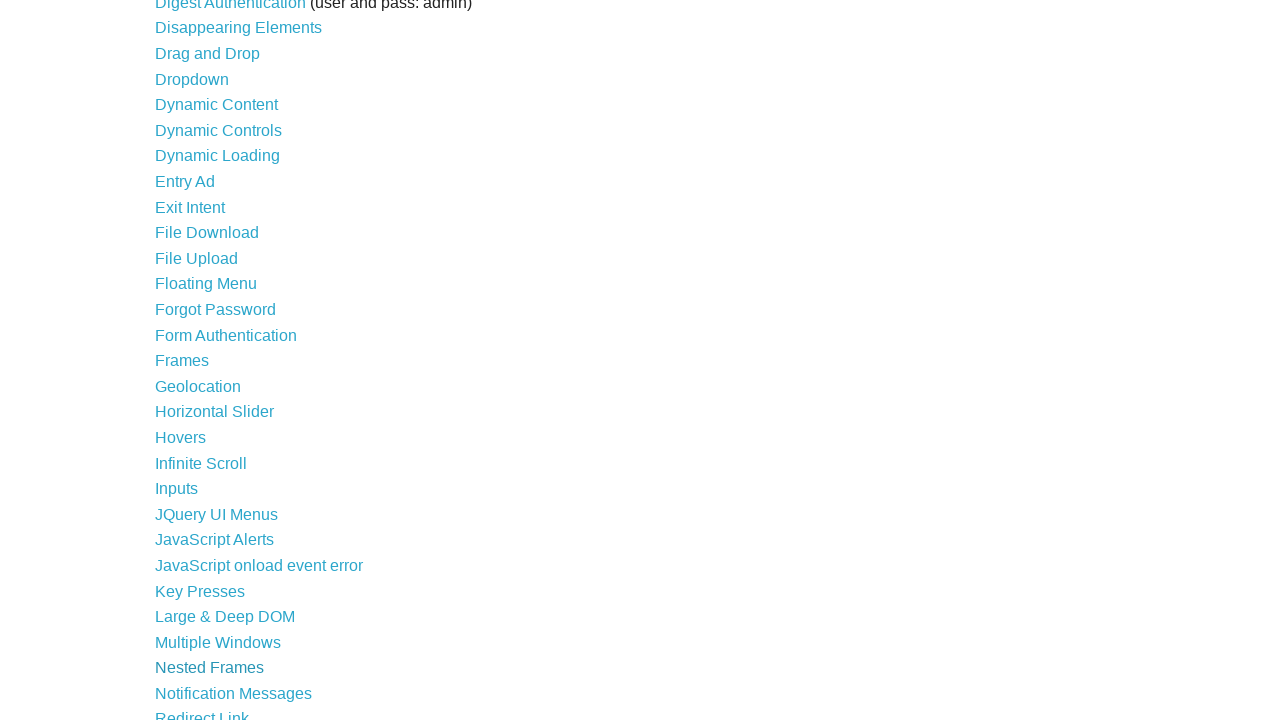

Clicked on link: Notification Messages at (234, 693) on a >> nth=35
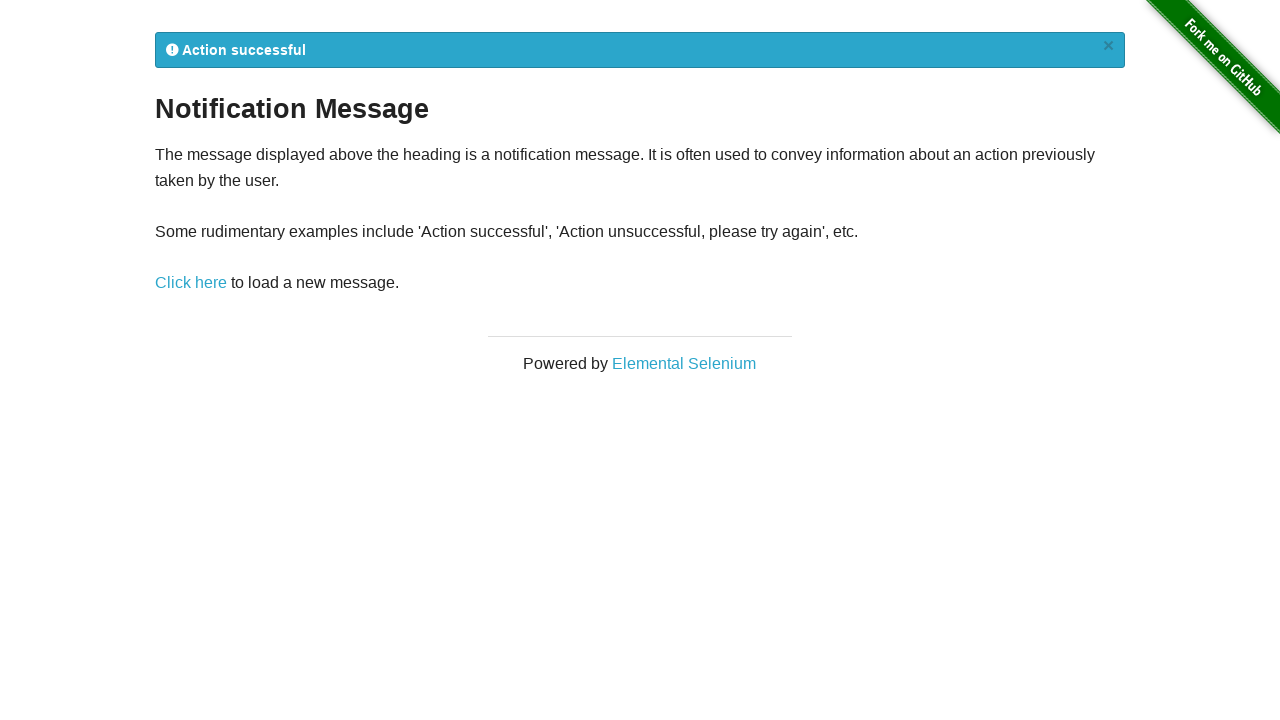

Verified content loaded on linked page with h3 text: Notification Message
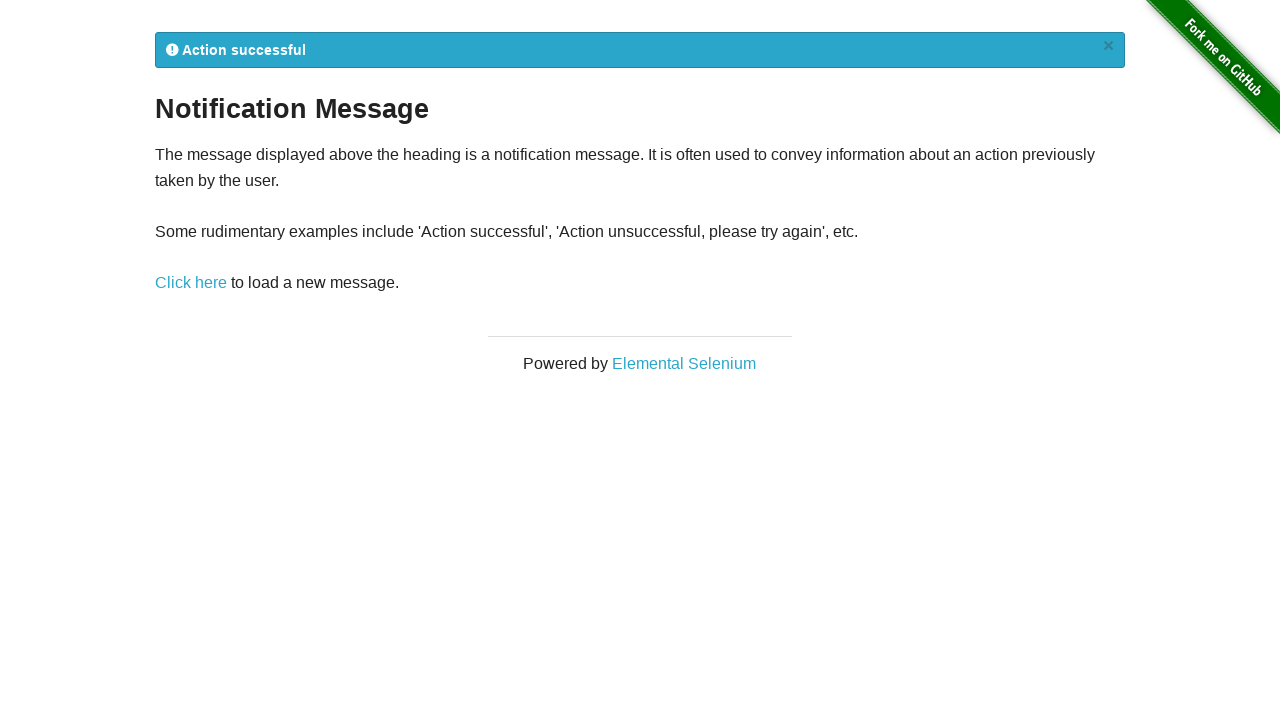

Navigated back to main page
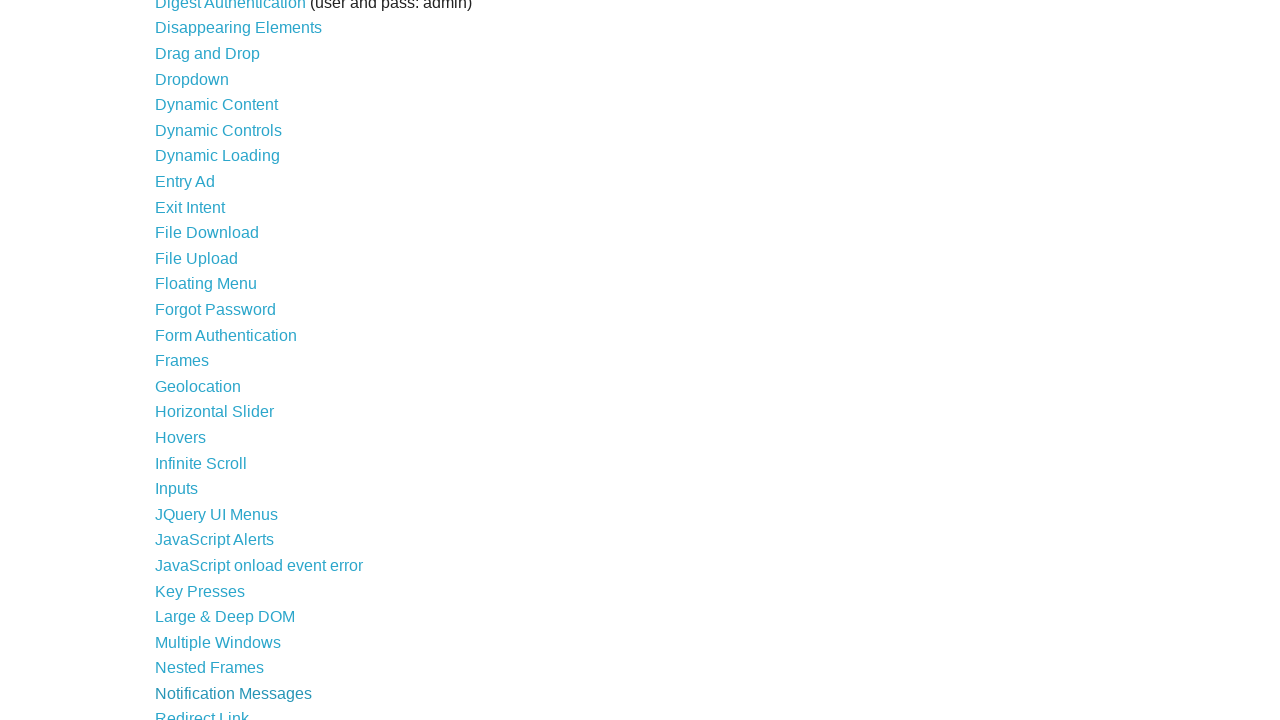

Found visible link with text: Redirect Link
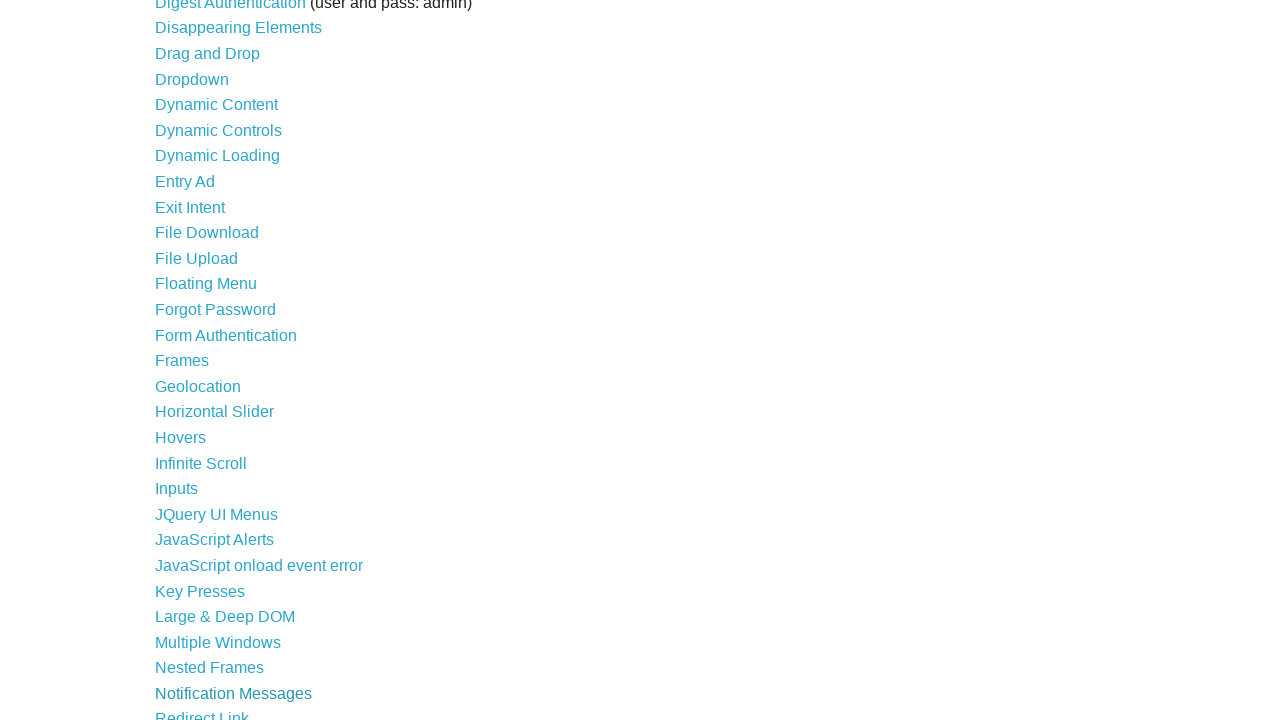

Clicked on link: Redirect Link at (202, 712) on a >> nth=36
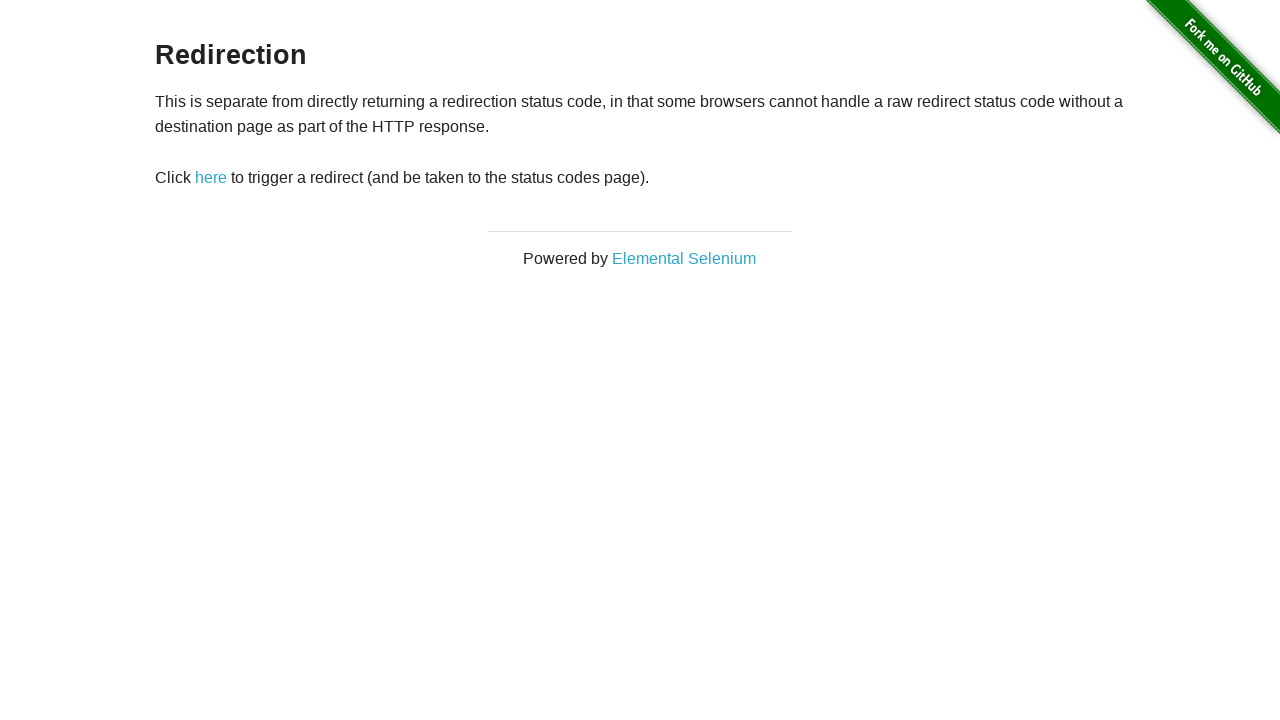

Verified content loaded on linked page with h3 text: Redirection
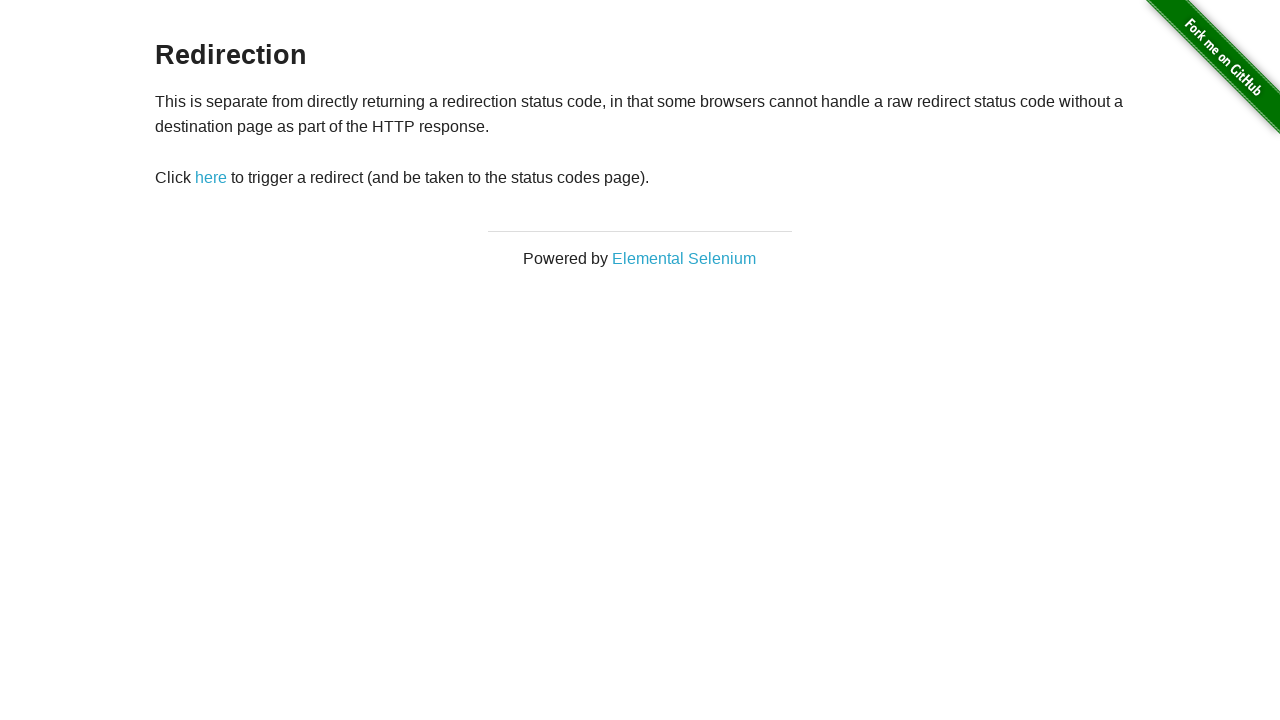

Navigated back to main page
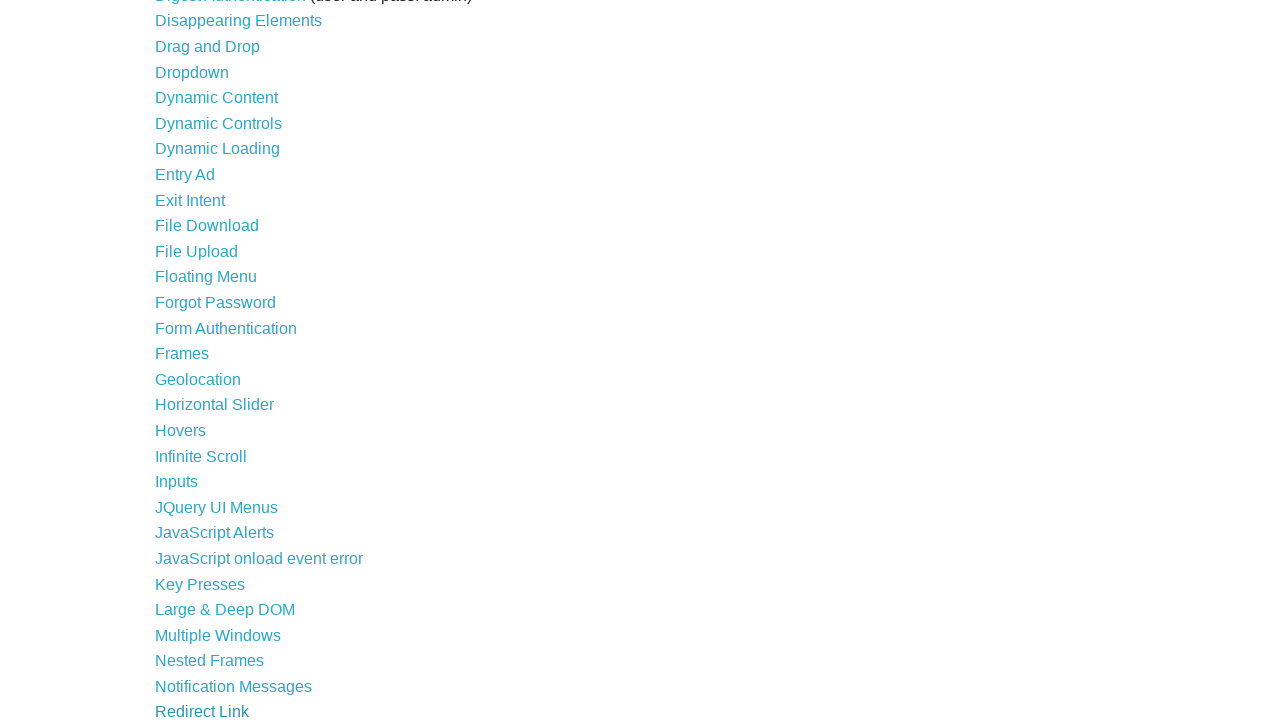

Found visible link with text: Secure File Download
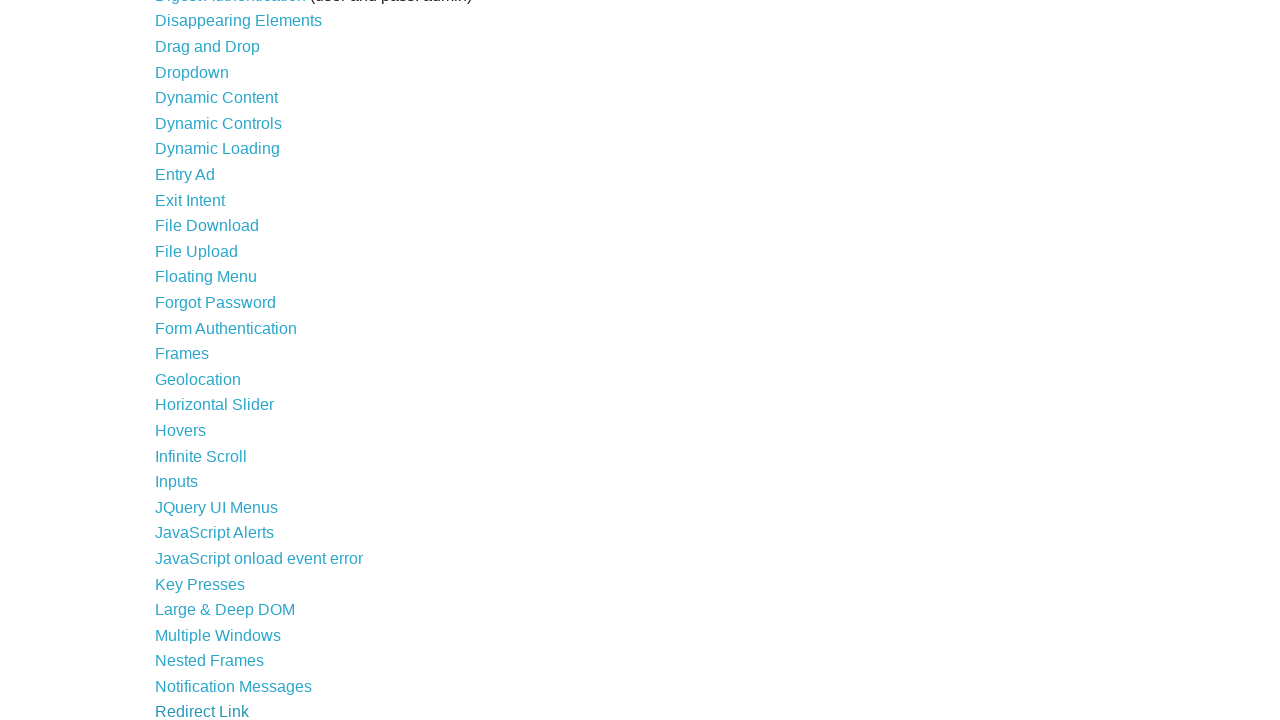

Clicked on link: Secure File Download at (234, 472) on a >> nth=37
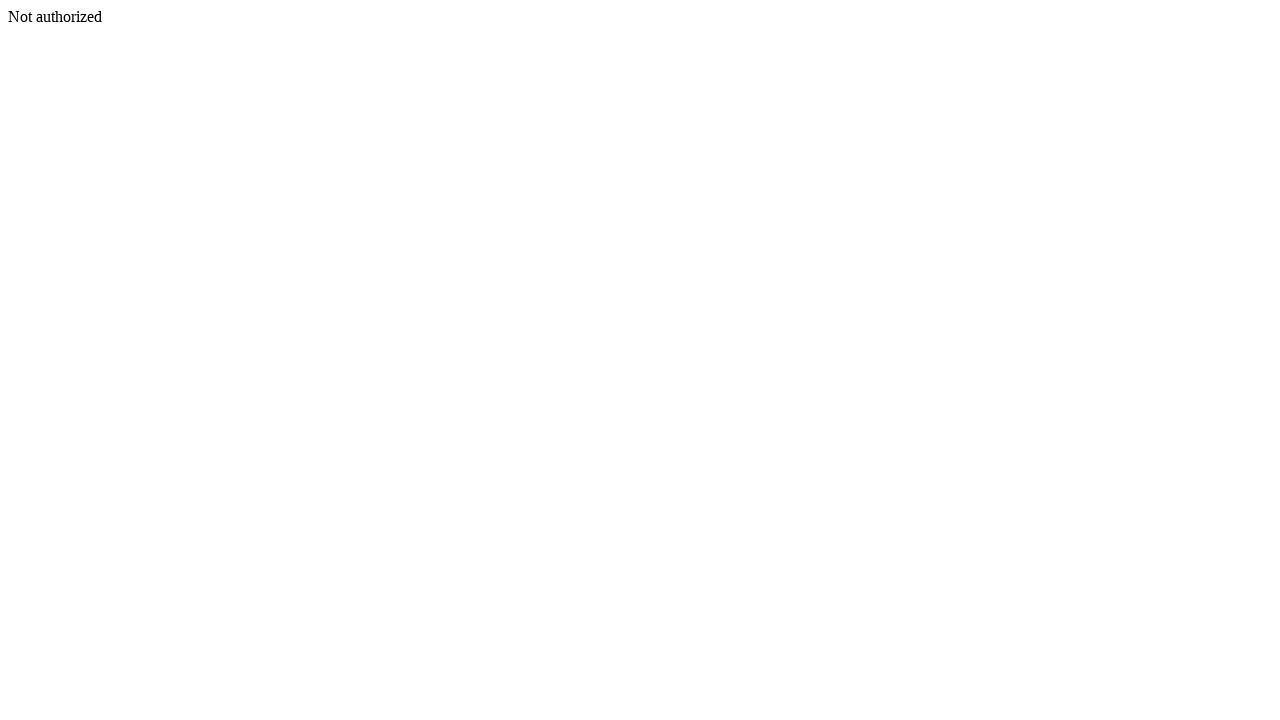

Linked page loaded but no h3 element found
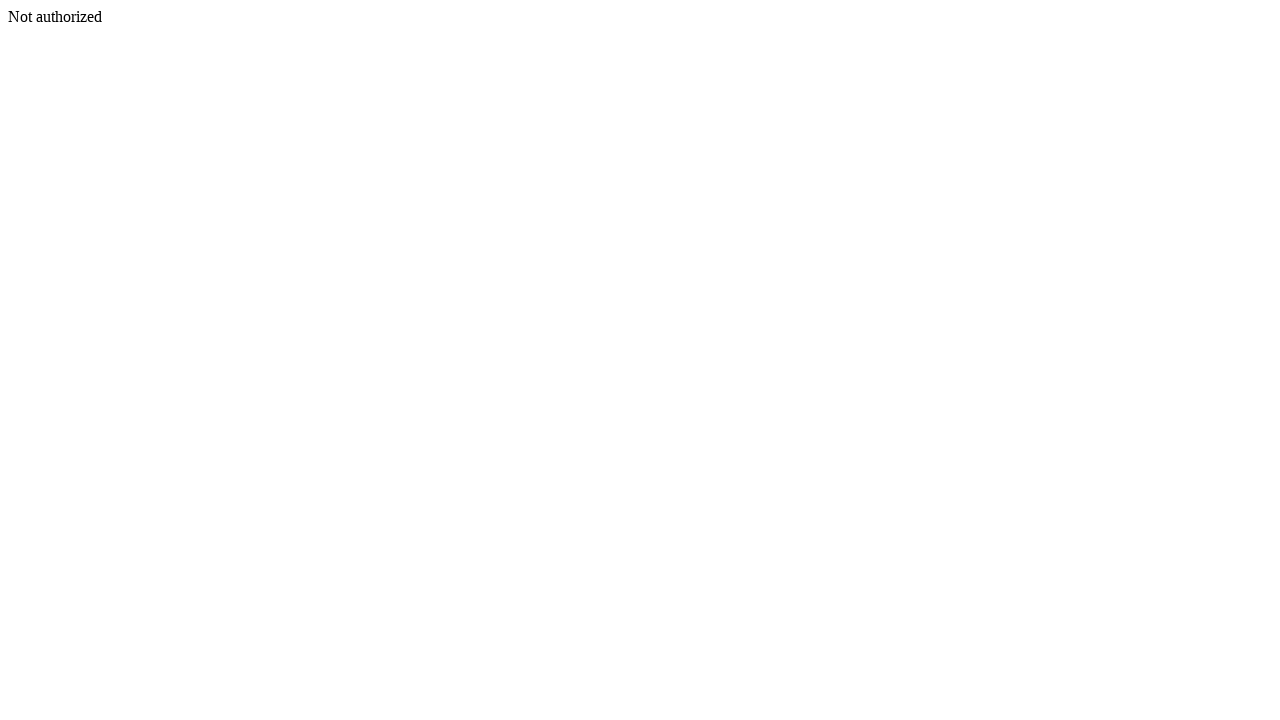

Navigated back to main page
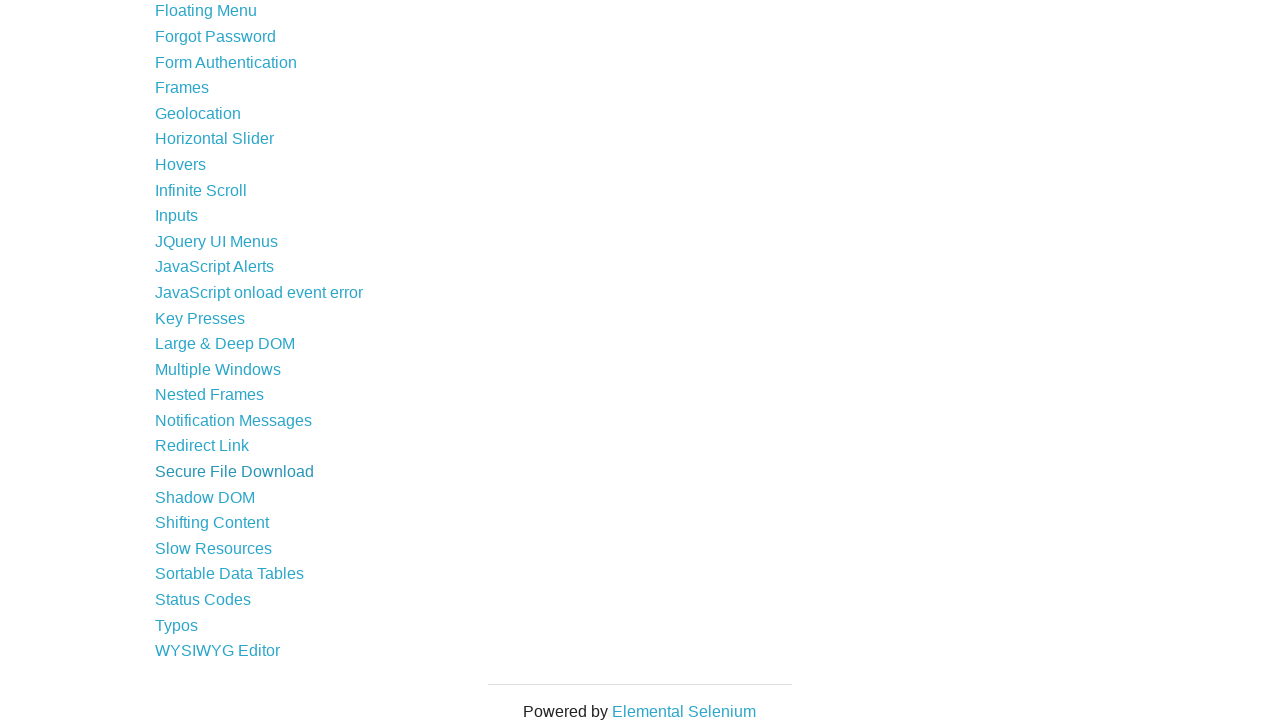

Found visible link with text: Shadow DOM
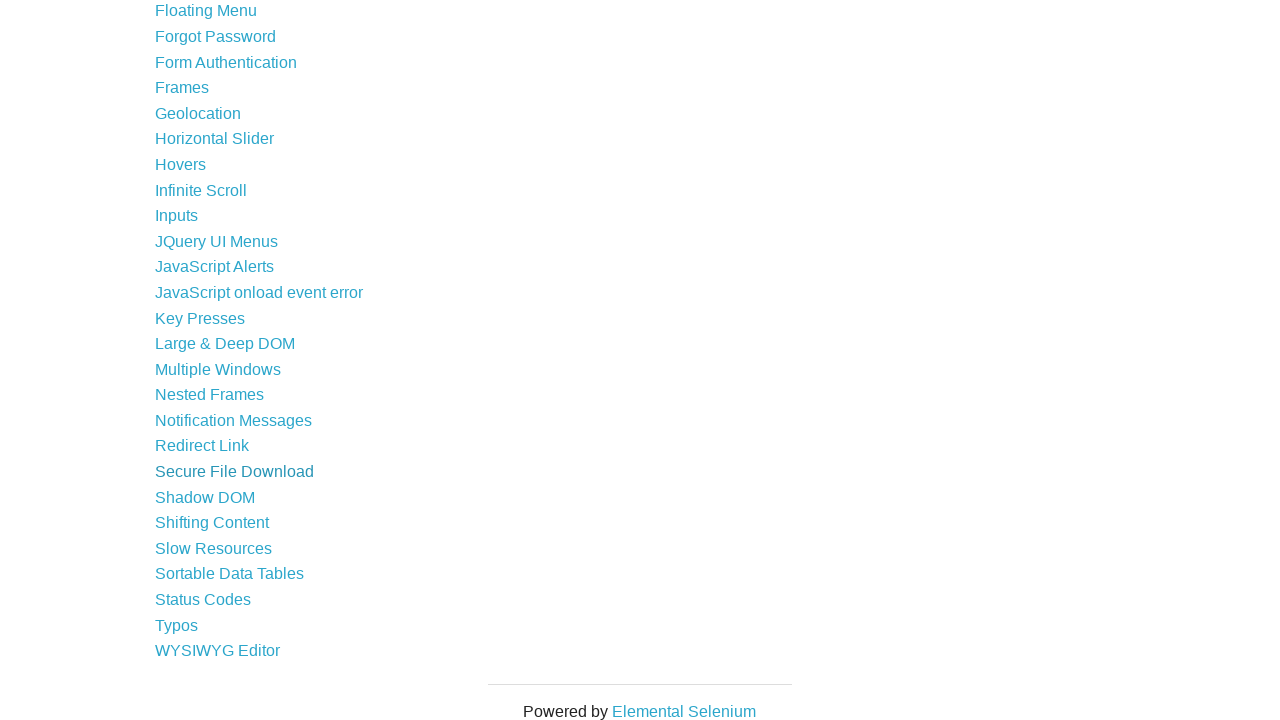

Clicked on link: Shadow DOM at (205, 497) on a >> nth=38
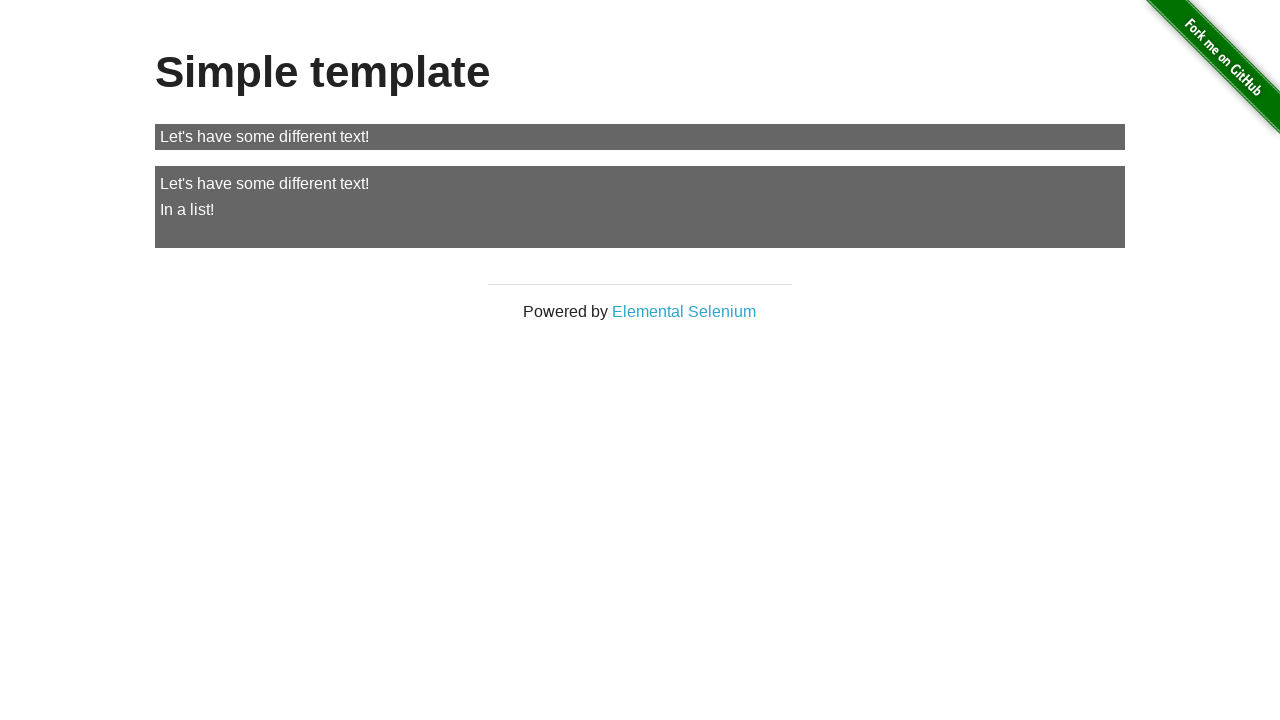

Linked page loaded but no h3 element found
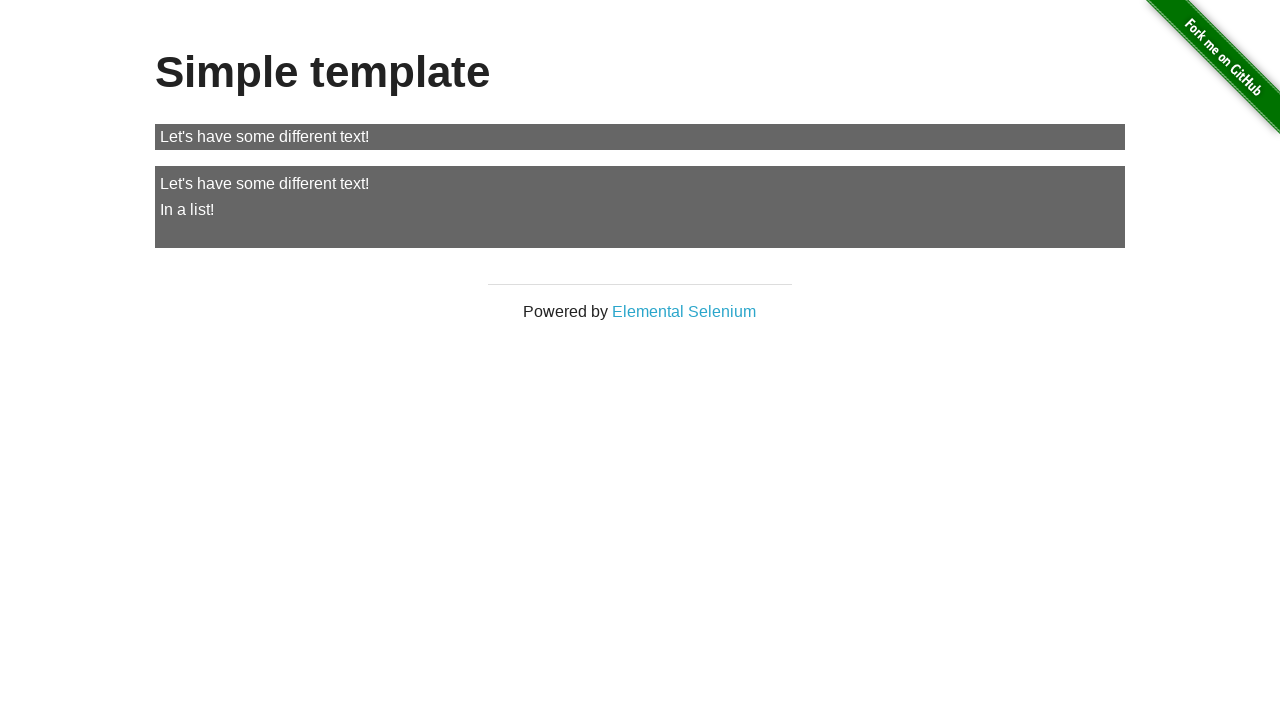

Navigated back to main page
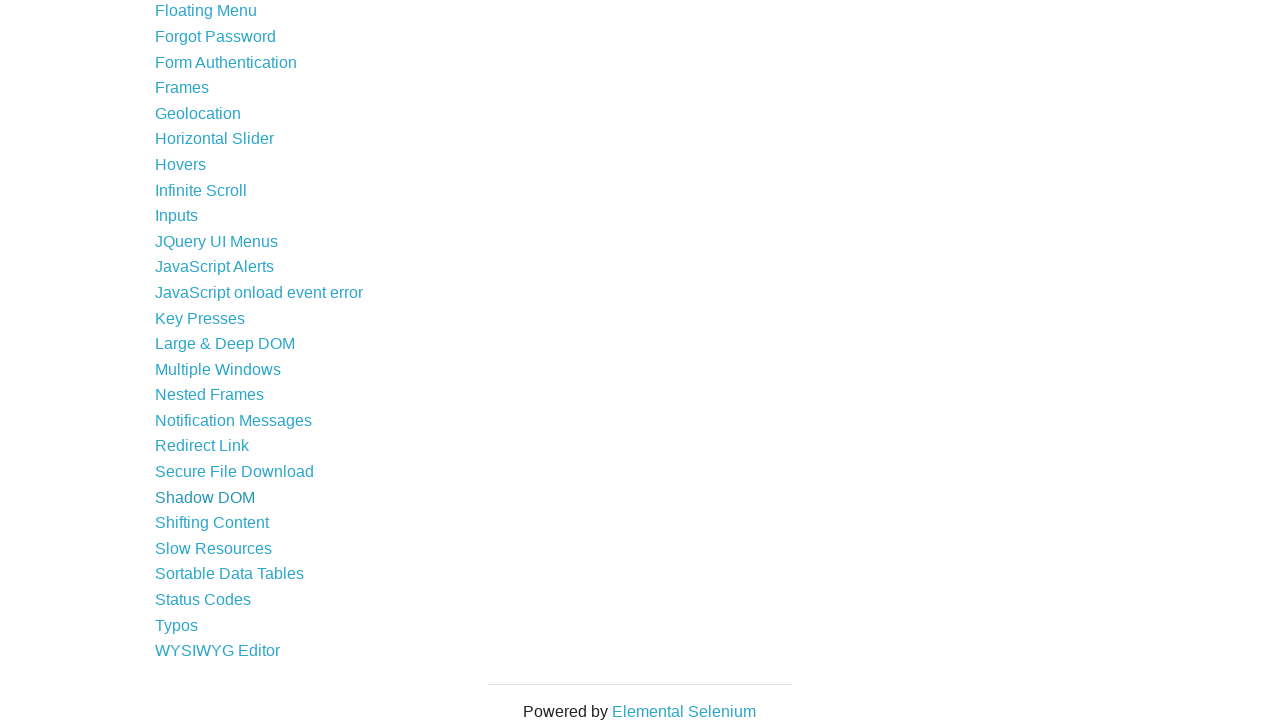

Found visible link with text: Shifting Content
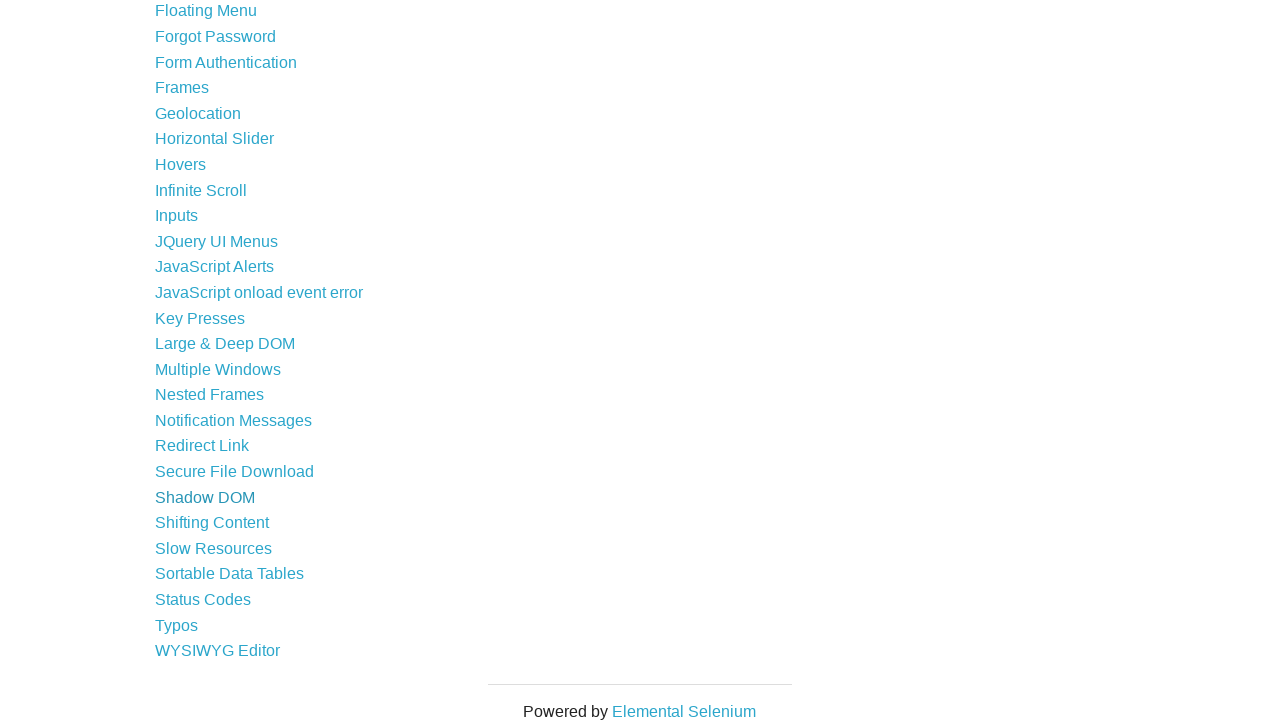

Clicked on link: Shifting Content at (212, 523) on a >> nth=39
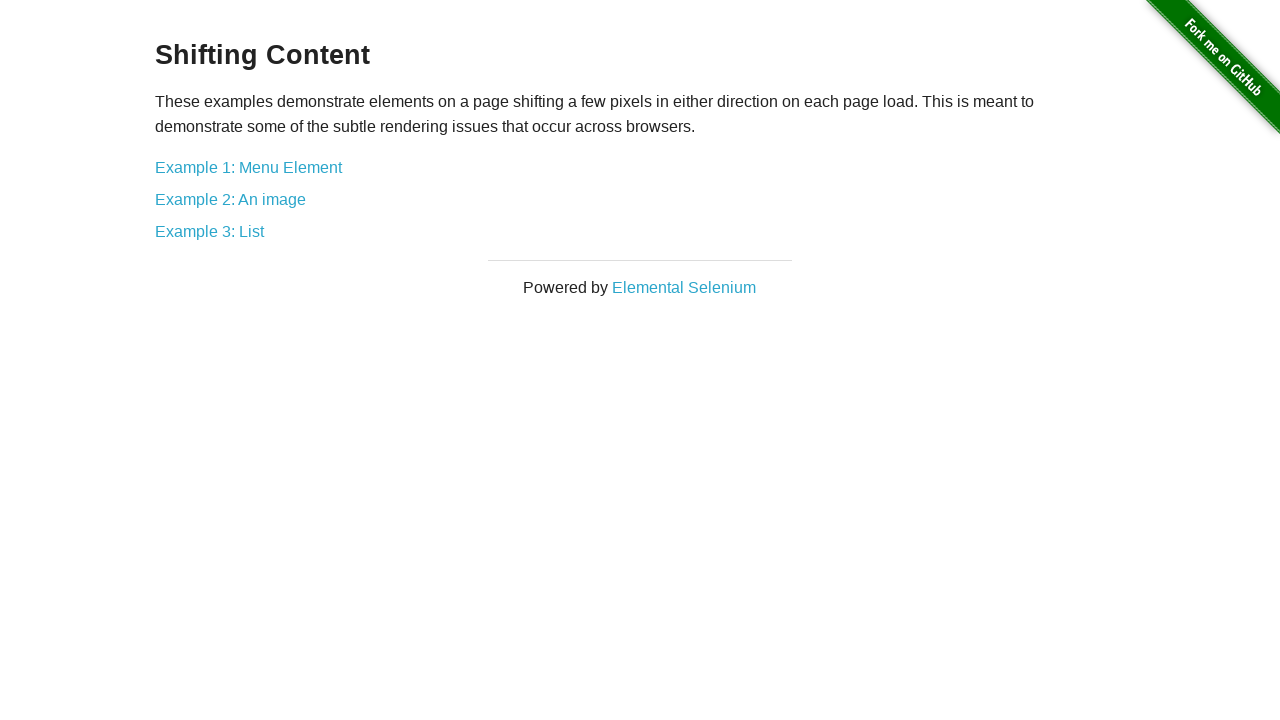

Verified content loaded on linked page with h3 text: Shifting Content
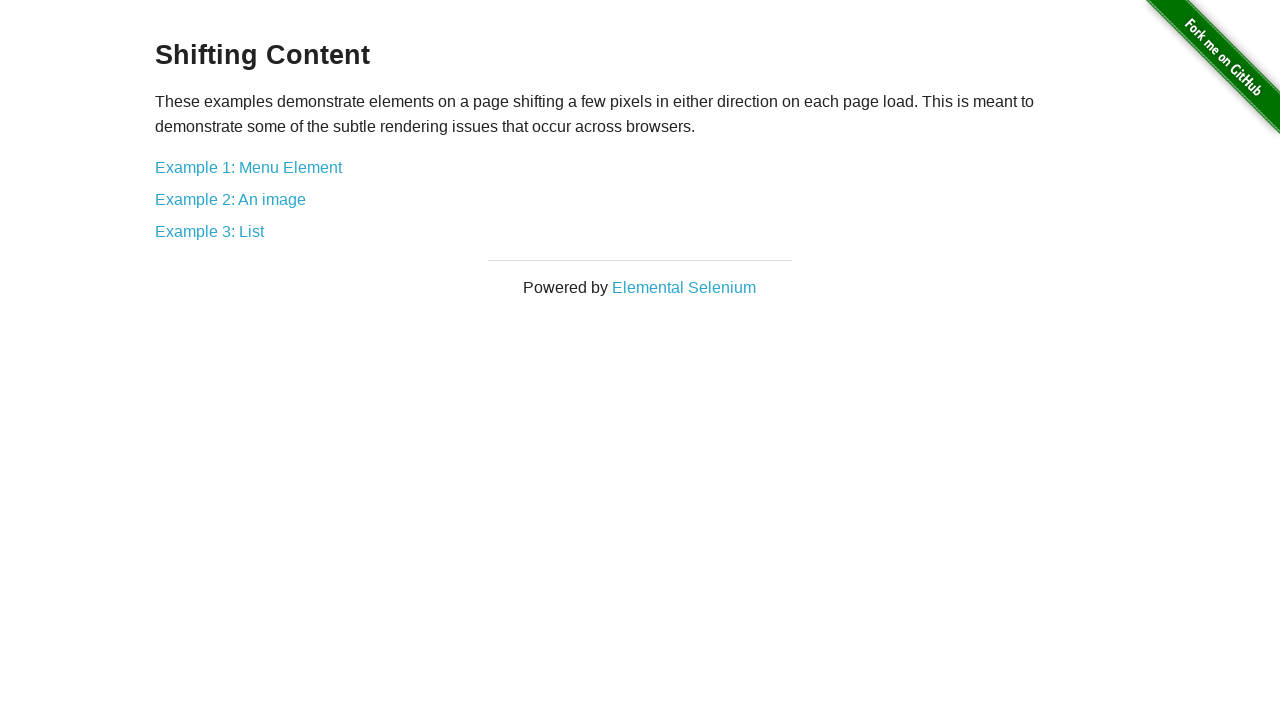

Navigated back to main page
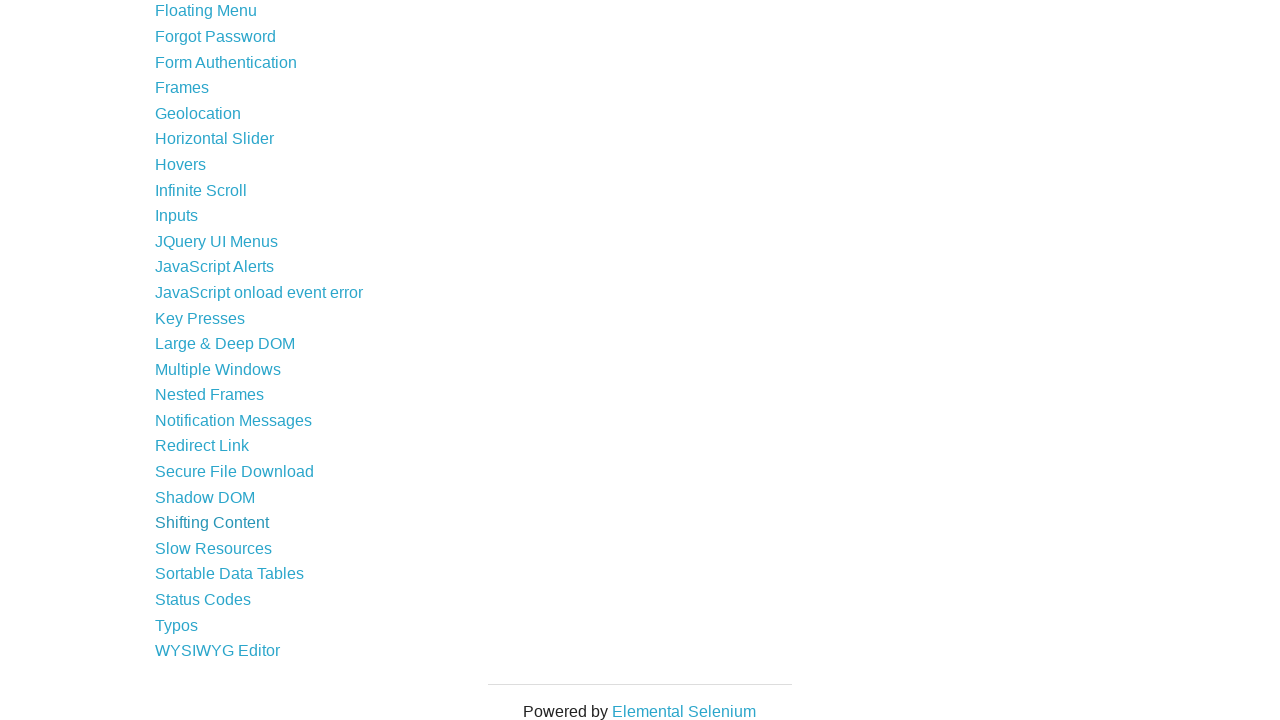

Found visible link with text: Slow Resources
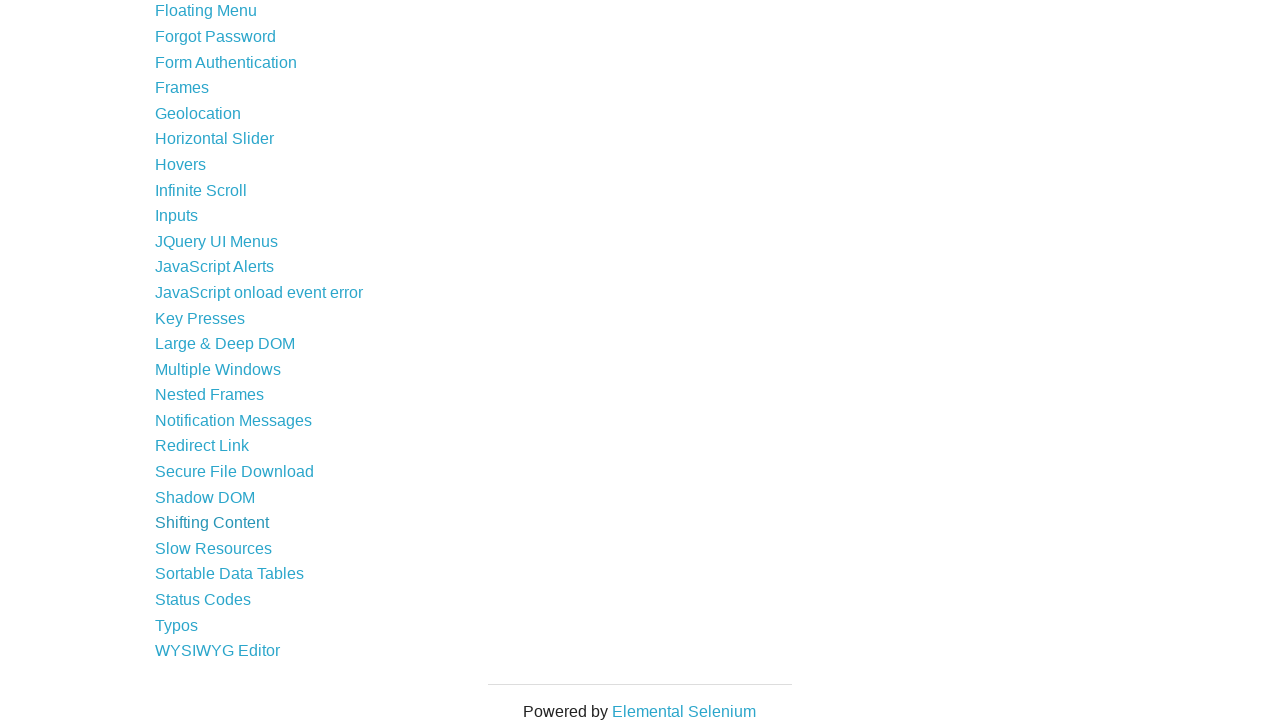

Clicked on link: Slow Resources at (214, 548) on a >> nth=40
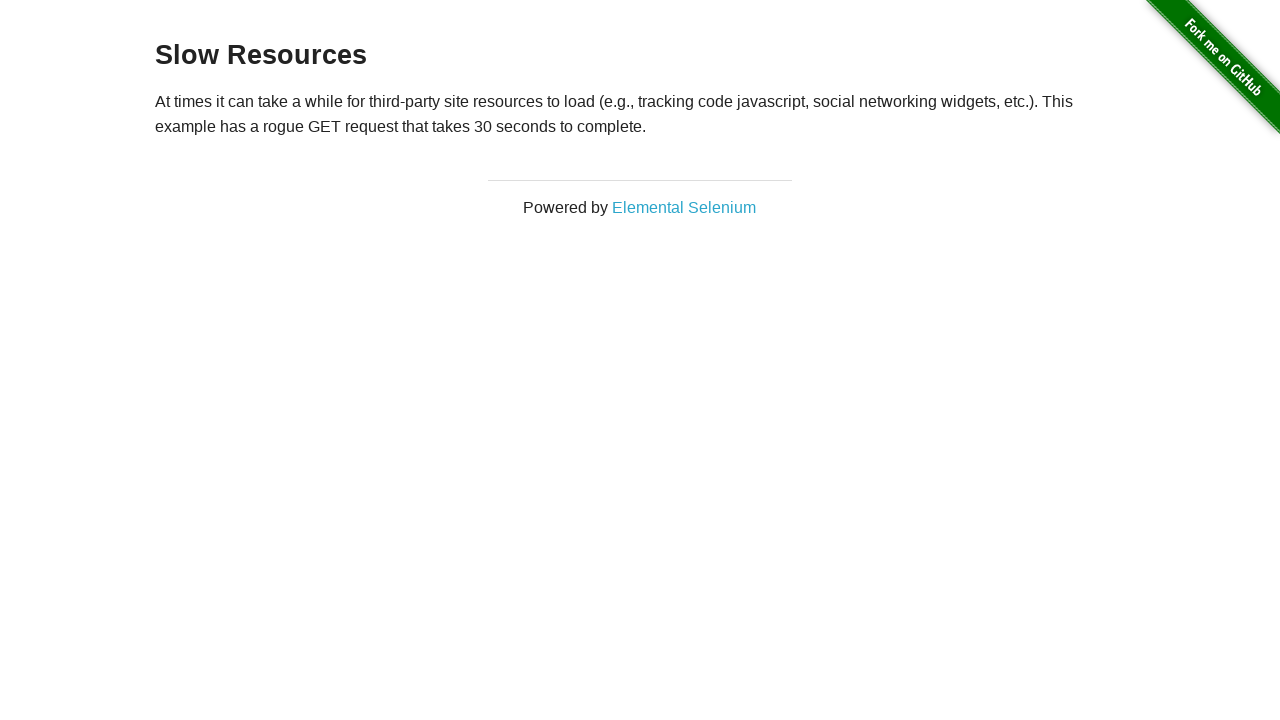

Verified content loaded on linked page with h3 text: Slow Resources
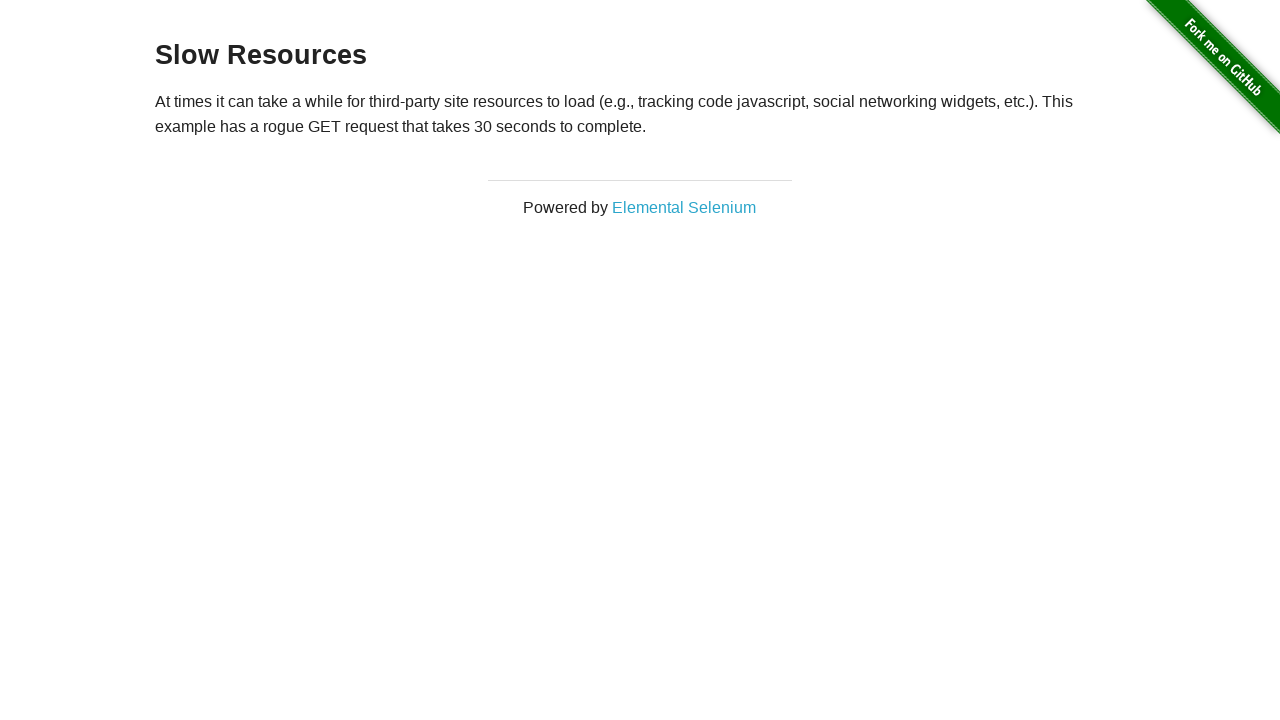

Navigated back to main page
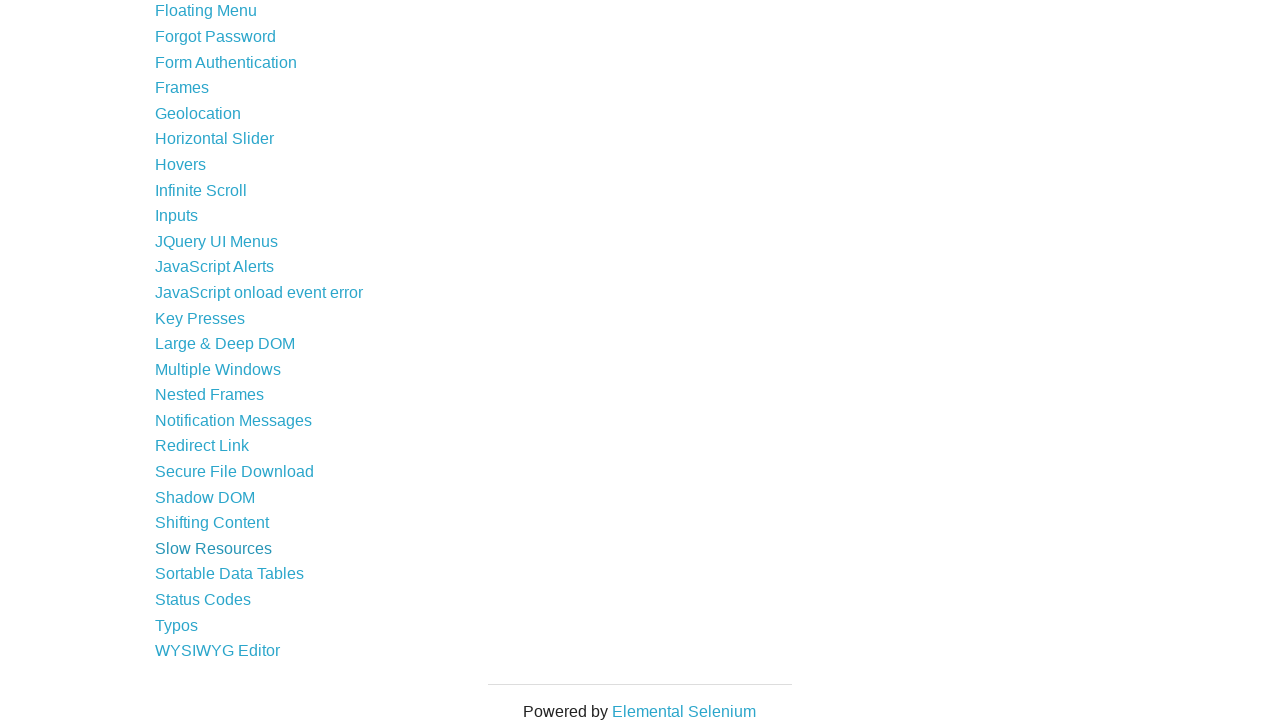

Found visible link with text: Sortable Data Tables
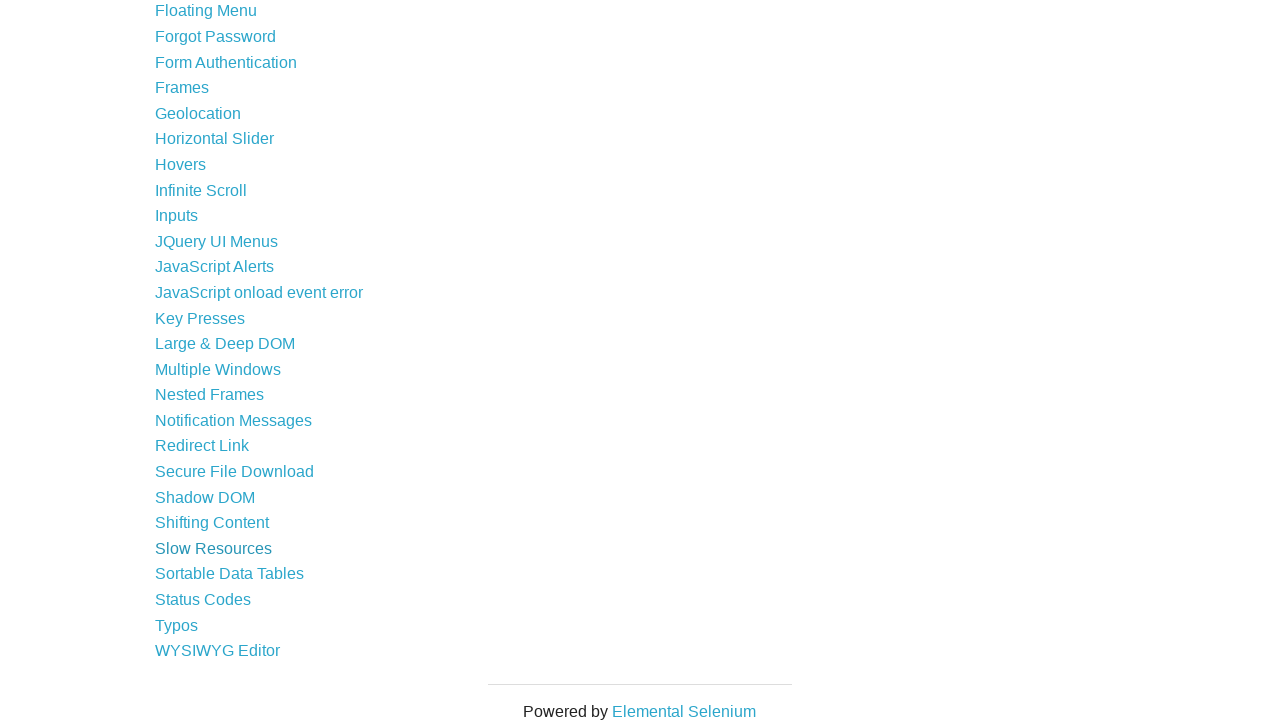

Clicked on link: Sortable Data Tables at (230, 574) on a >> nth=41
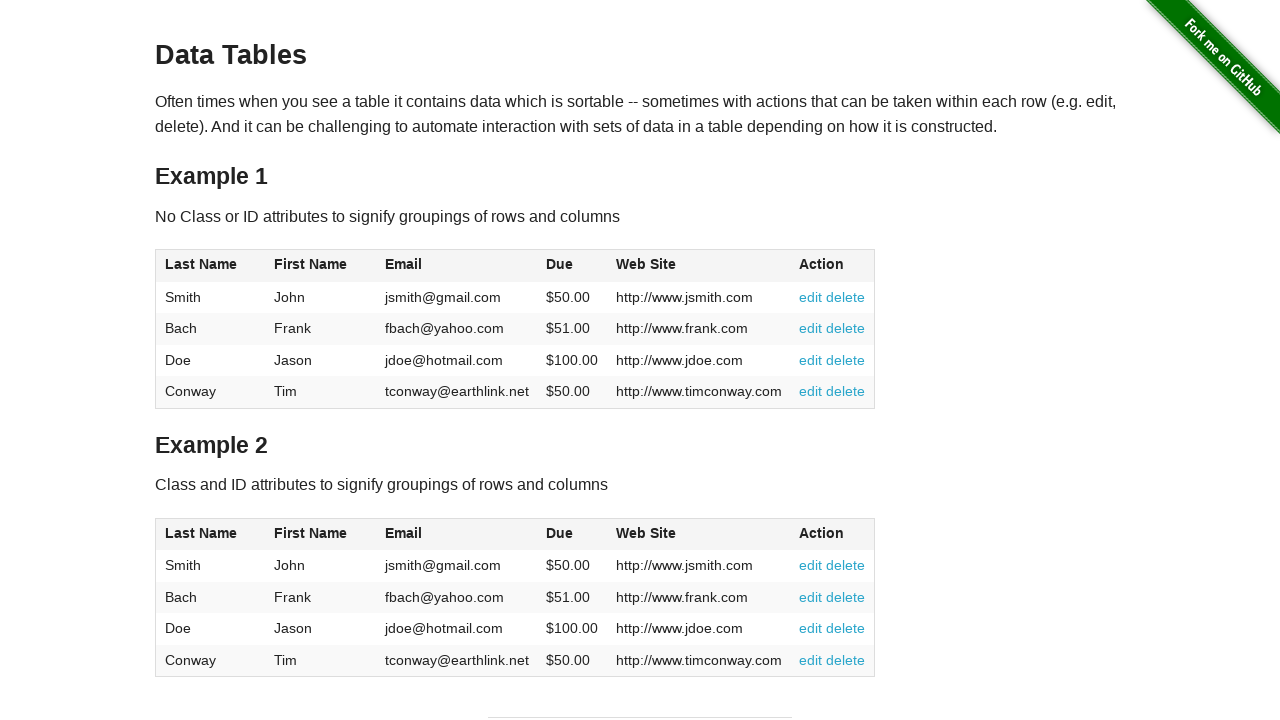

Verified content loaded on linked page with h3 text: Data Tables
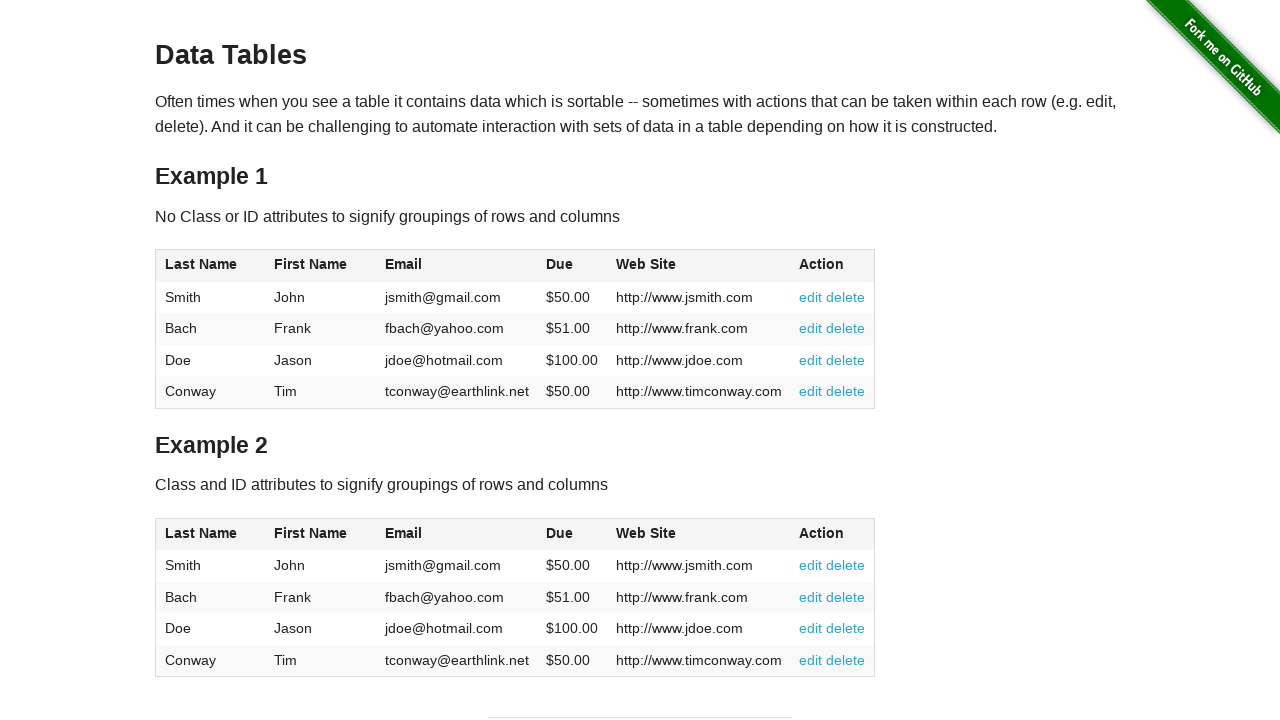

Navigated back to main page
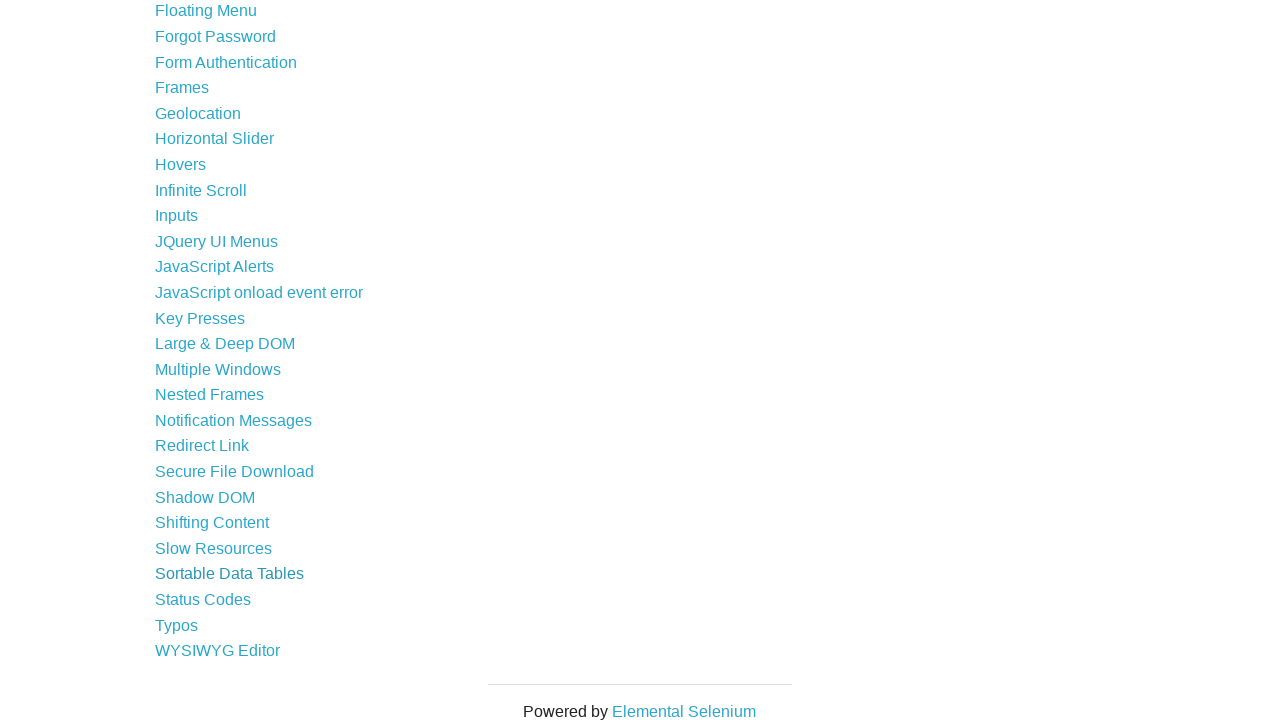

Found visible link with text: Status Codes
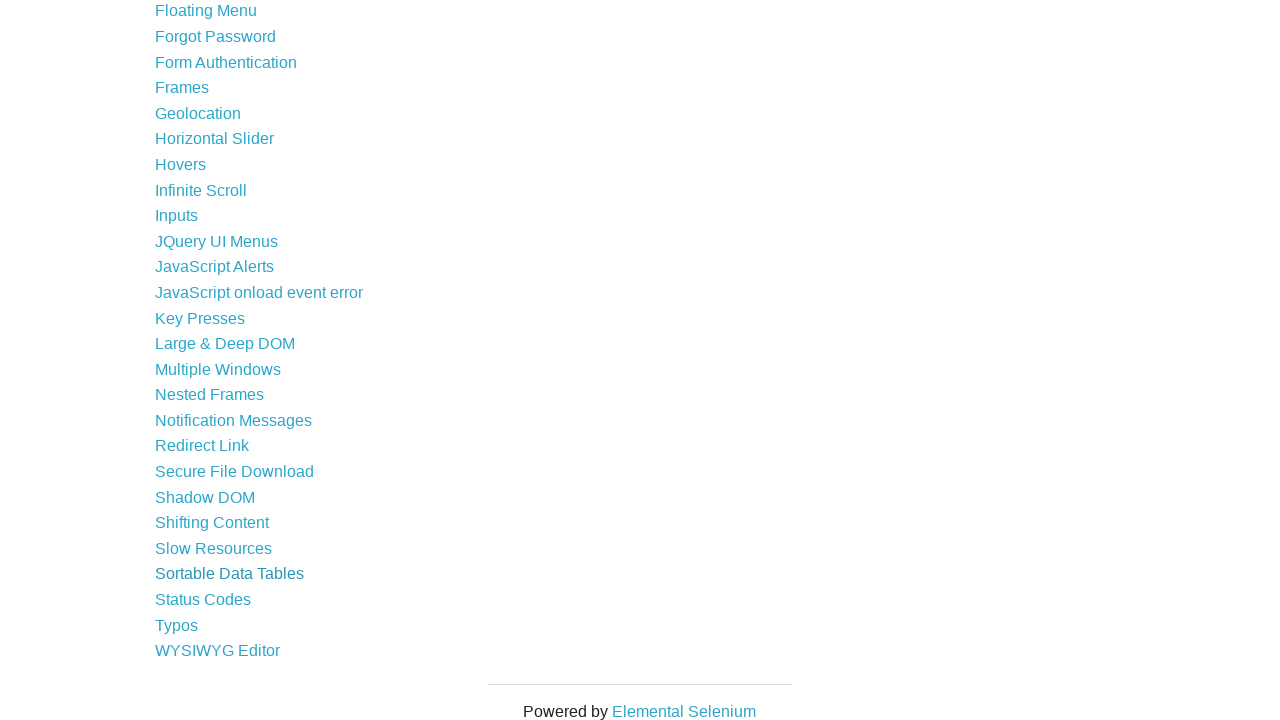

Clicked on link: Status Codes at (203, 600) on a >> nth=42
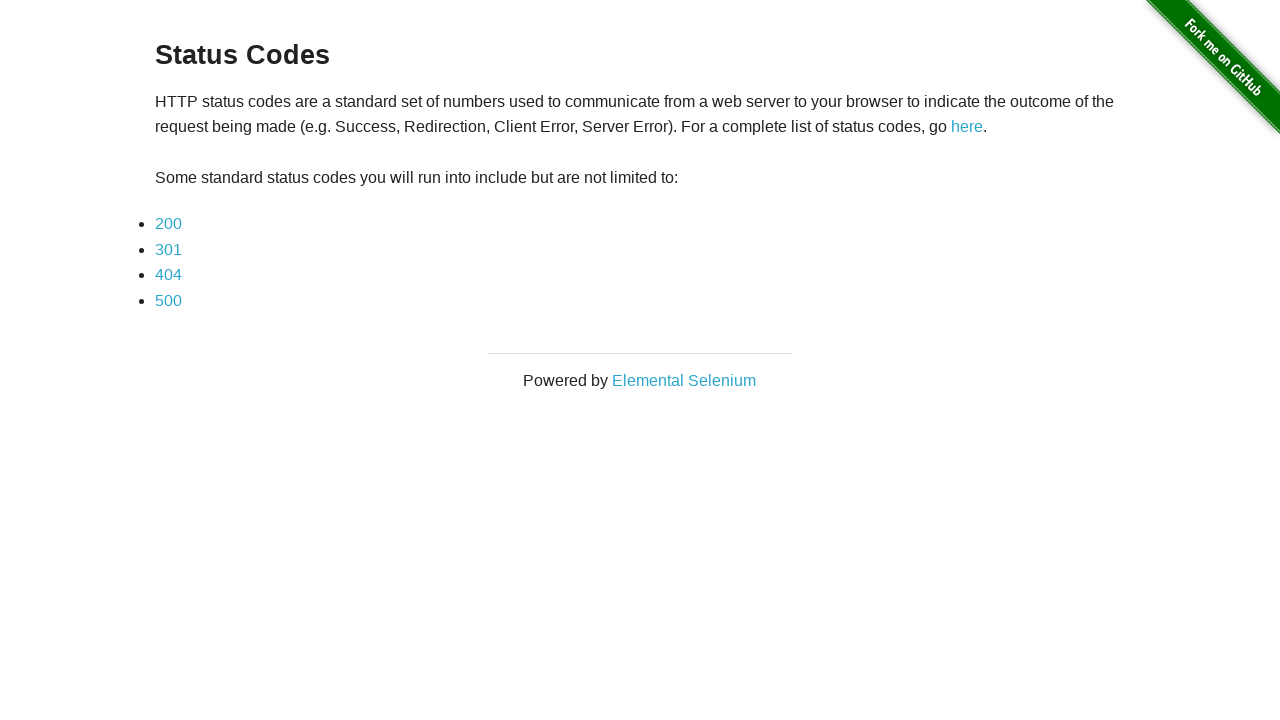

Verified content loaded on linked page with h3 text: Status Codes
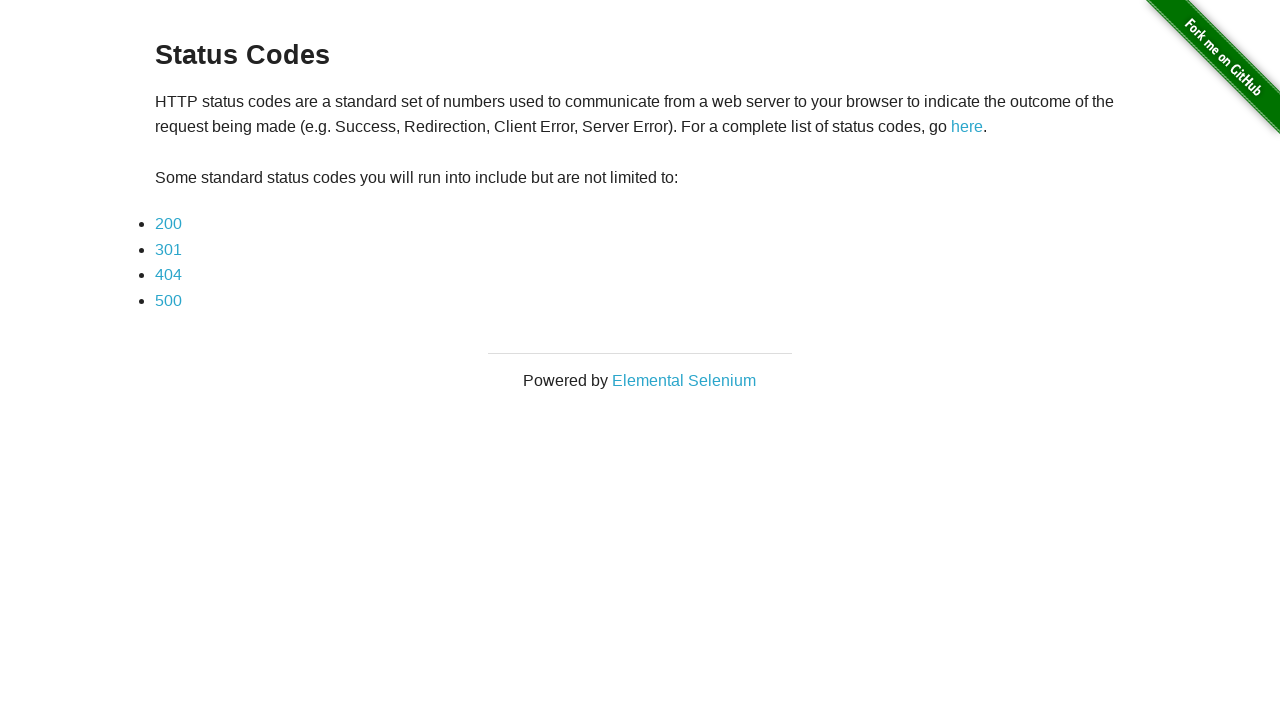

Navigated back to main page
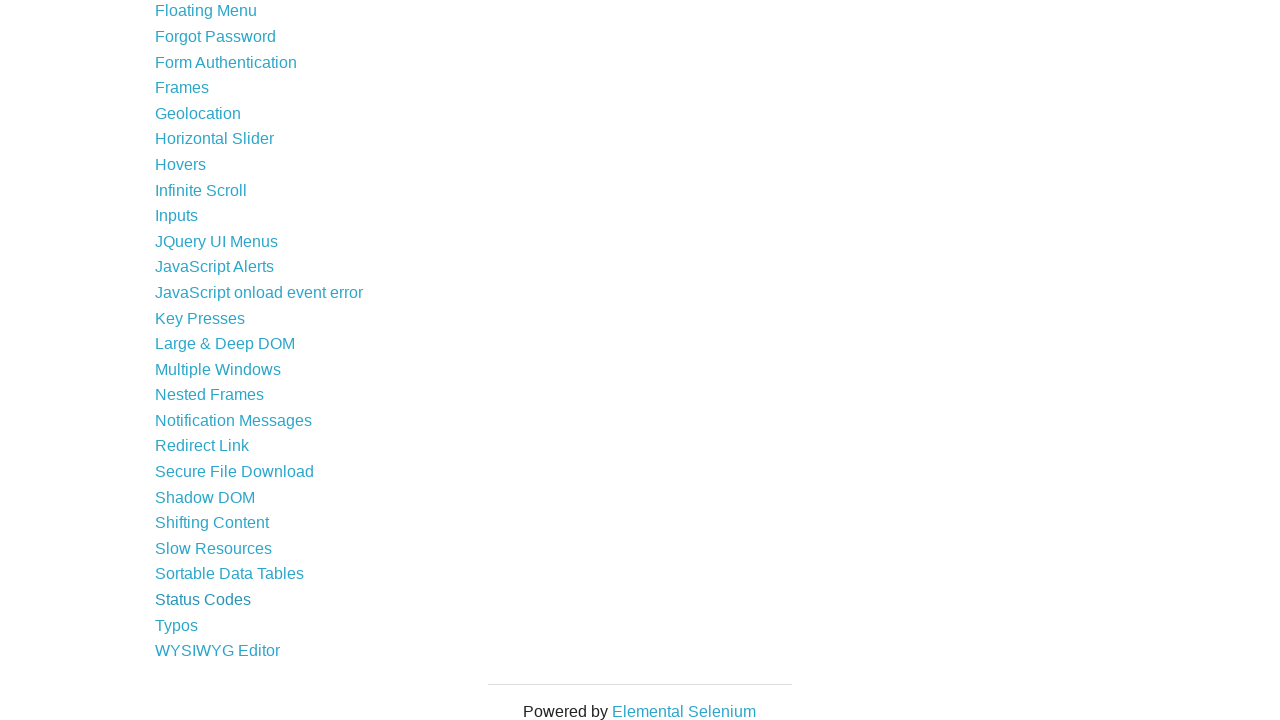

Found visible link with text: Typos
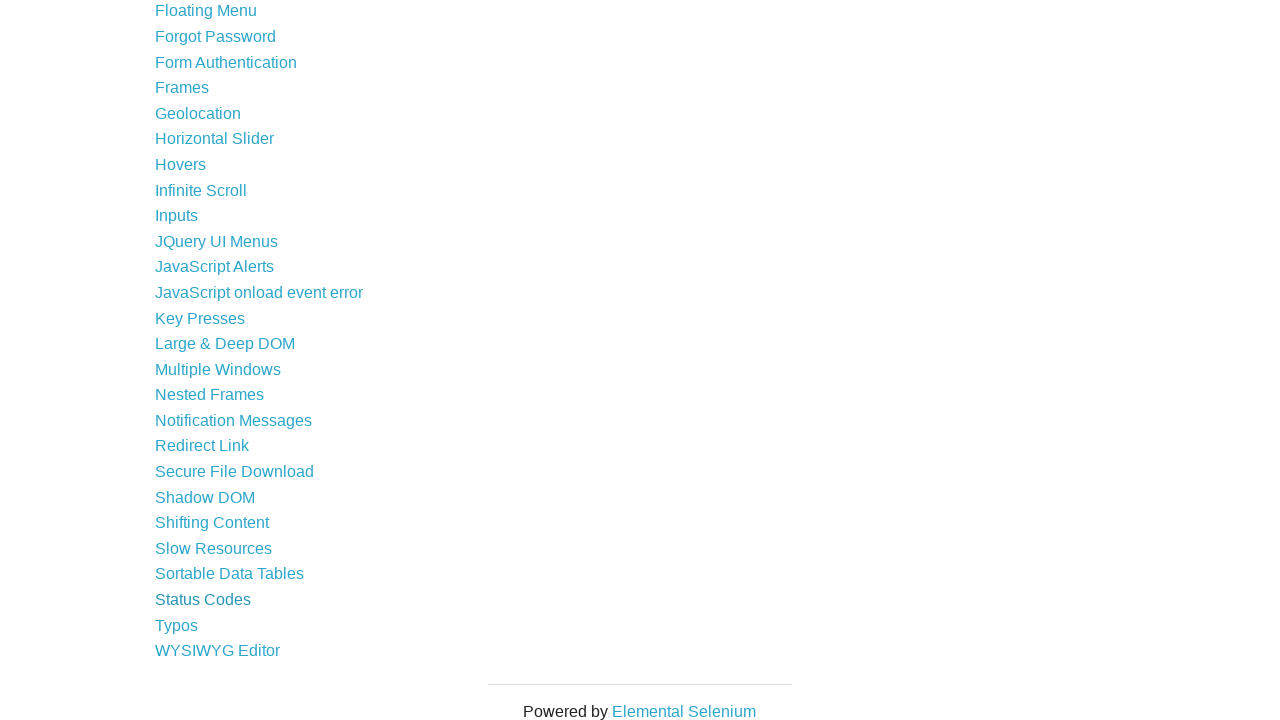

Clicked on link: Typos at (176, 625) on a >> nth=43
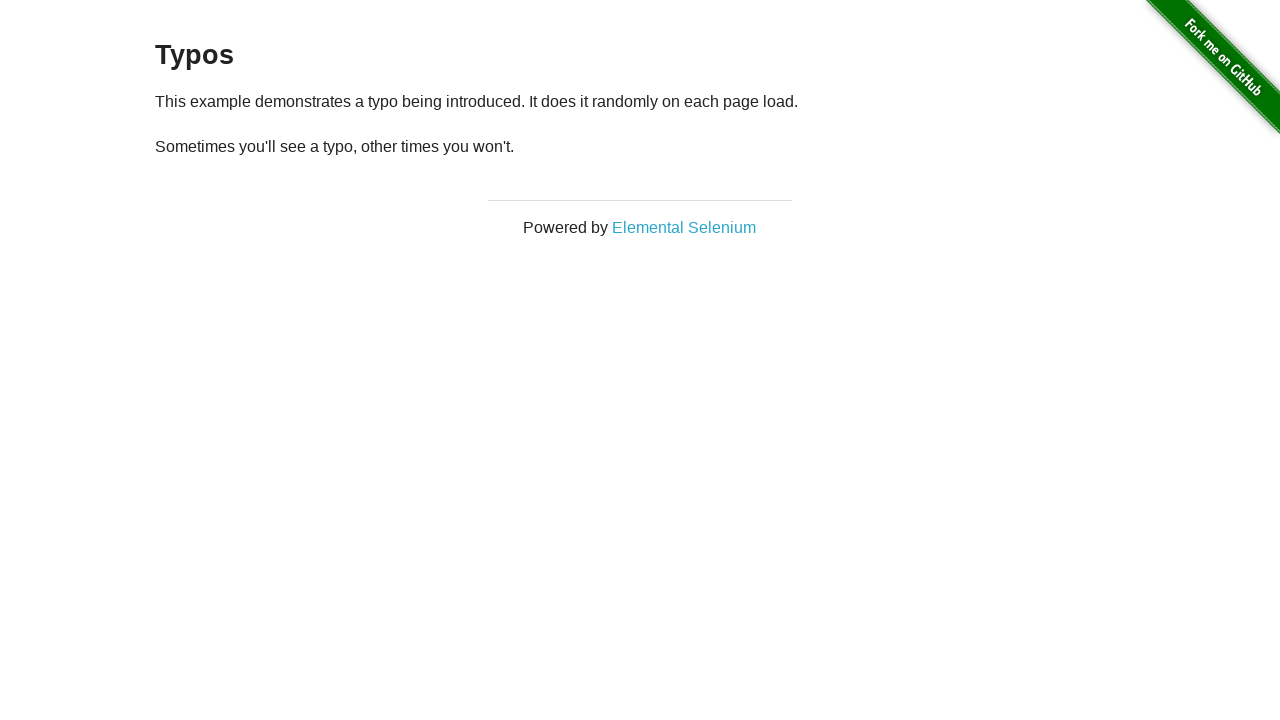

Verified content loaded on linked page with h3 text: Typos
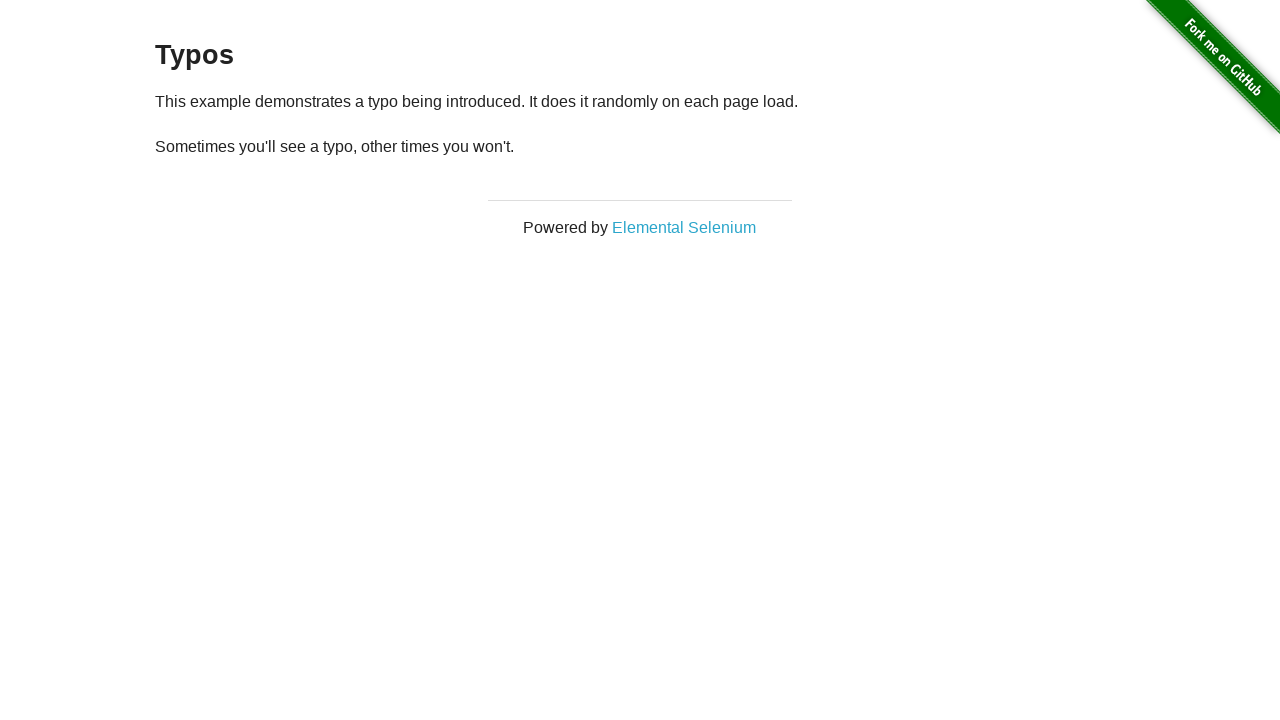

Navigated back to main page
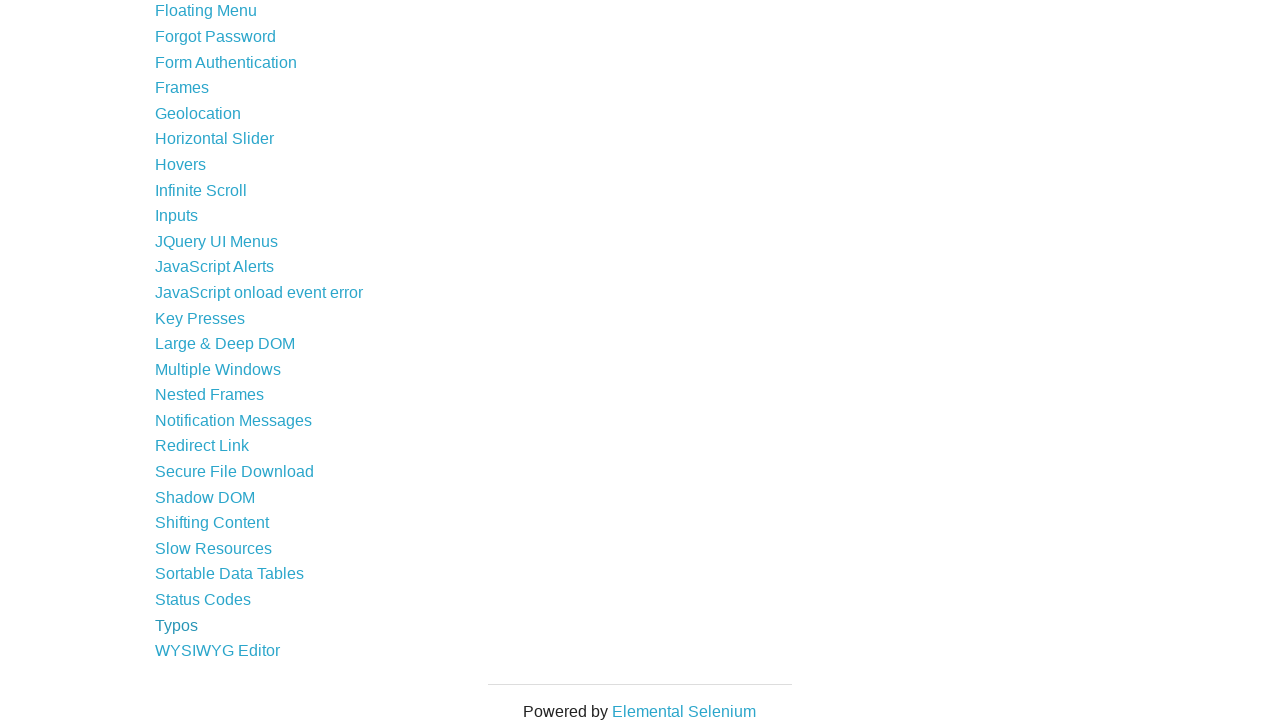

Found visible link with text: WYSIWYG Editor
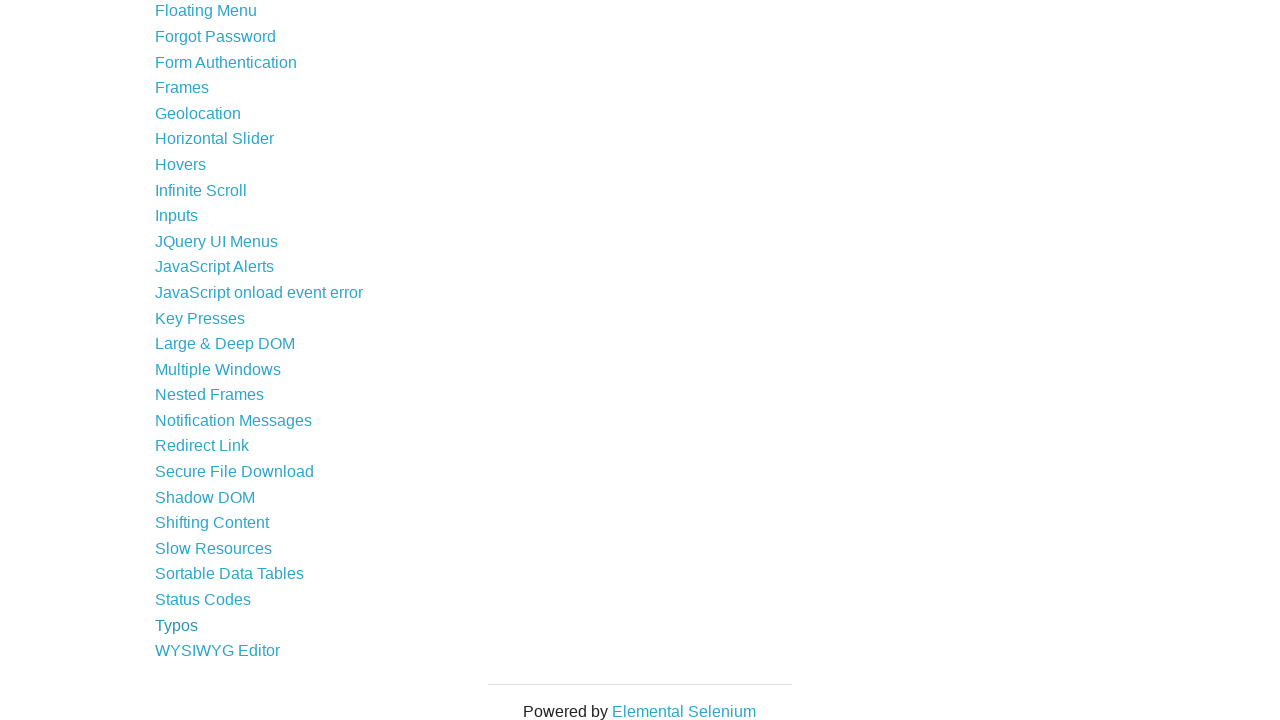

Clicked on link: WYSIWYG Editor at (218, 651) on a >> nth=44
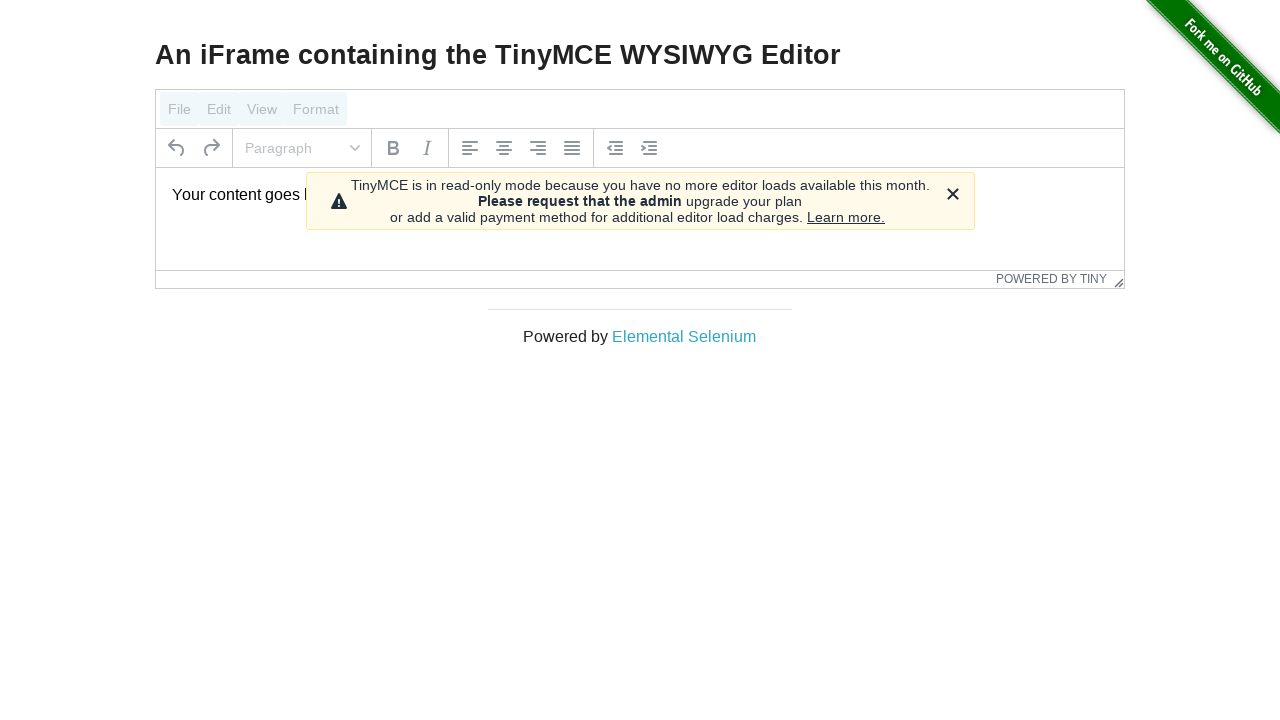

Verified content loaded on linked page with h3 text: An iFrame containing the TinyMCE WYSIWYG Editor
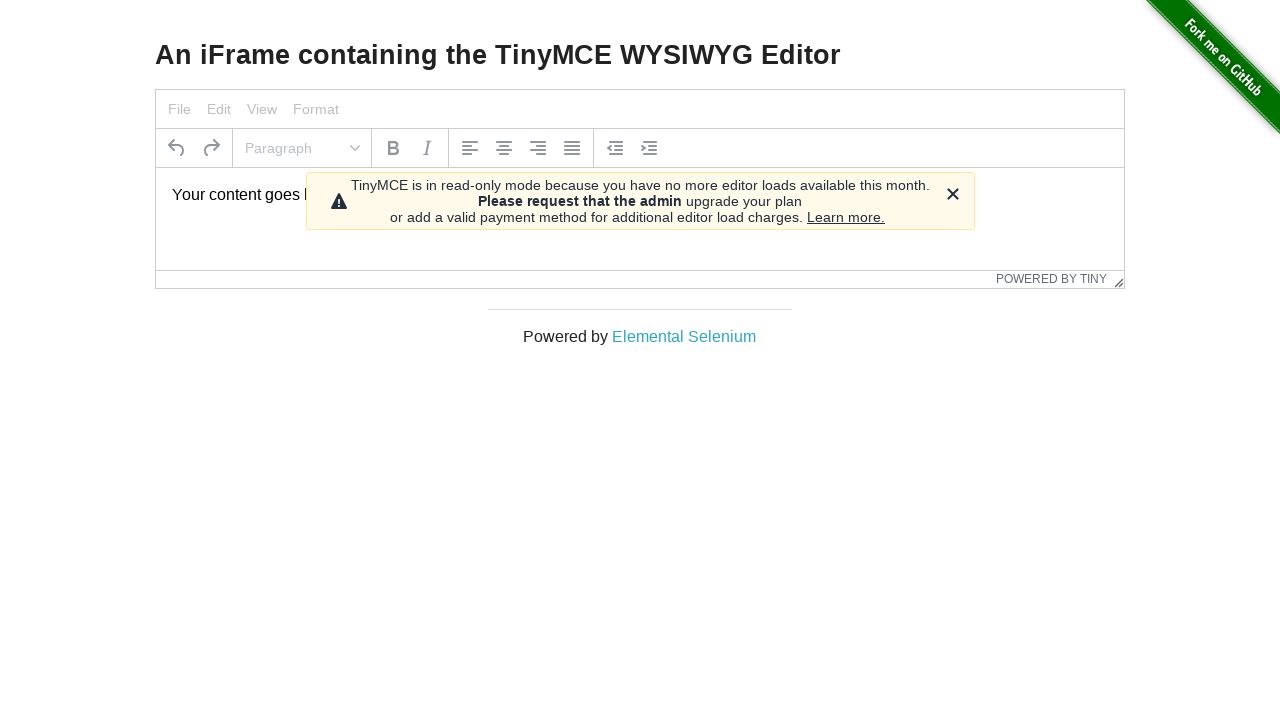

Navigated back to main page
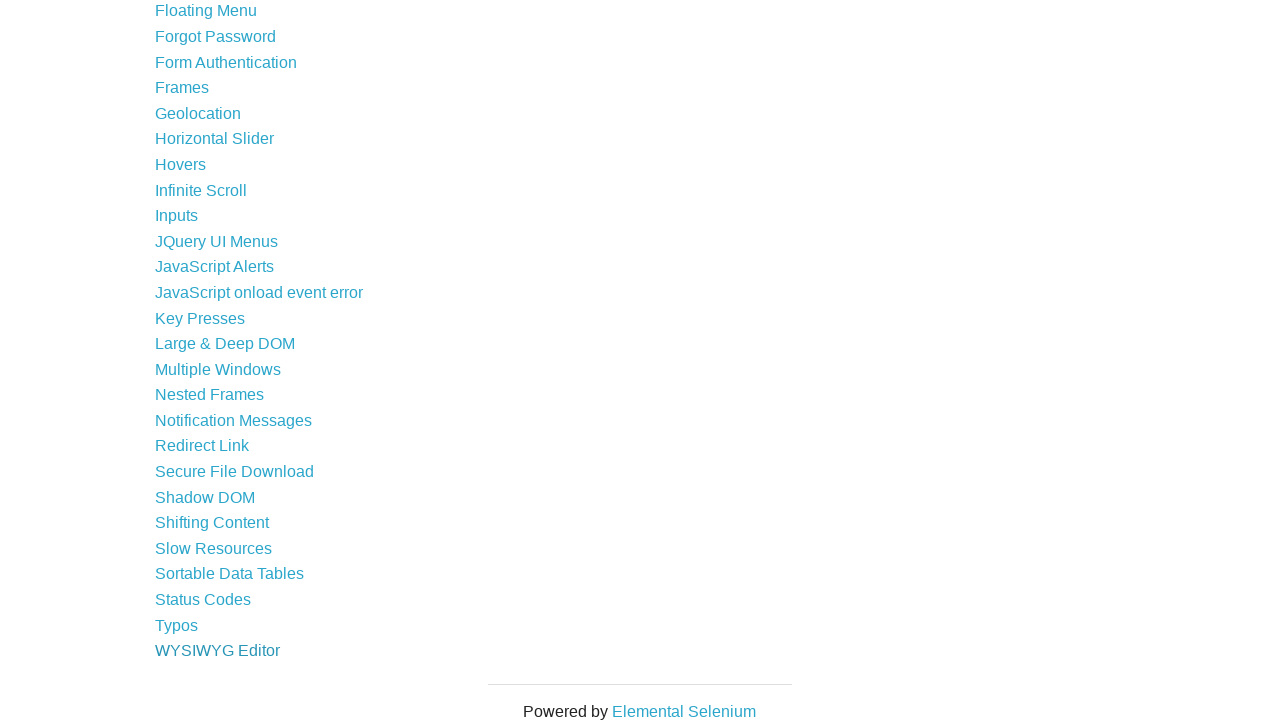

Found visible link with text: Elemental Selenium
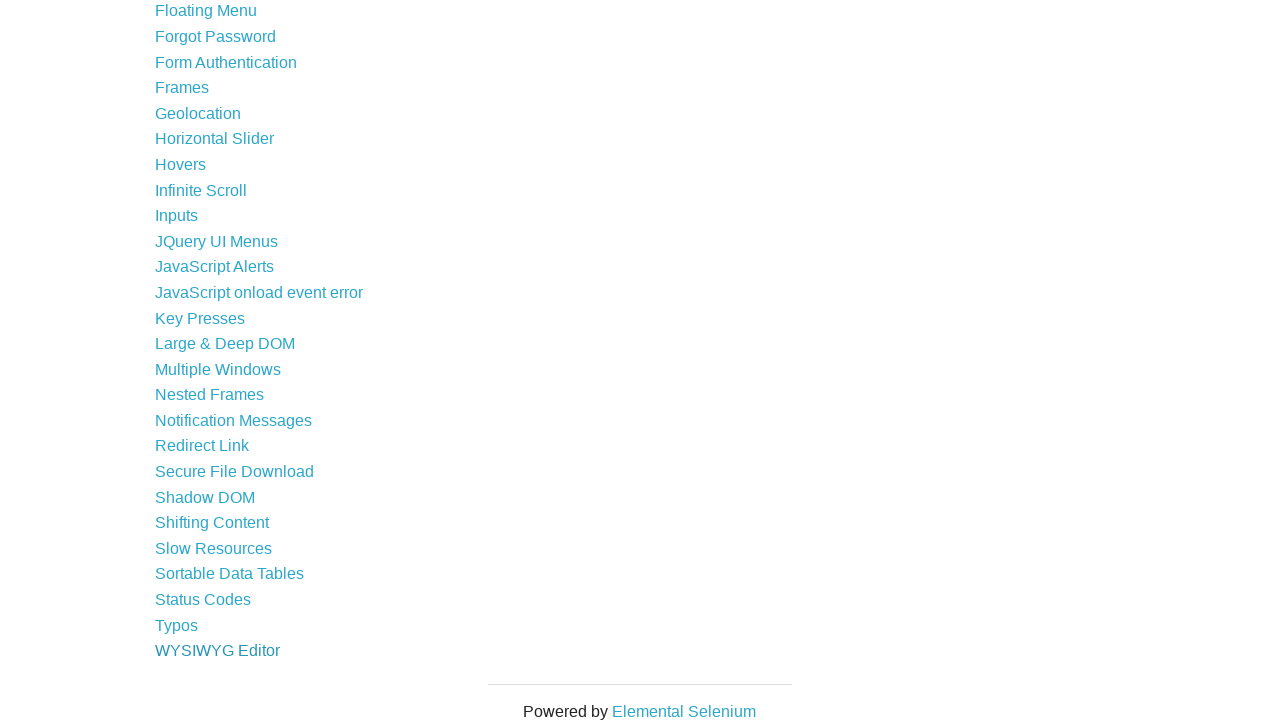

Clicked on link: Elemental Selenium at (684, 711) on a >> nth=45
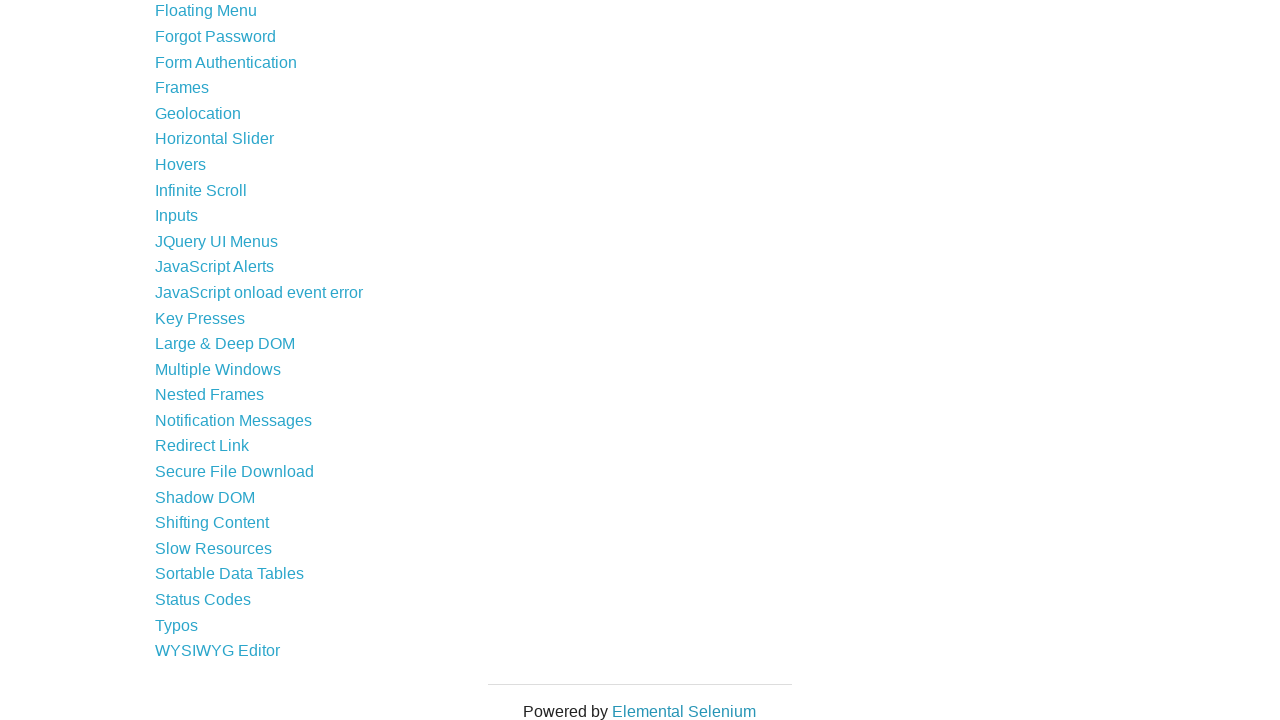

Linked page loaded but no h3 element found
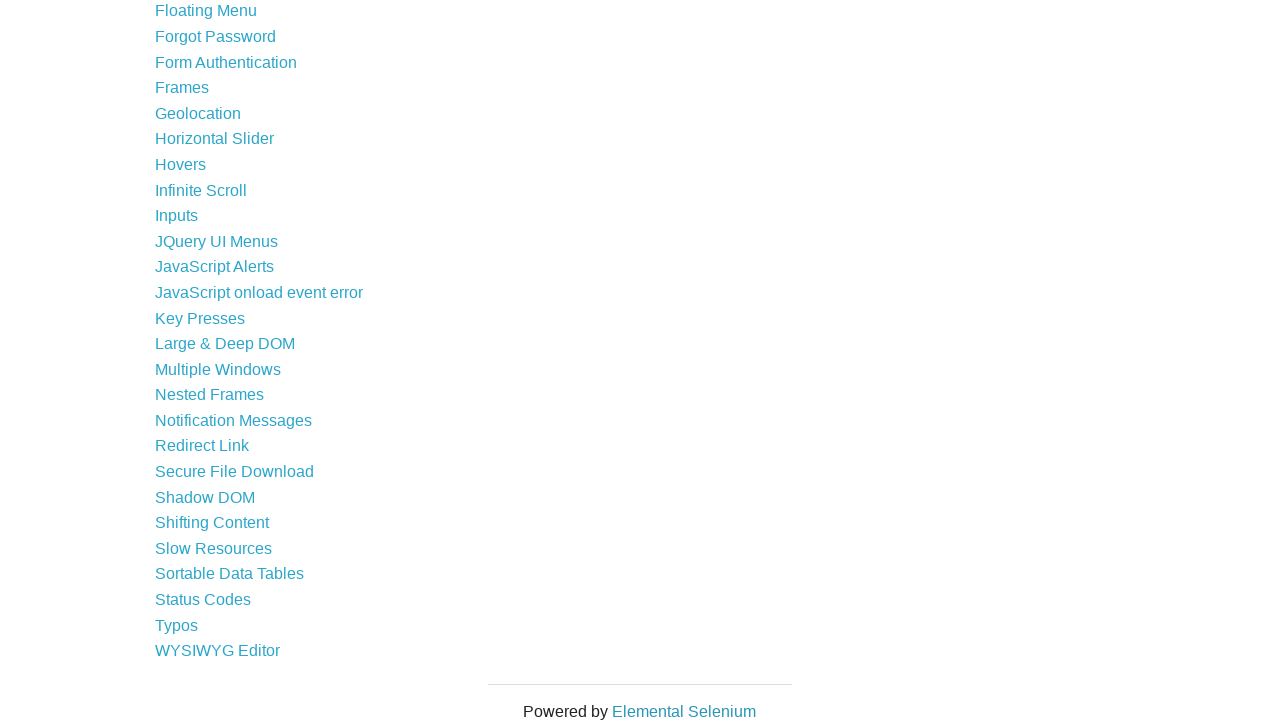

Navigated back to main page
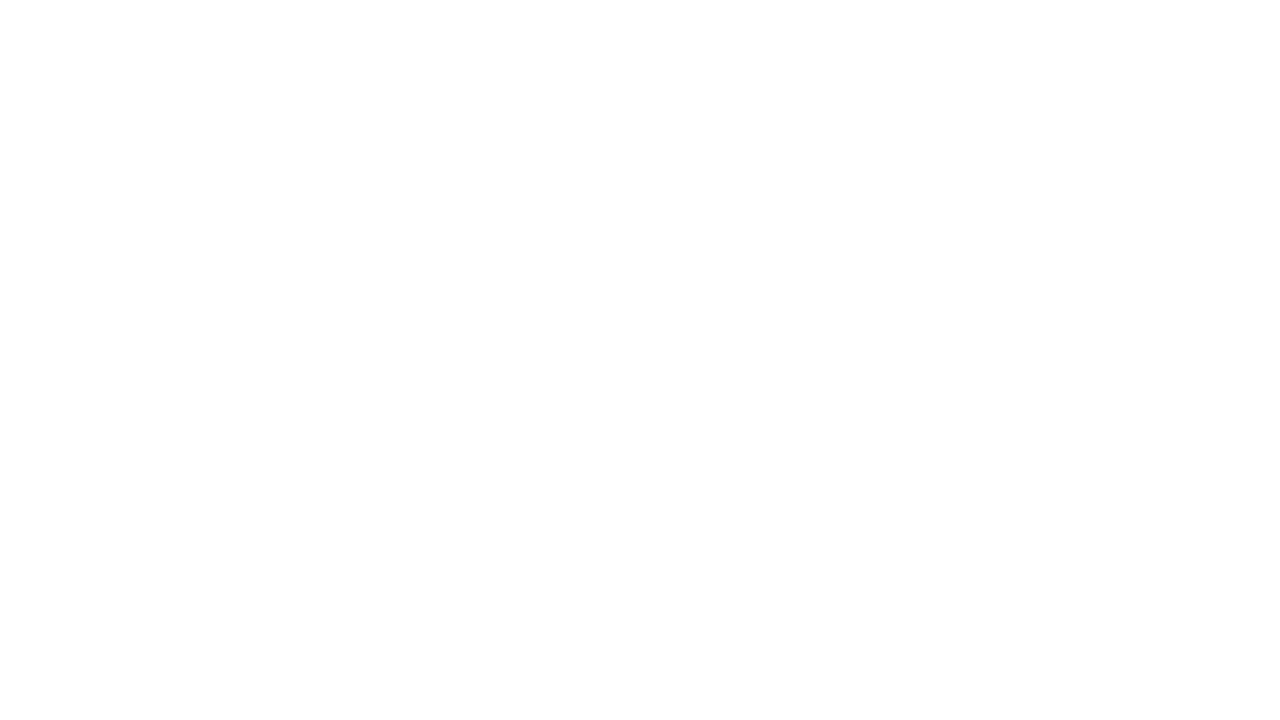

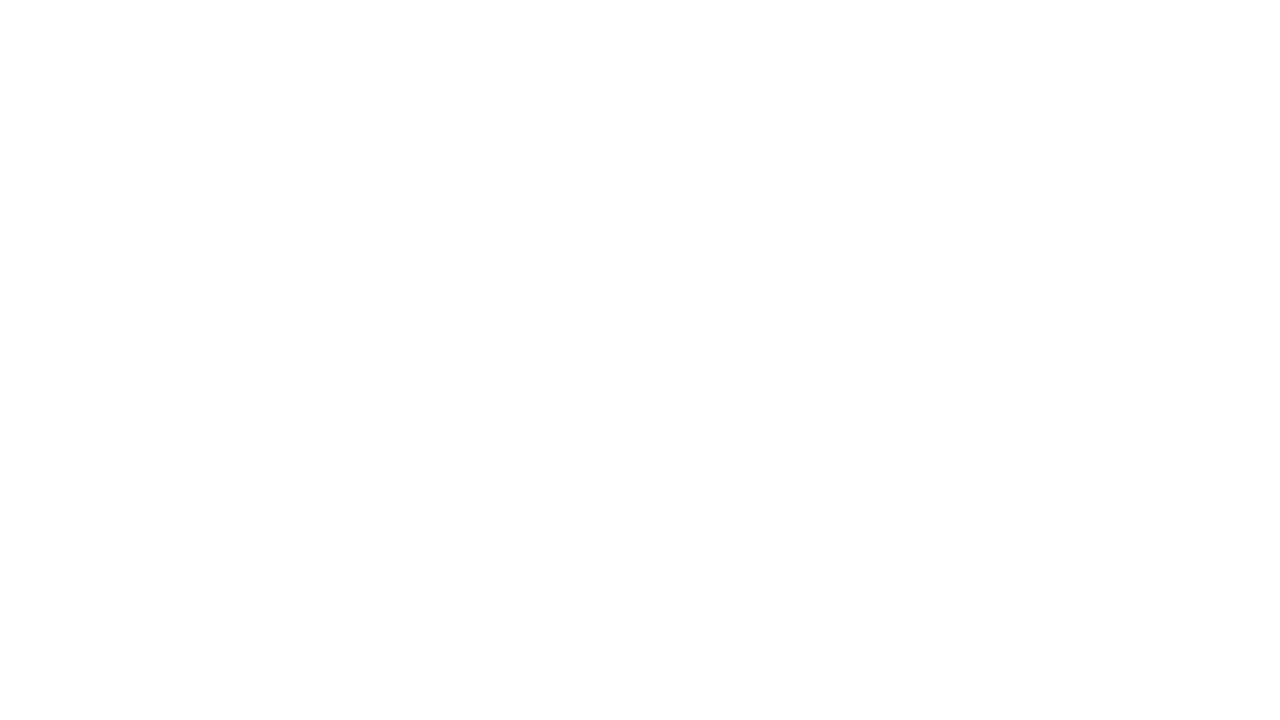